Navigates to Automation Exercise website and verifies all links on the page by checking their HTTP response codes

Starting URL: https://automationexercise.com/

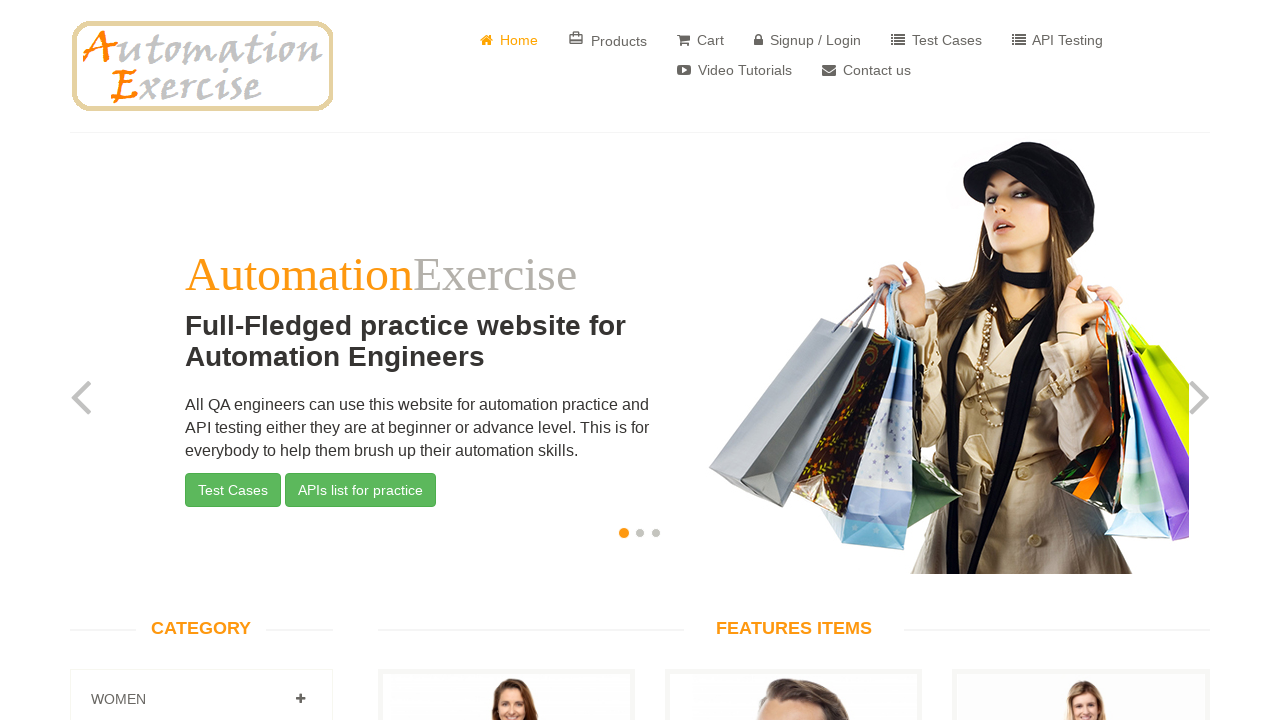

Retrieved all links from the page
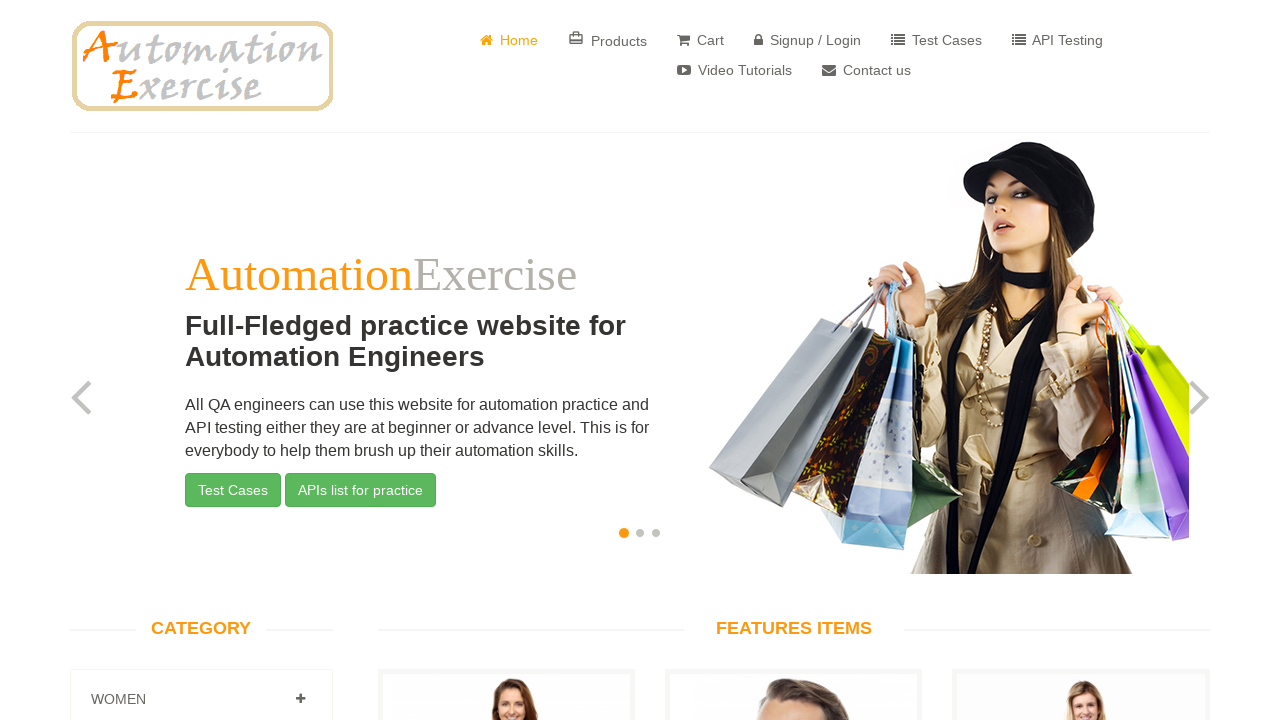

Got href attribute from link: /
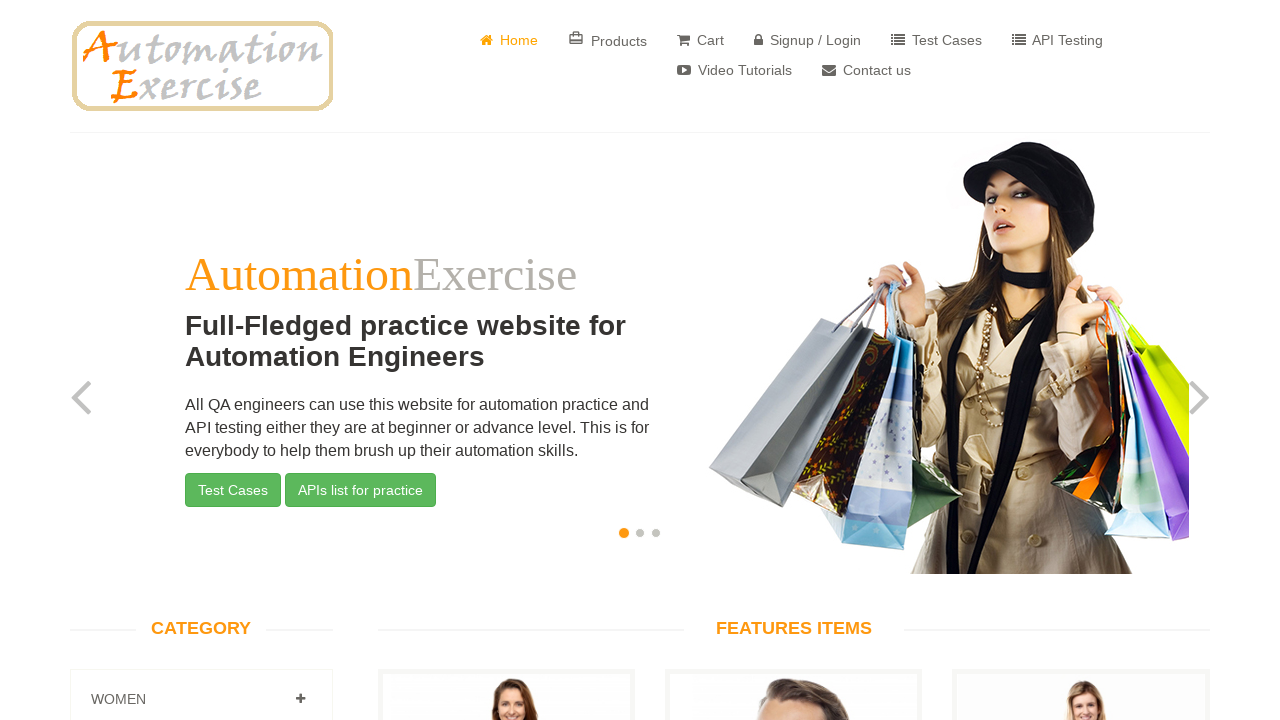

Failed to verify link: /
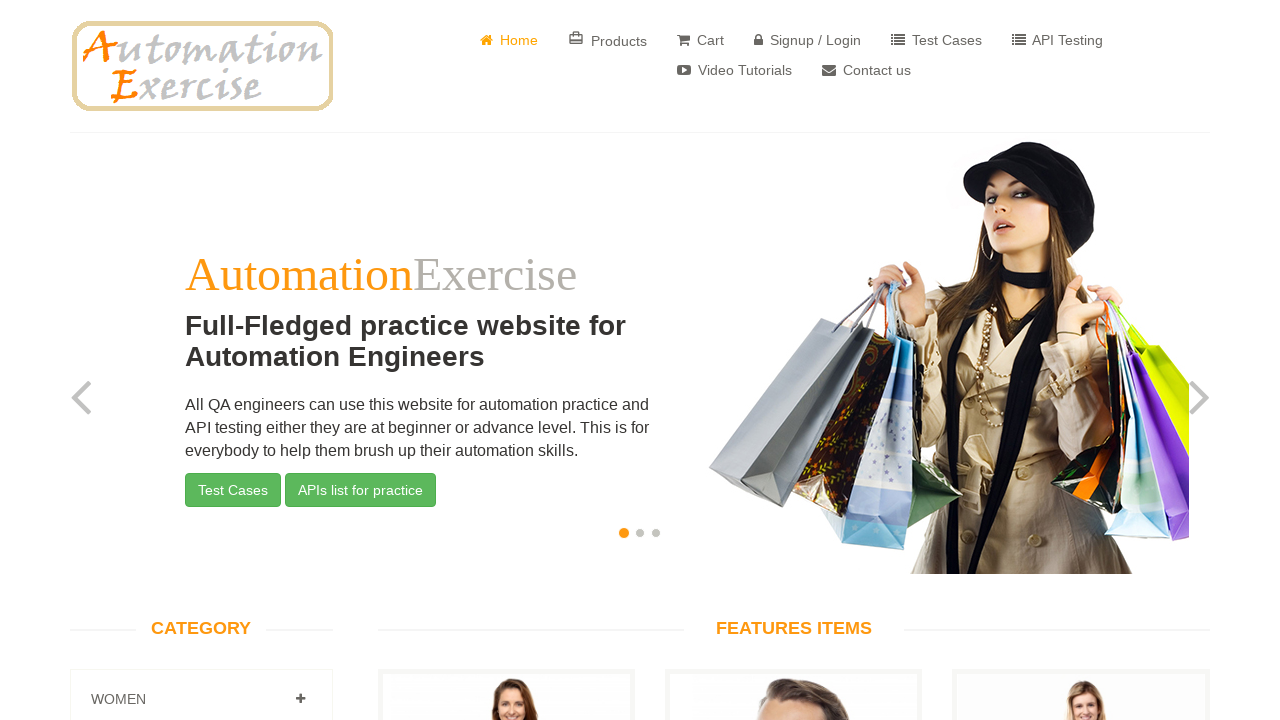

Got href attribute from link: /
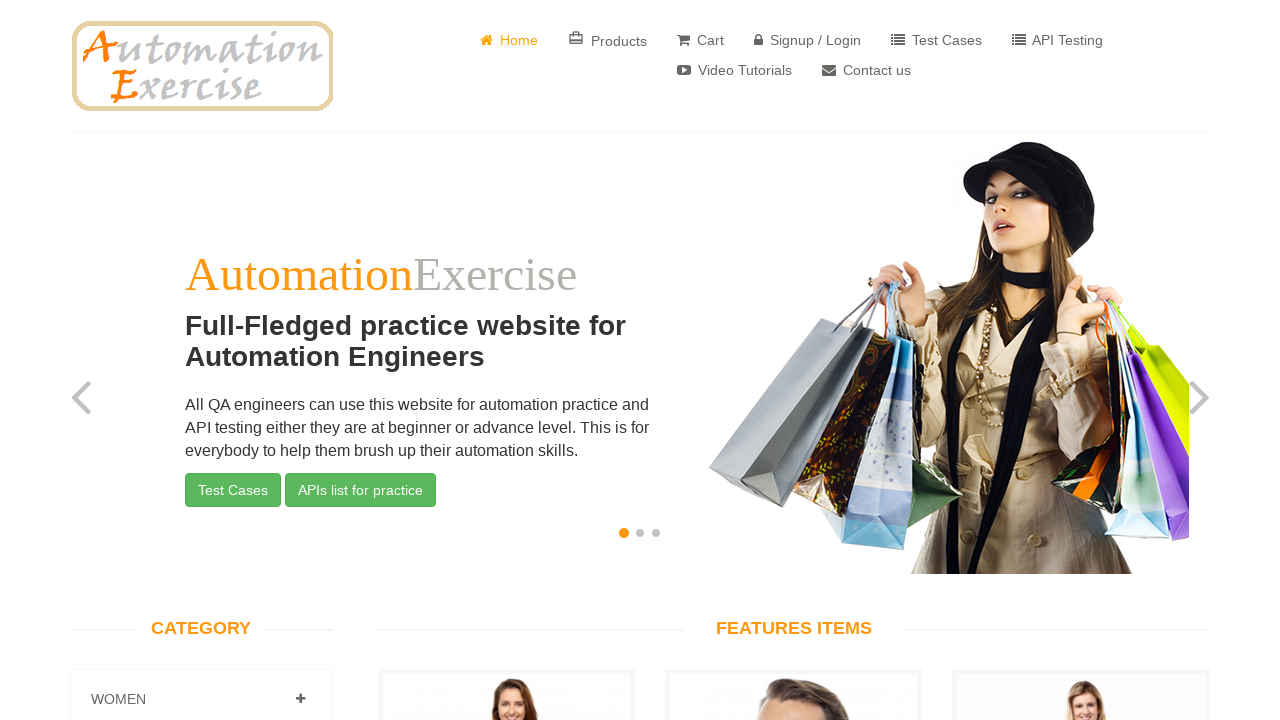

Failed to verify link: /
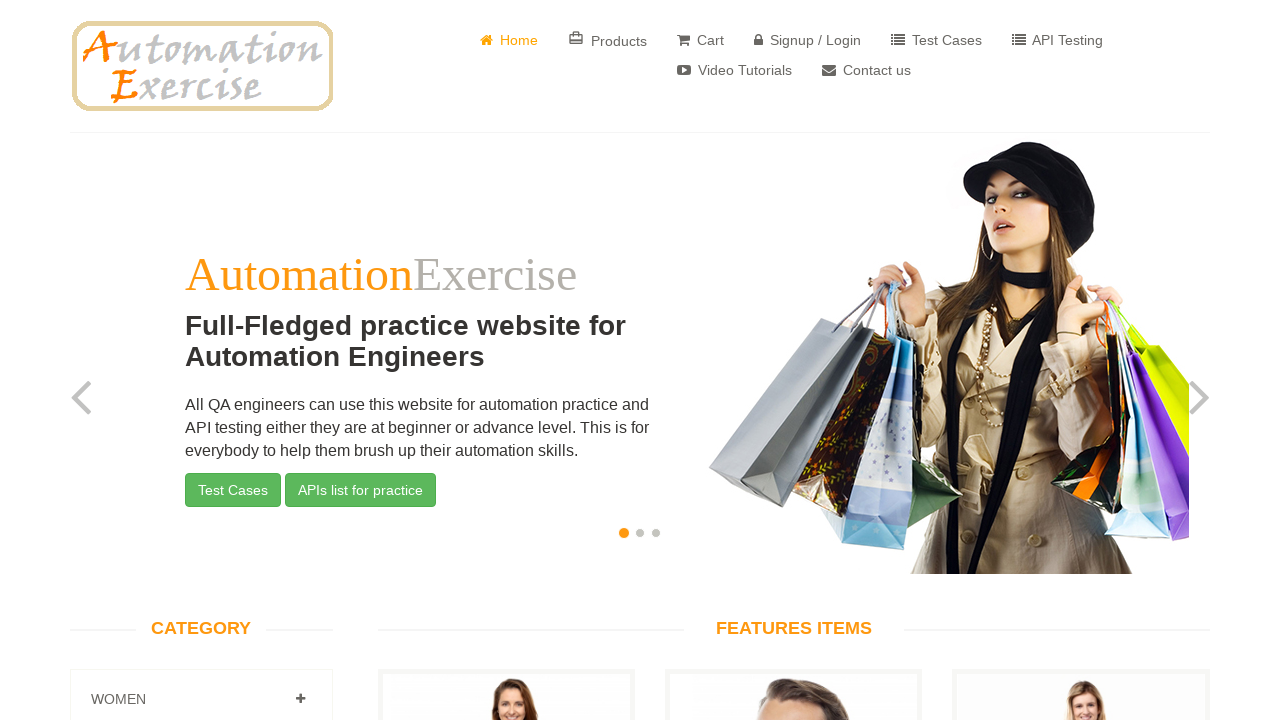

Got href attribute from link: /products
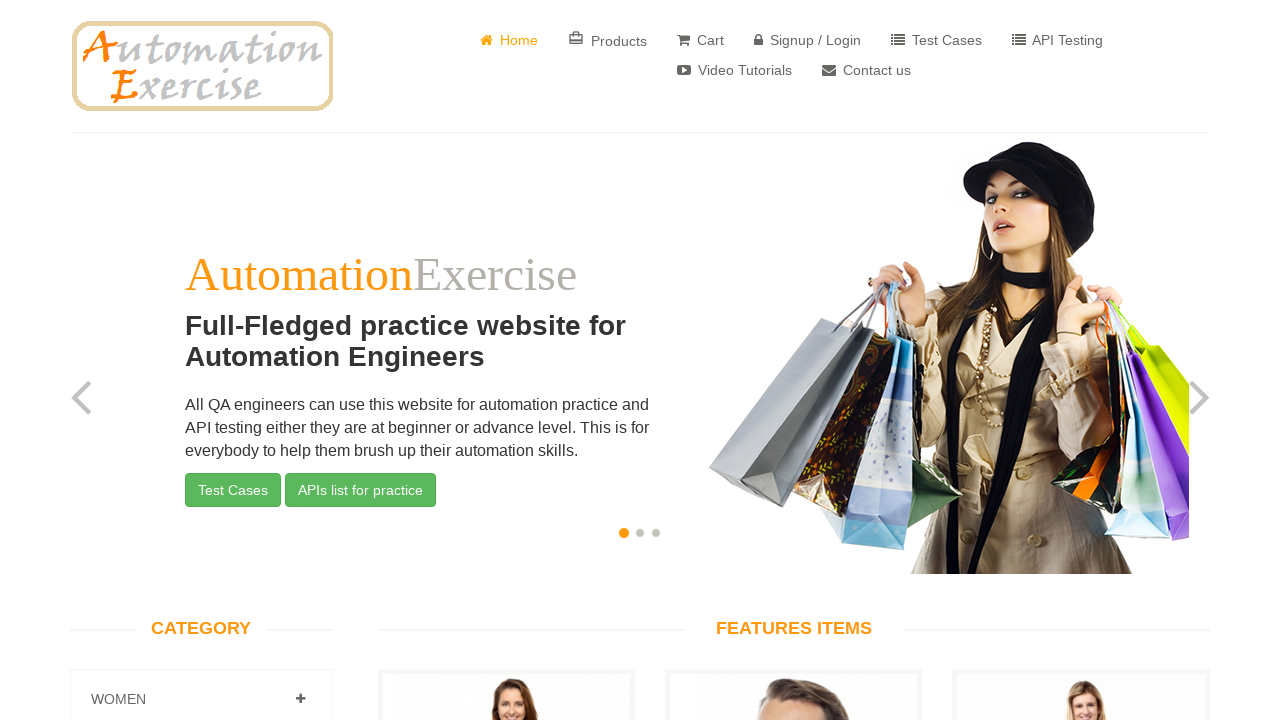

Failed to verify link: /products
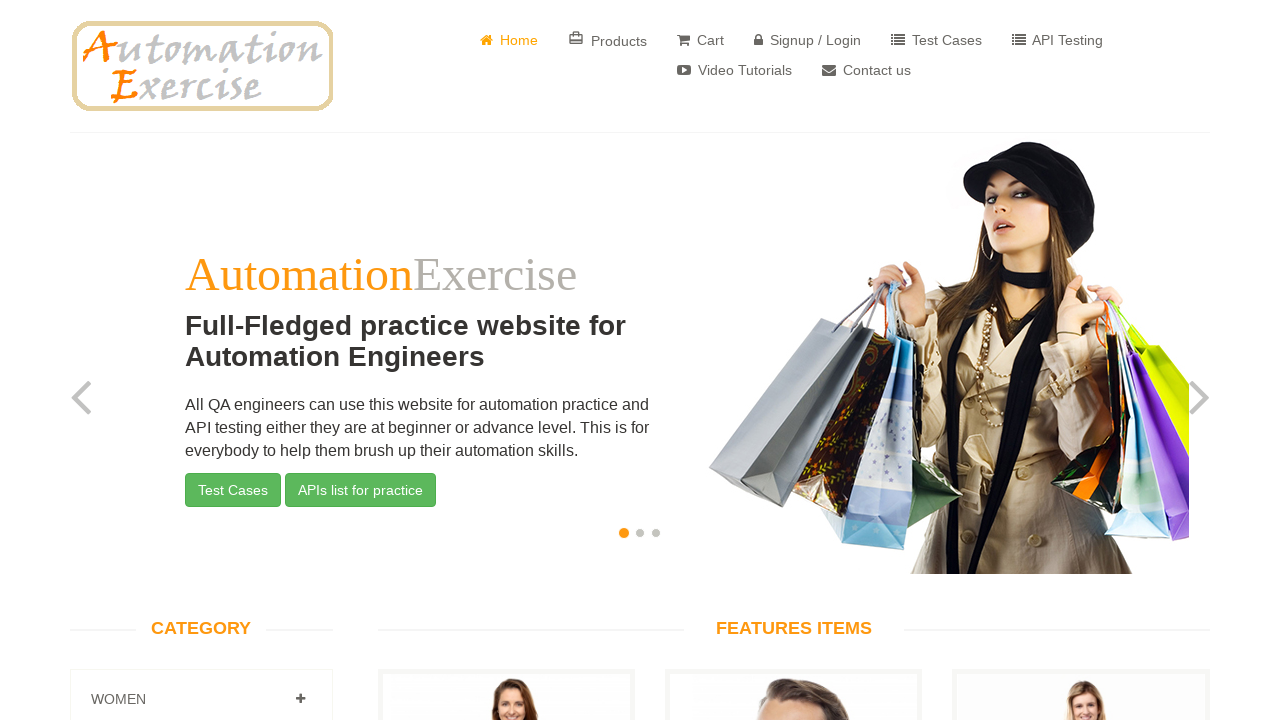

Got href attribute from link: /view_cart
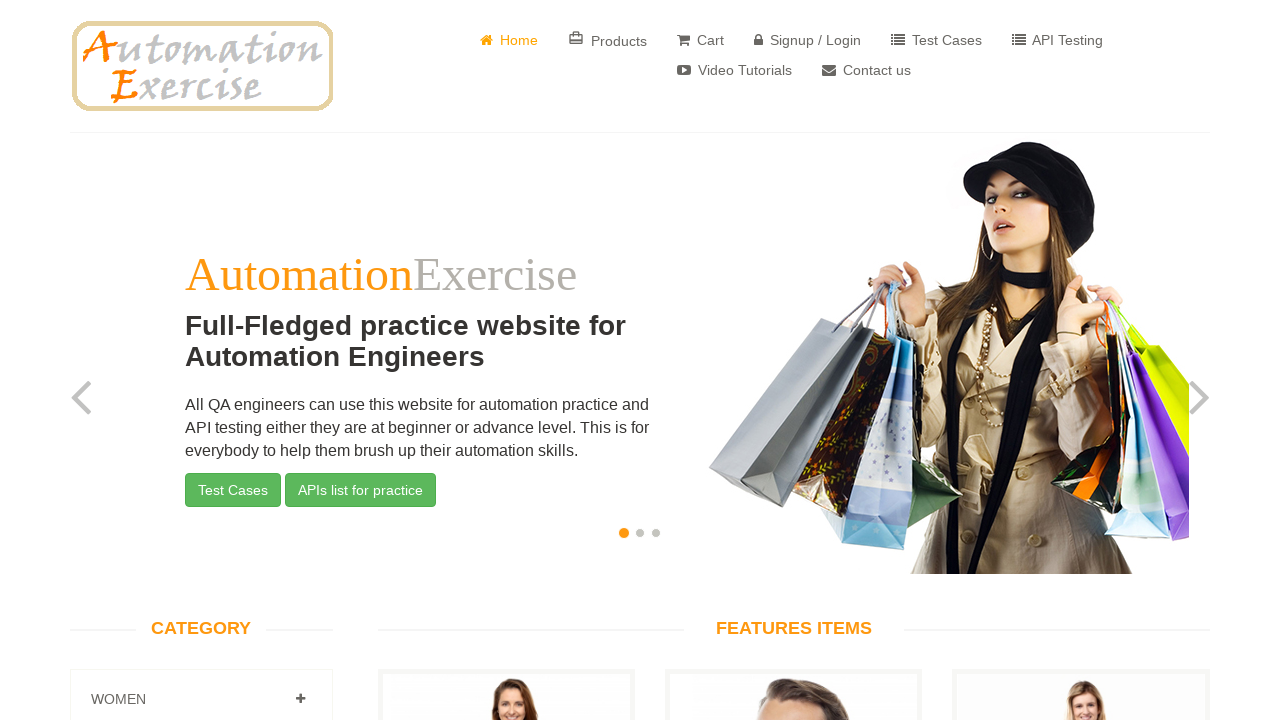

Failed to verify link: /view_cart
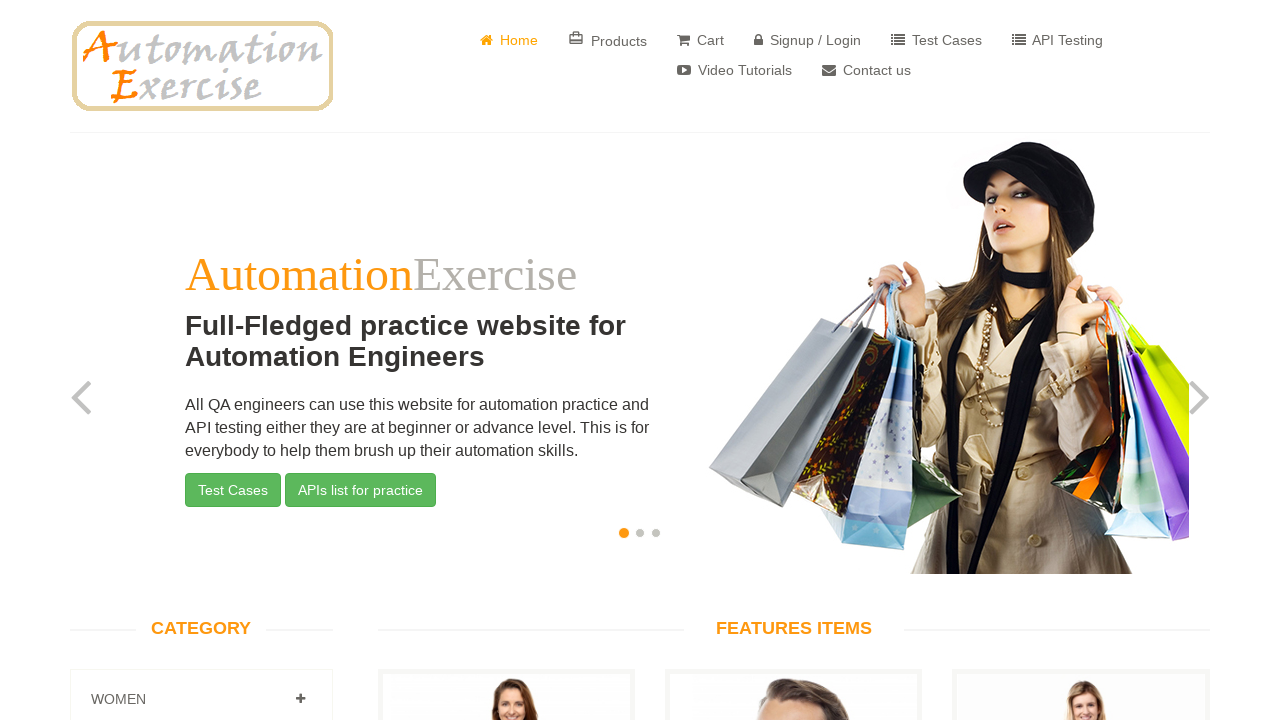

Got href attribute from link: /login
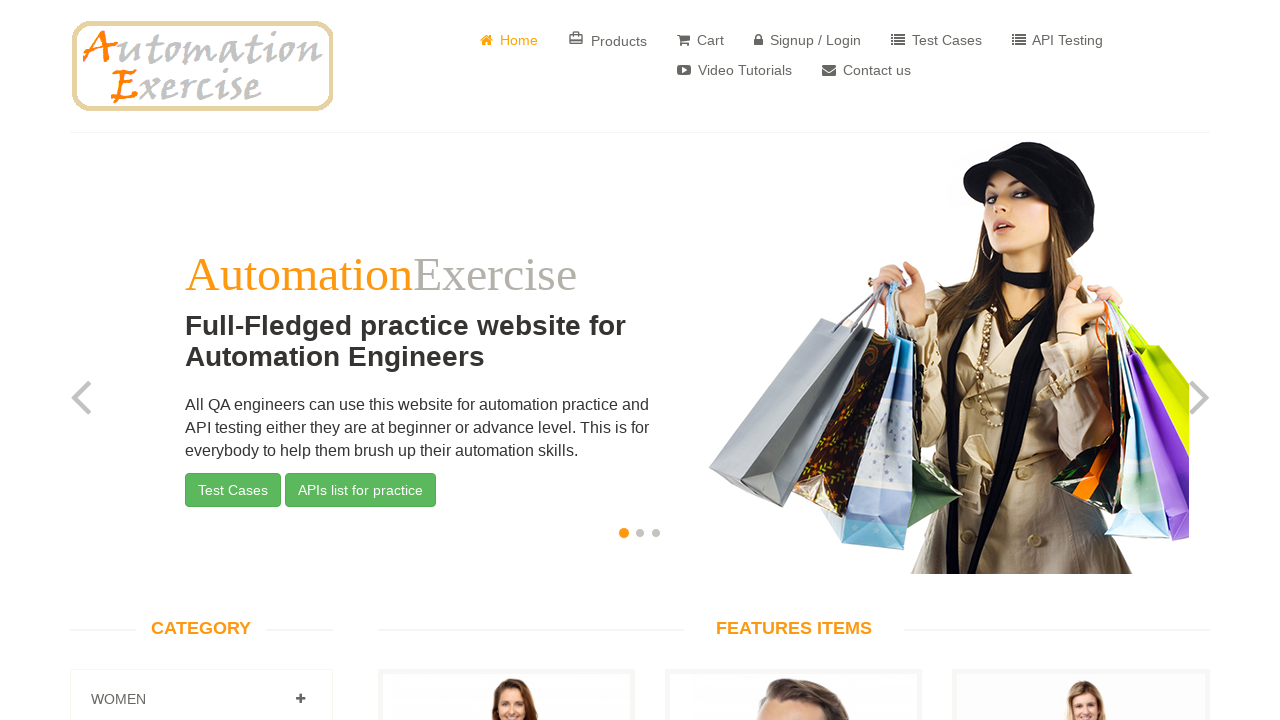

Failed to verify link: /login
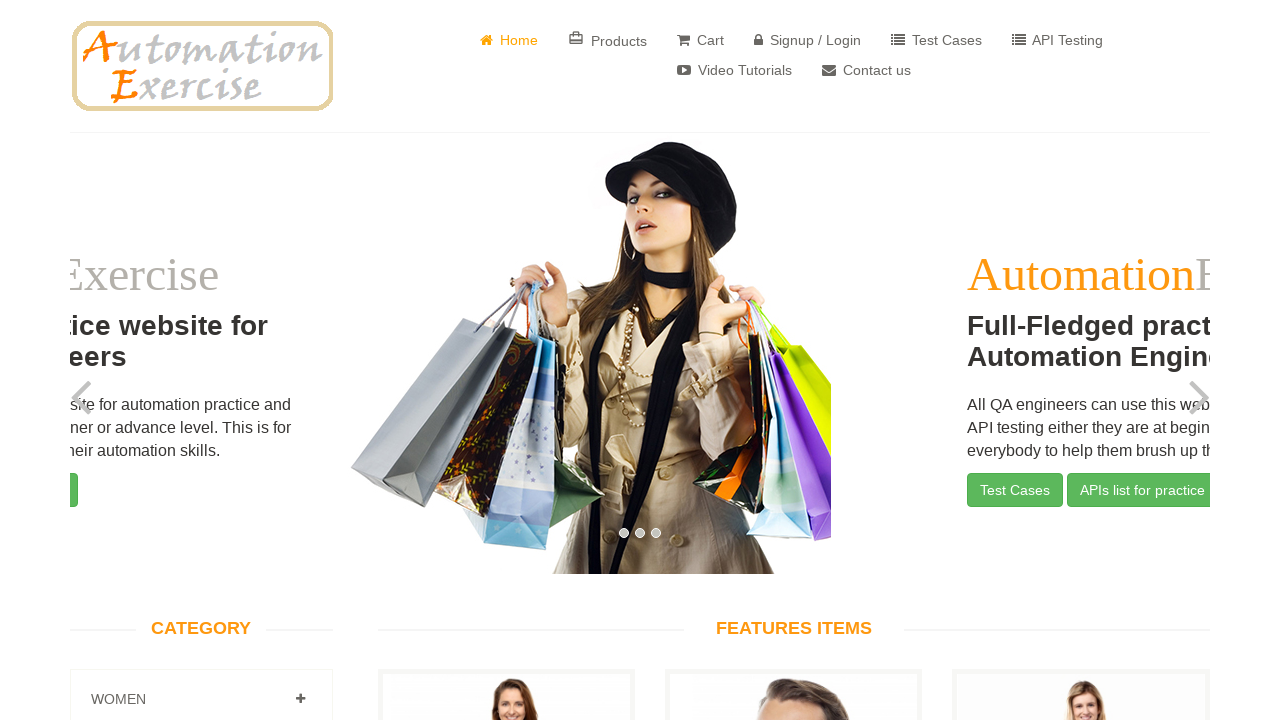

Got href attribute from link: /test_cases
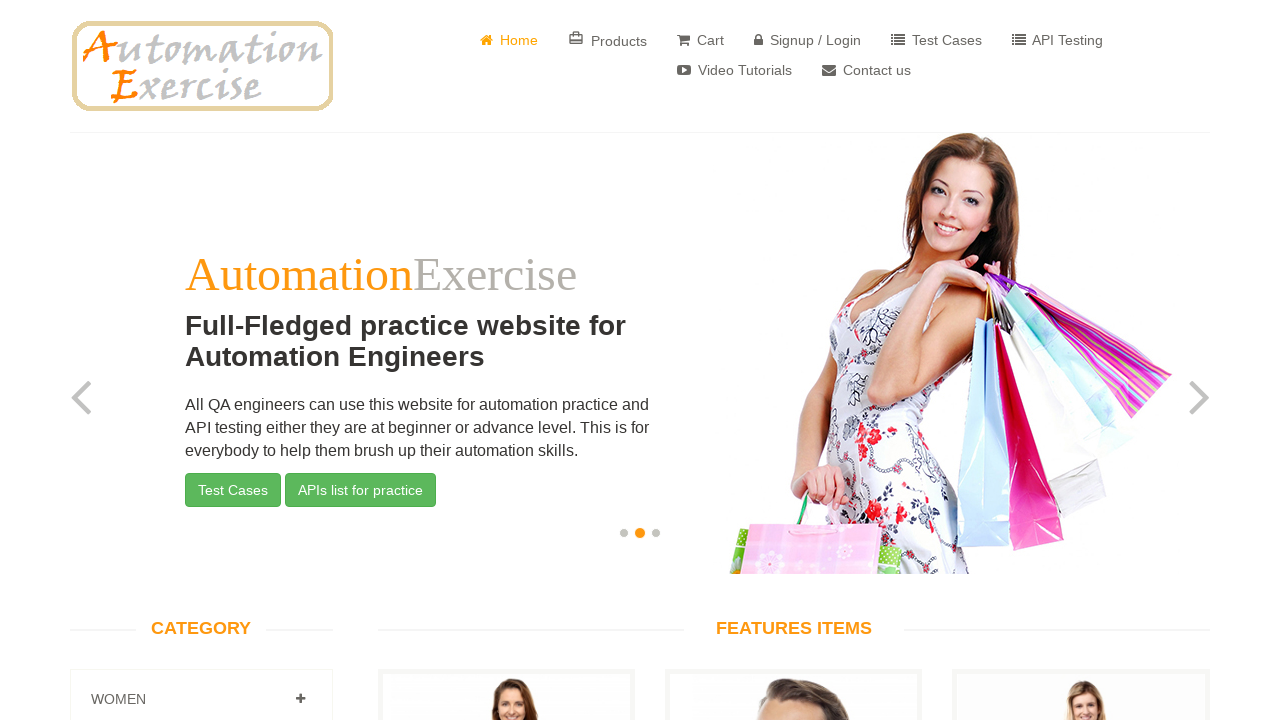

Failed to verify link: /test_cases
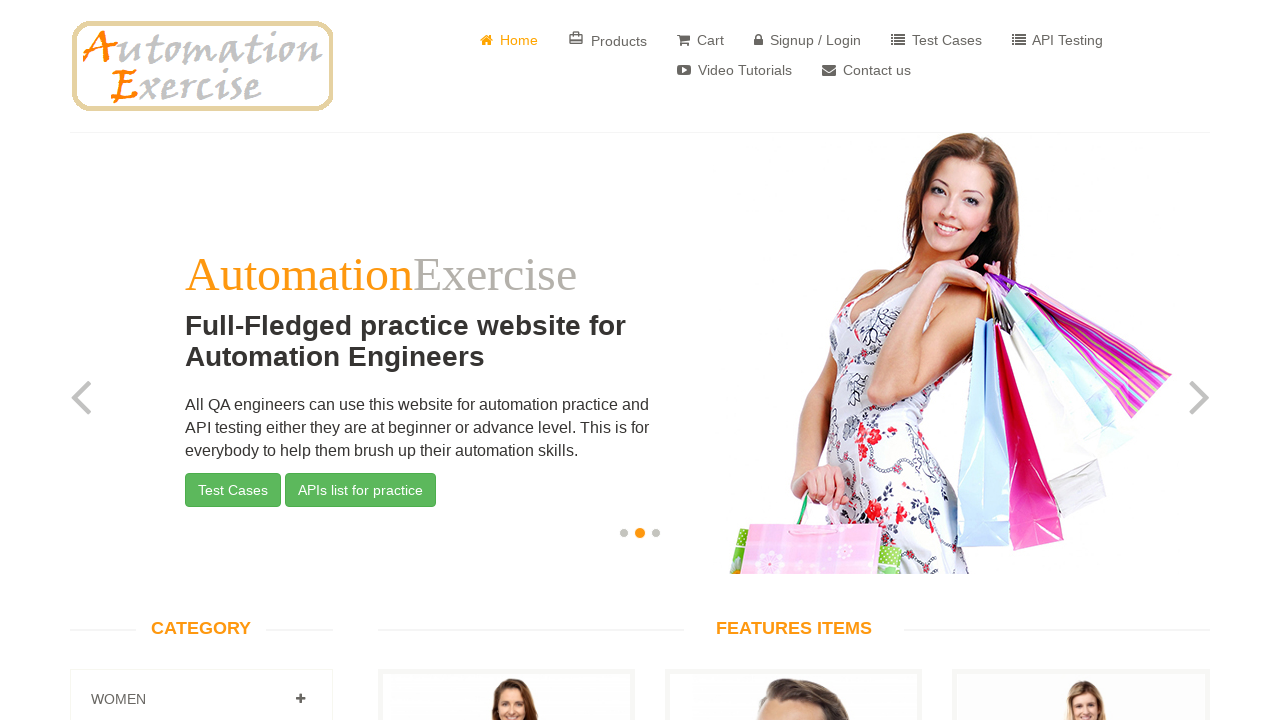

Got href attribute from link: /api_list
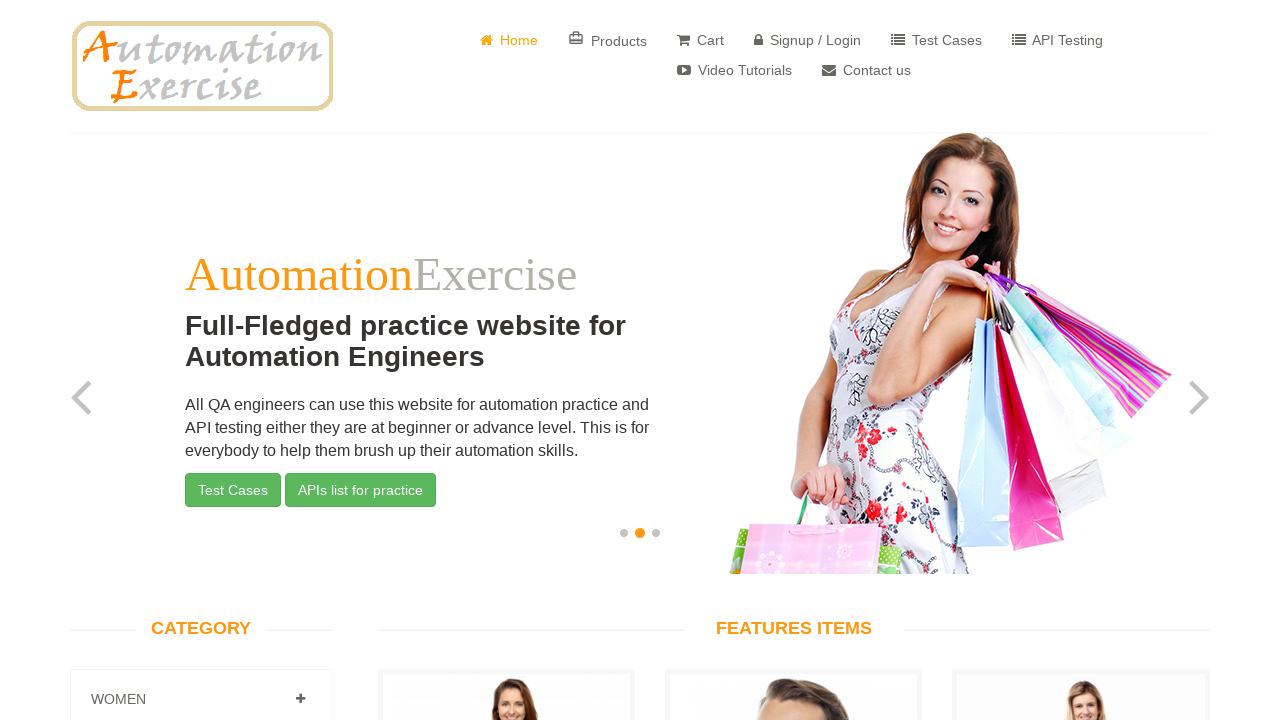

Failed to verify link: /api_list
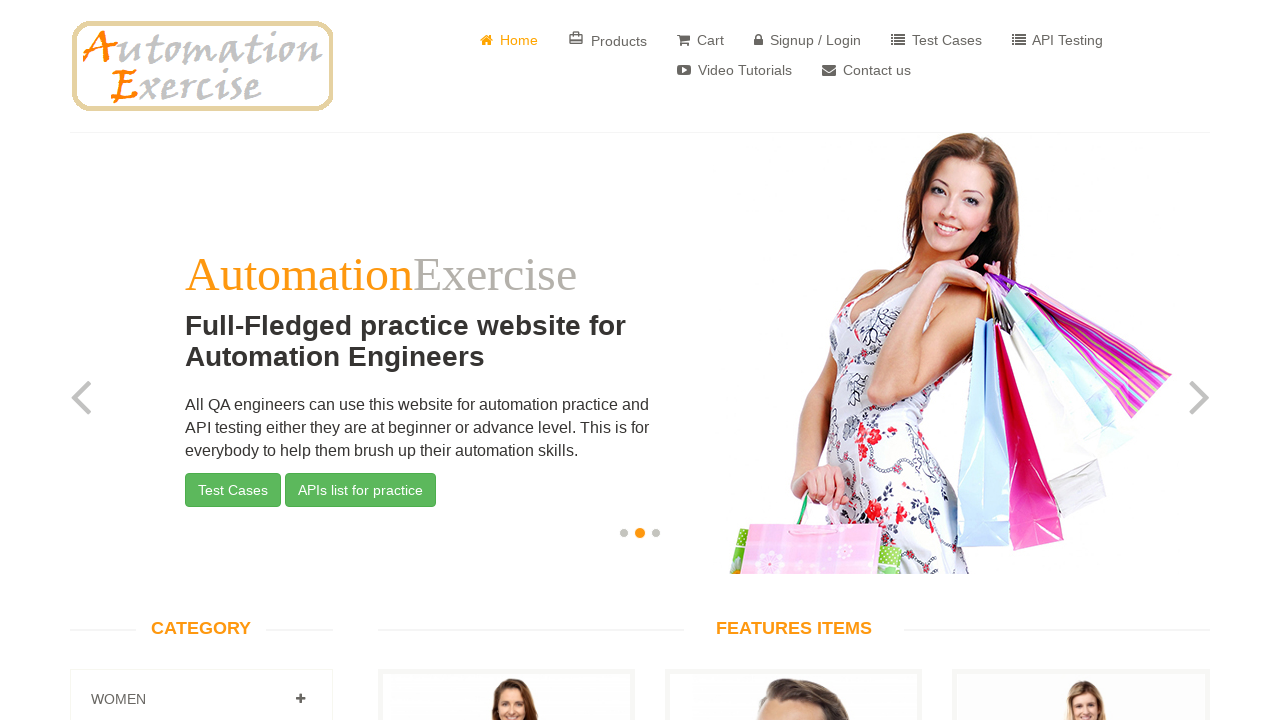

Got href attribute from link: https://www.youtube.com/c/AutomationExercise
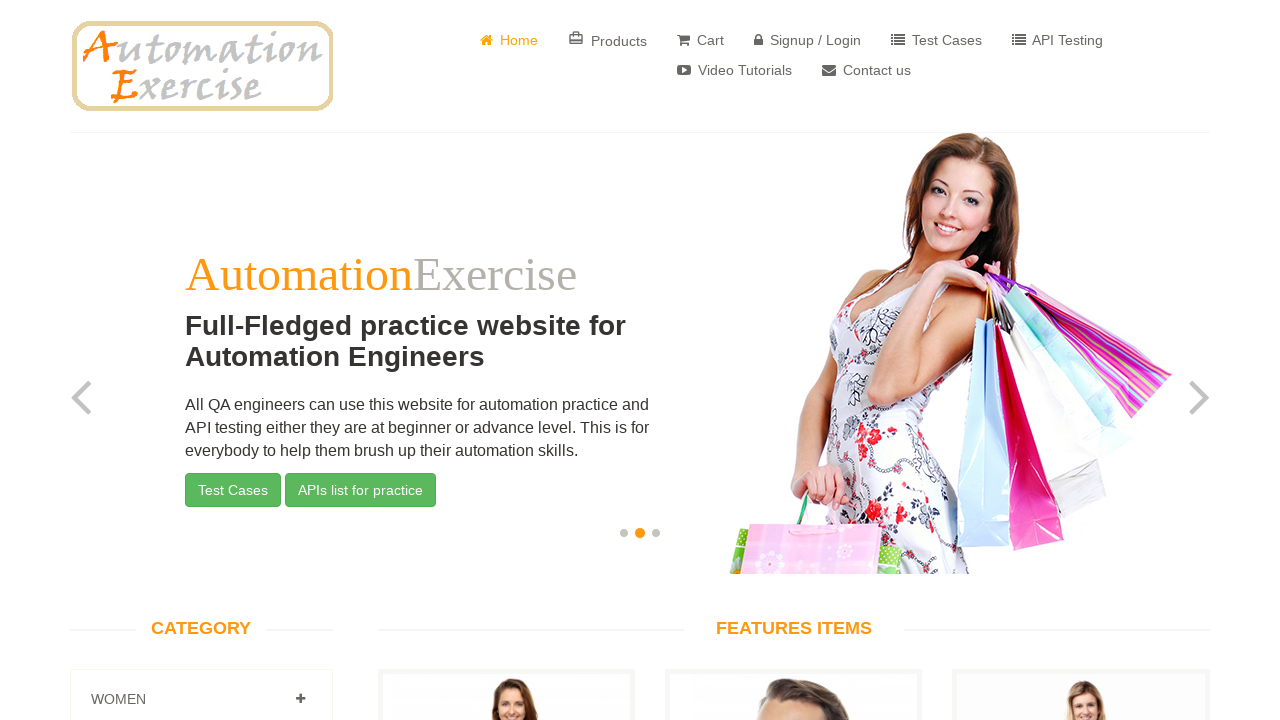

Made HTTP request to https://www.youtube.com/c/AutomationExercise, received status 200
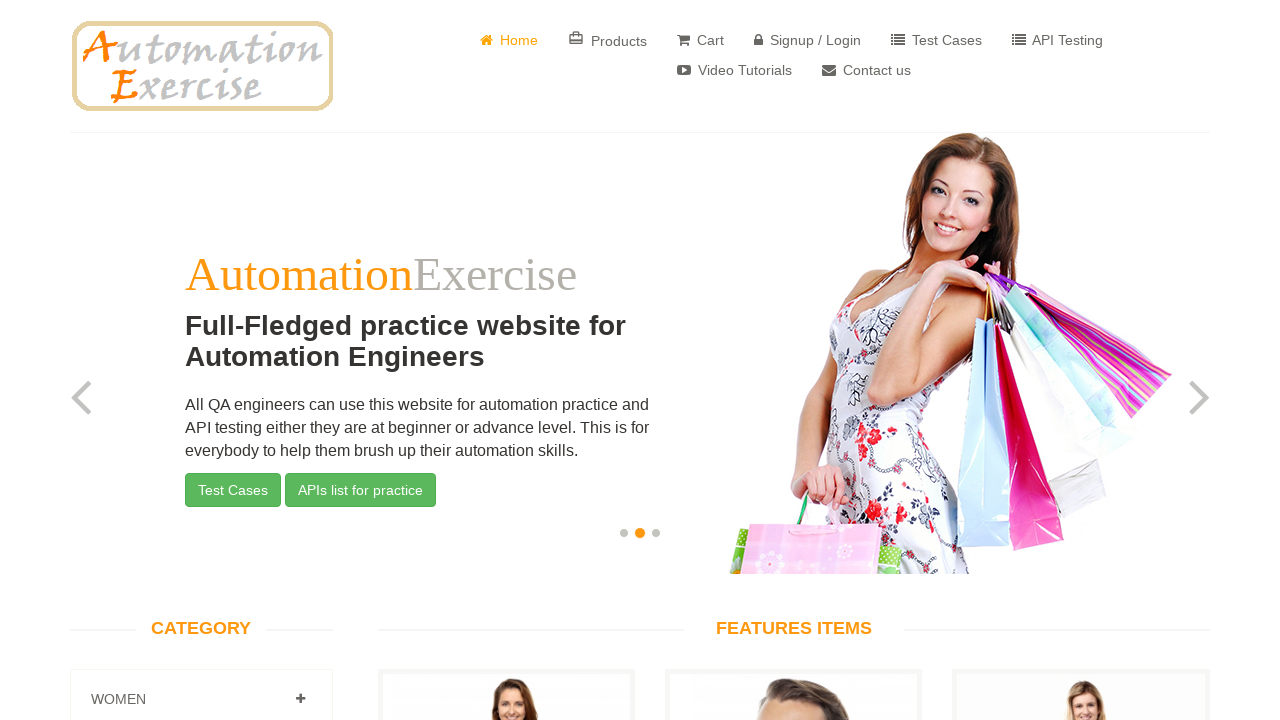

Got href attribute from link: /contact_us
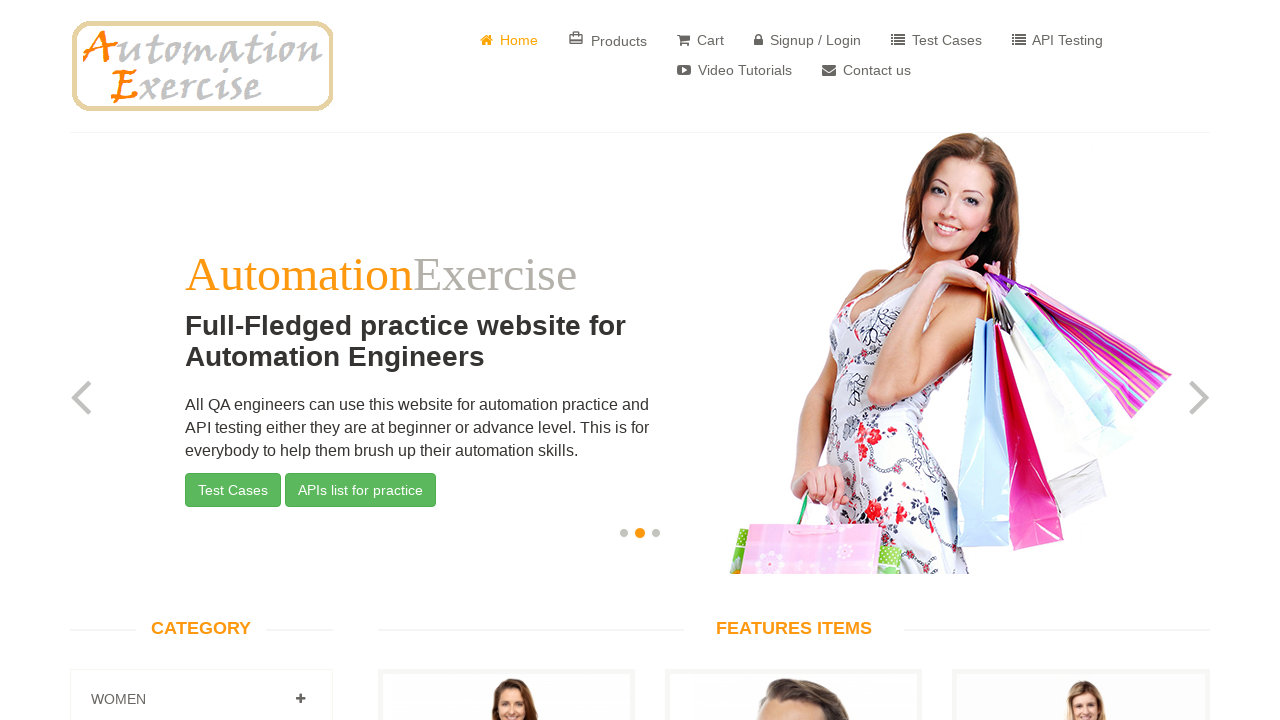

Failed to verify link: /contact_us
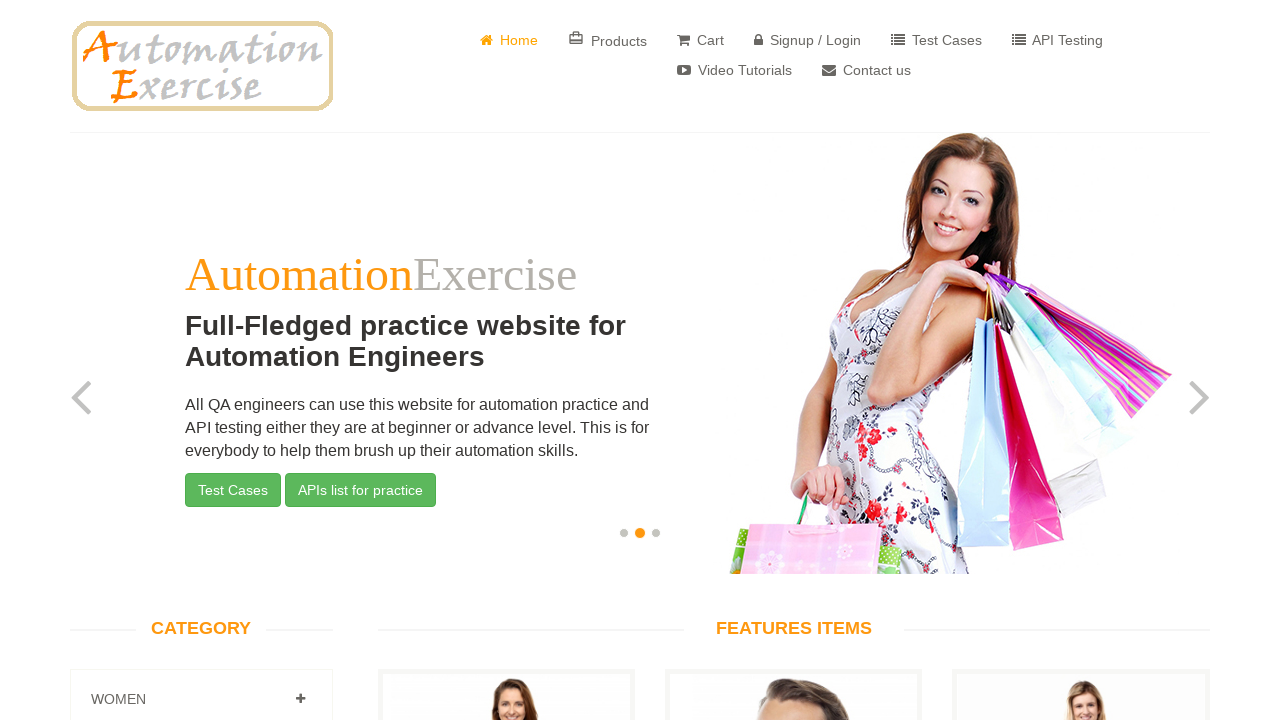

Got href attribute from link: /test_cases
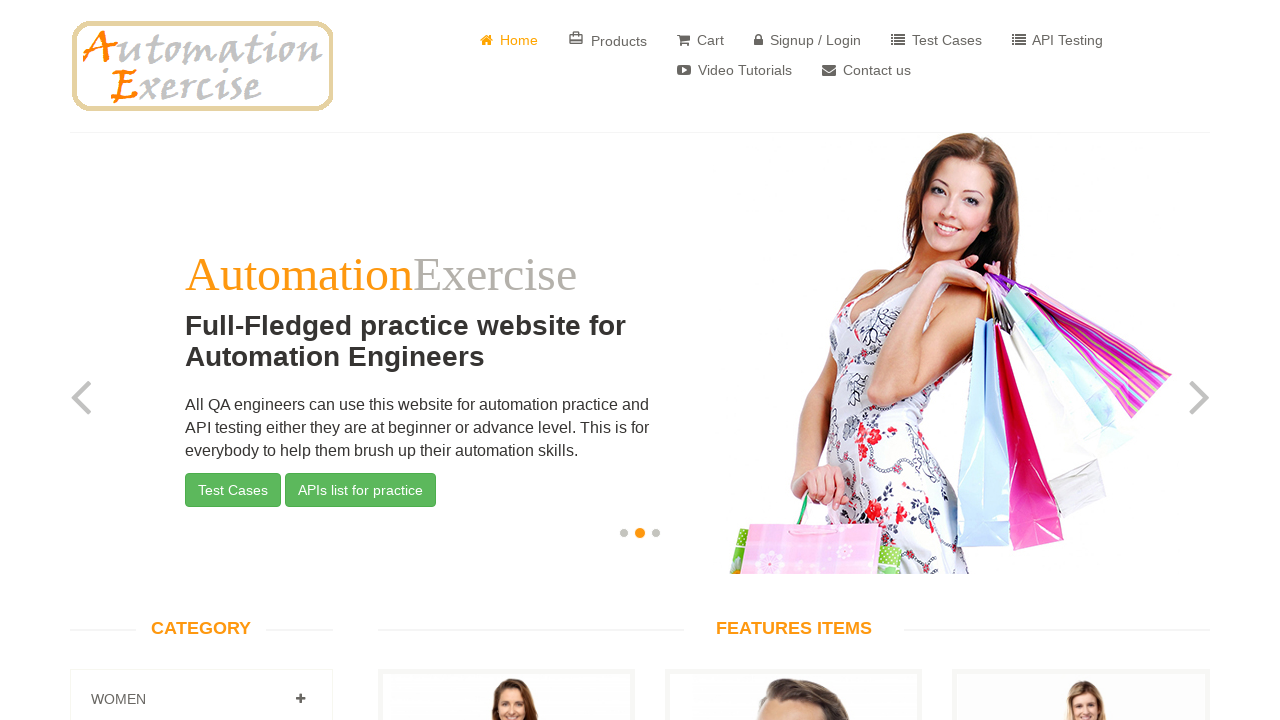

Failed to verify link: /test_cases
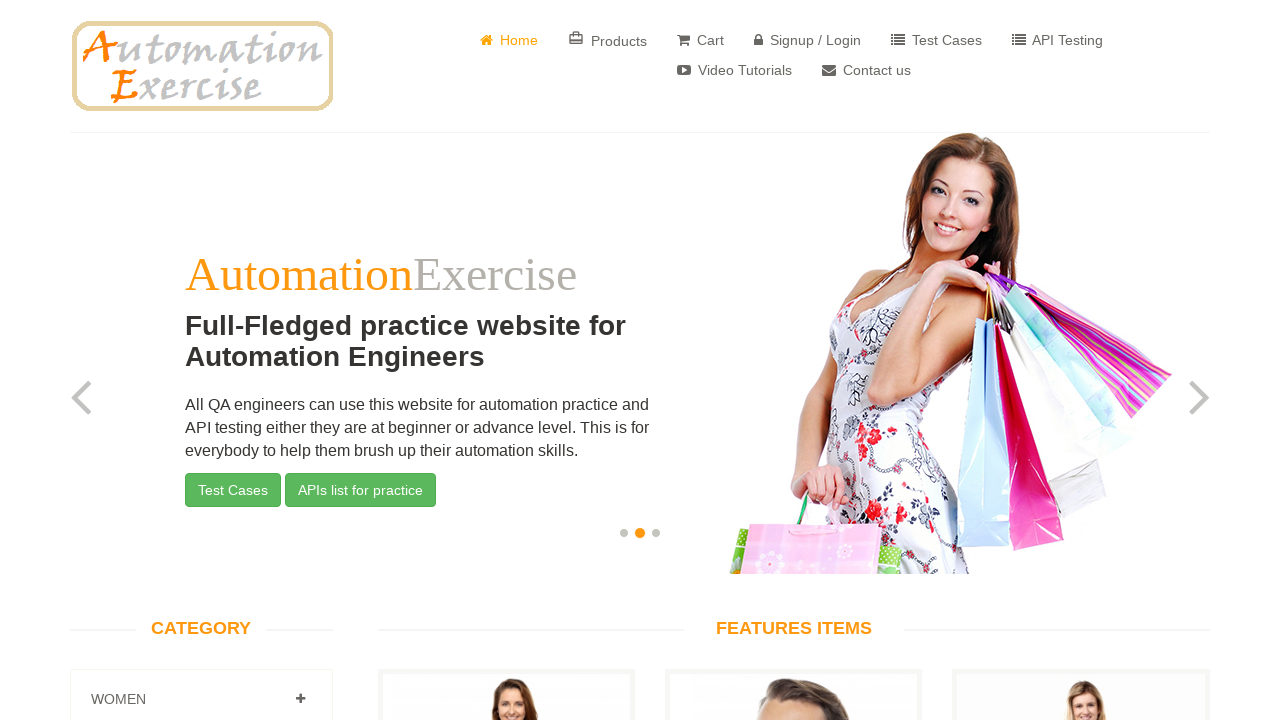

Got href attribute from link: /api_list
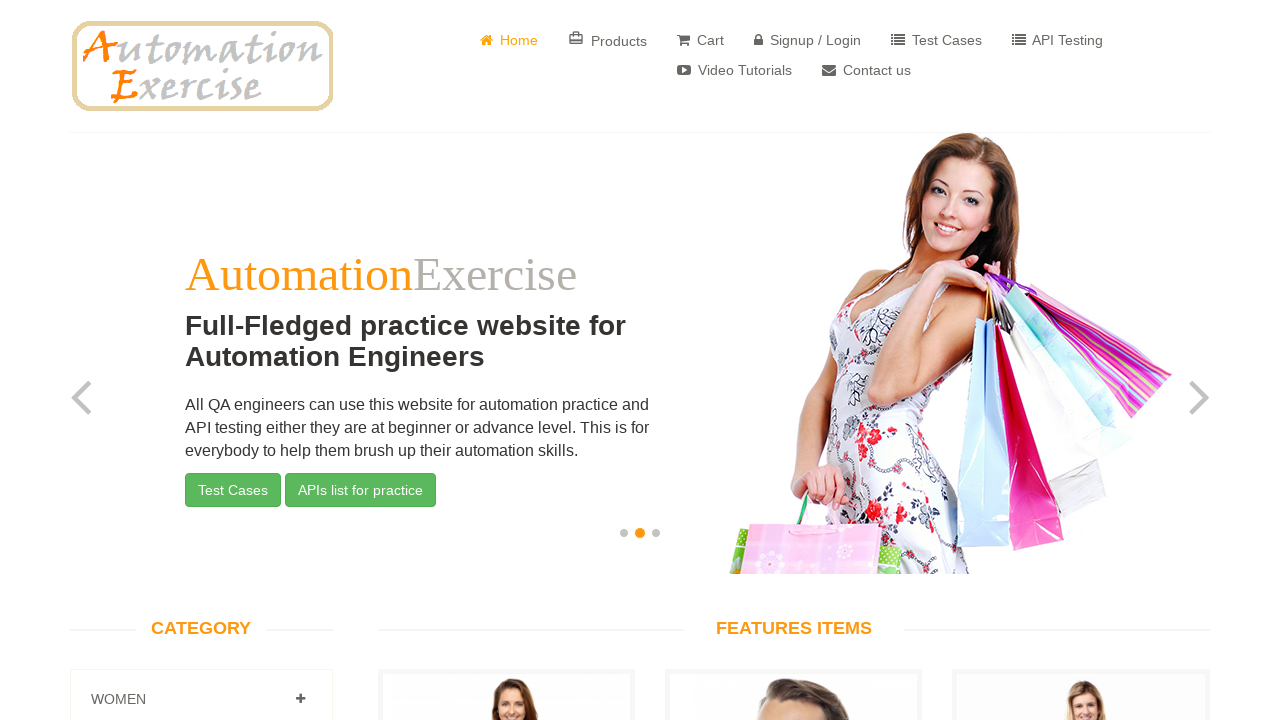

Failed to verify link: /api_list
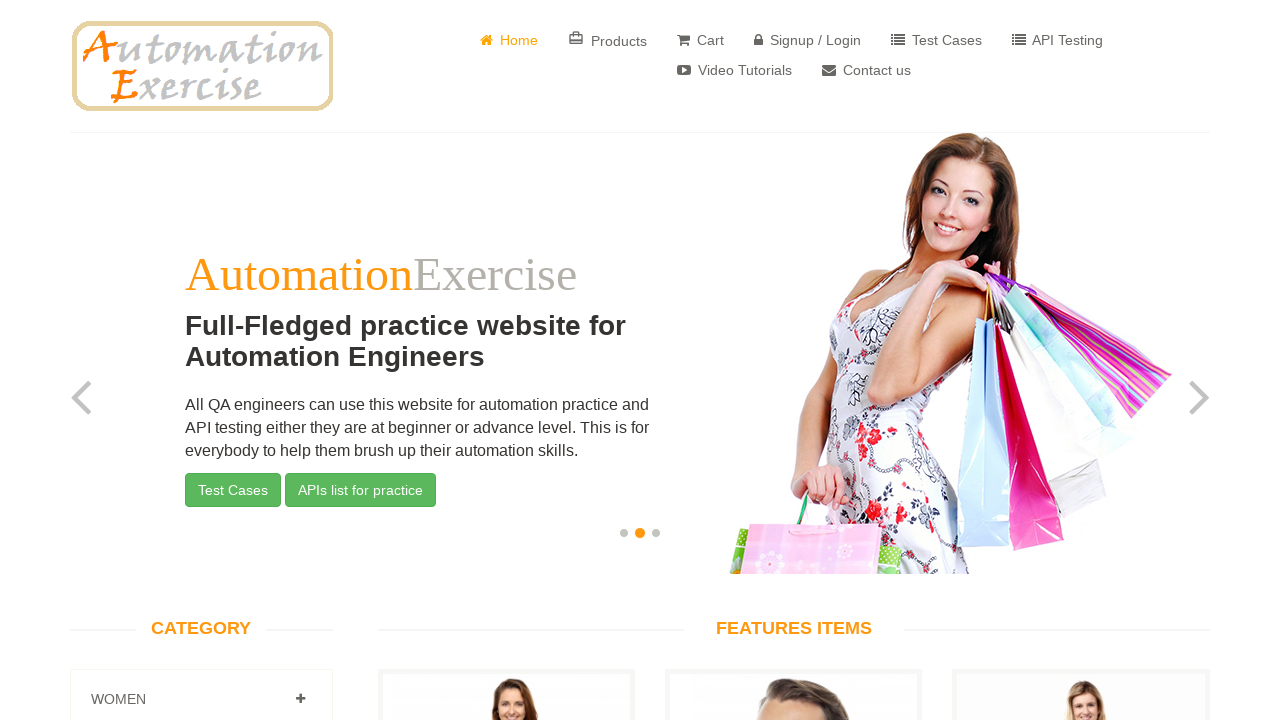

Got href attribute from link: /test_cases
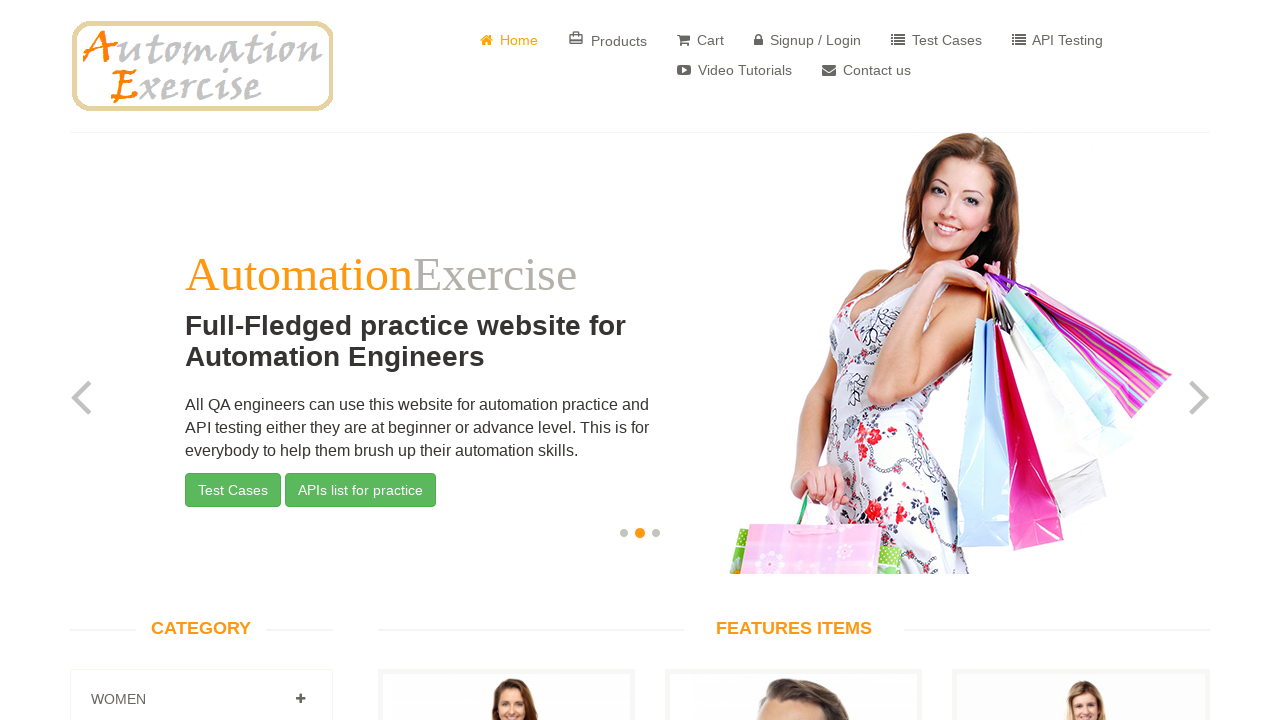

Failed to verify link: /test_cases
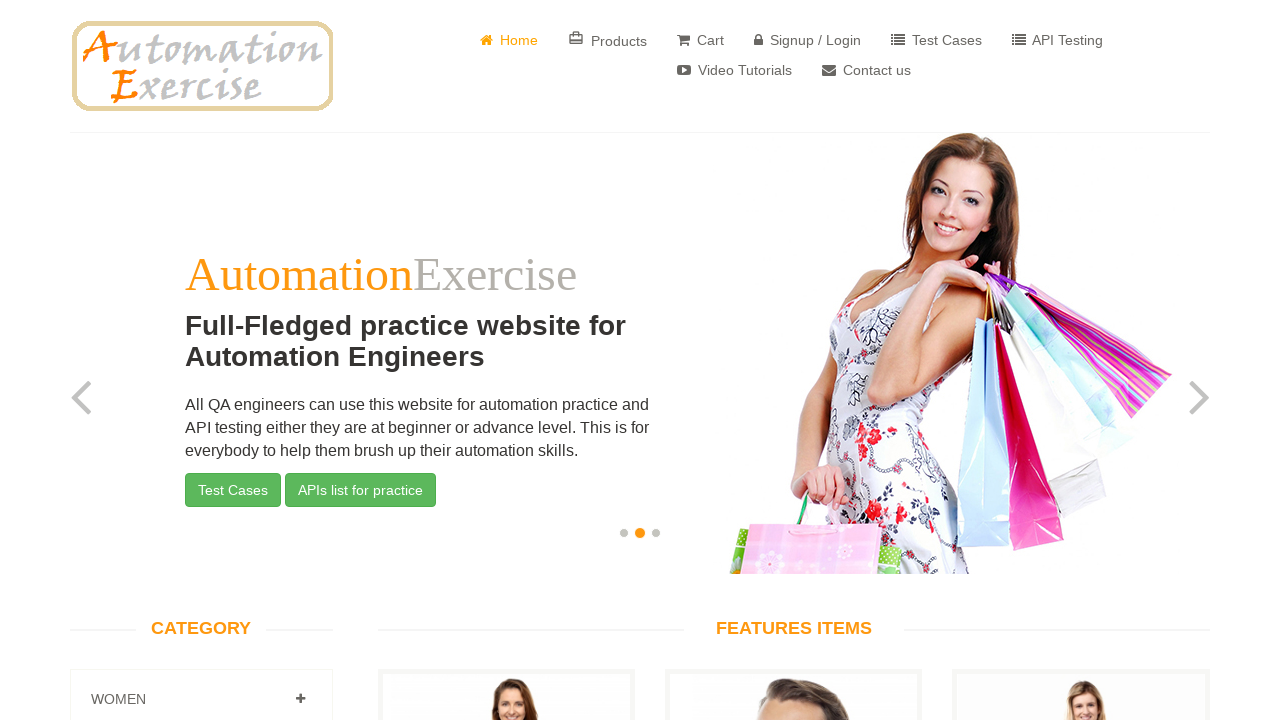

Got href attribute from link: /api_list
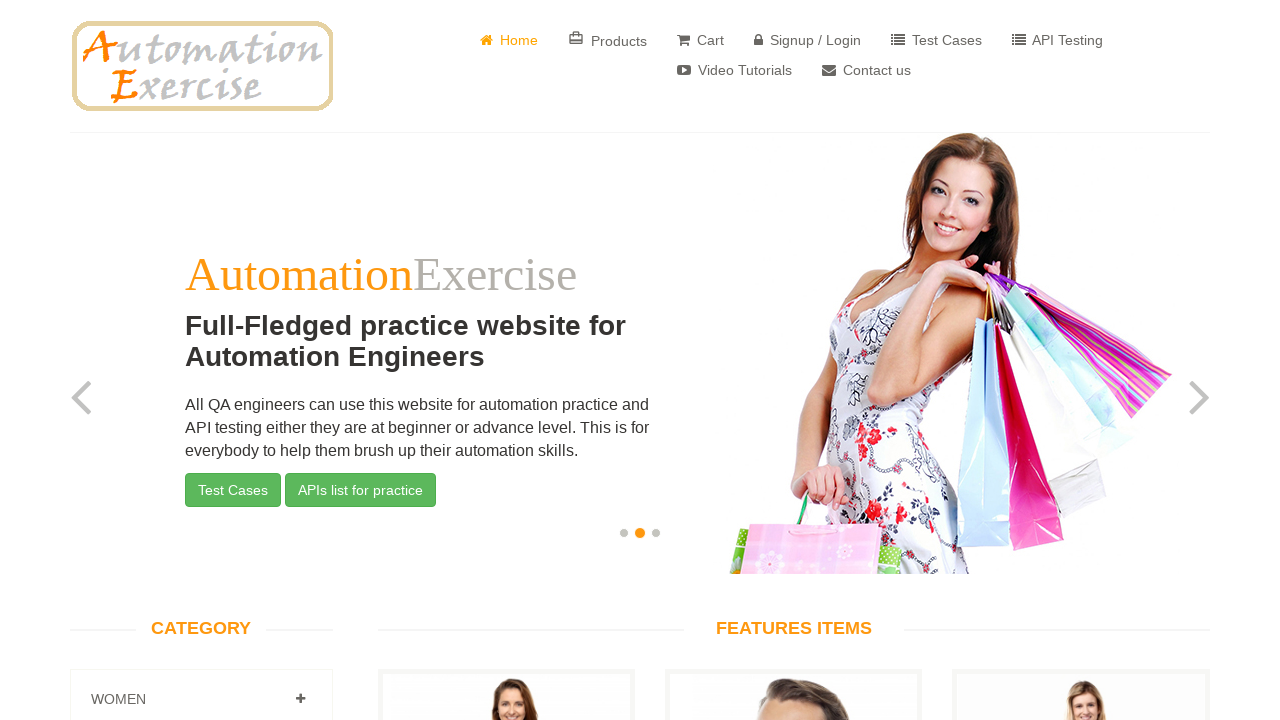

Failed to verify link: /api_list
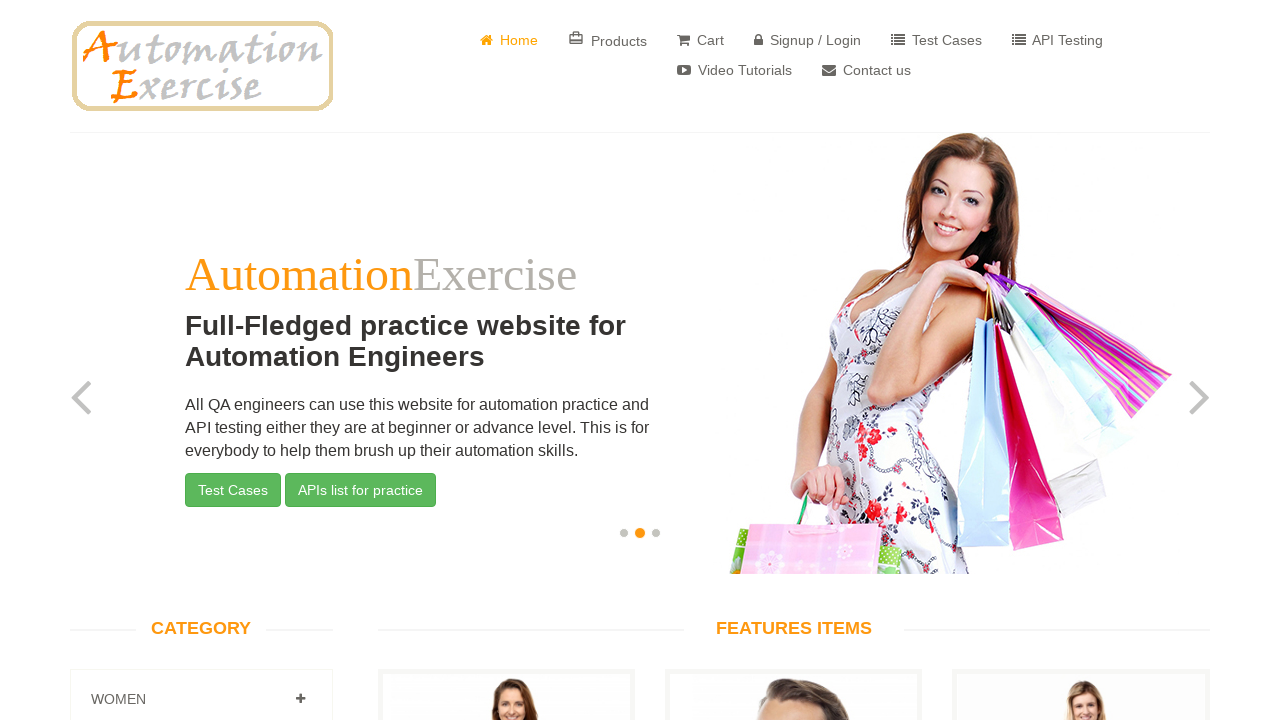

Got href attribute from link: /test_cases
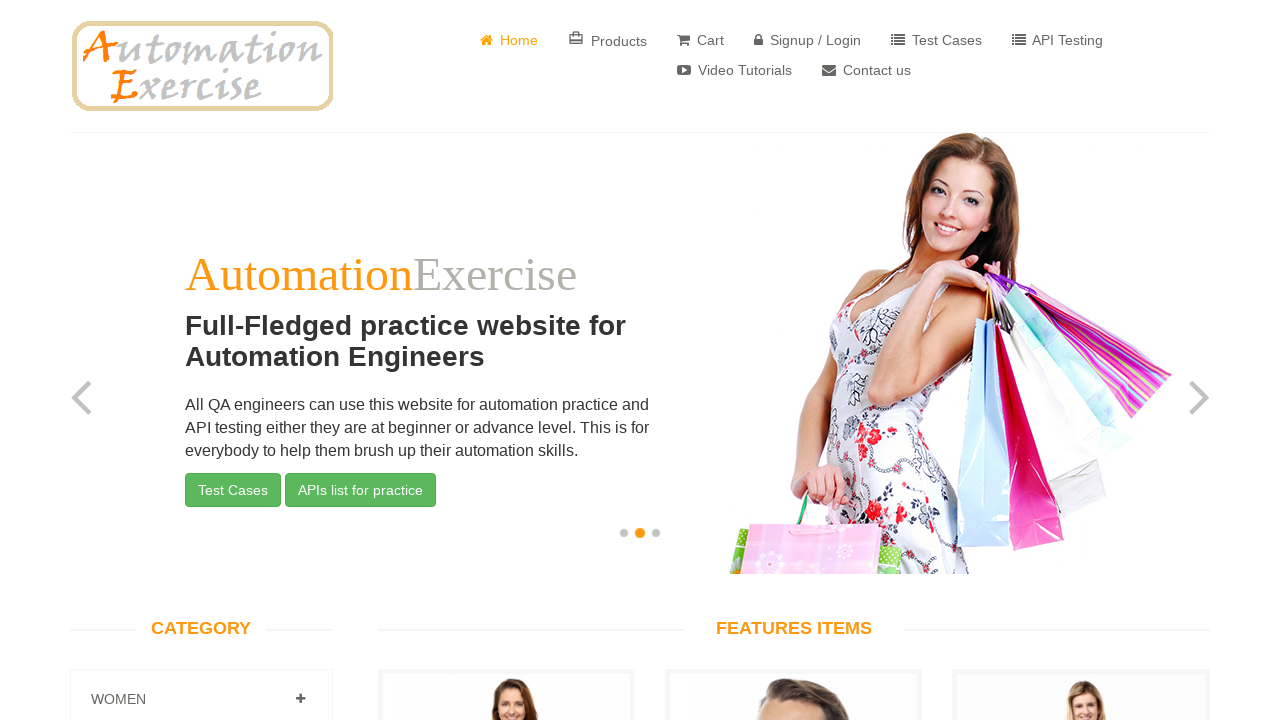

Failed to verify link: /test_cases
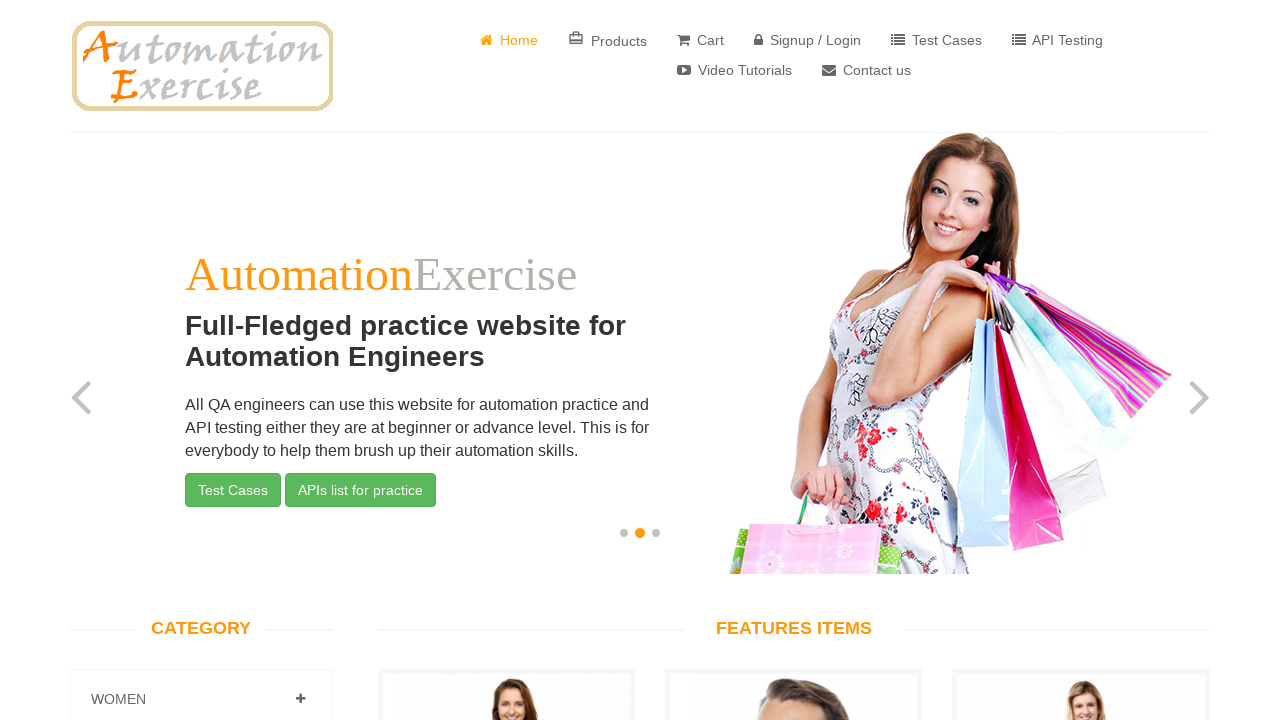

Got href attribute from link: /api_list
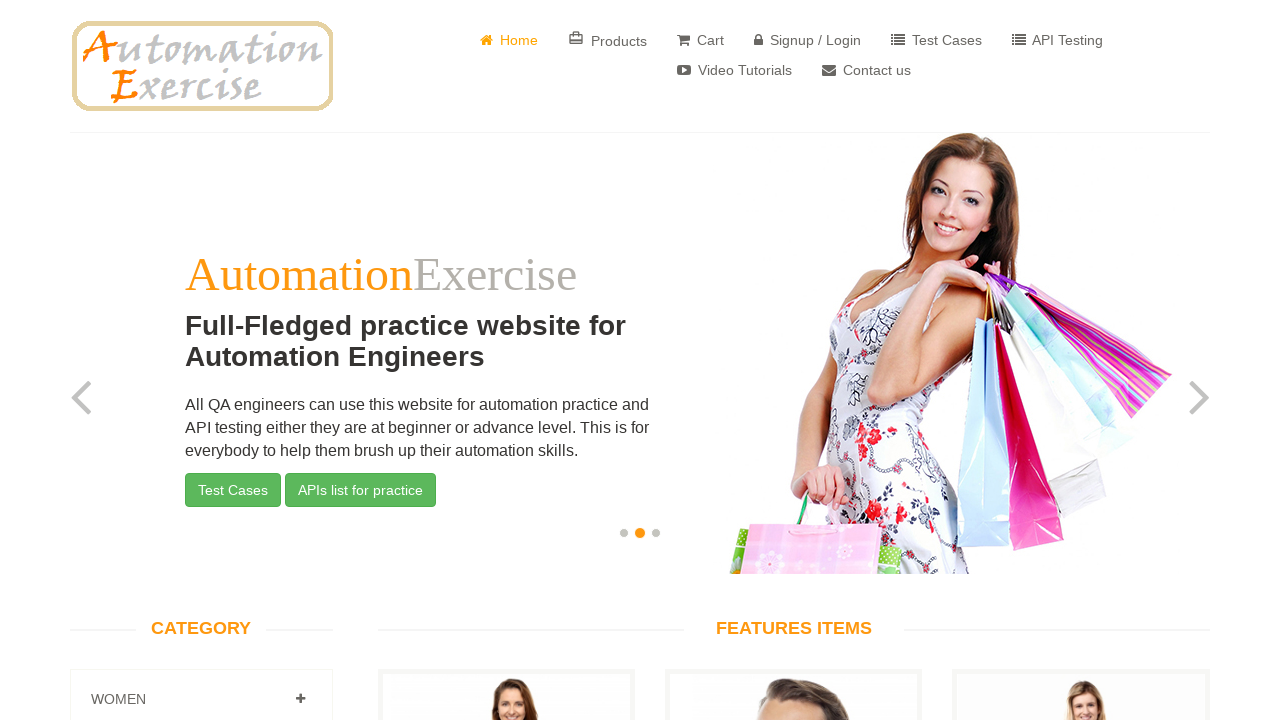

Failed to verify link: /api_list
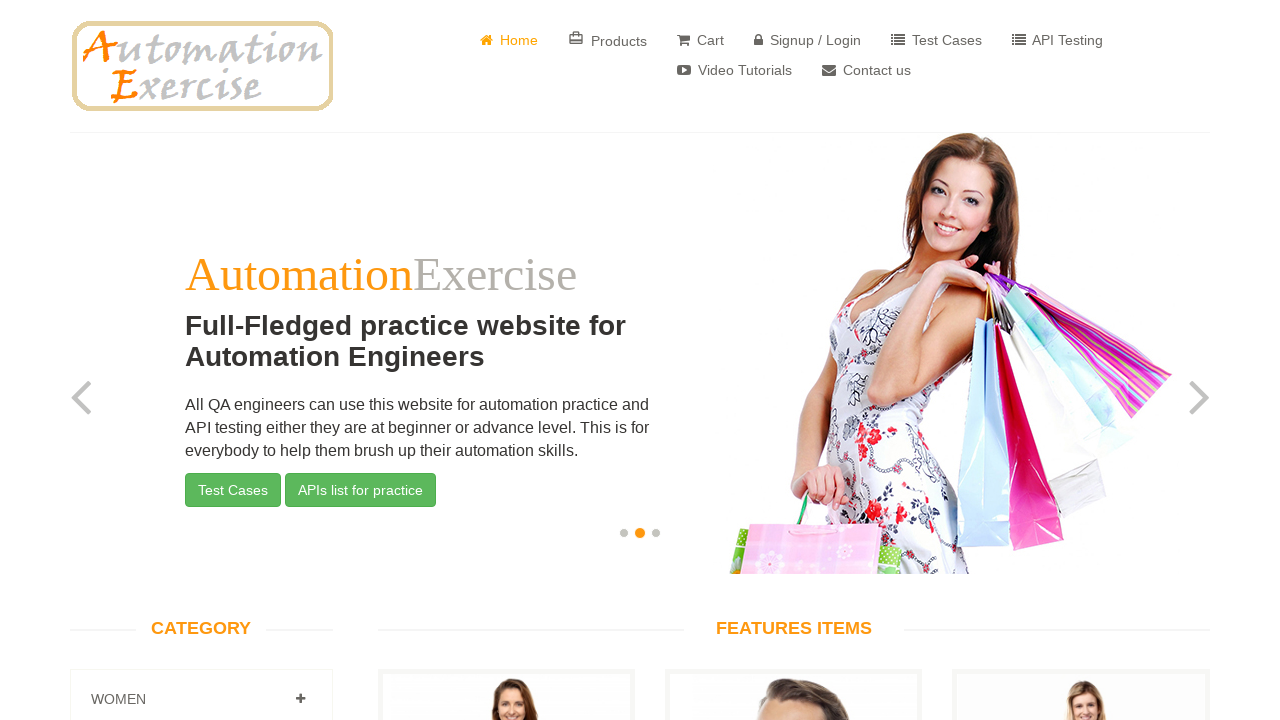

Got href attribute from link: #slider-carousel
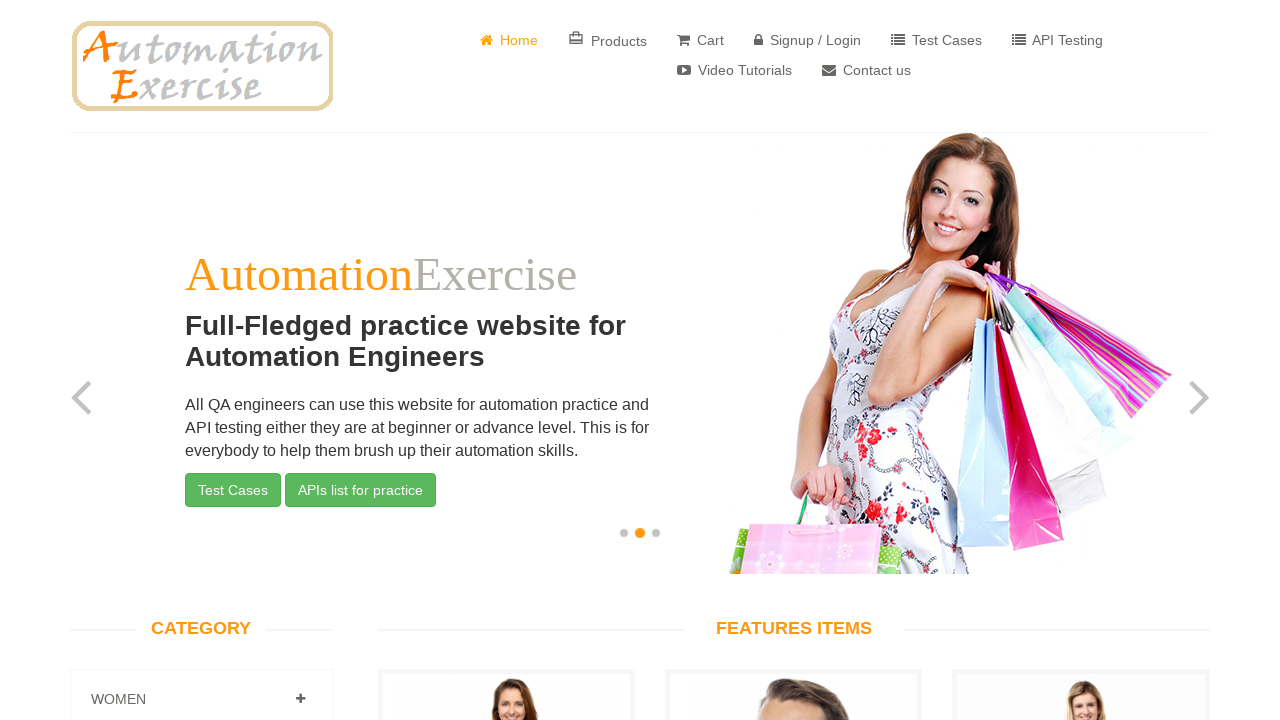

Failed to verify link: #slider-carousel
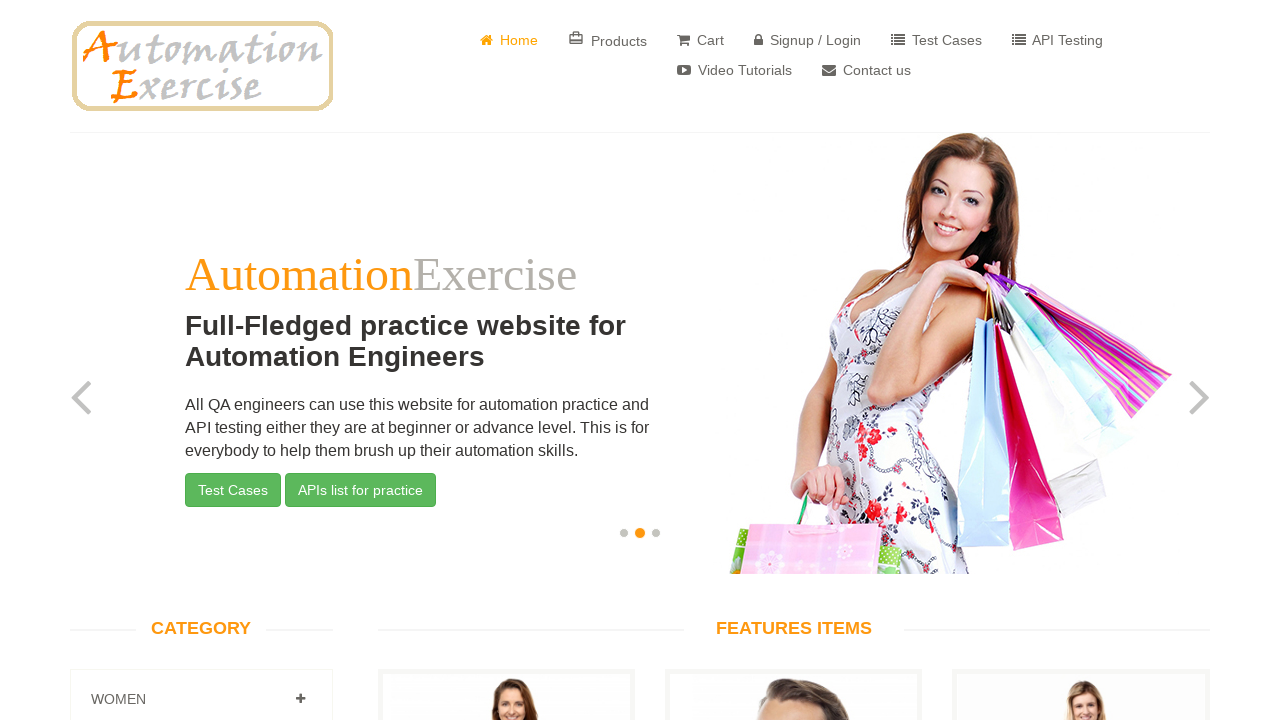

Got href attribute from link: #slider-carousel
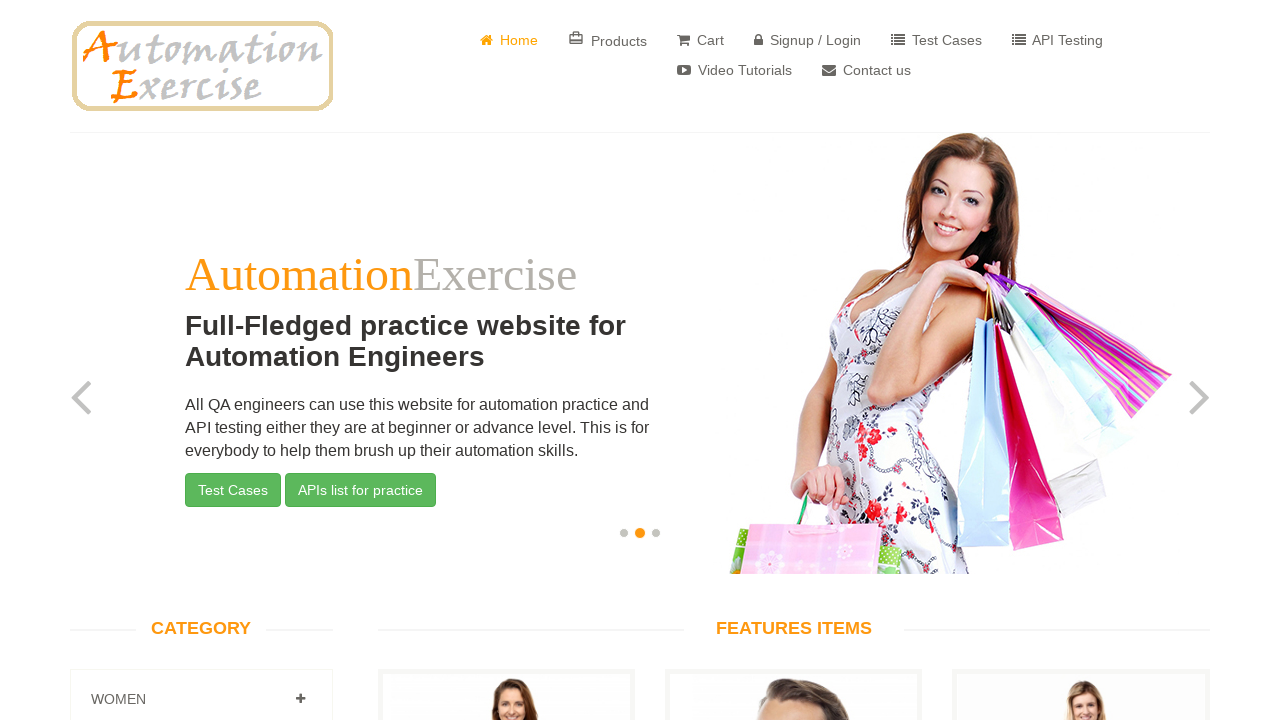

Failed to verify link: #slider-carousel
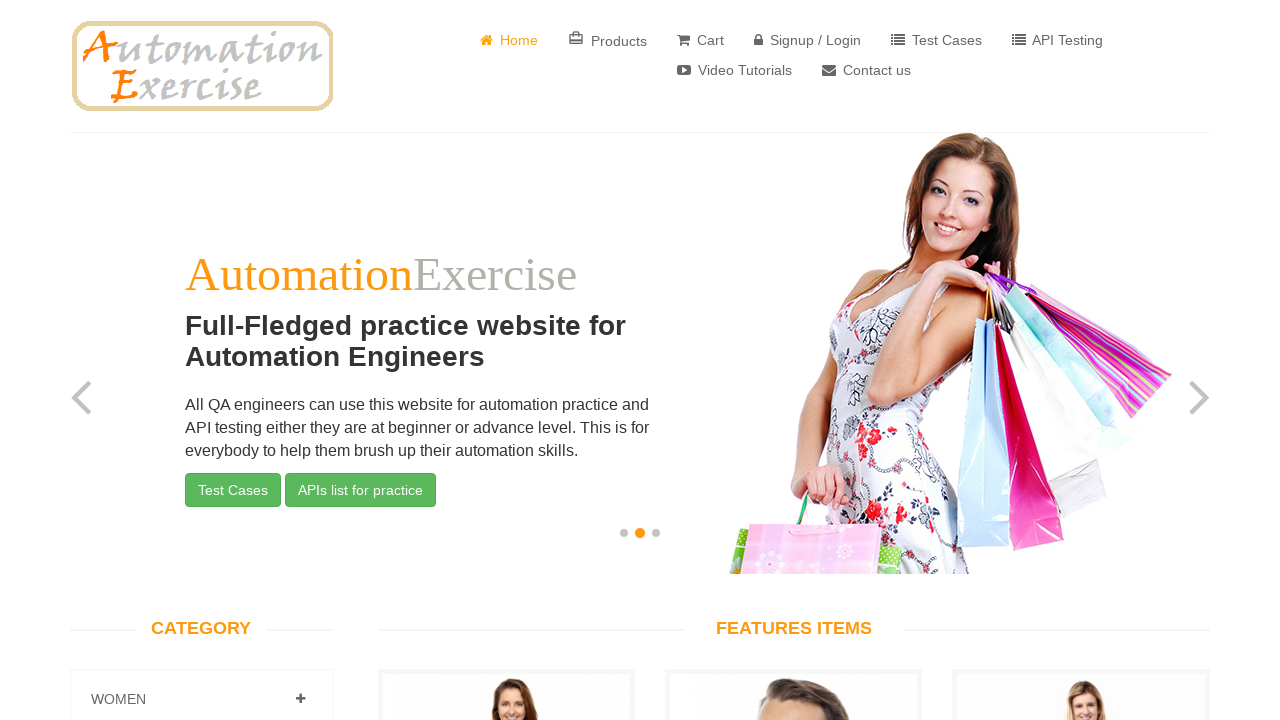

Got href attribute from link: #Women
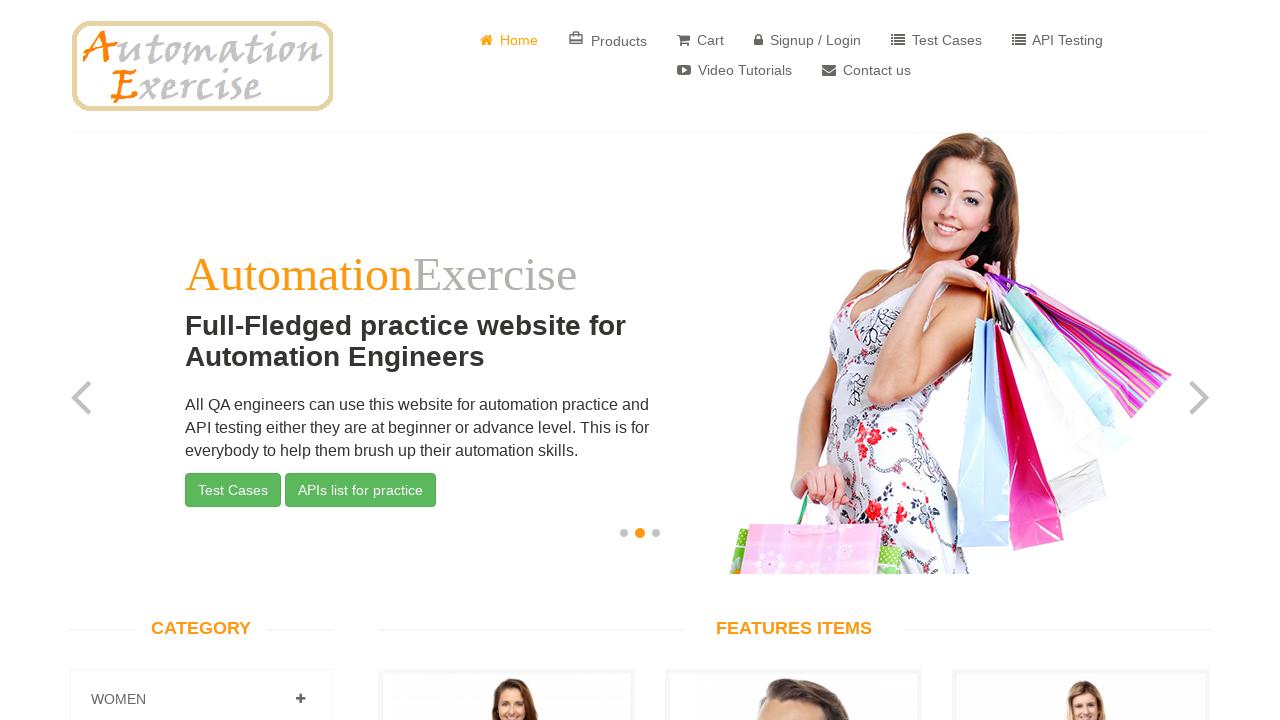

Failed to verify link: #Women
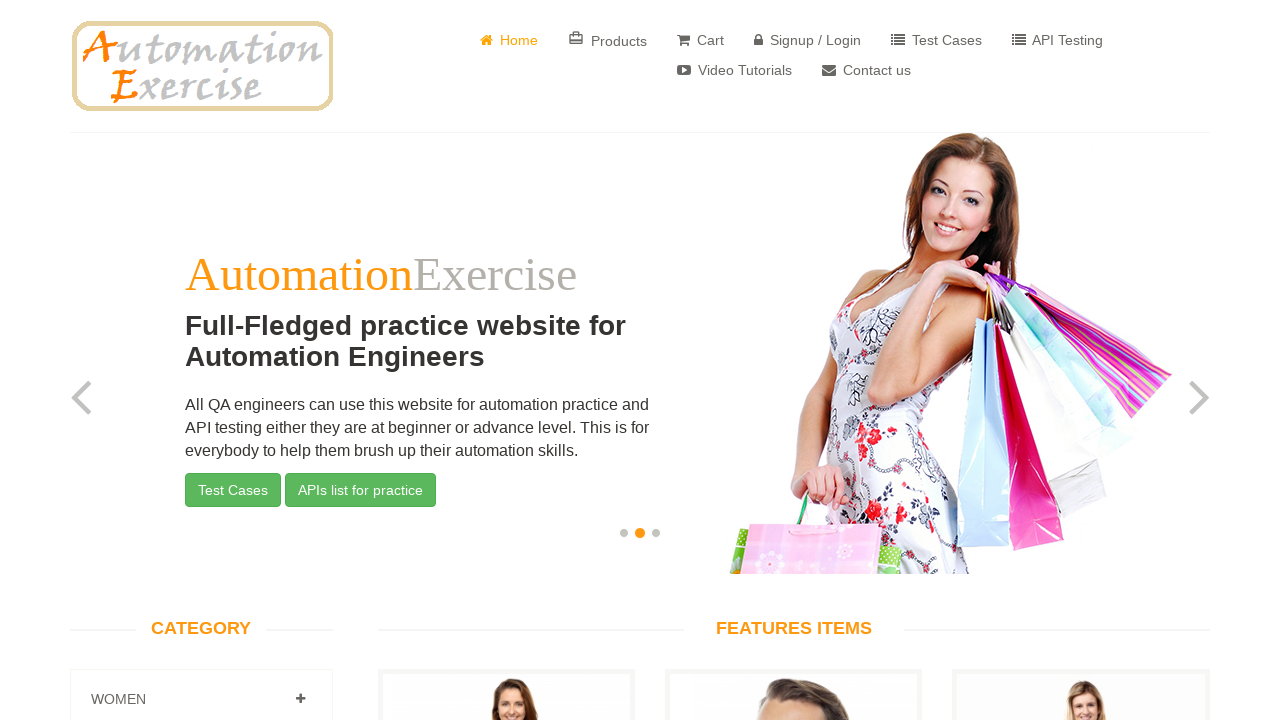

Got href attribute from link: /category_products/1
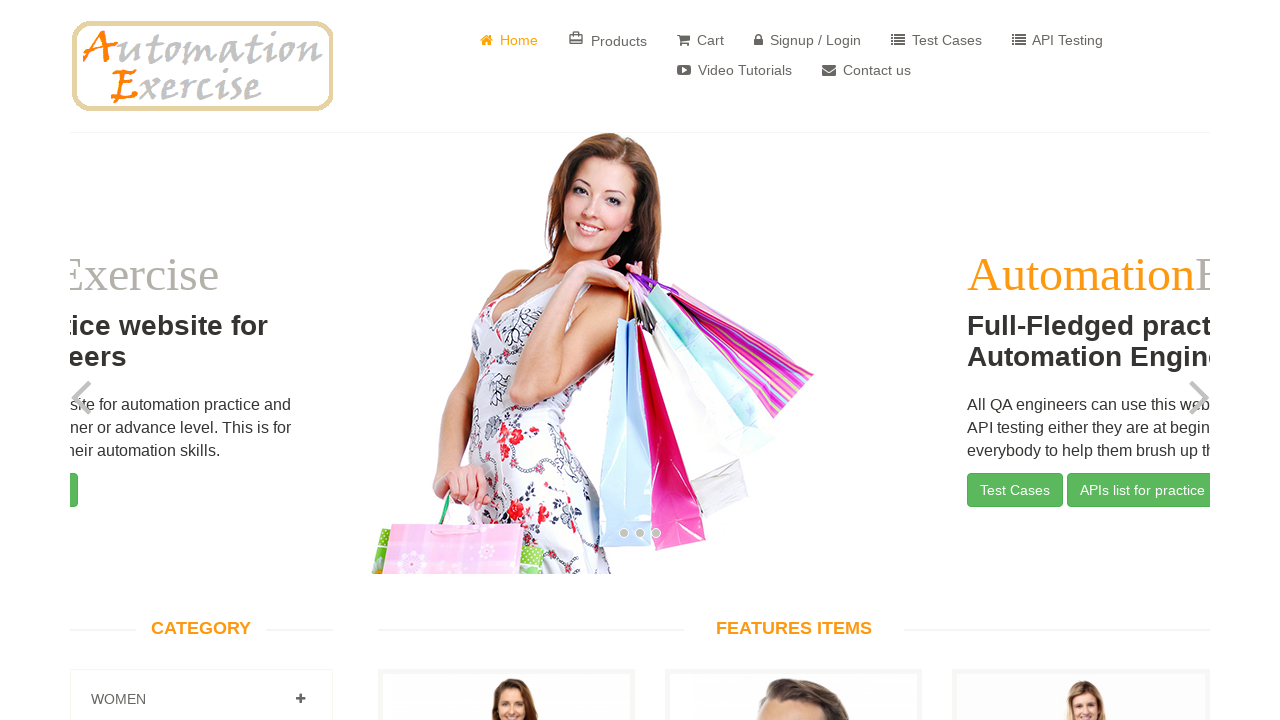

Failed to verify link: /category_products/1
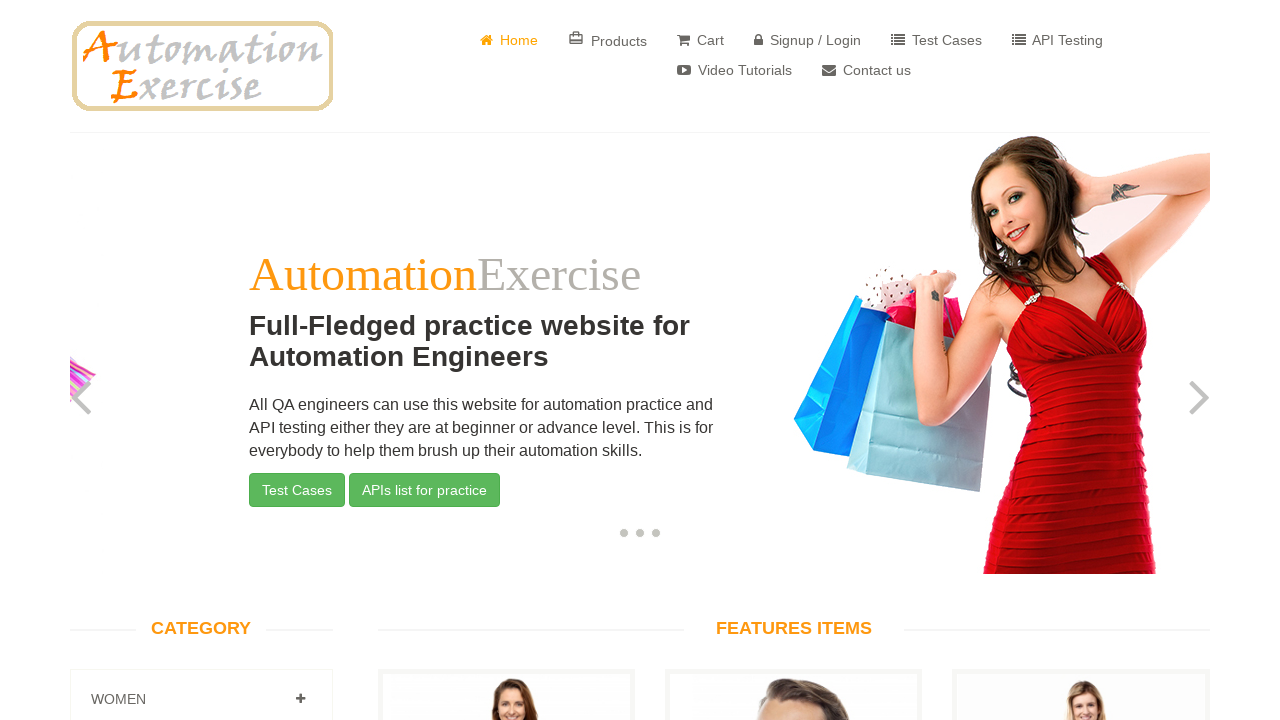

Got href attribute from link: /category_products/2
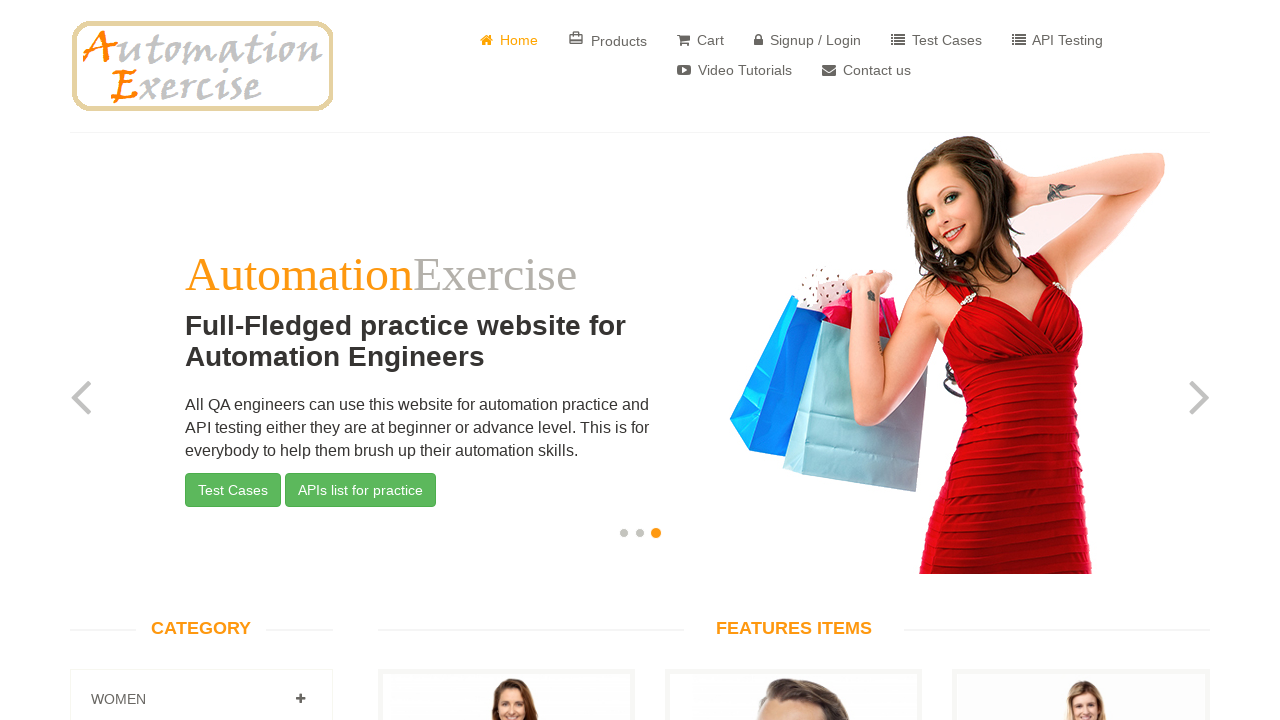

Failed to verify link: /category_products/2
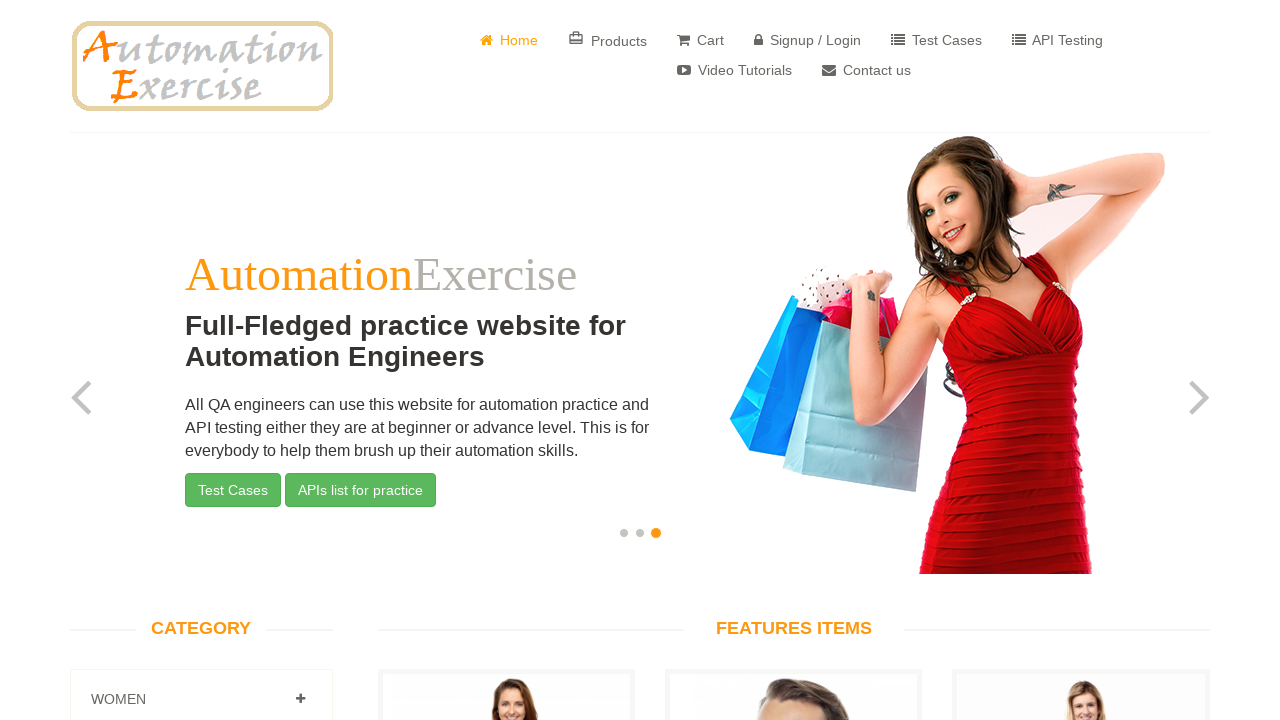

Got href attribute from link: /category_products/7
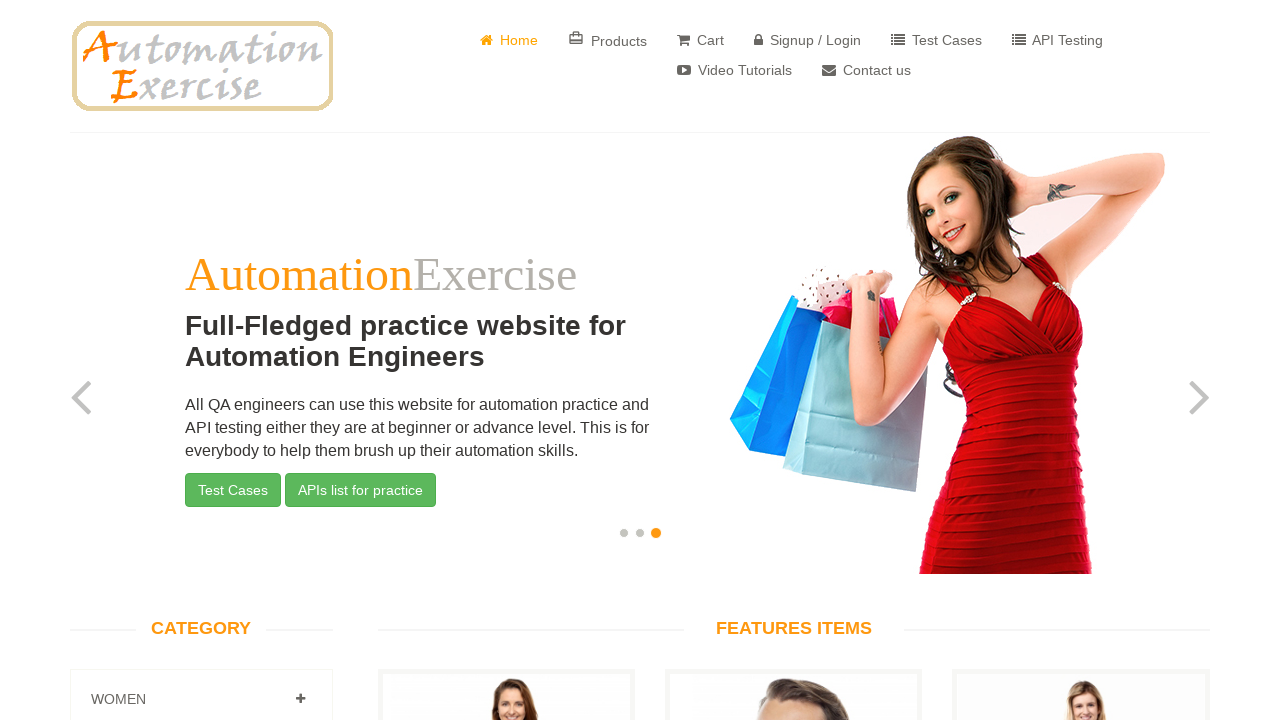

Failed to verify link: /category_products/7
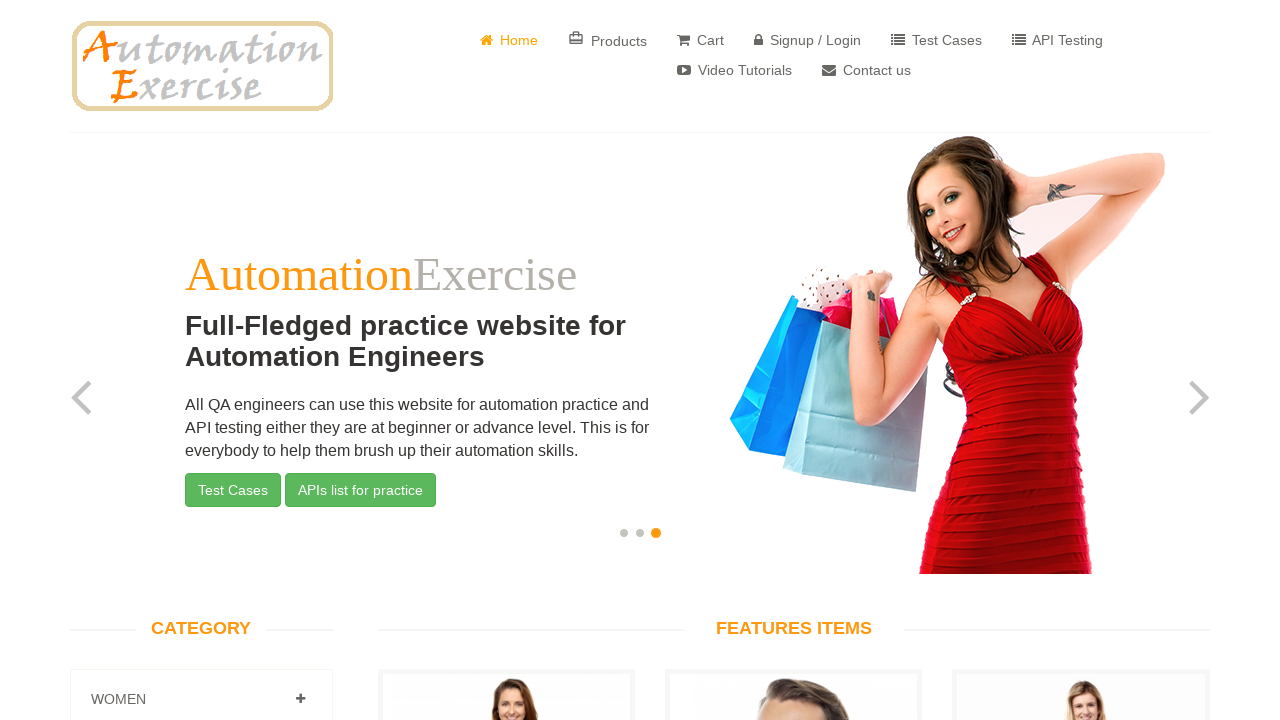

Got href attribute from link: #Men
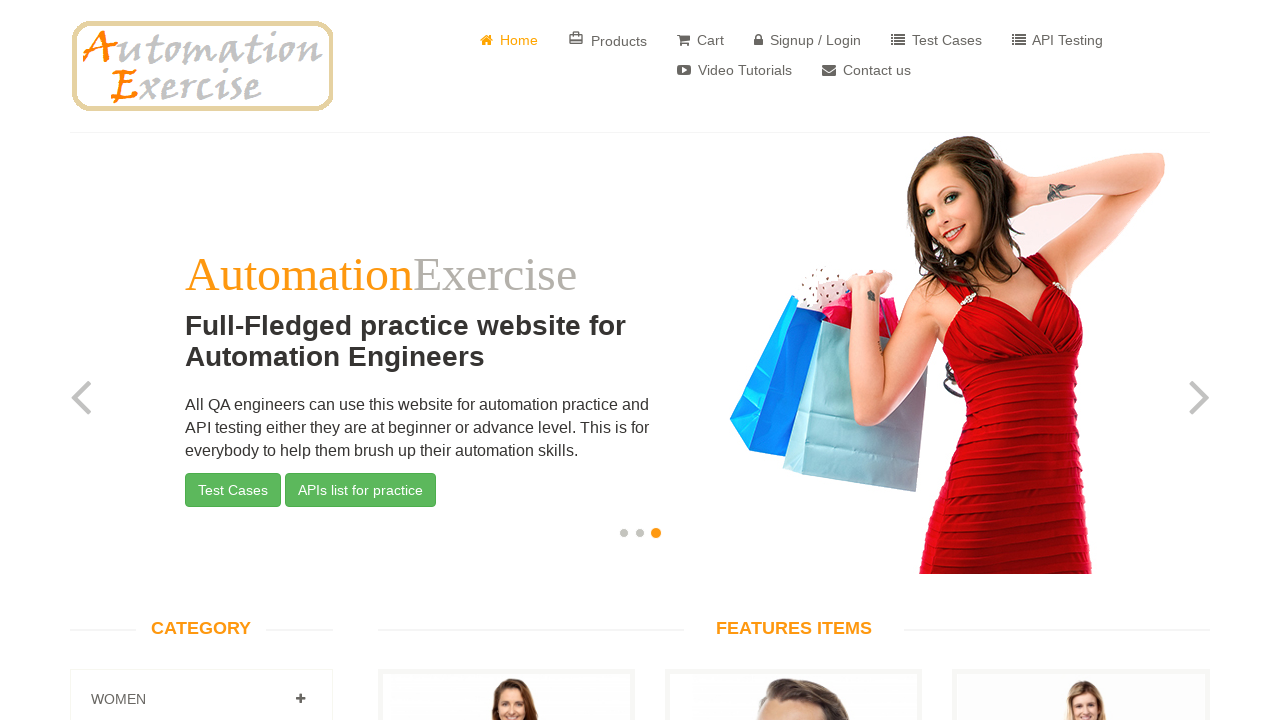

Failed to verify link: #Men
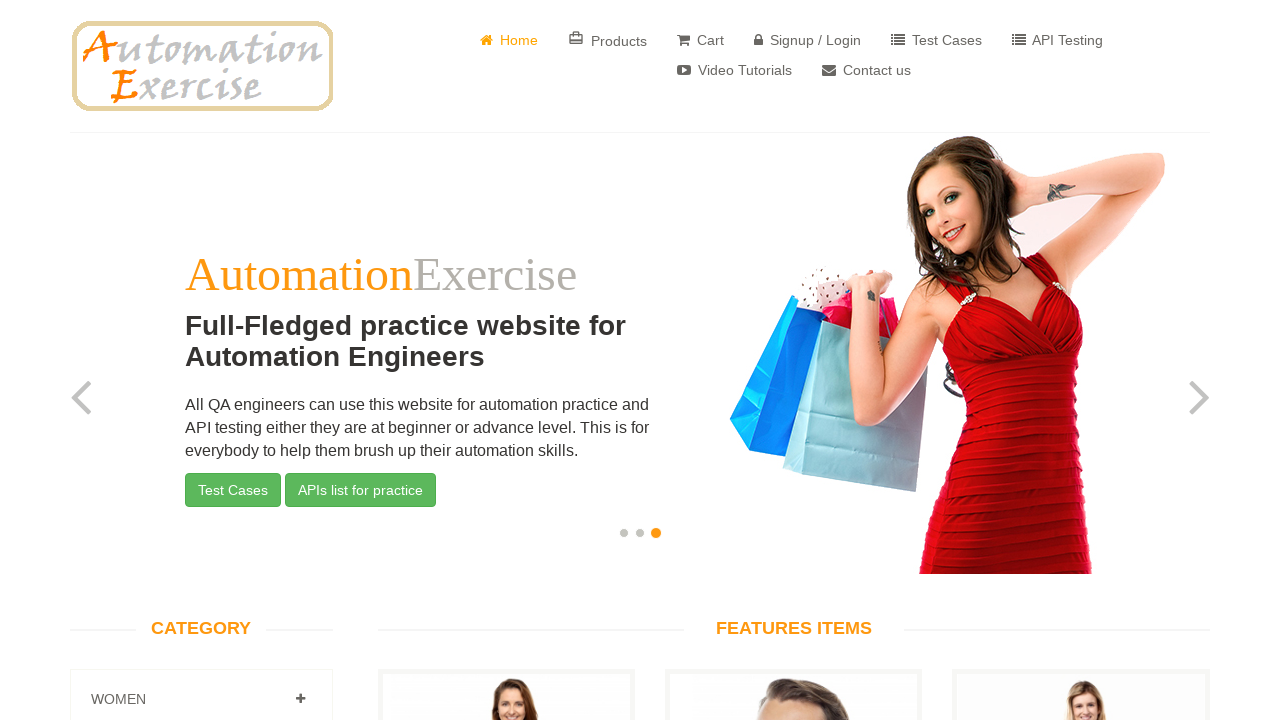

Got href attribute from link: /category_products/3
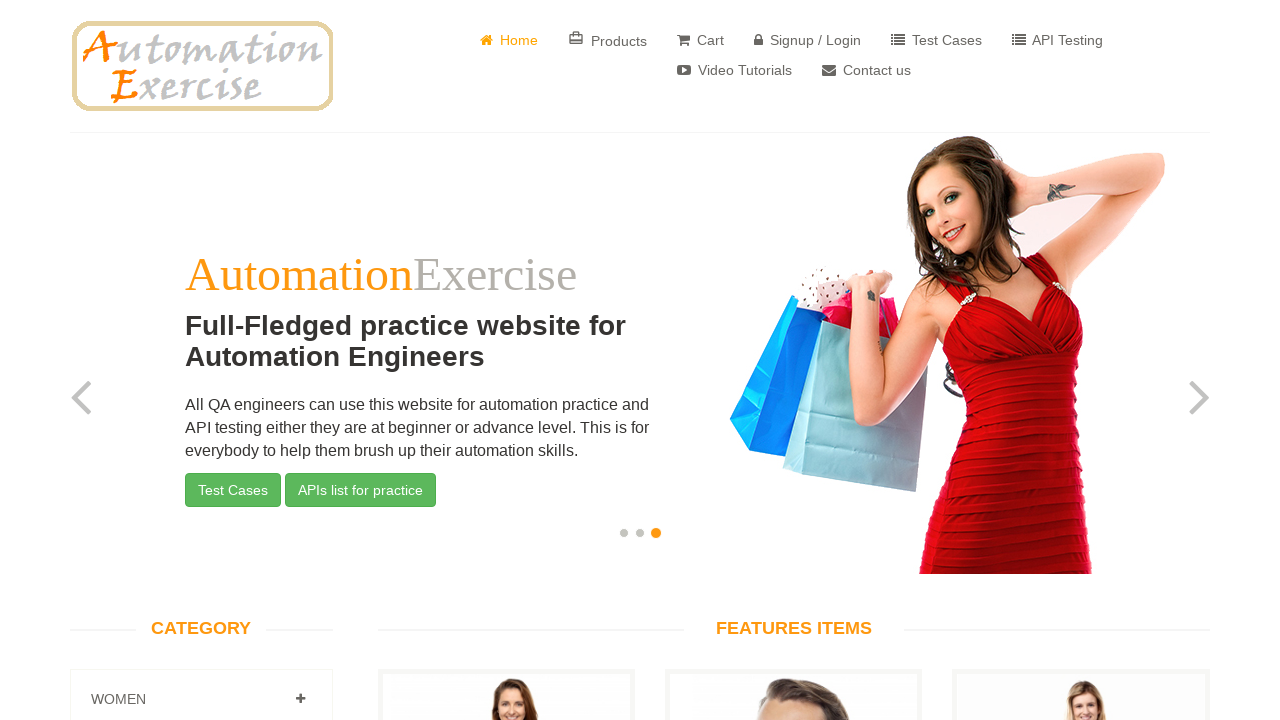

Failed to verify link: /category_products/3
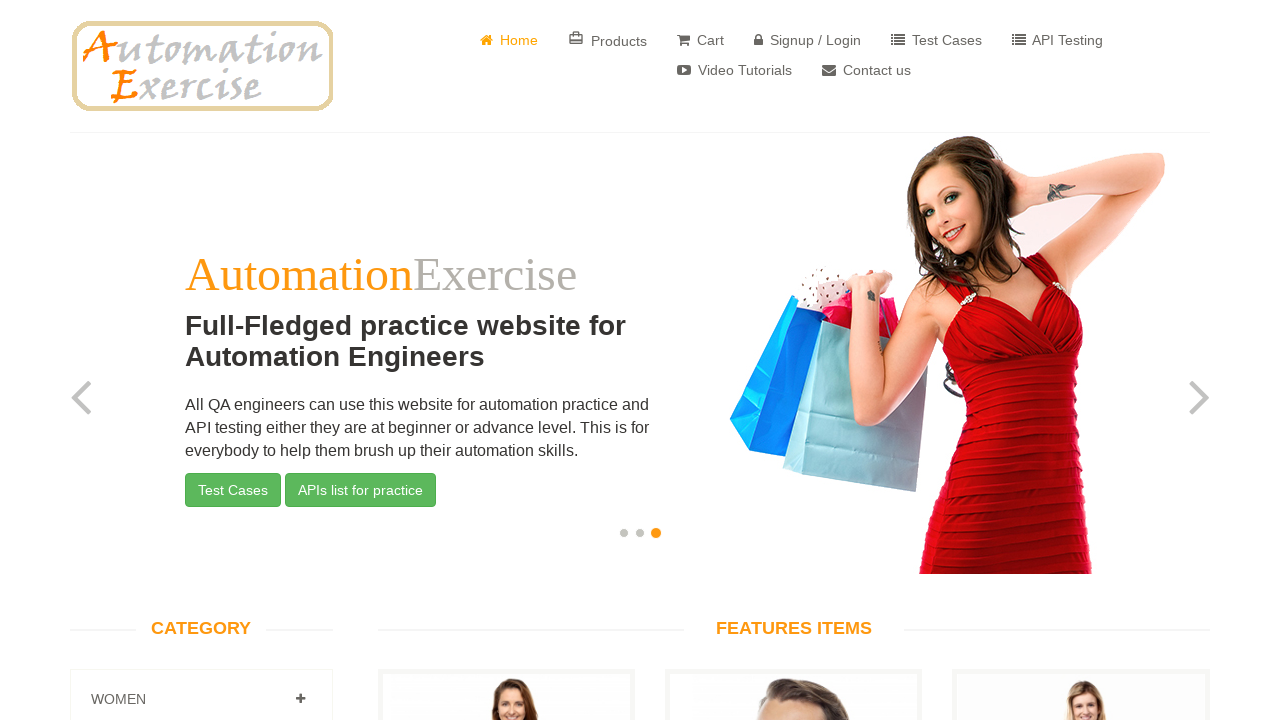

Got href attribute from link: /category_products/6
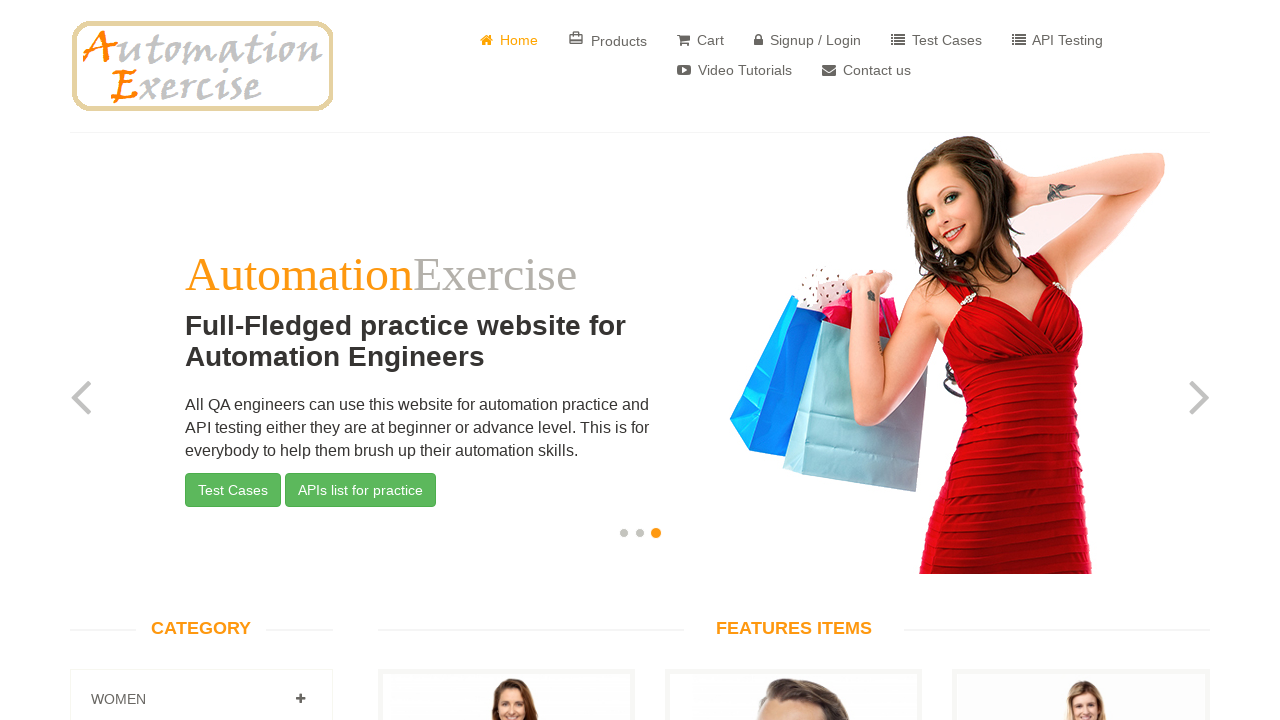

Failed to verify link: /category_products/6
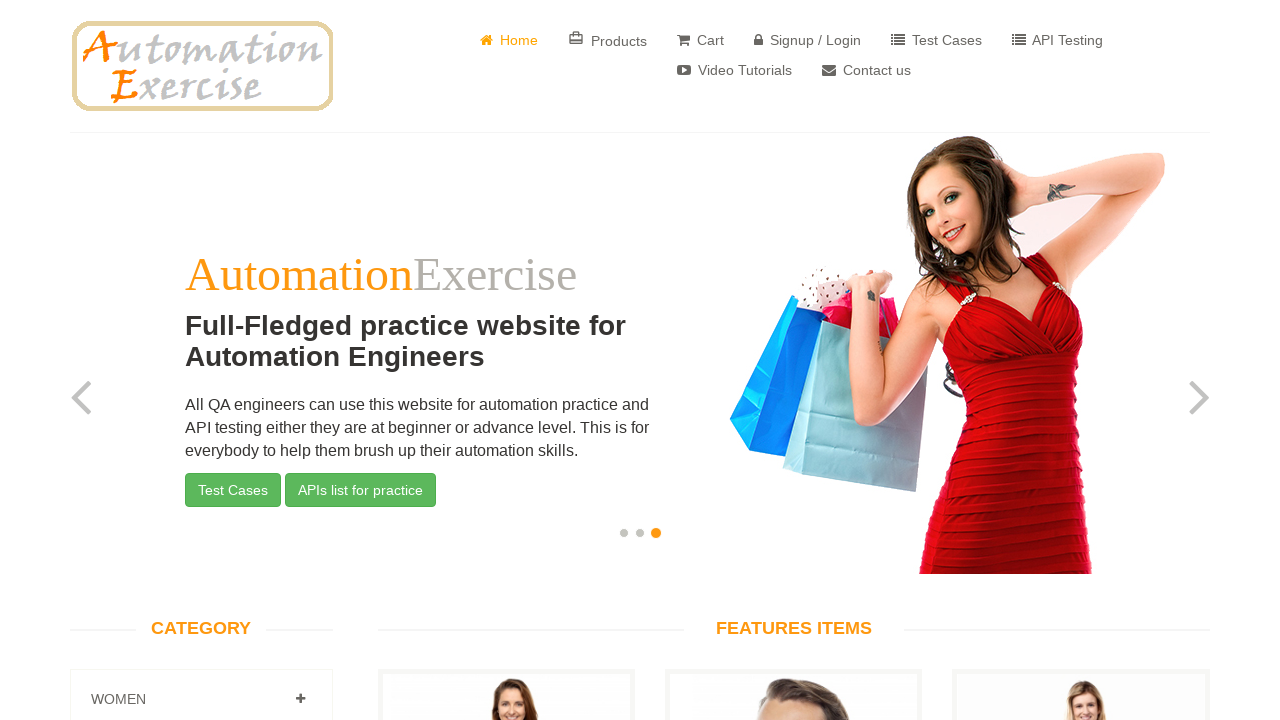

Got href attribute from link: #Kids
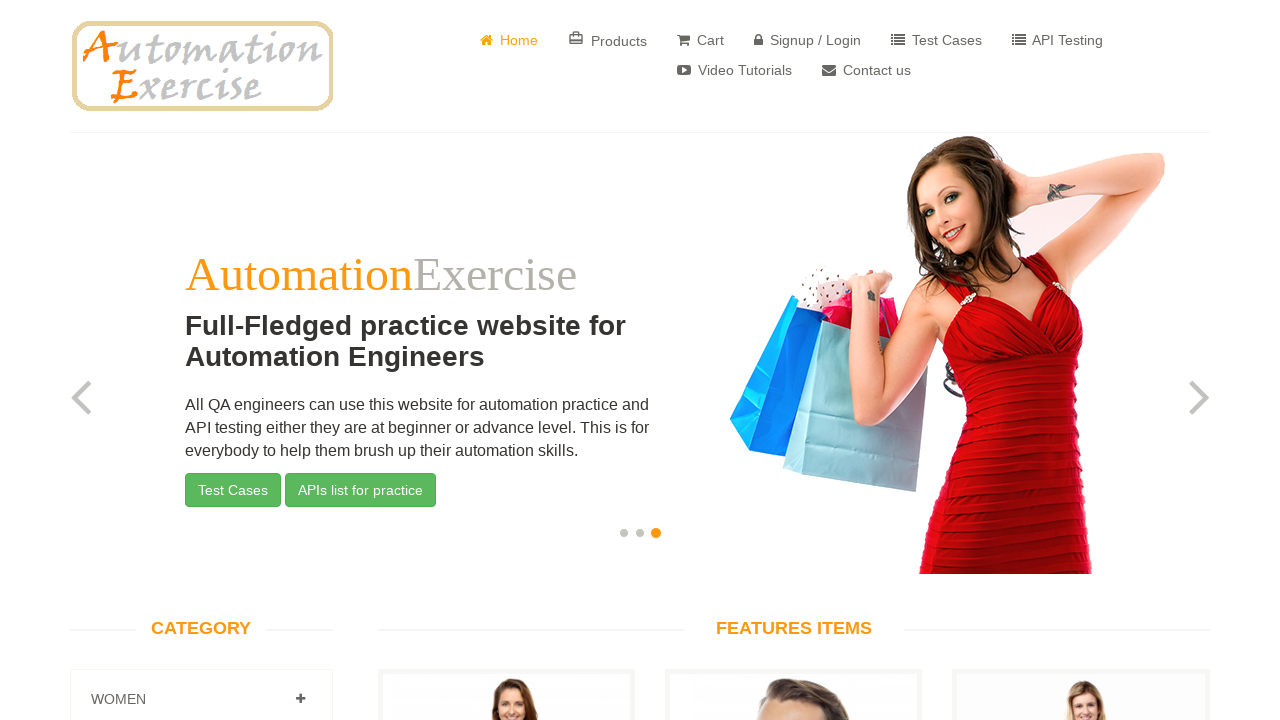

Failed to verify link: #Kids
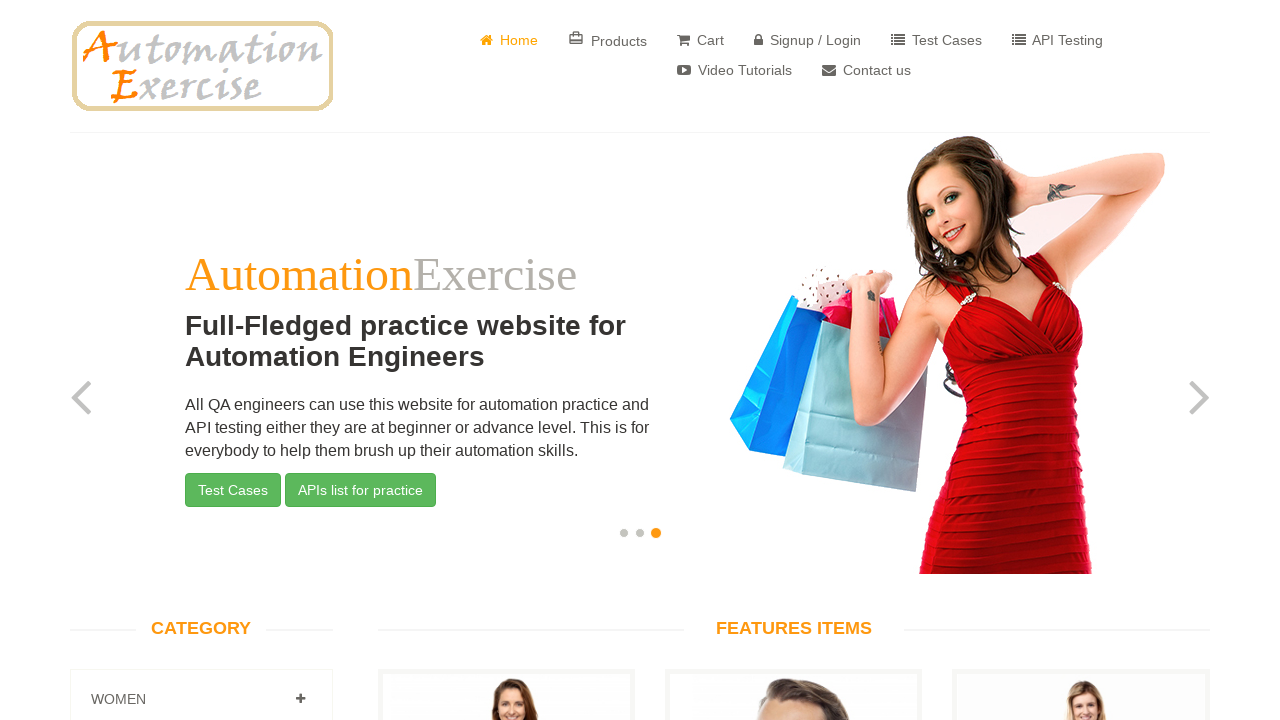

Got href attribute from link: /category_products/4
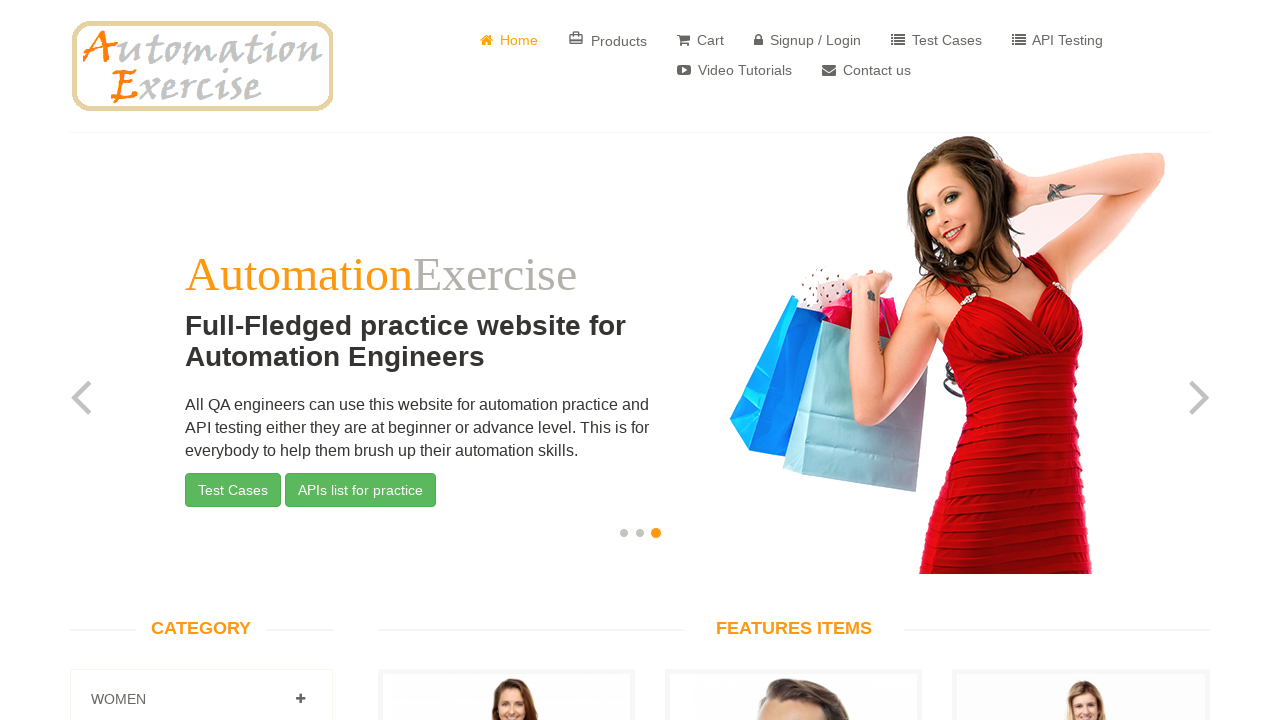

Failed to verify link: /category_products/4
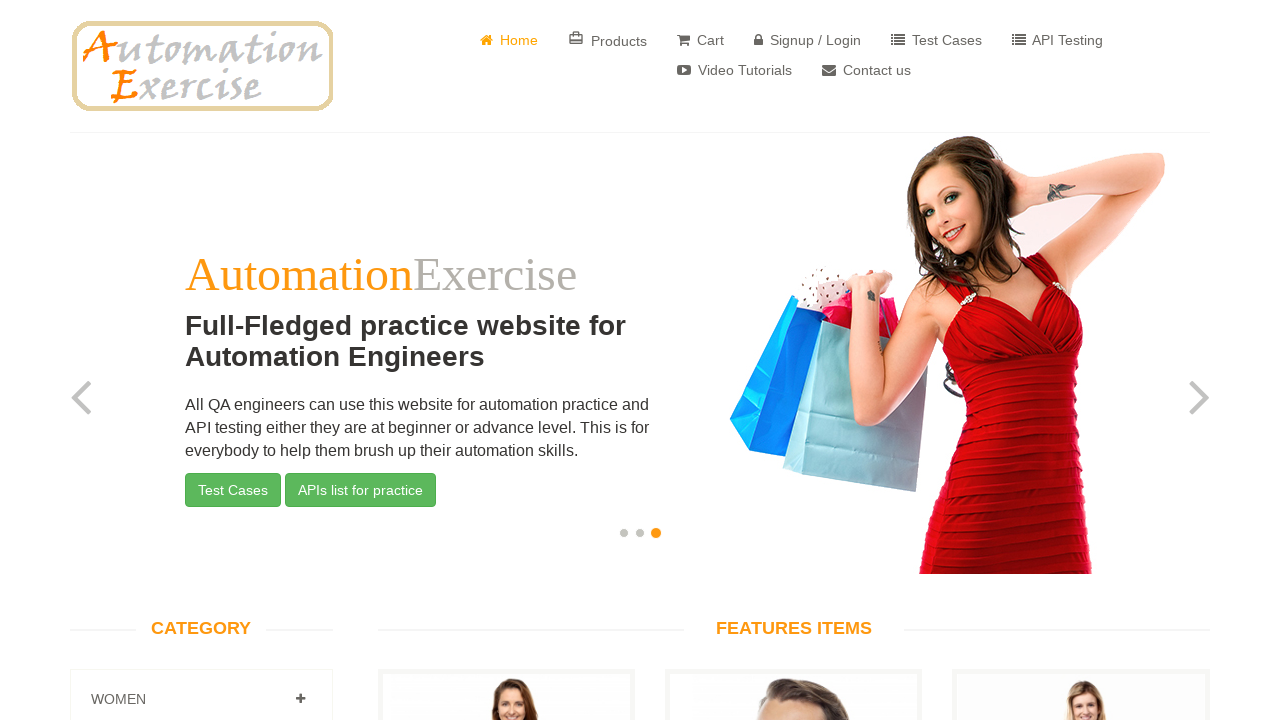

Got href attribute from link: /category_products/5
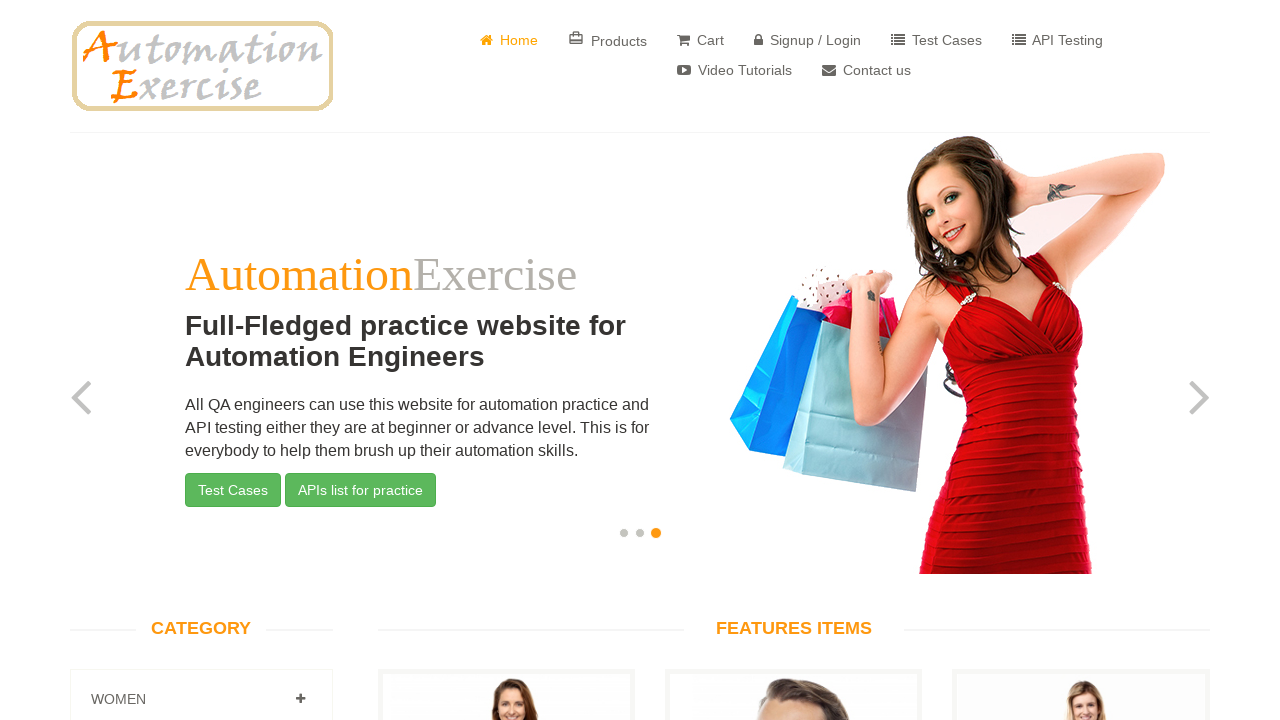

Failed to verify link: /category_products/5
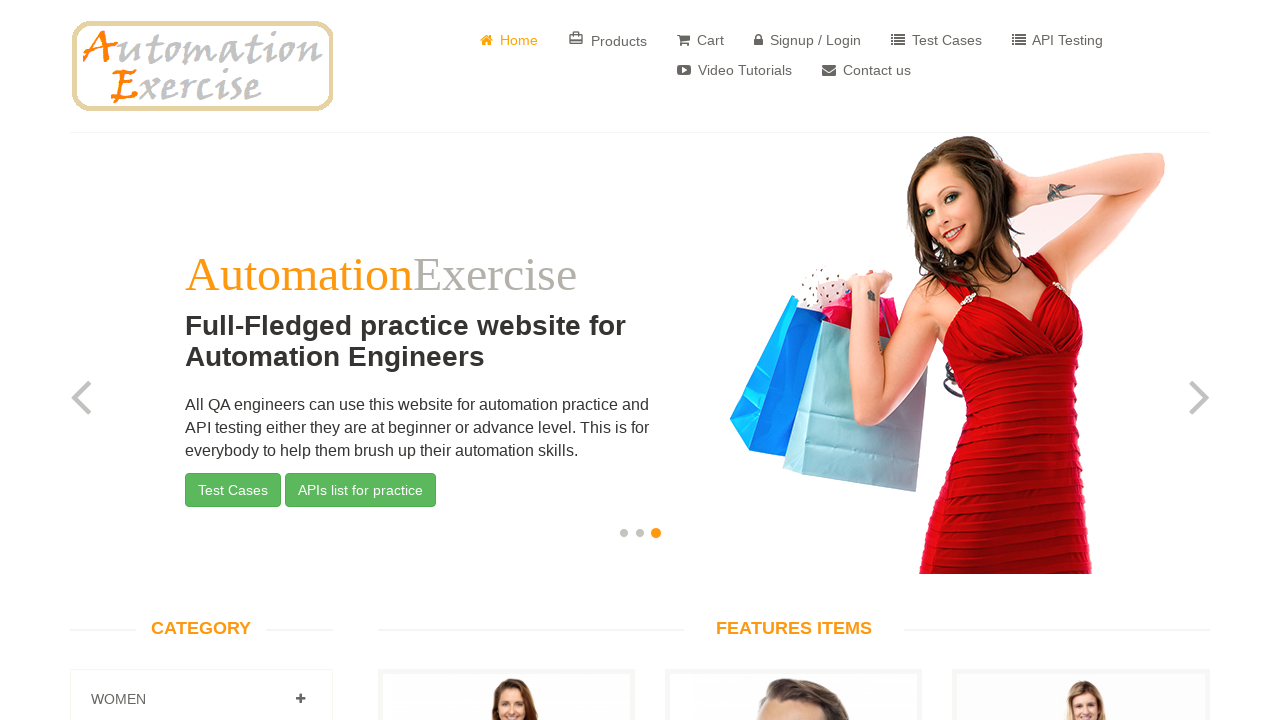

Got href attribute from link: /brand_products/Polo
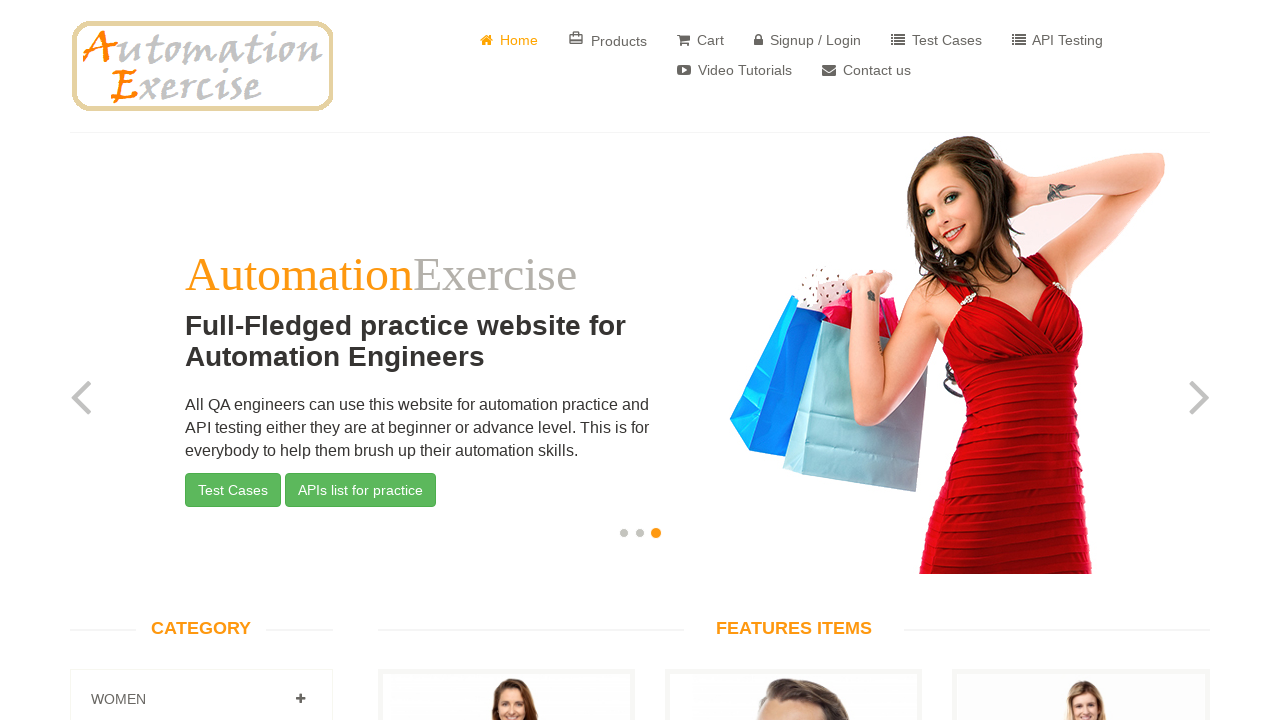

Failed to verify link: /brand_products/Polo
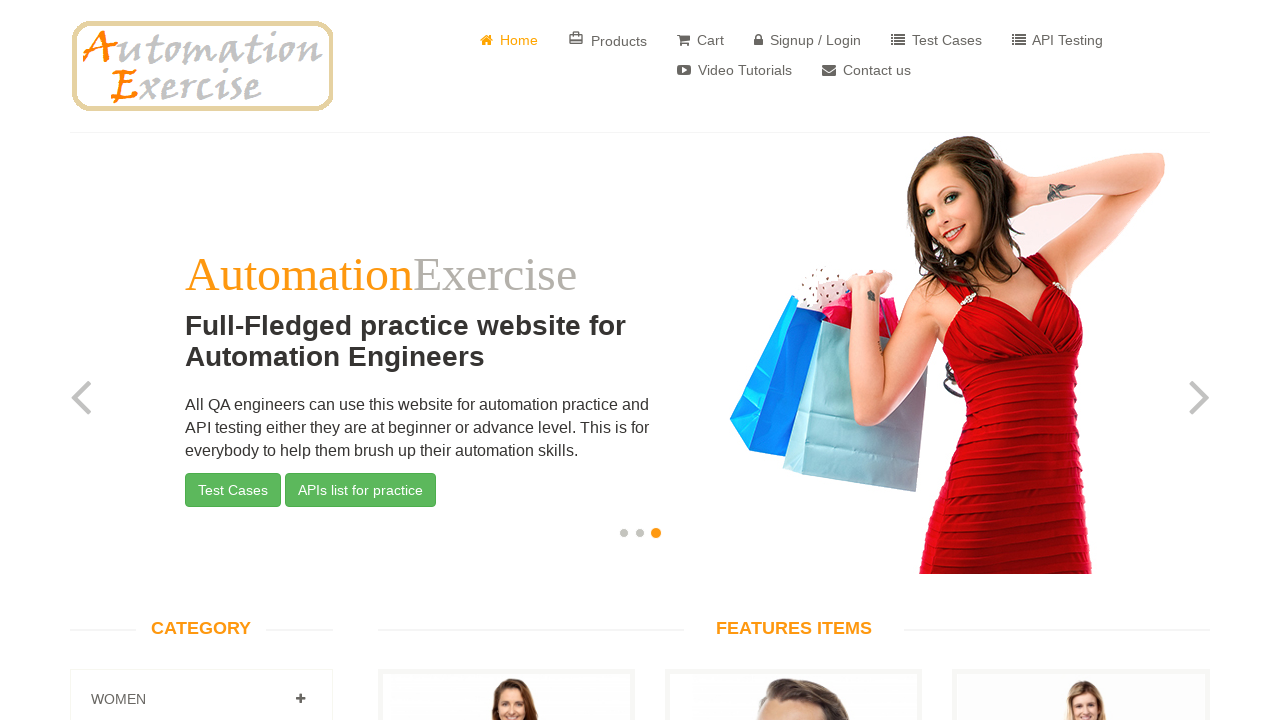

Got href attribute from link: /brand_products/H&M
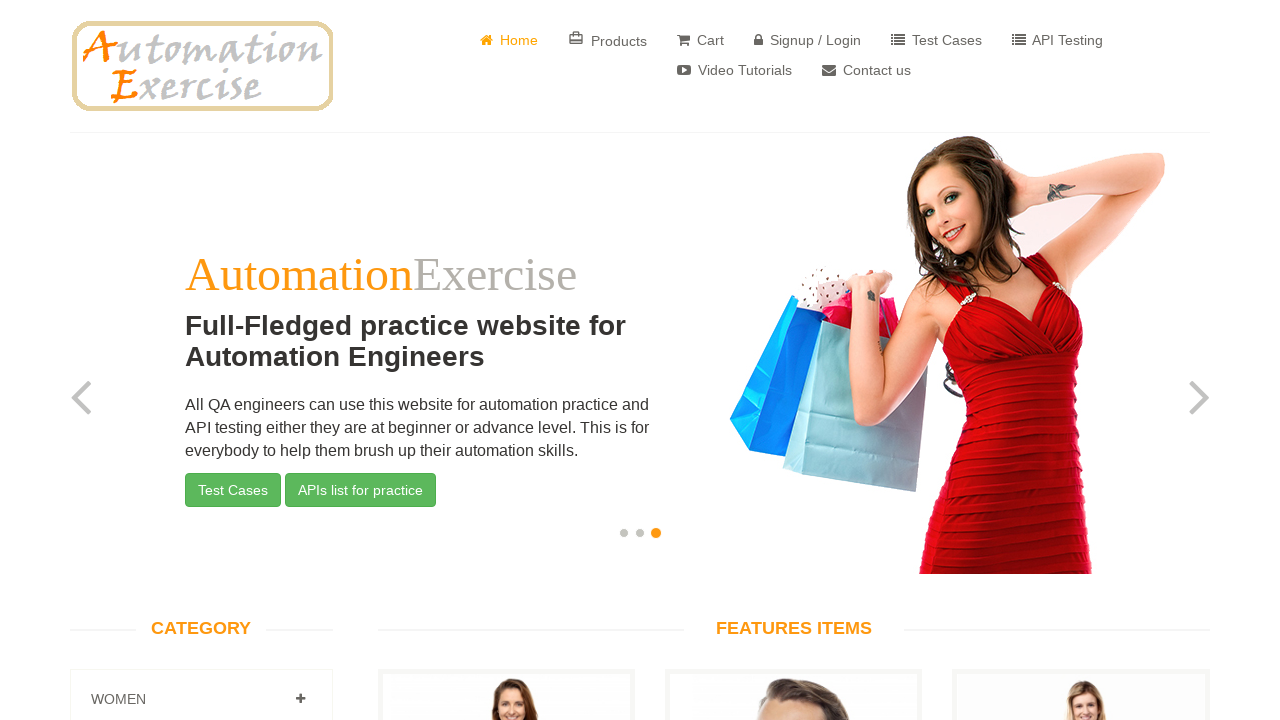

Failed to verify link: /brand_products/H&M
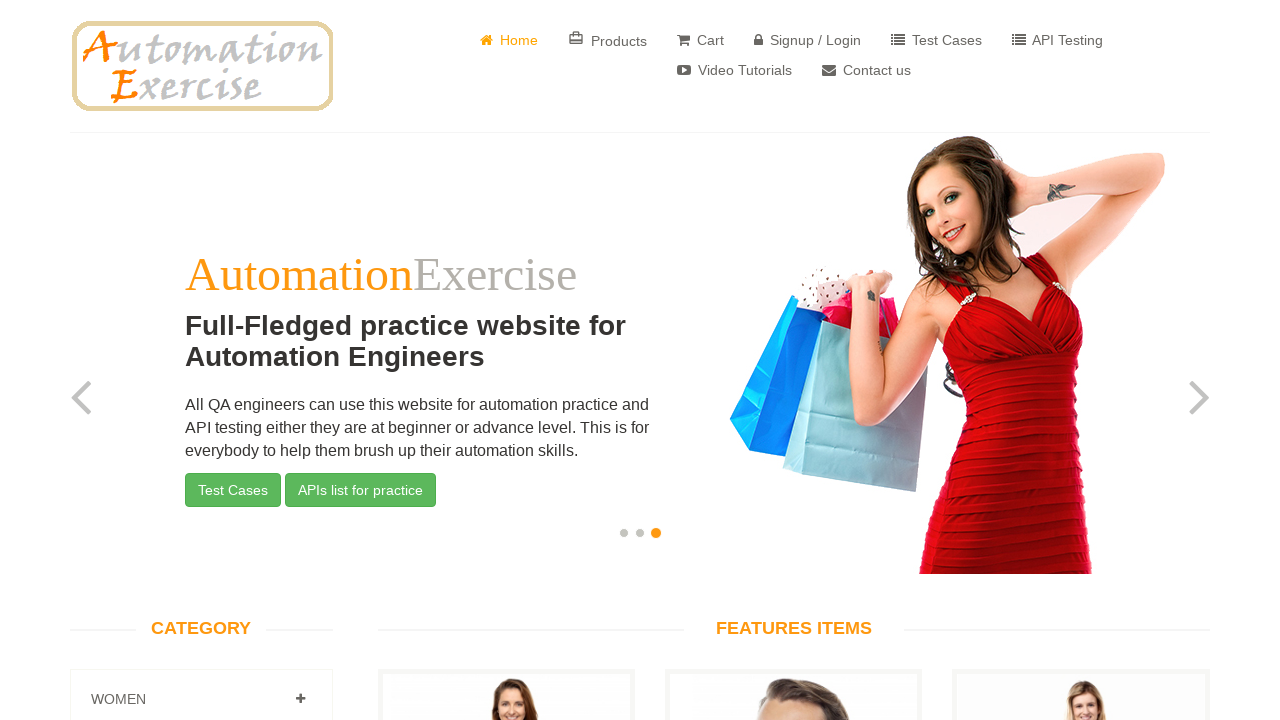

Got href attribute from link: /brand_products/Madame
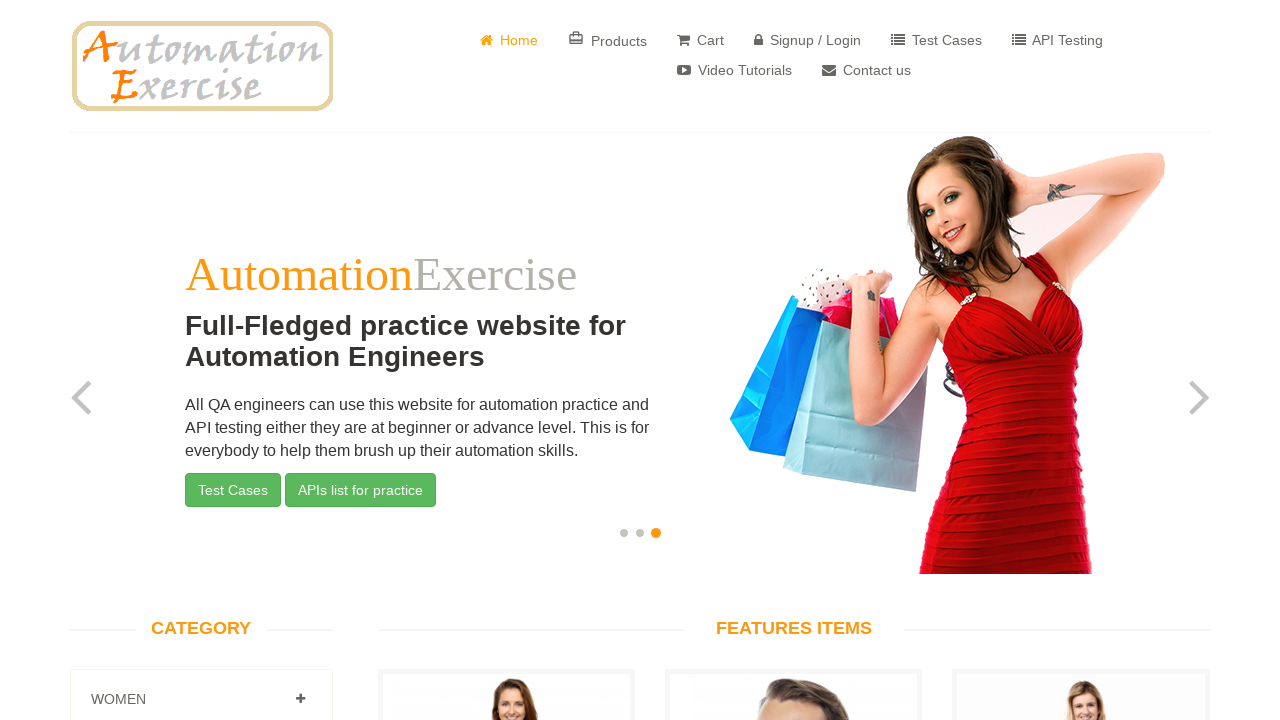

Failed to verify link: /brand_products/Madame
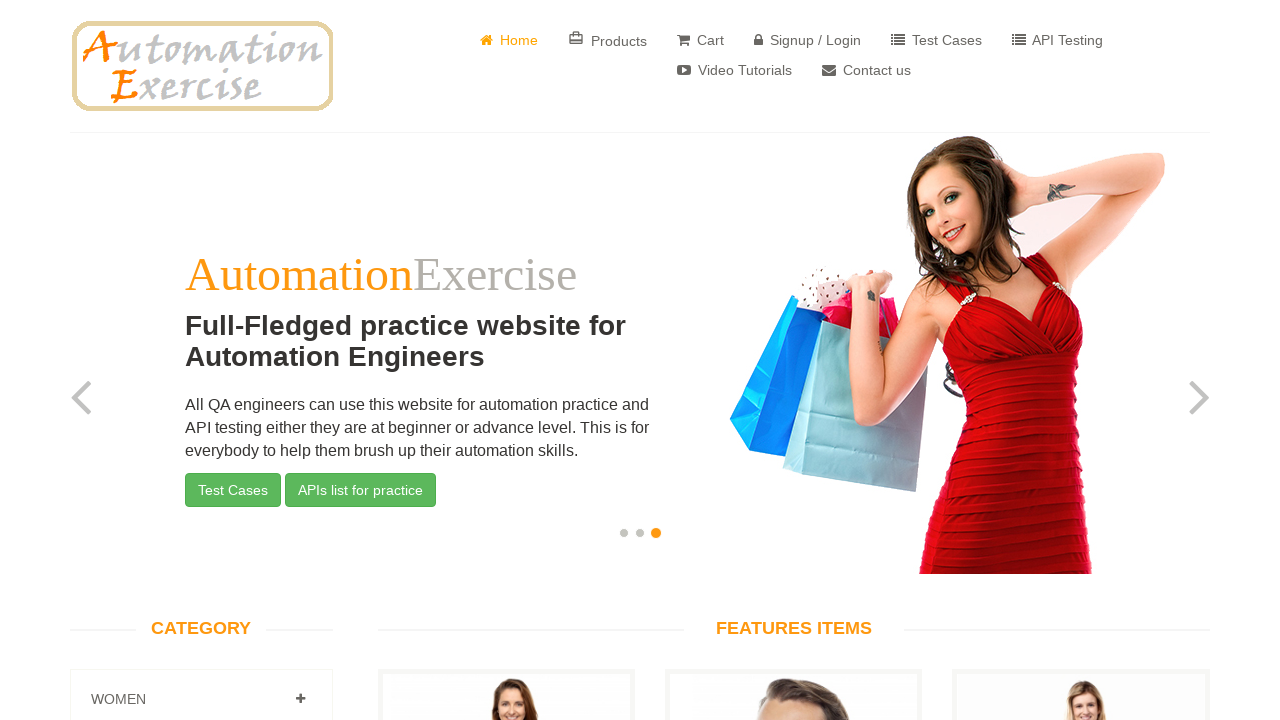

Got href attribute from link: /brand_products/Mast & Harbour
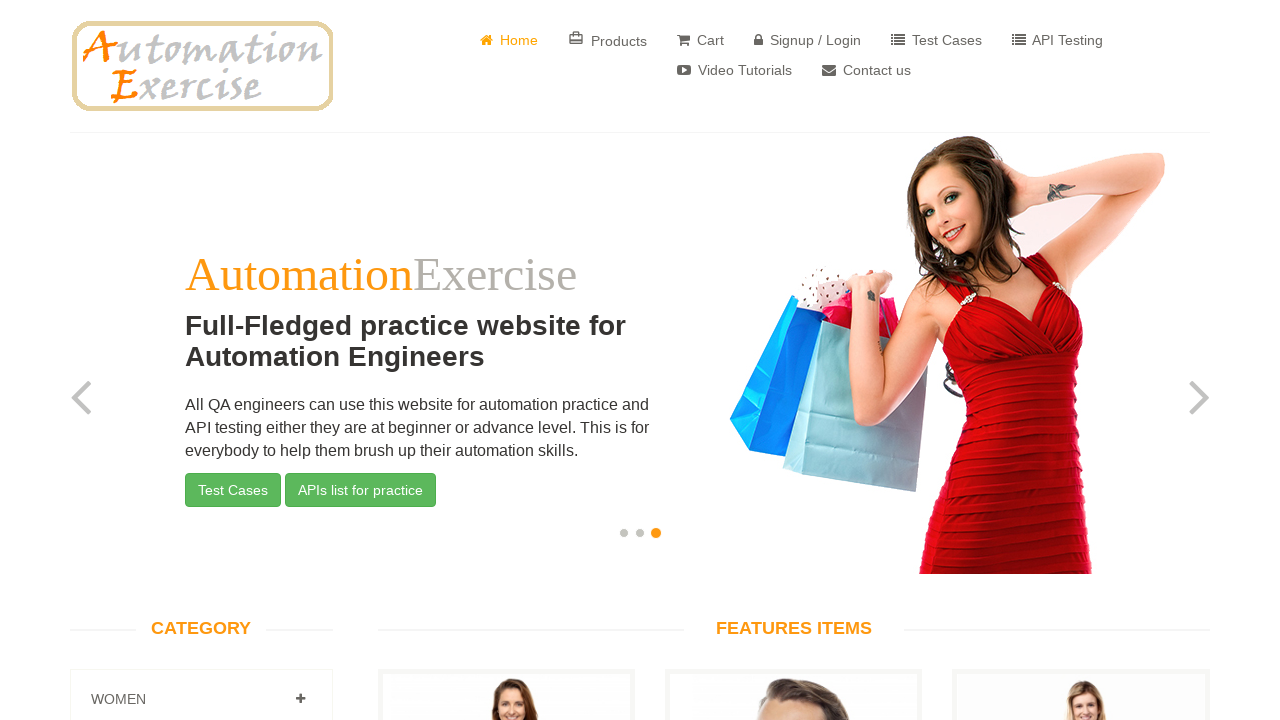

Failed to verify link: /brand_products/Mast & Harbour
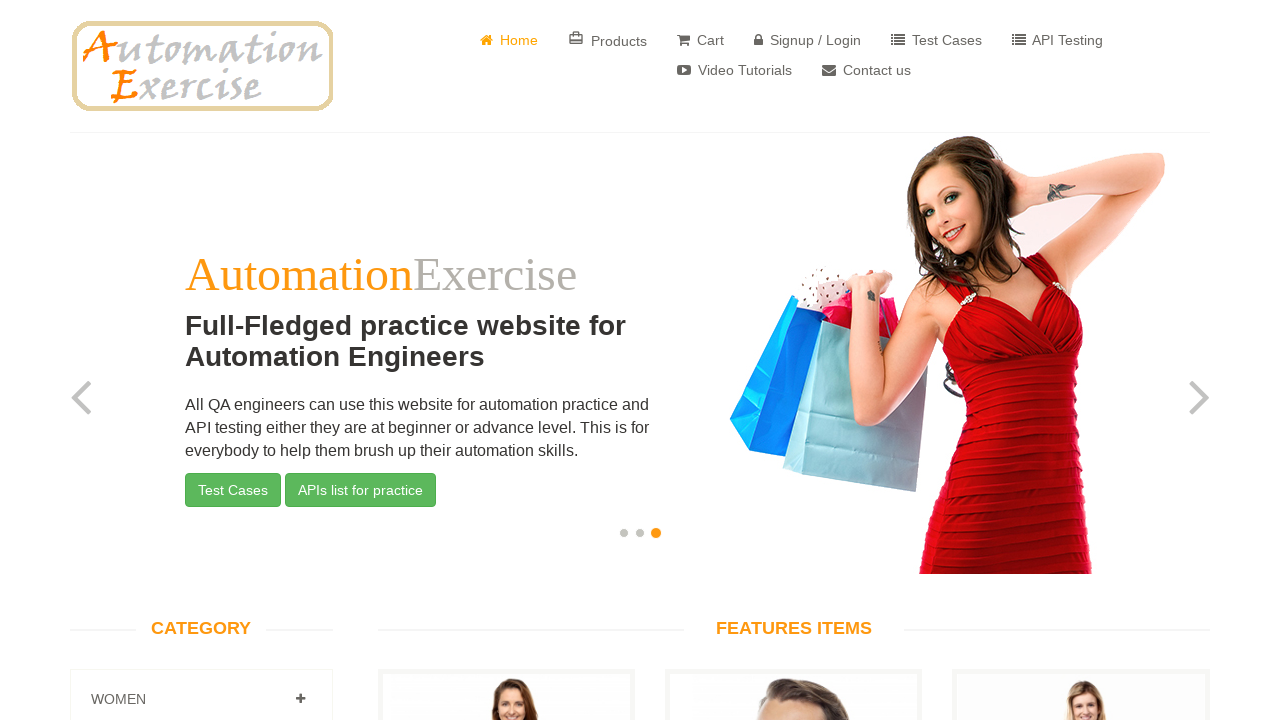

Got href attribute from link: /brand_products/Babyhug
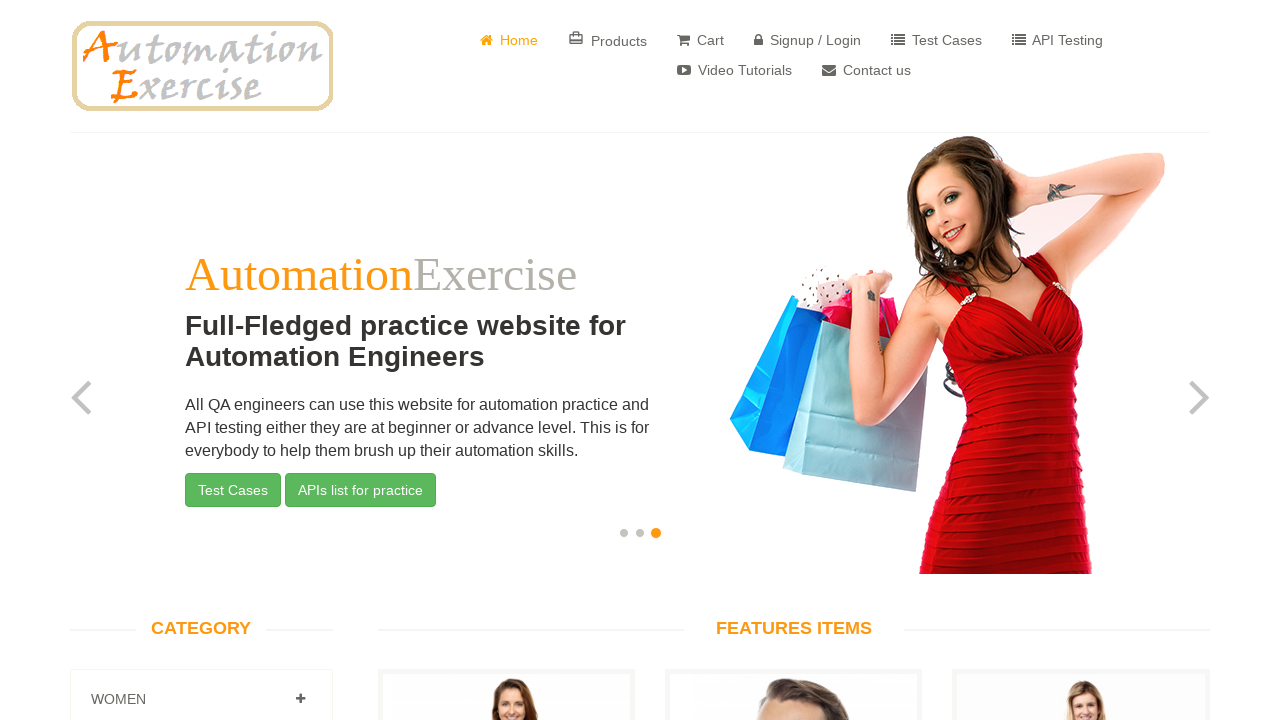

Failed to verify link: /brand_products/Babyhug
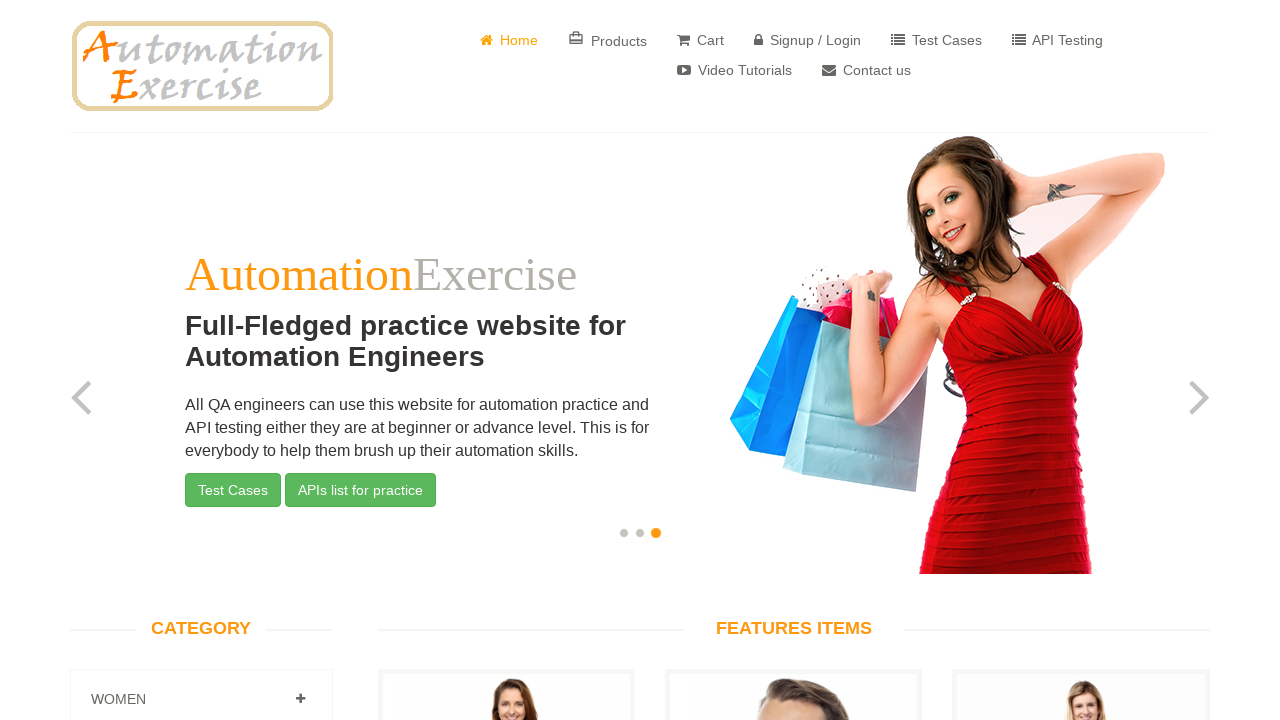

Got href attribute from link: /brand_products/Allen Solly Junior
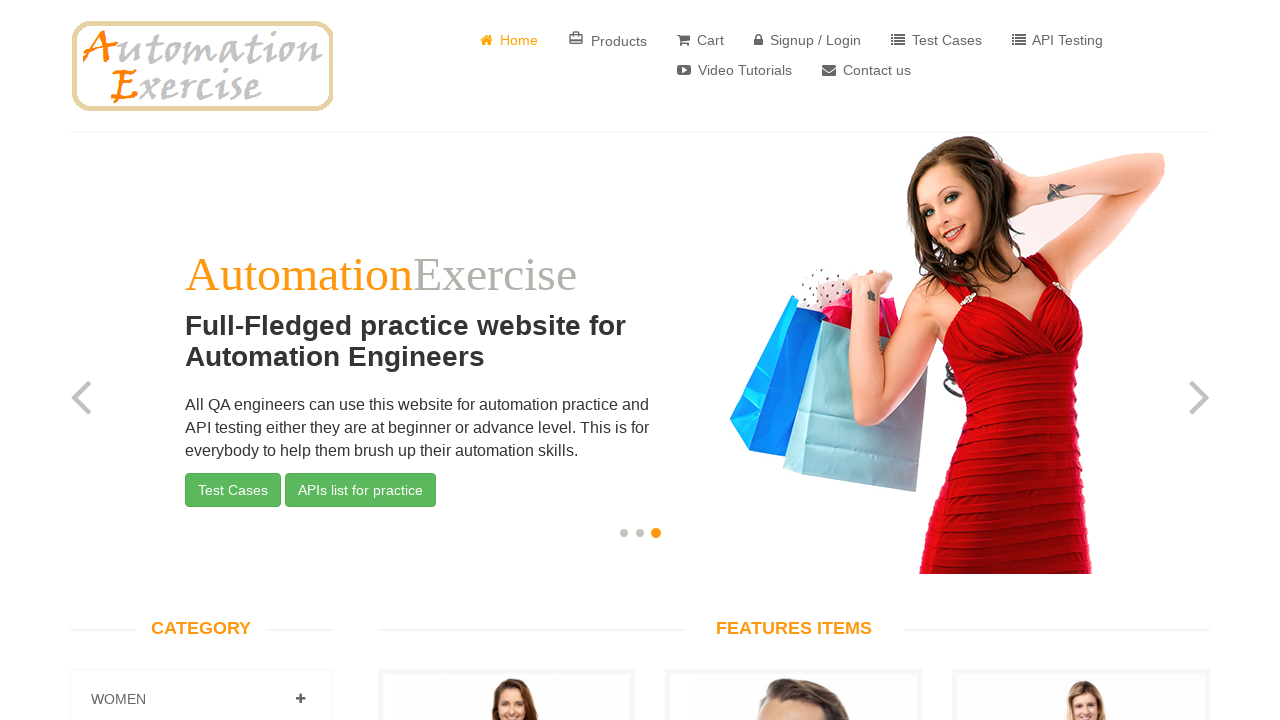

Failed to verify link: /brand_products/Allen Solly Junior
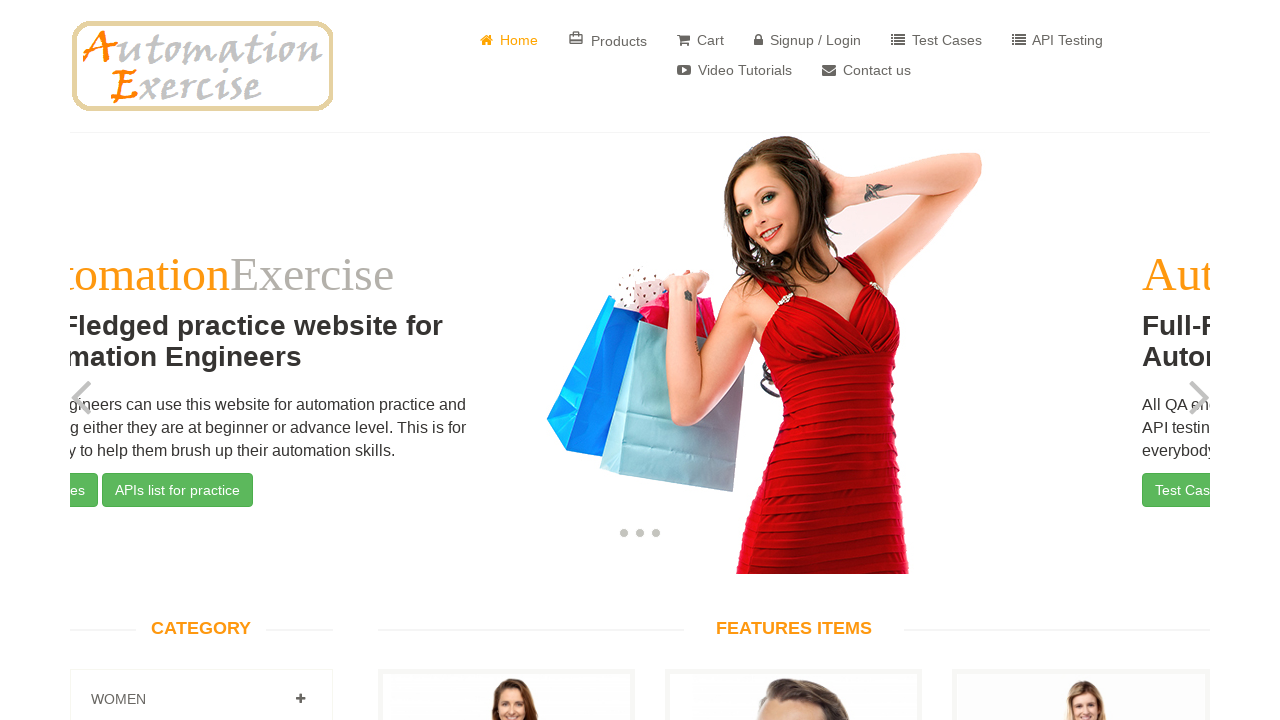

Got href attribute from link: /brand_products/Kookie Kids
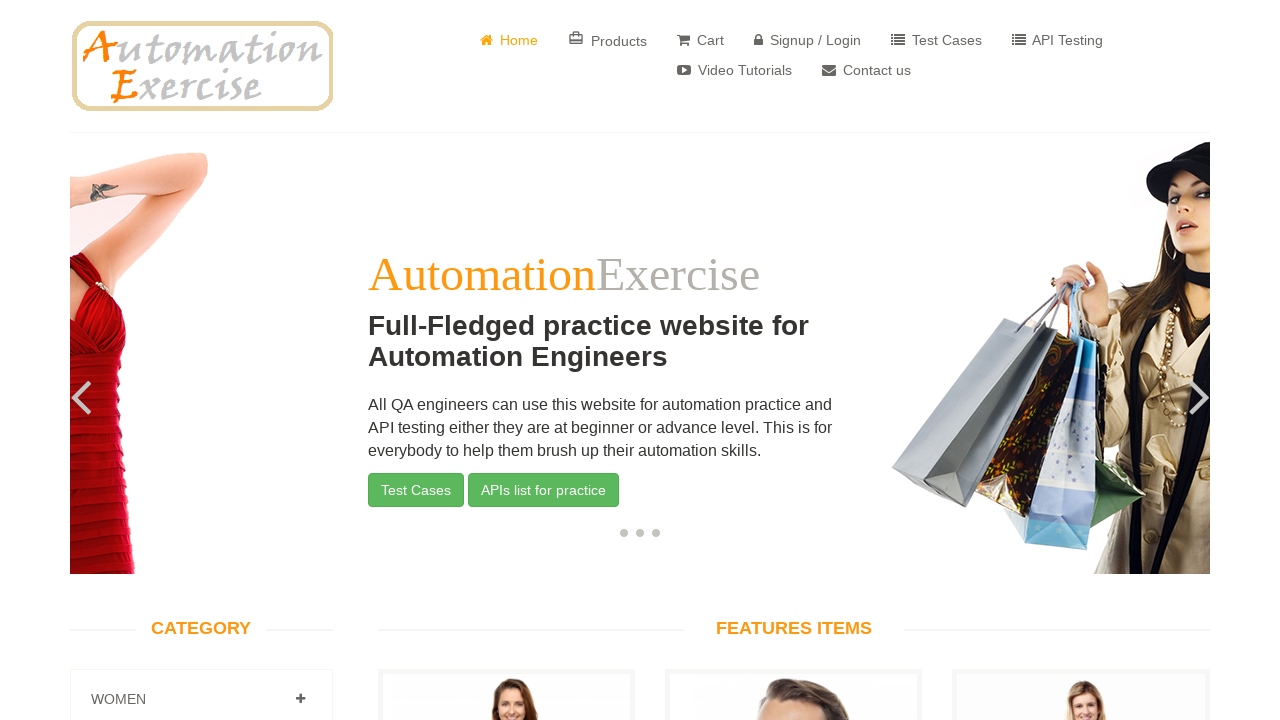

Failed to verify link: /brand_products/Kookie Kids
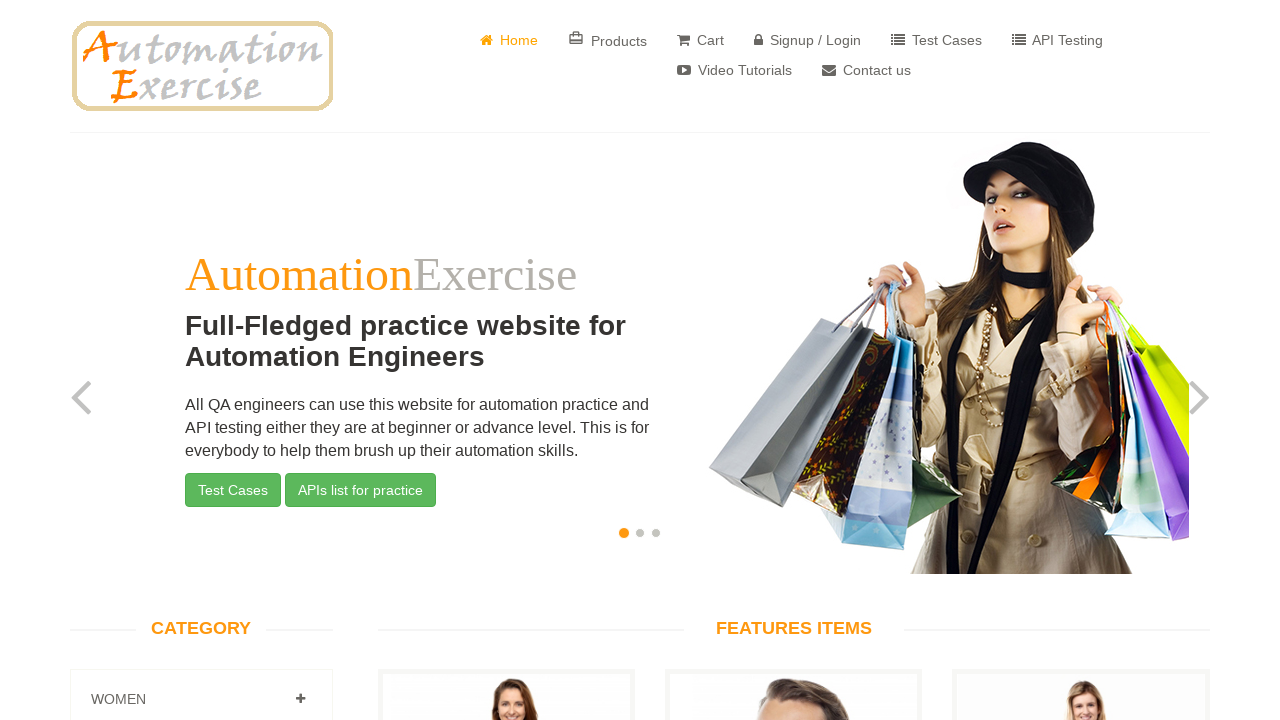

Got href attribute from link: /brand_products/Biba
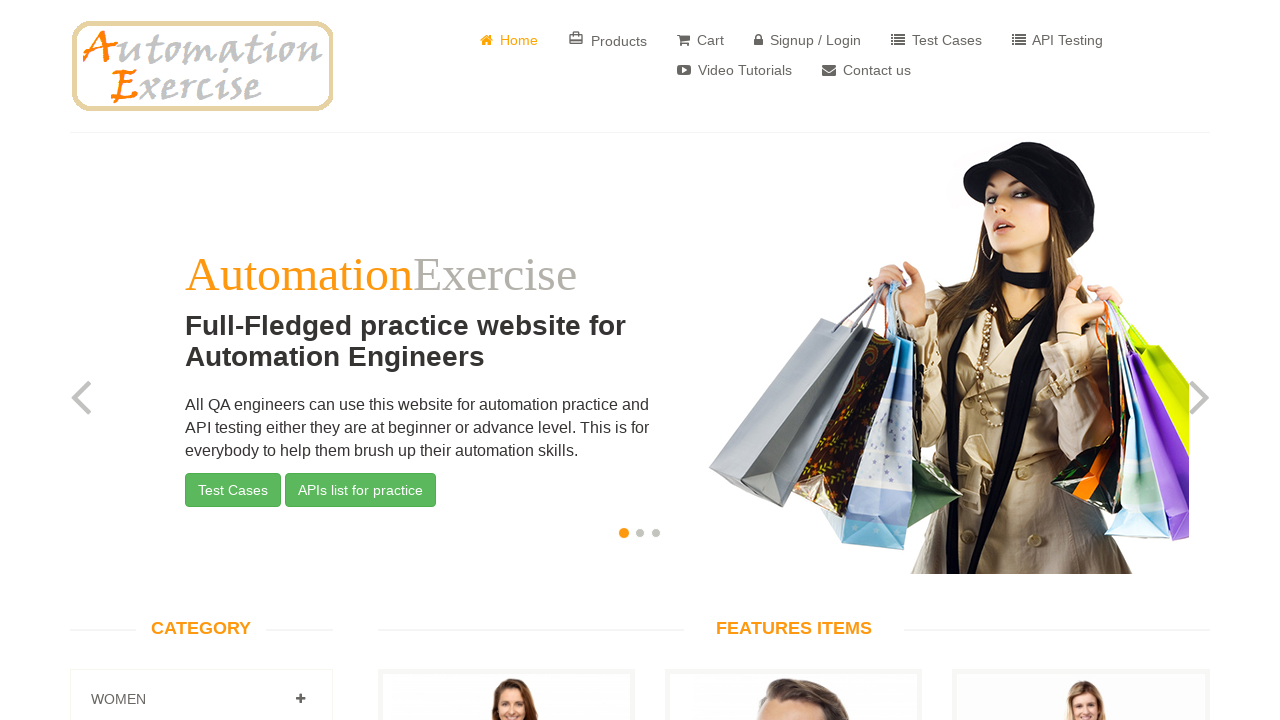

Failed to verify link: /brand_products/Biba
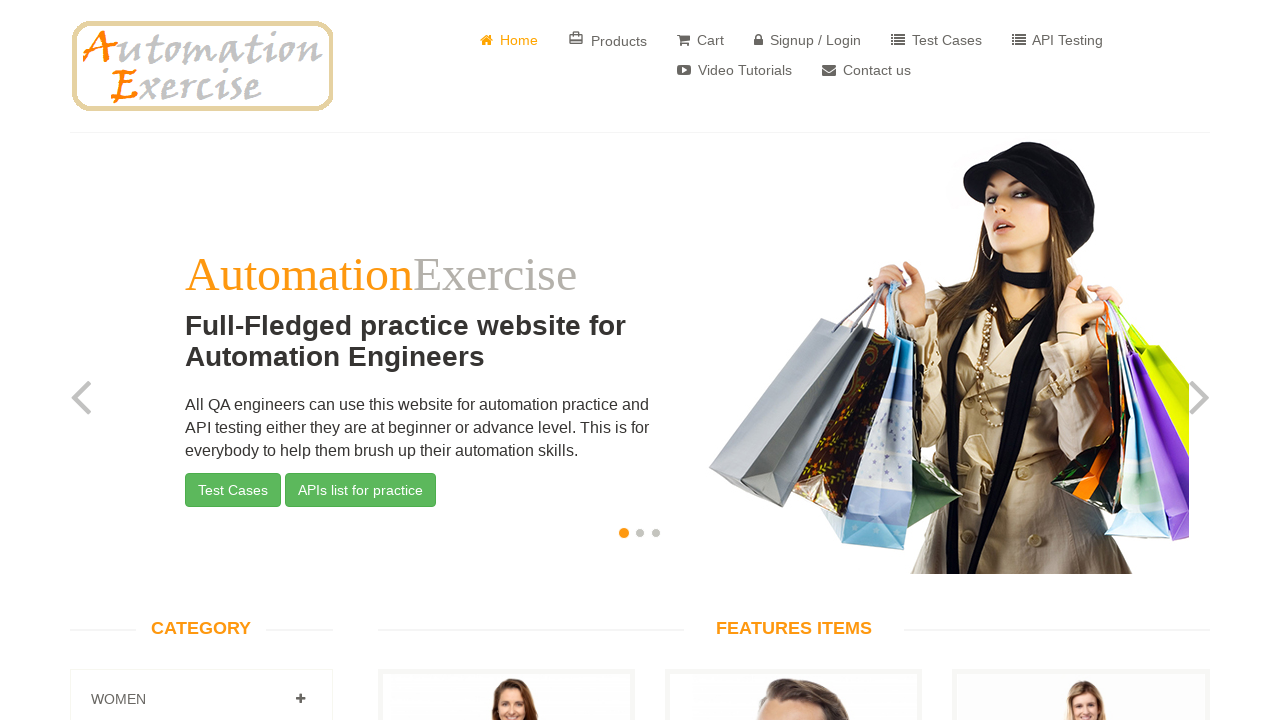

Got href attribute from link: /view_cart
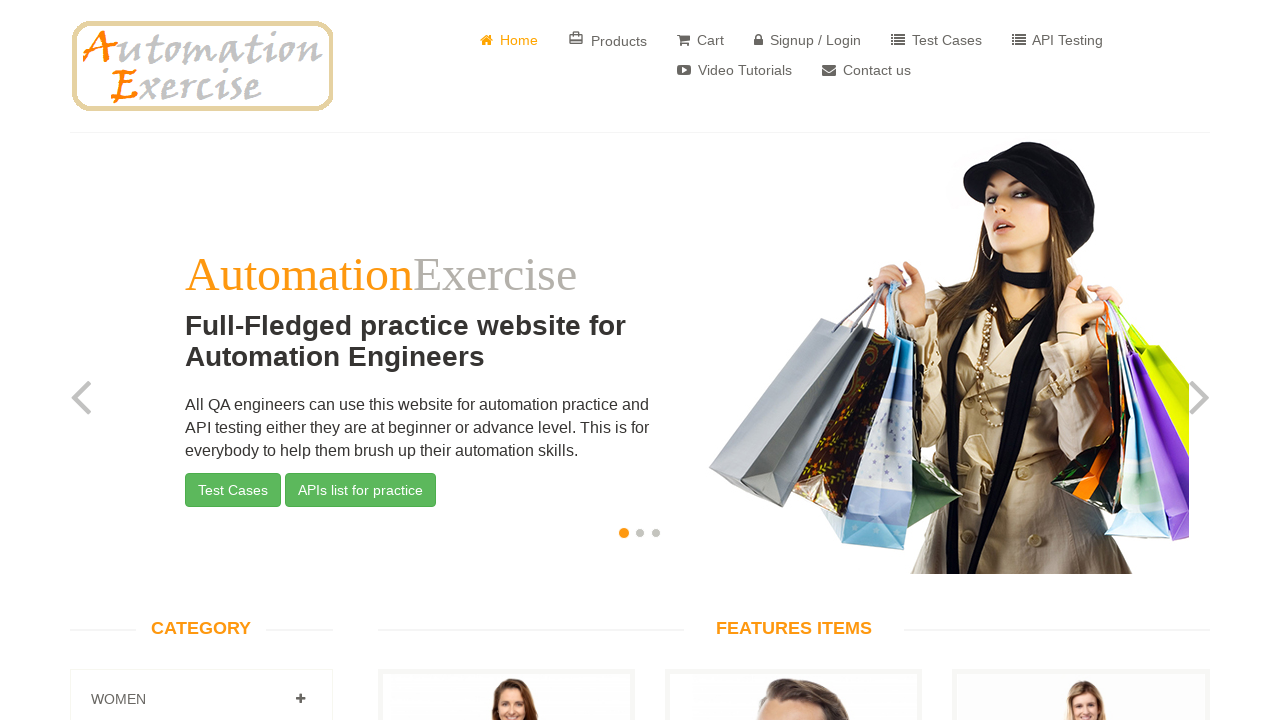

Failed to verify link: /view_cart
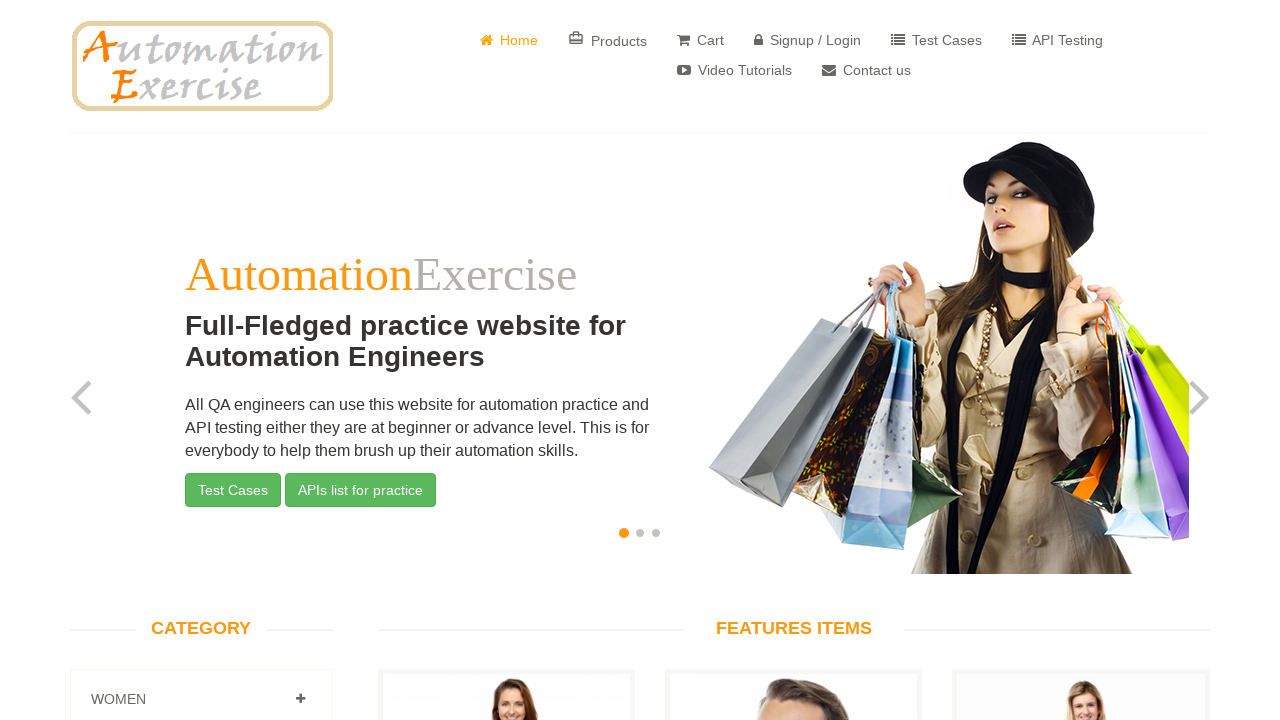

Got href attribute from link: None
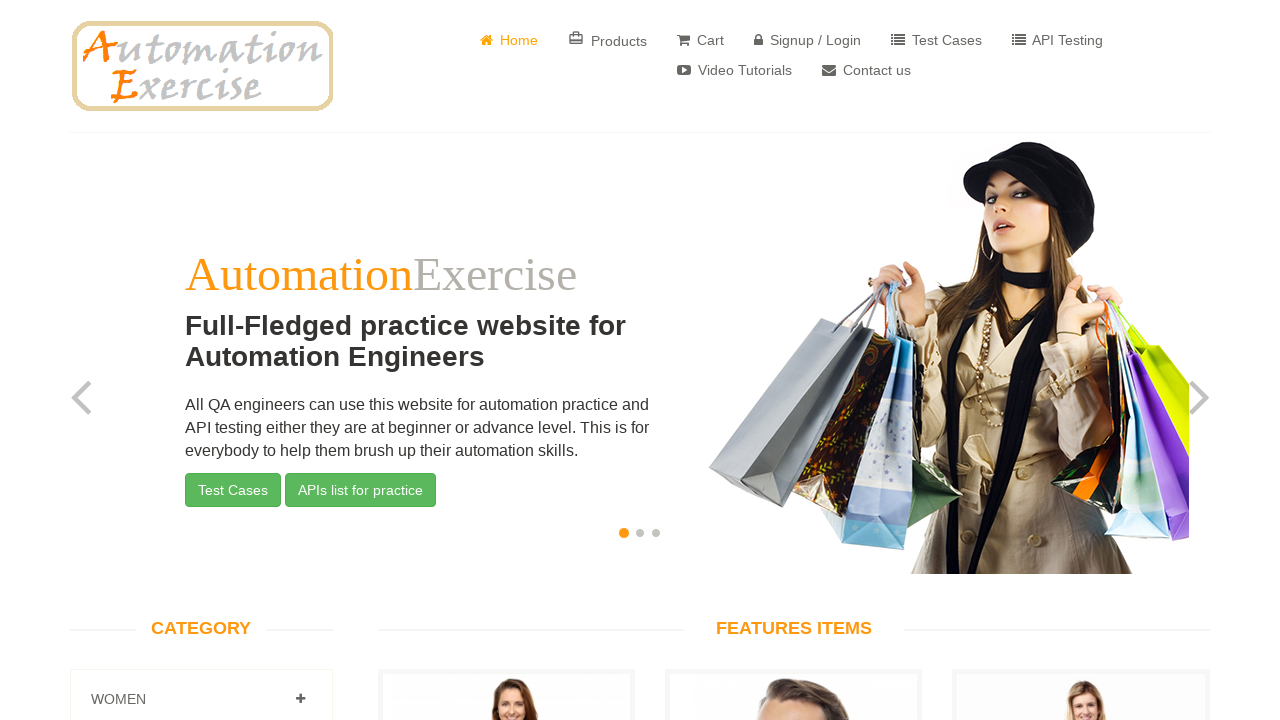

Got href attribute from link: None
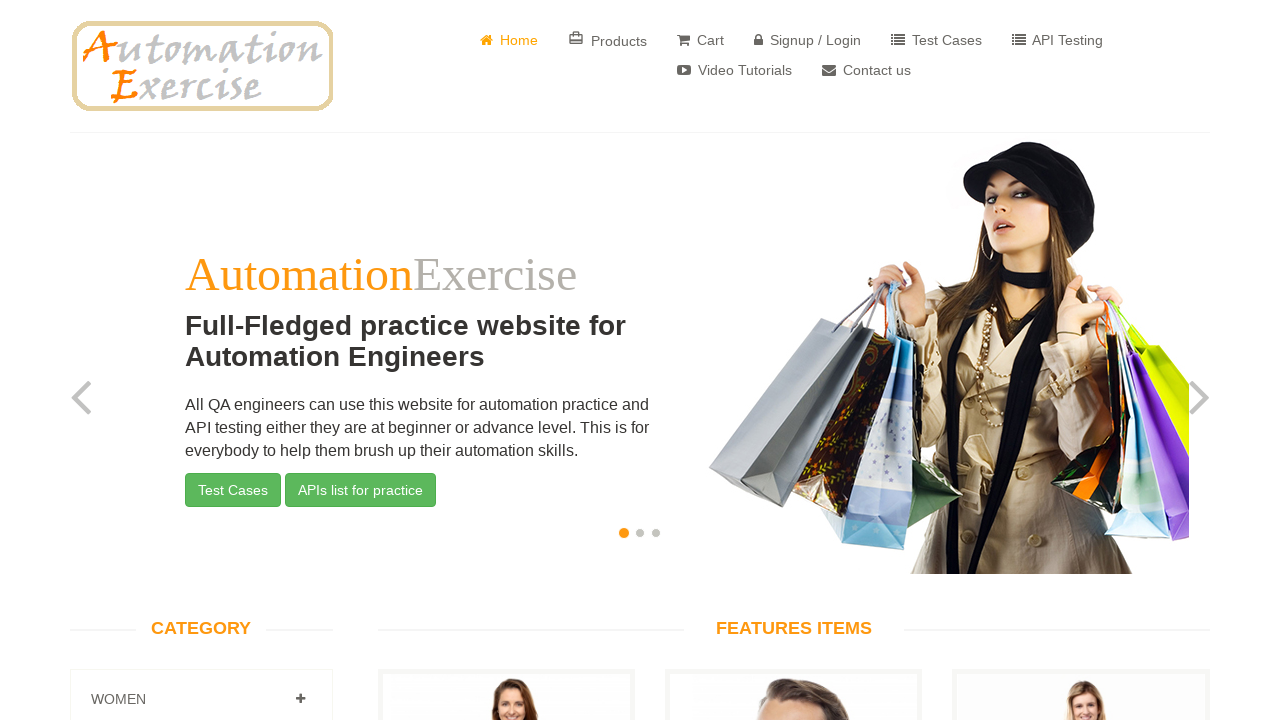

Got href attribute from link: /product_details/1
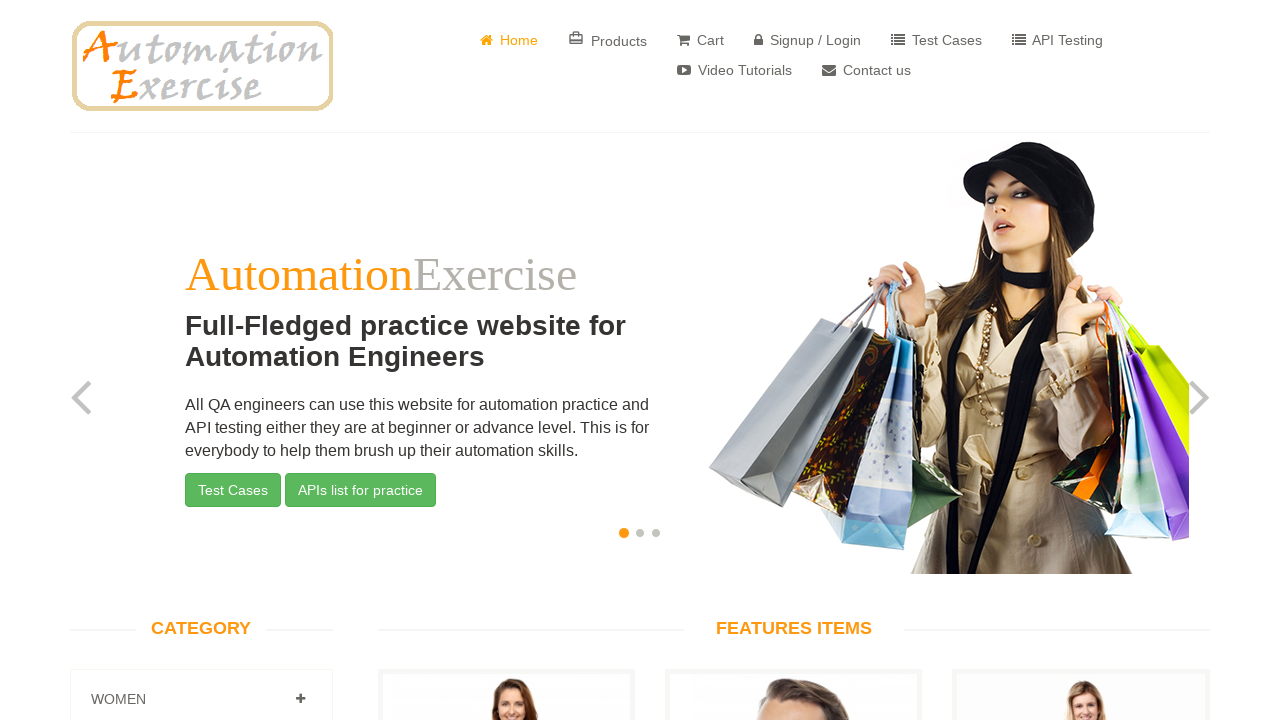

Failed to verify link: /product_details/1
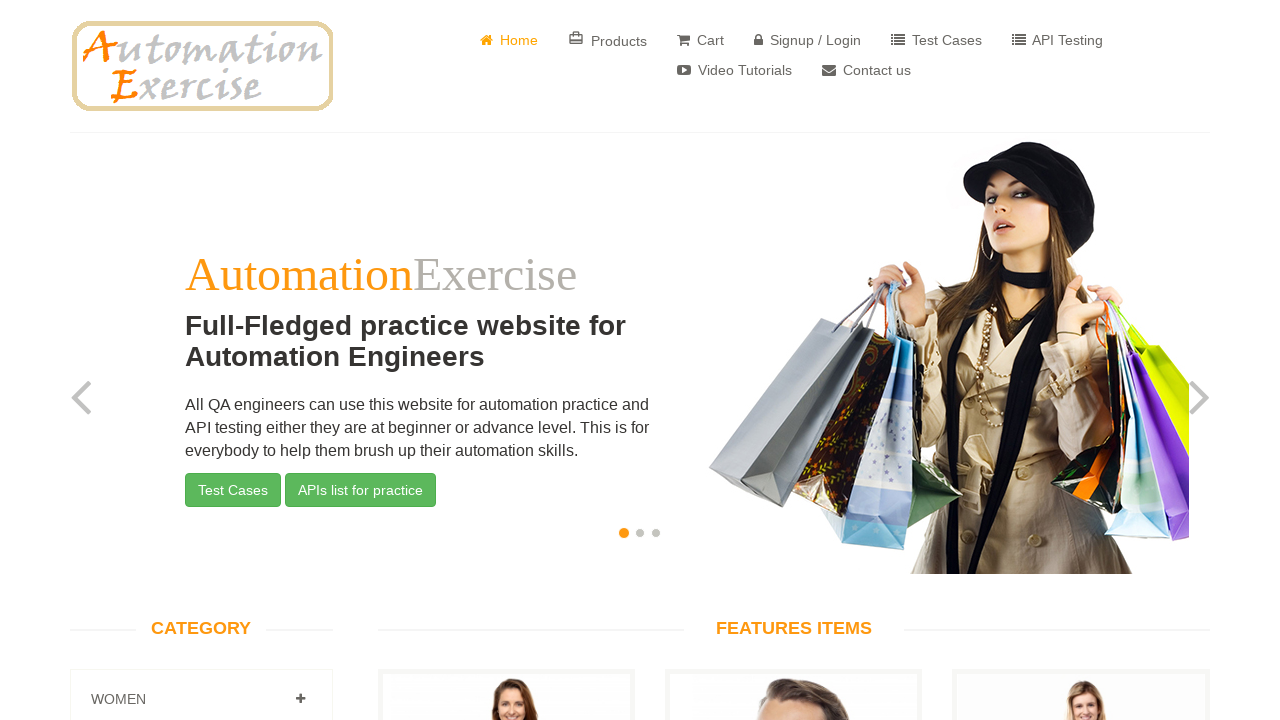

Got href attribute from link: None
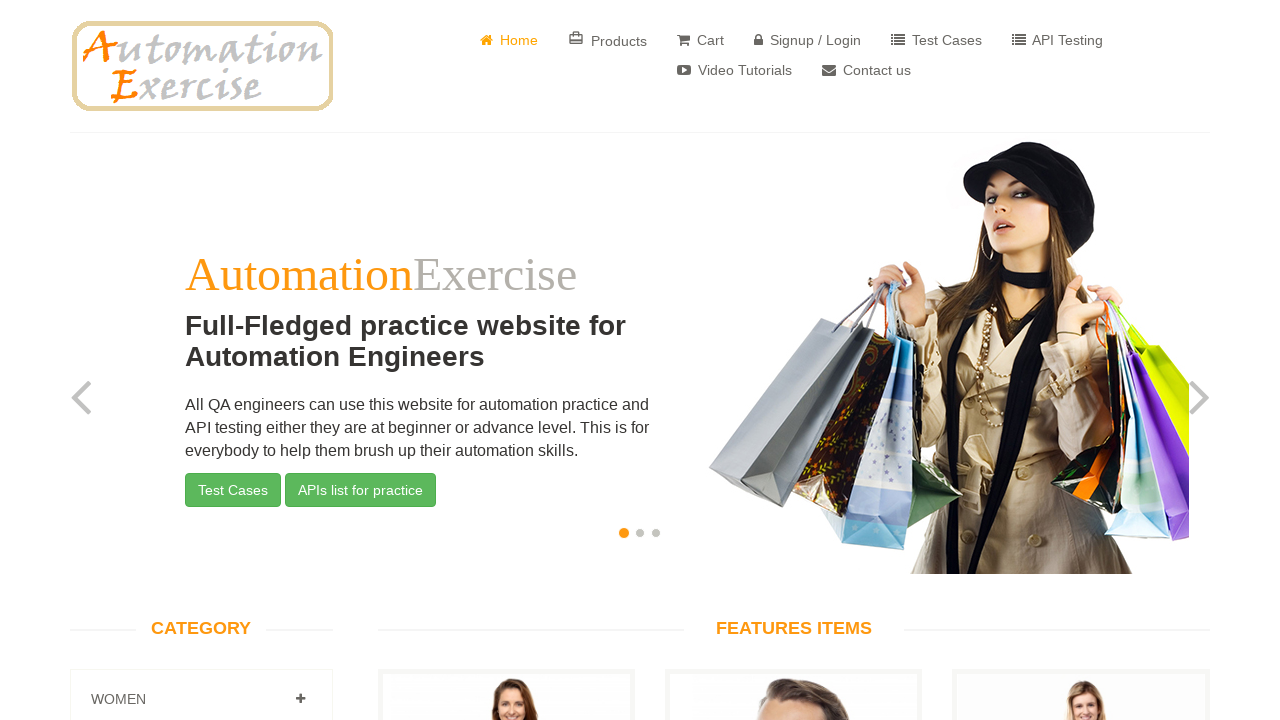

Got href attribute from link: None
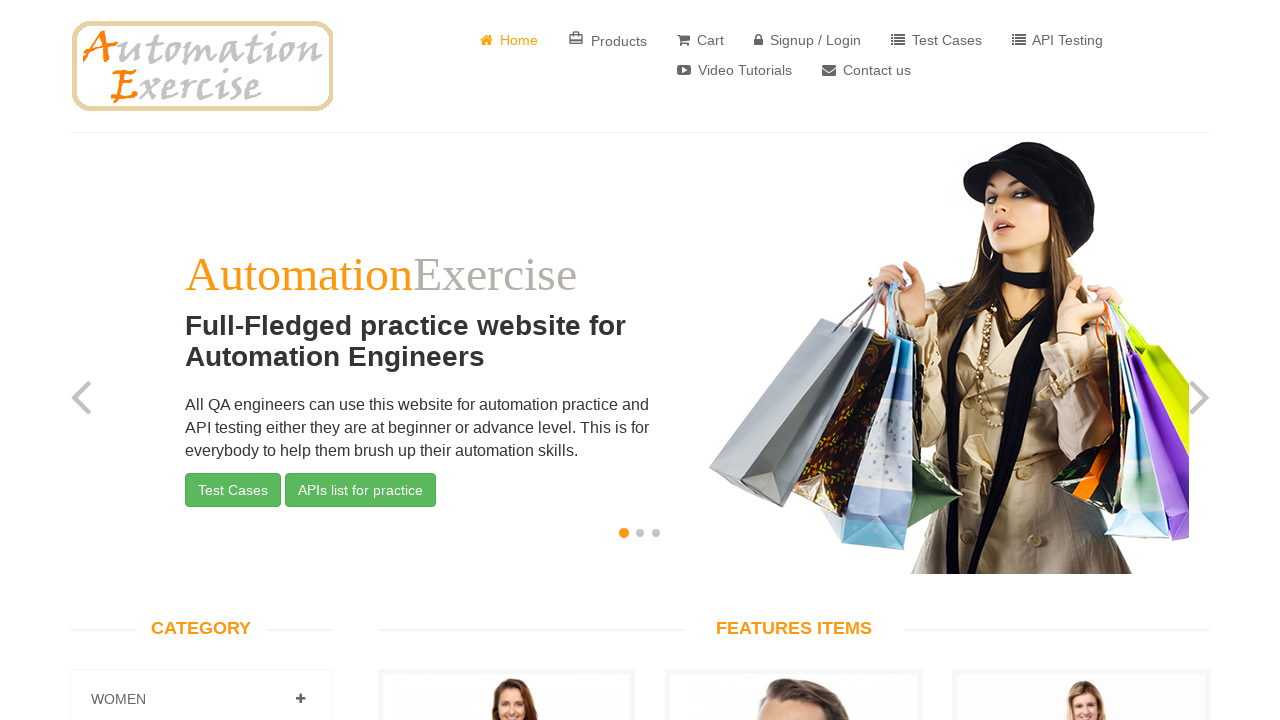

Got href attribute from link: /product_details/2
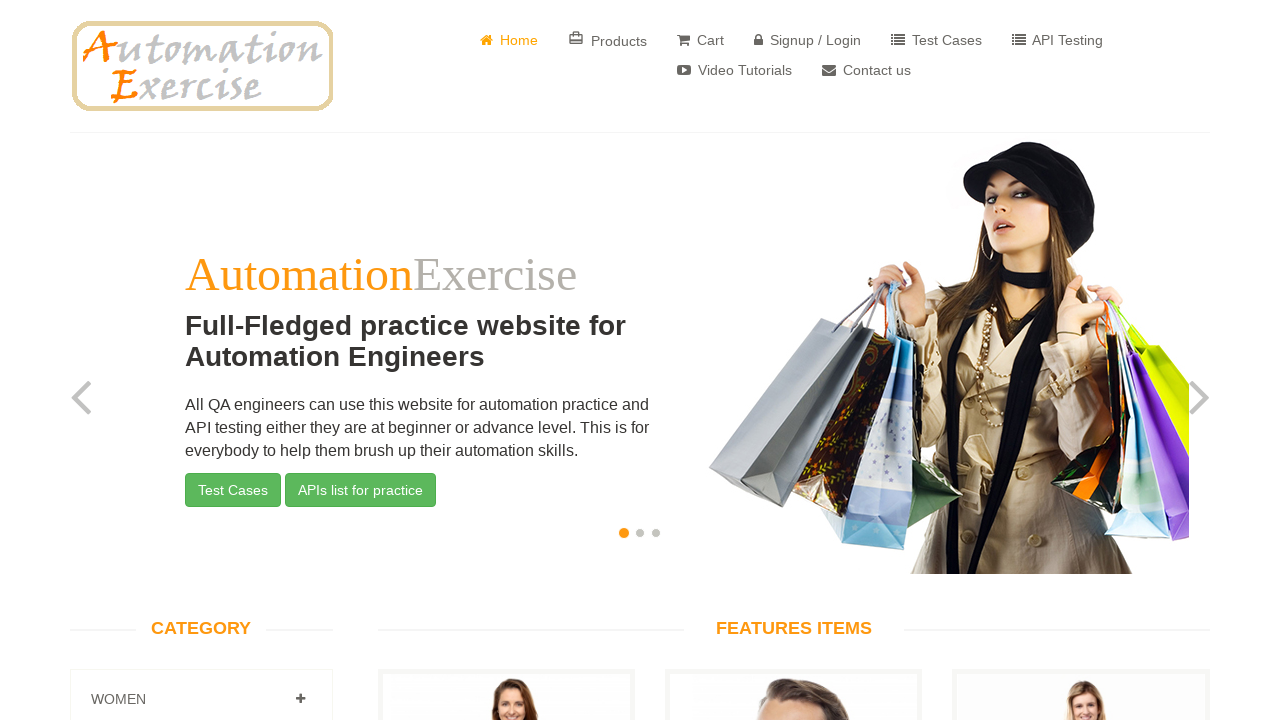

Failed to verify link: /product_details/2
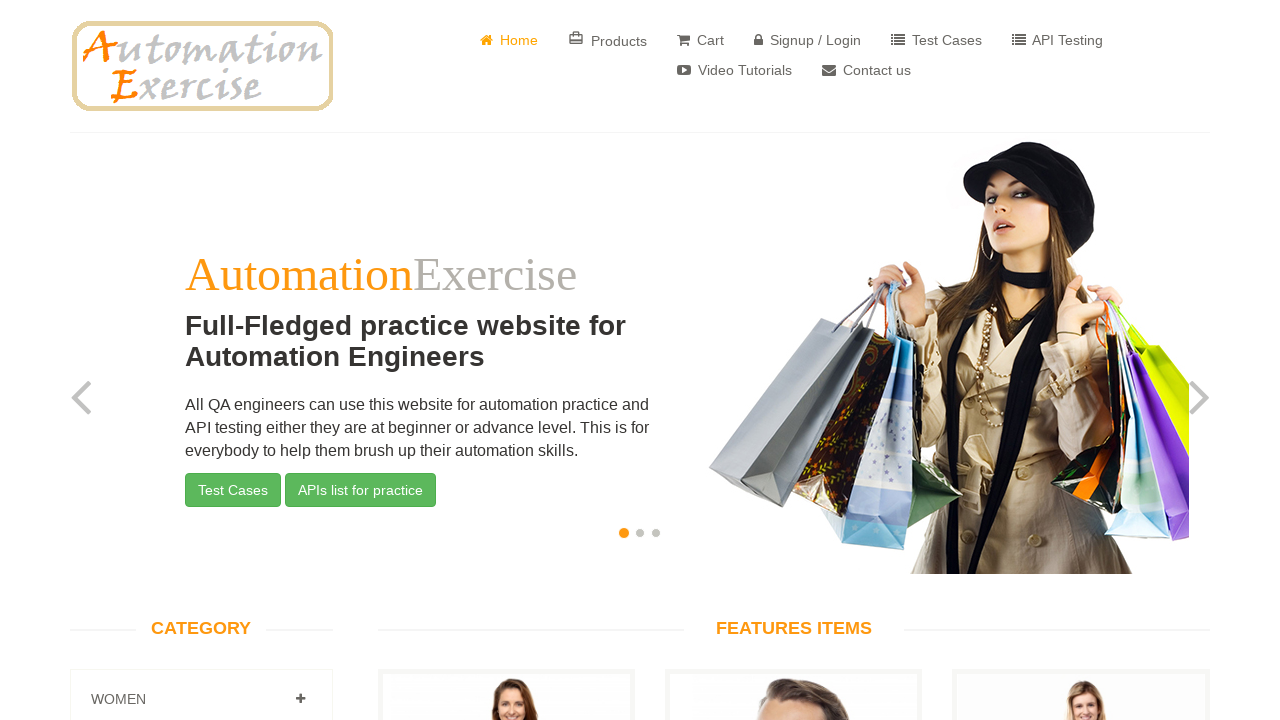

Got href attribute from link: None
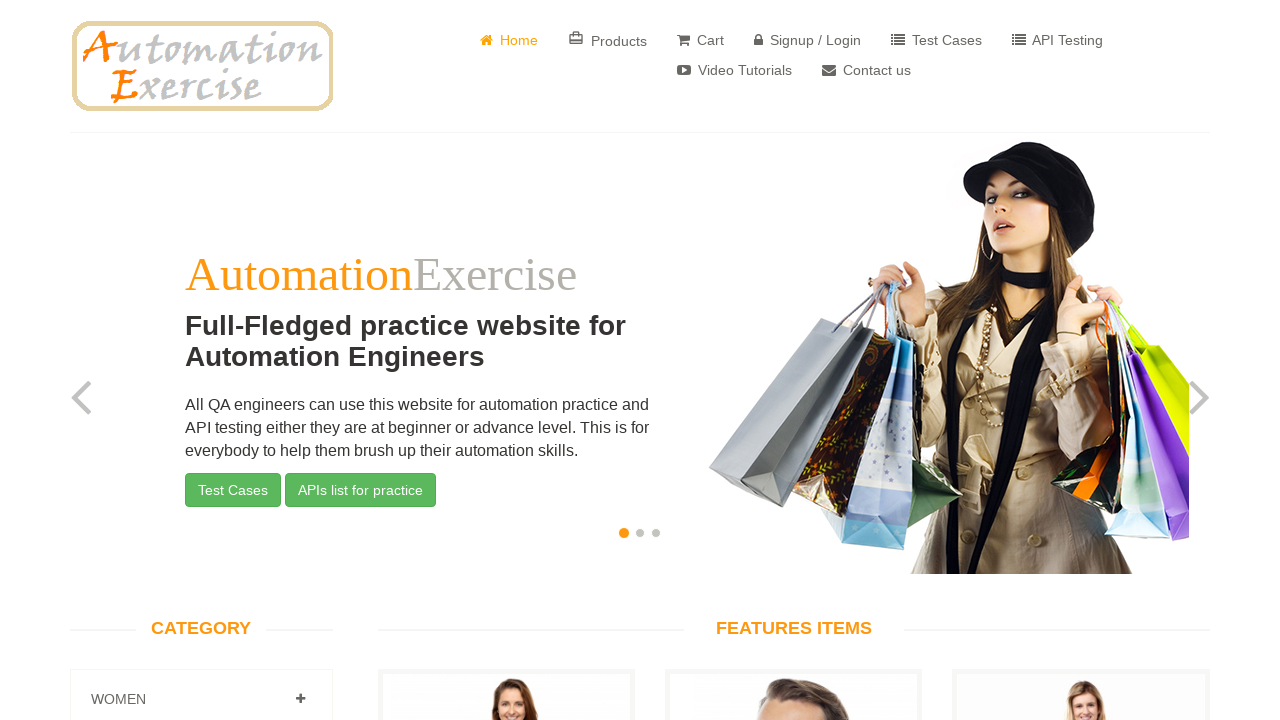

Got href attribute from link: None
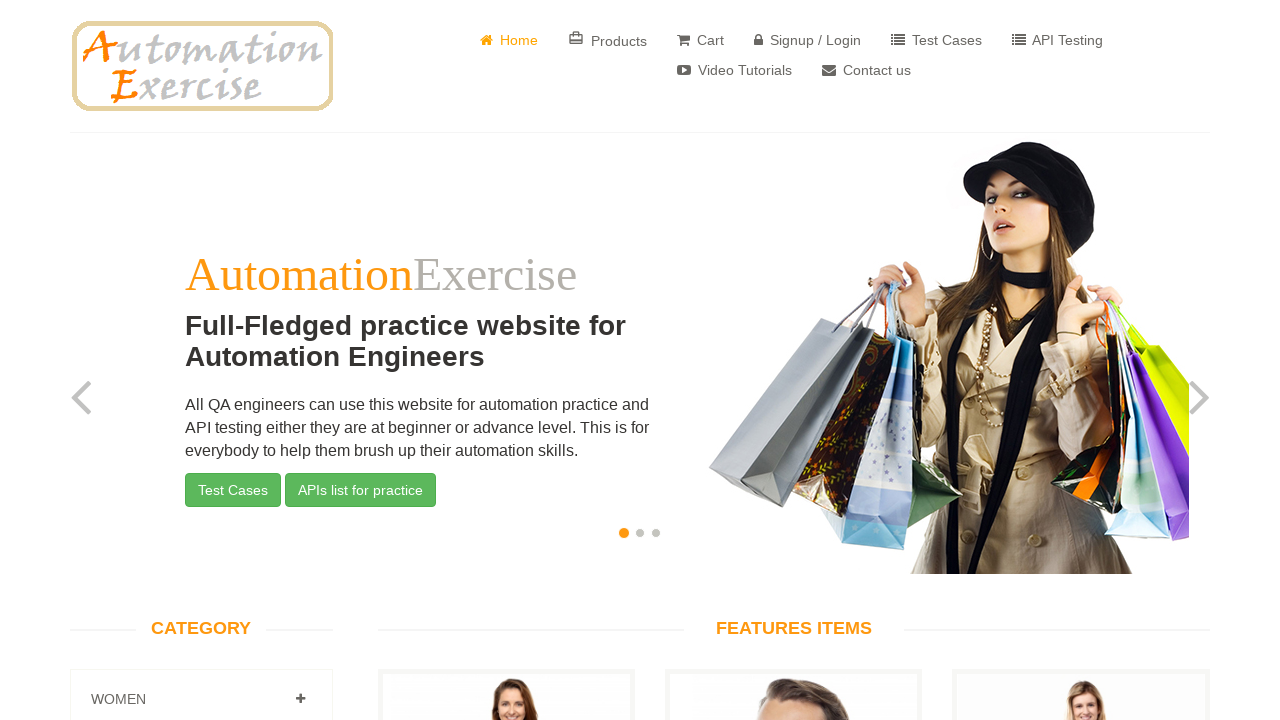

Got href attribute from link: /product_details/3
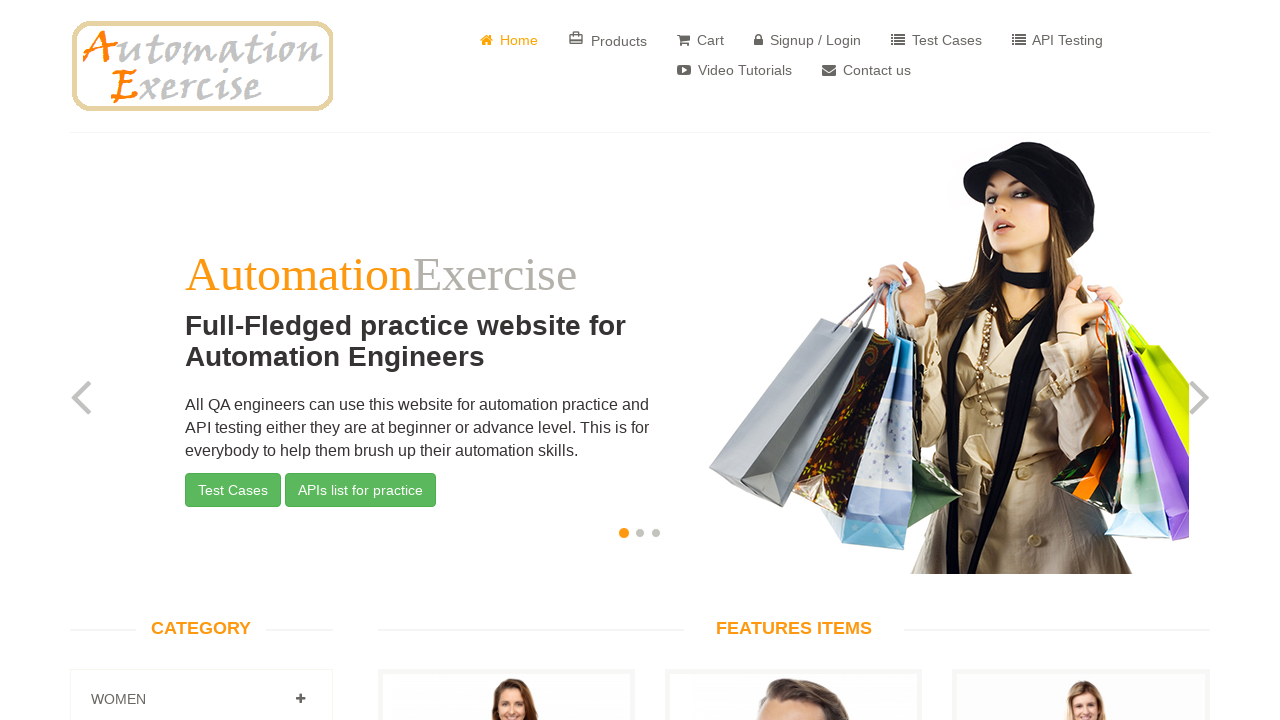

Failed to verify link: /product_details/3
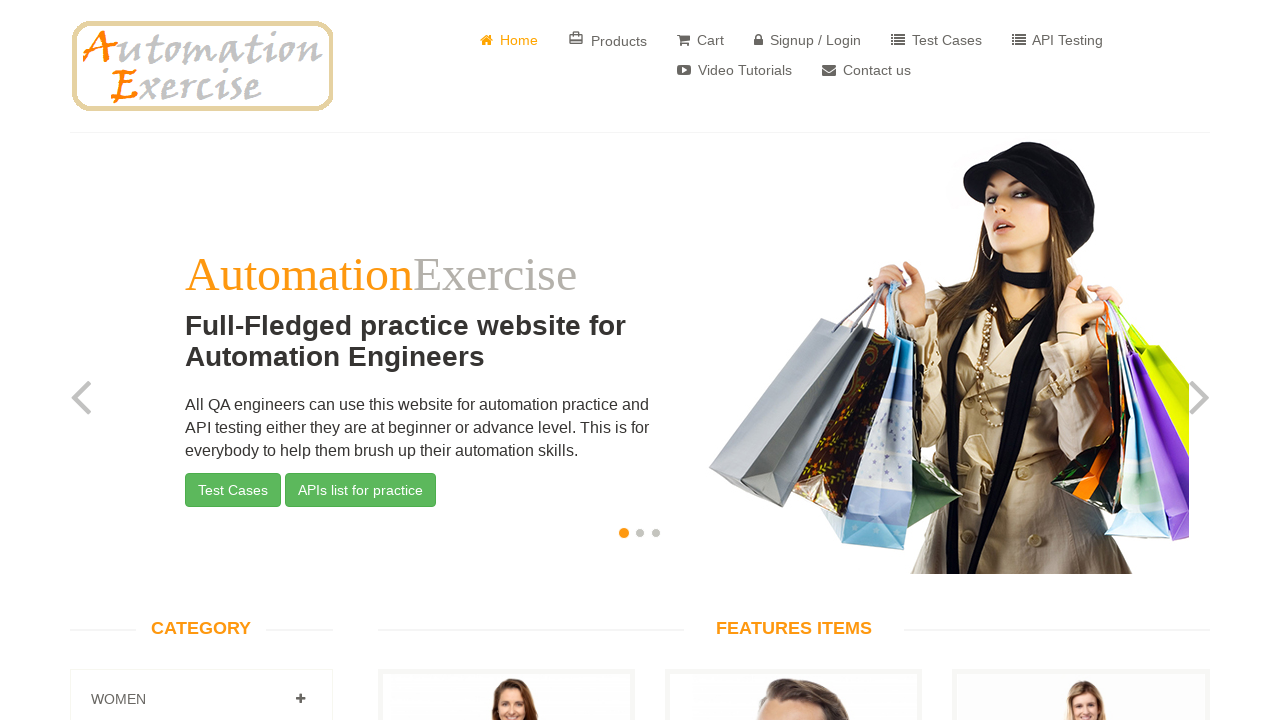

Got href attribute from link: None
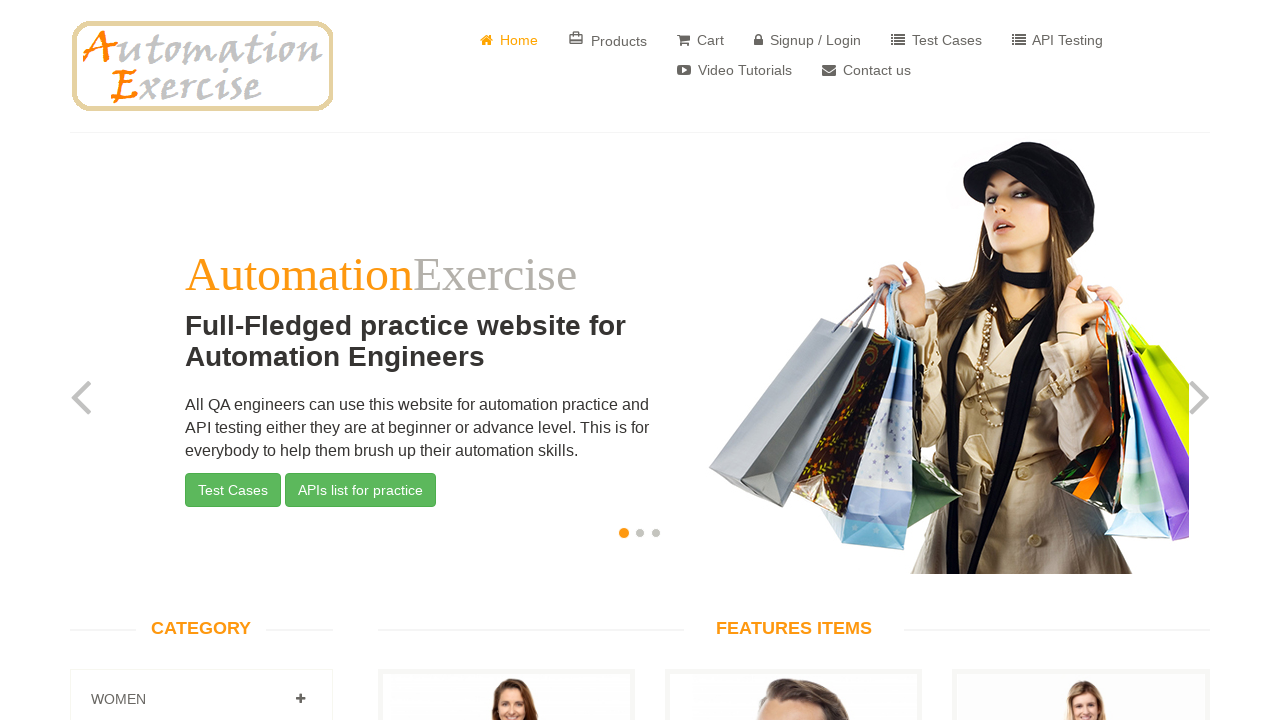

Got href attribute from link: None
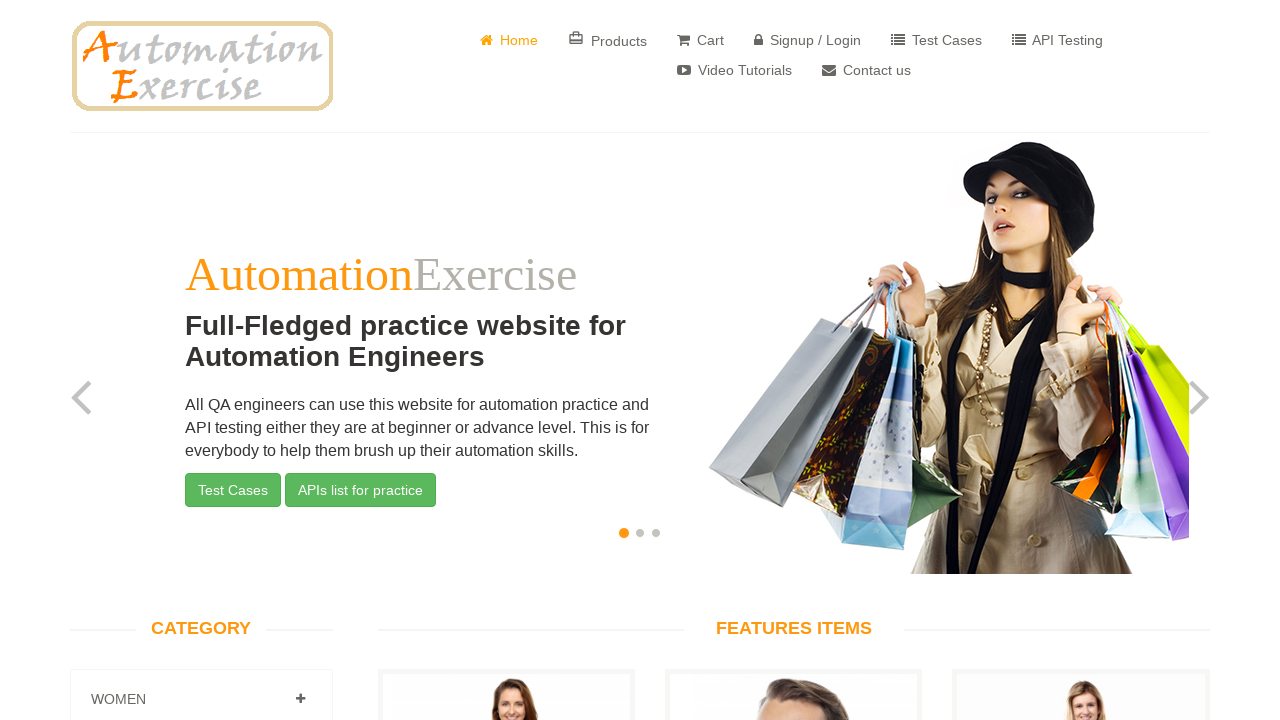

Got href attribute from link: /product_details/4
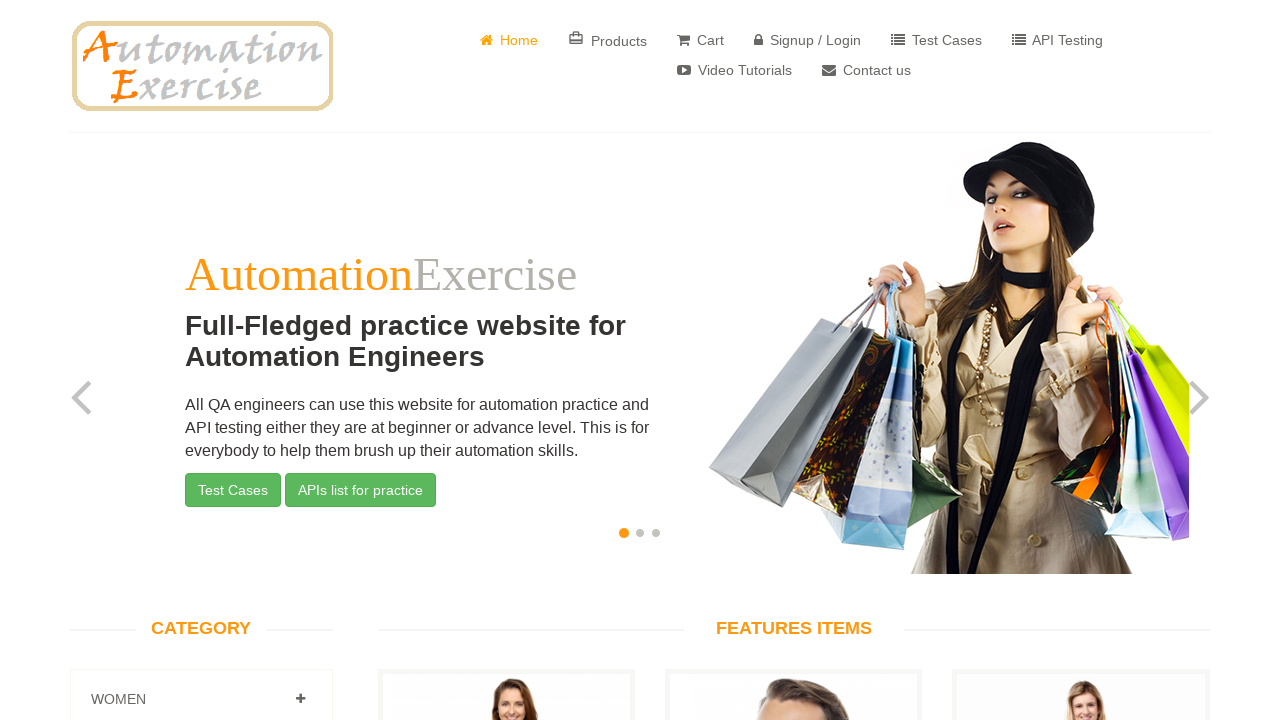

Failed to verify link: /product_details/4
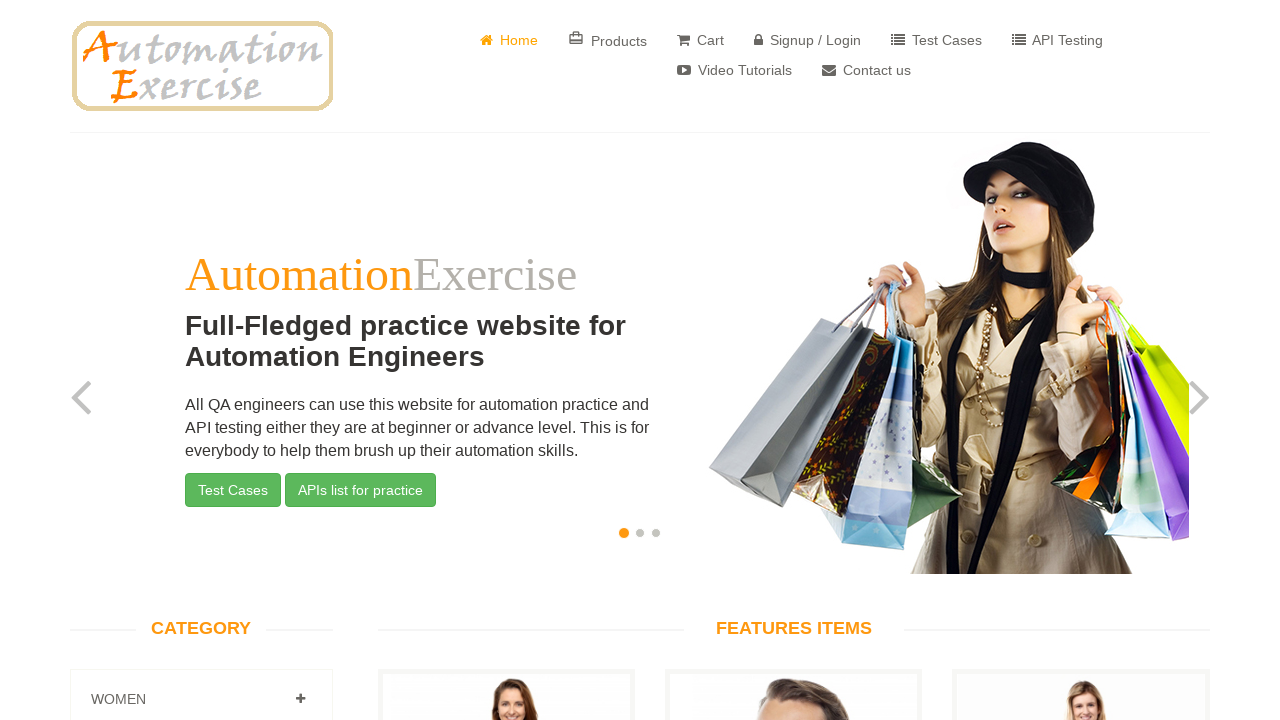

Got href attribute from link: None
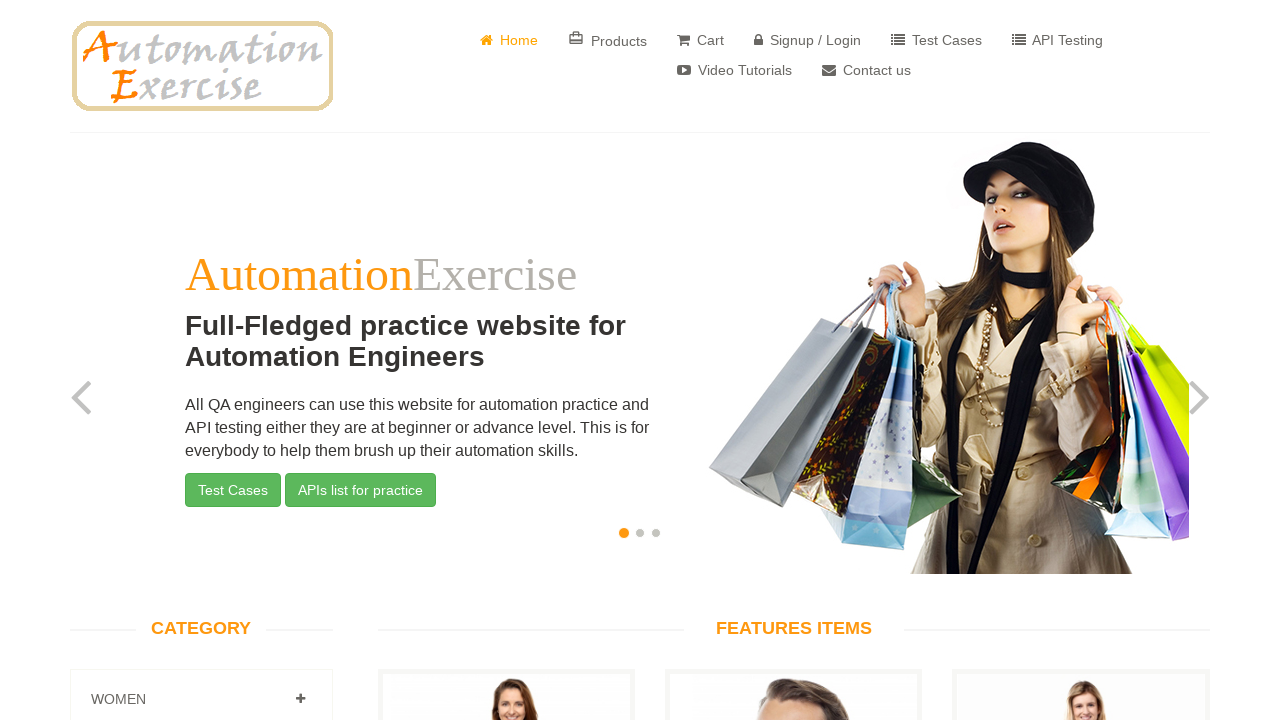

Got href attribute from link: None
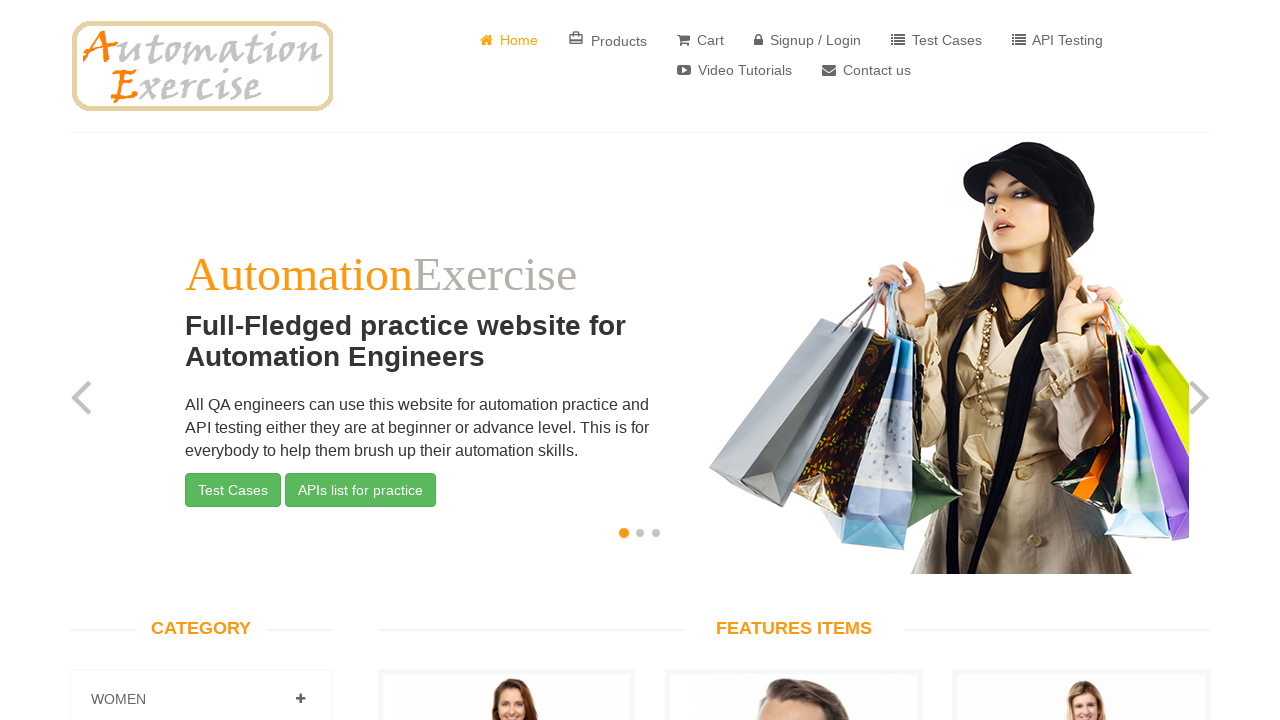

Got href attribute from link: /product_details/5
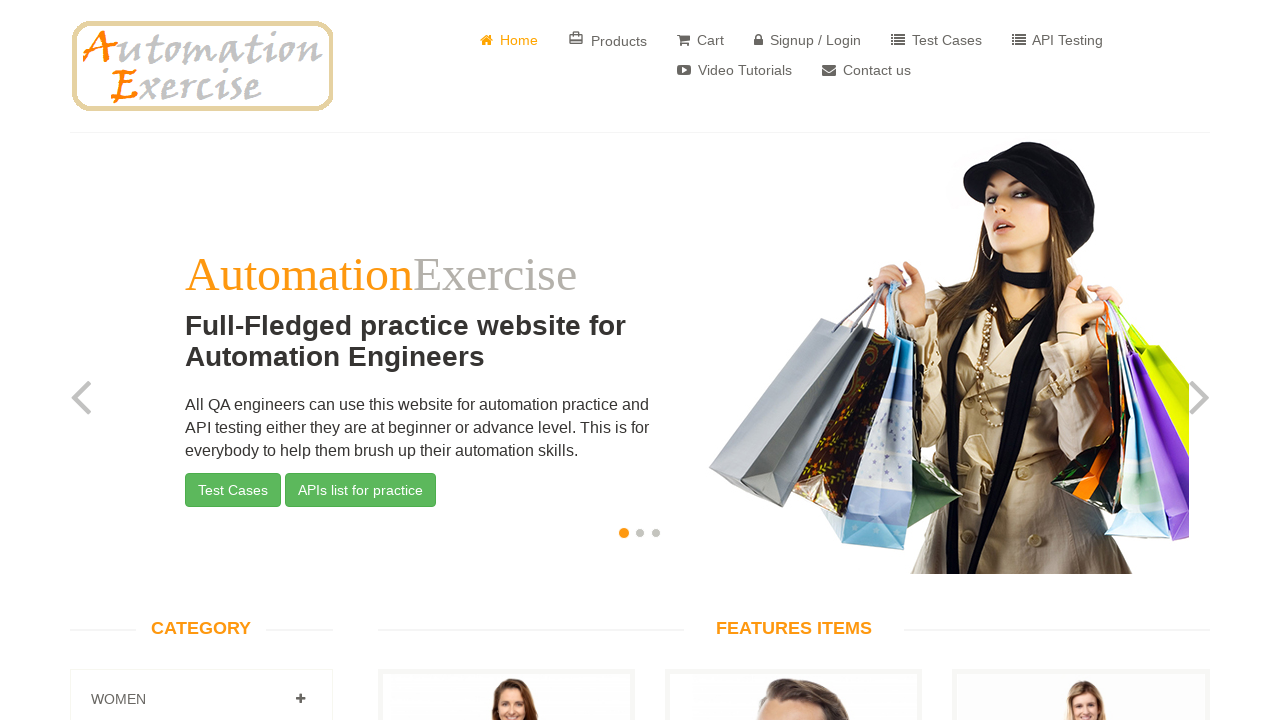

Failed to verify link: /product_details/5
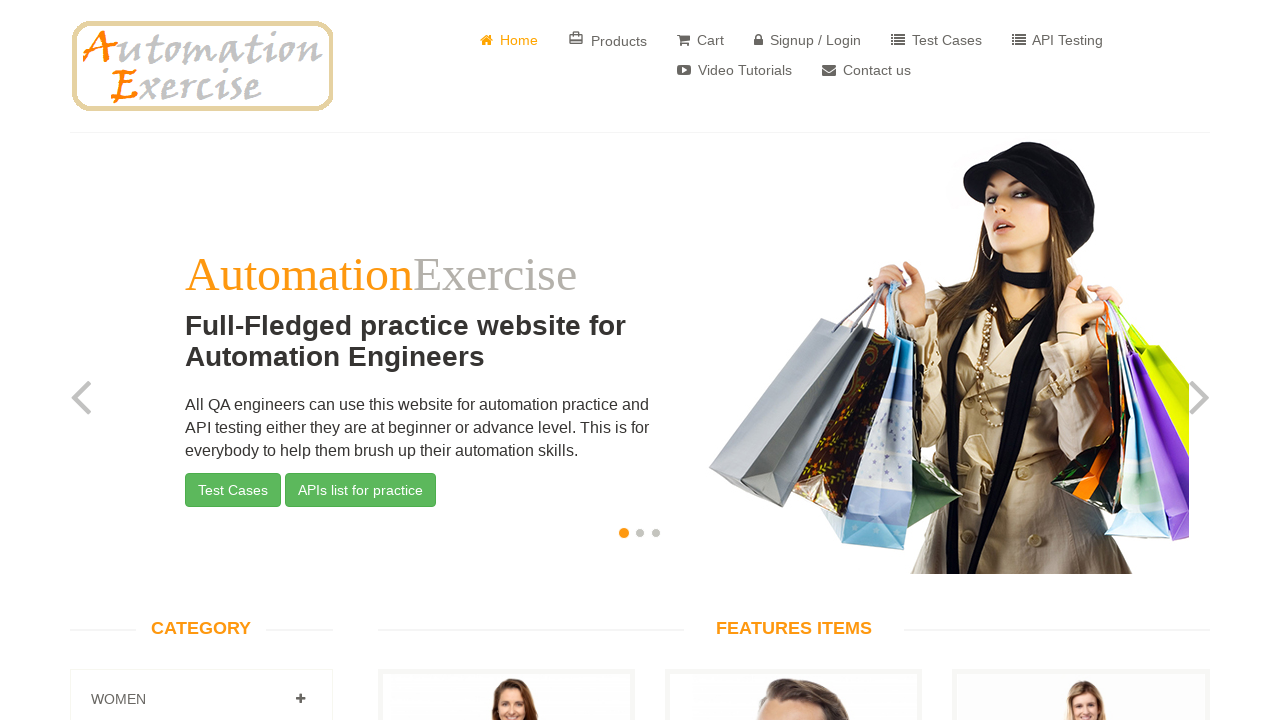

Got href attribute from link: None
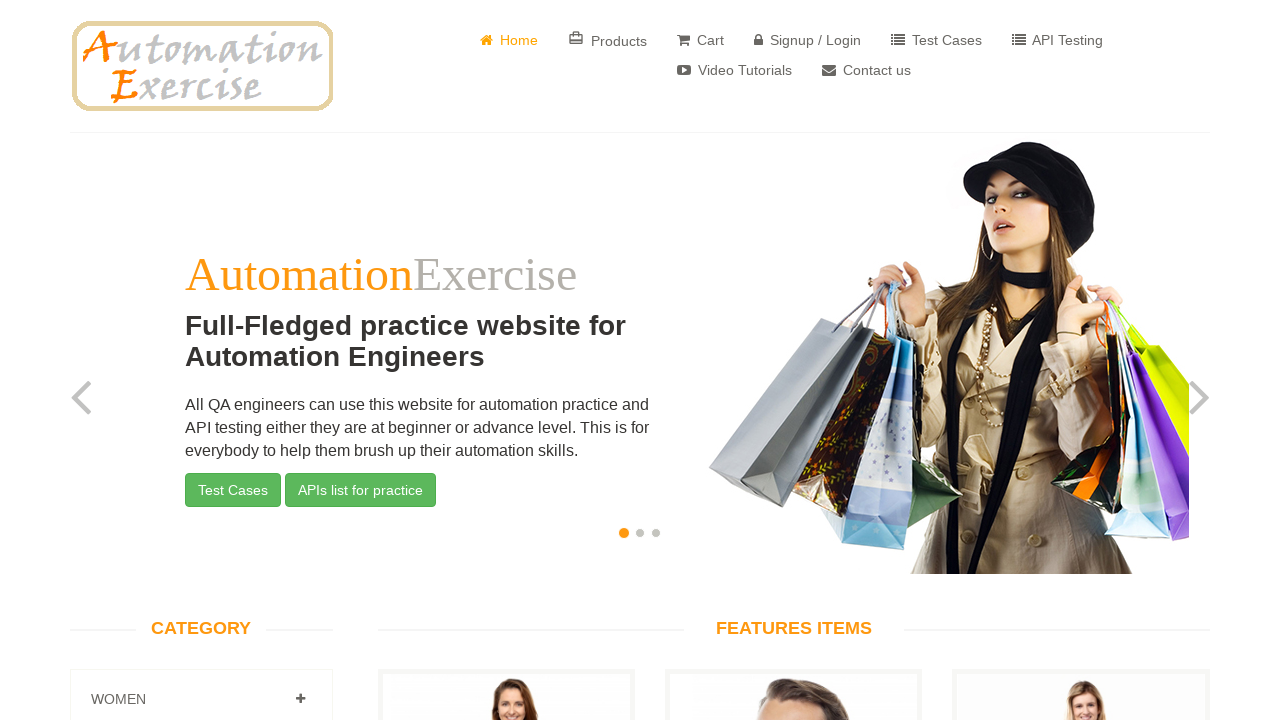

Got href attribute from link: None
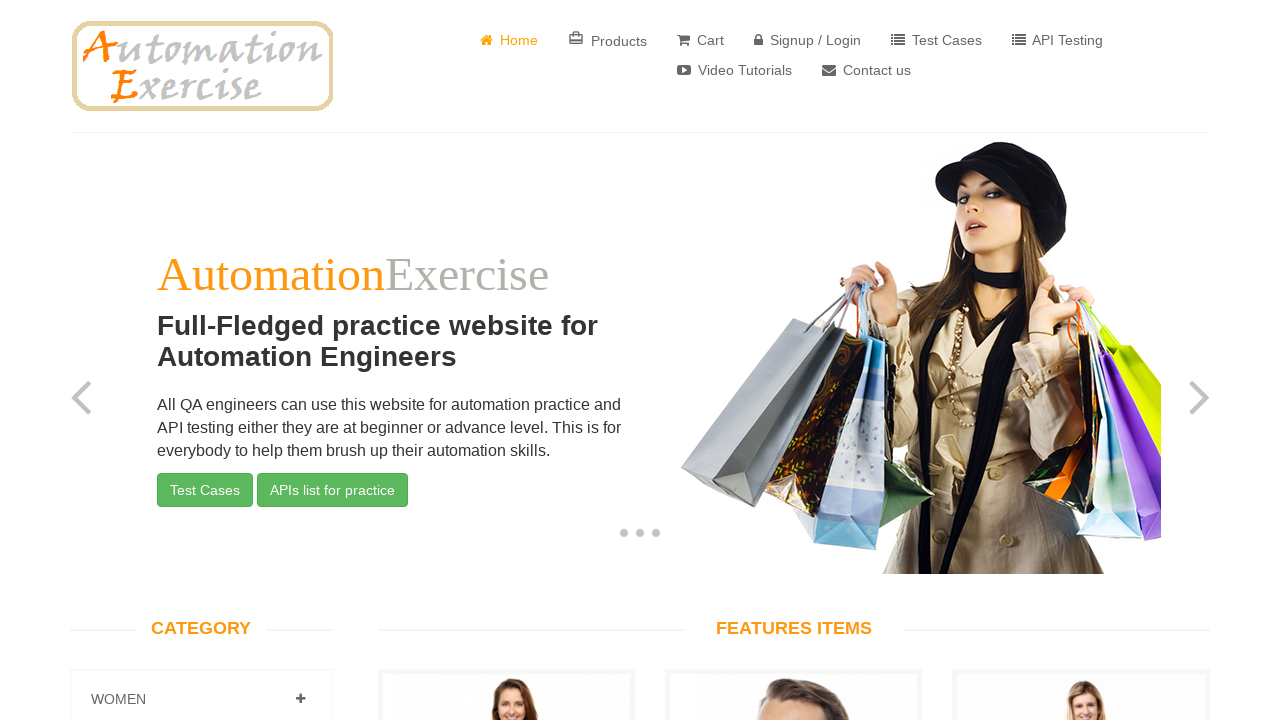

Got href attribute from link: /product_details/6
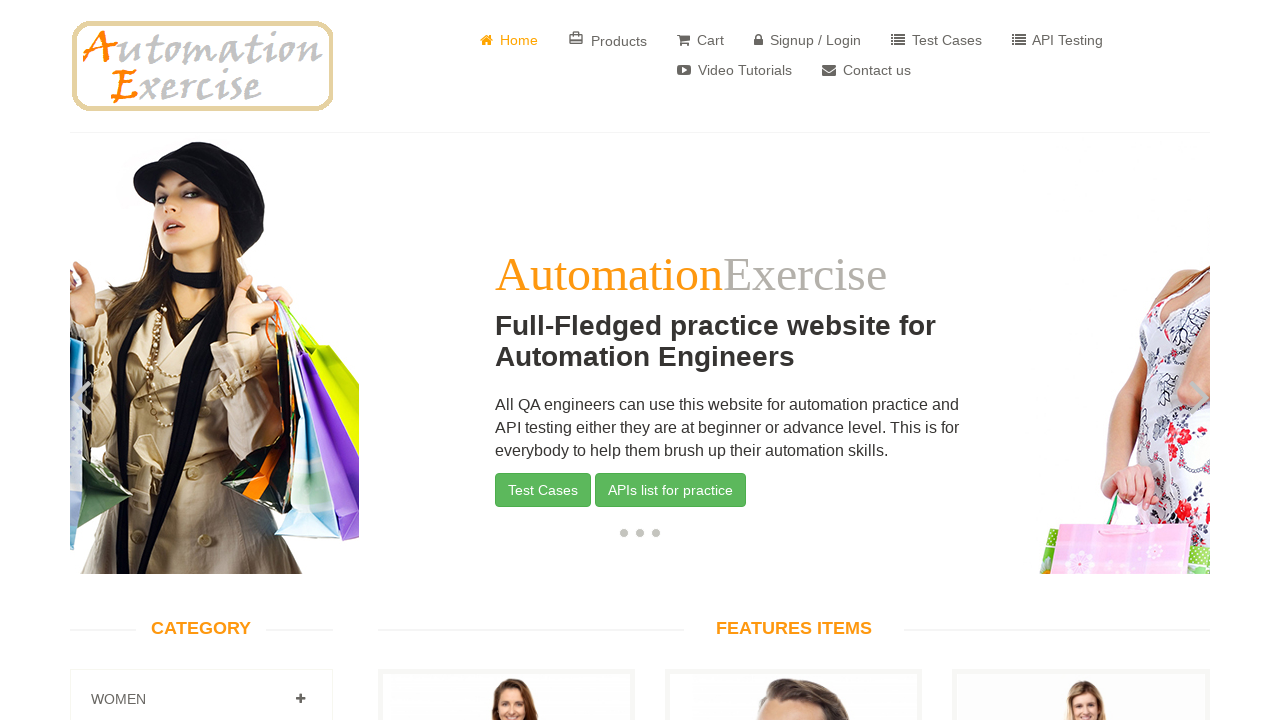

Failed to verify link: /product_details/6
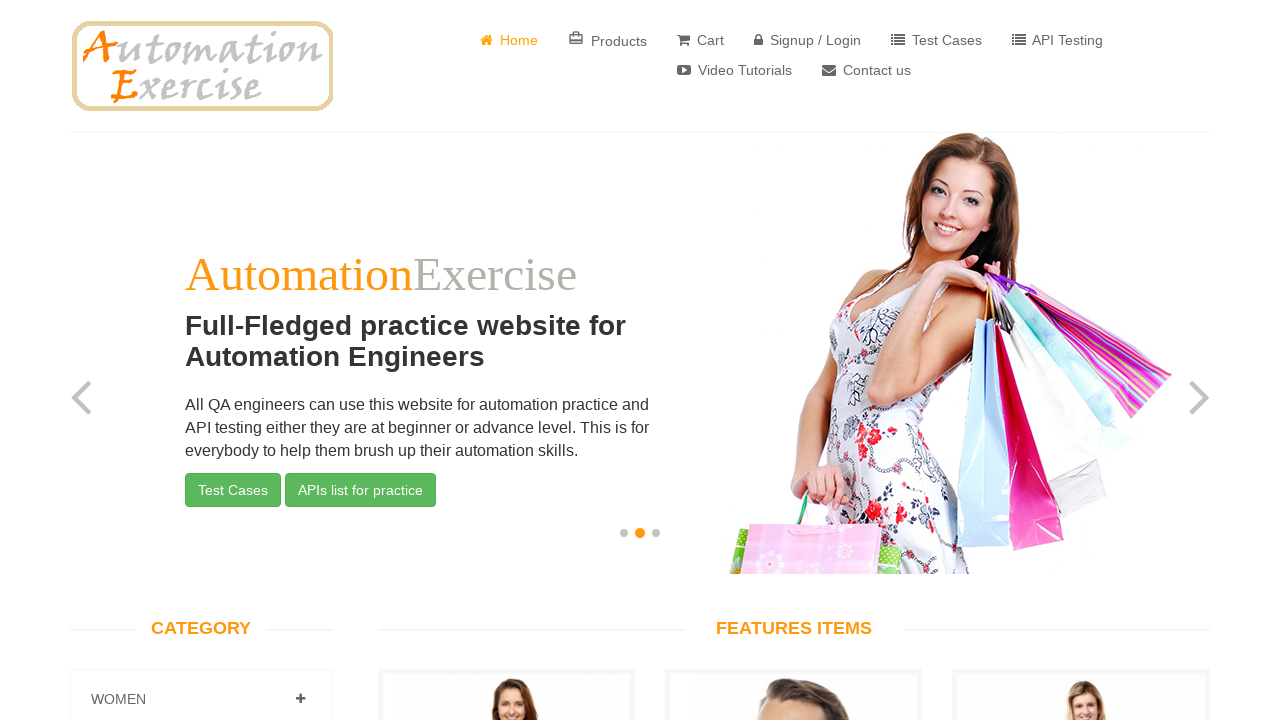

Got href attribute from link: None
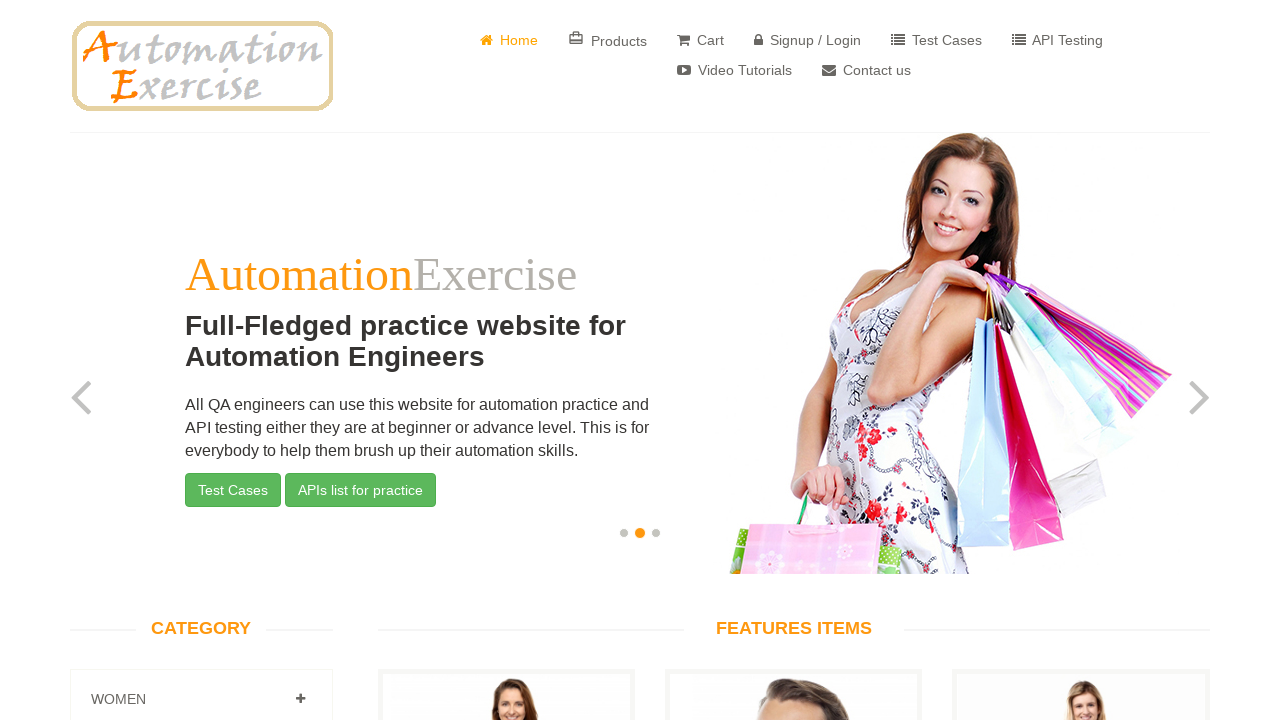

Got href attribute from link: None
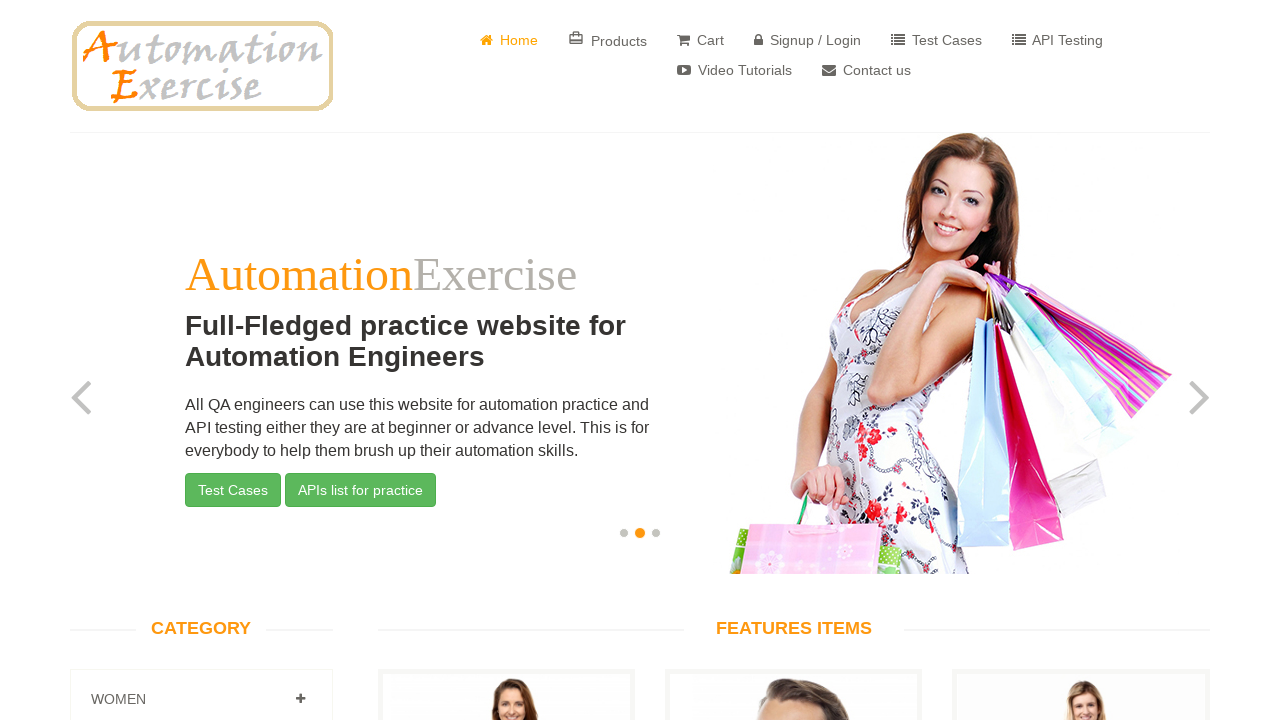

Got href attribute from link: /product_details/7
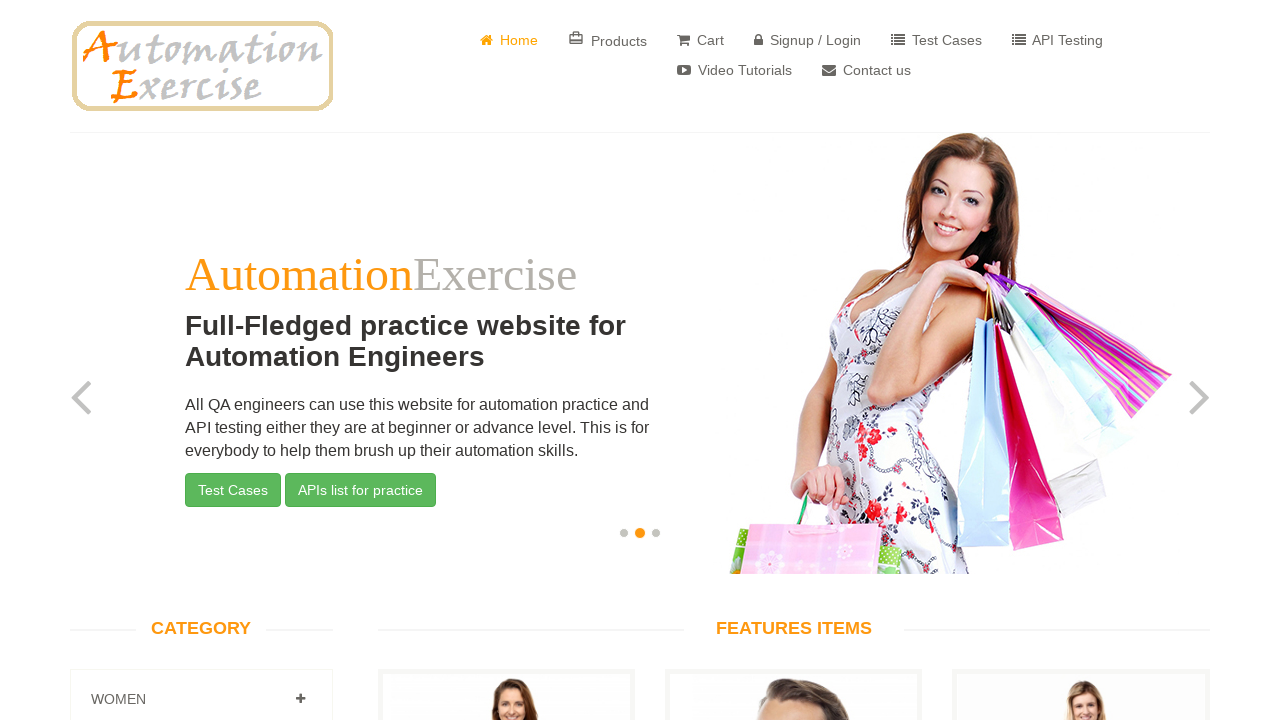

Failed to verify link: /product_details/7
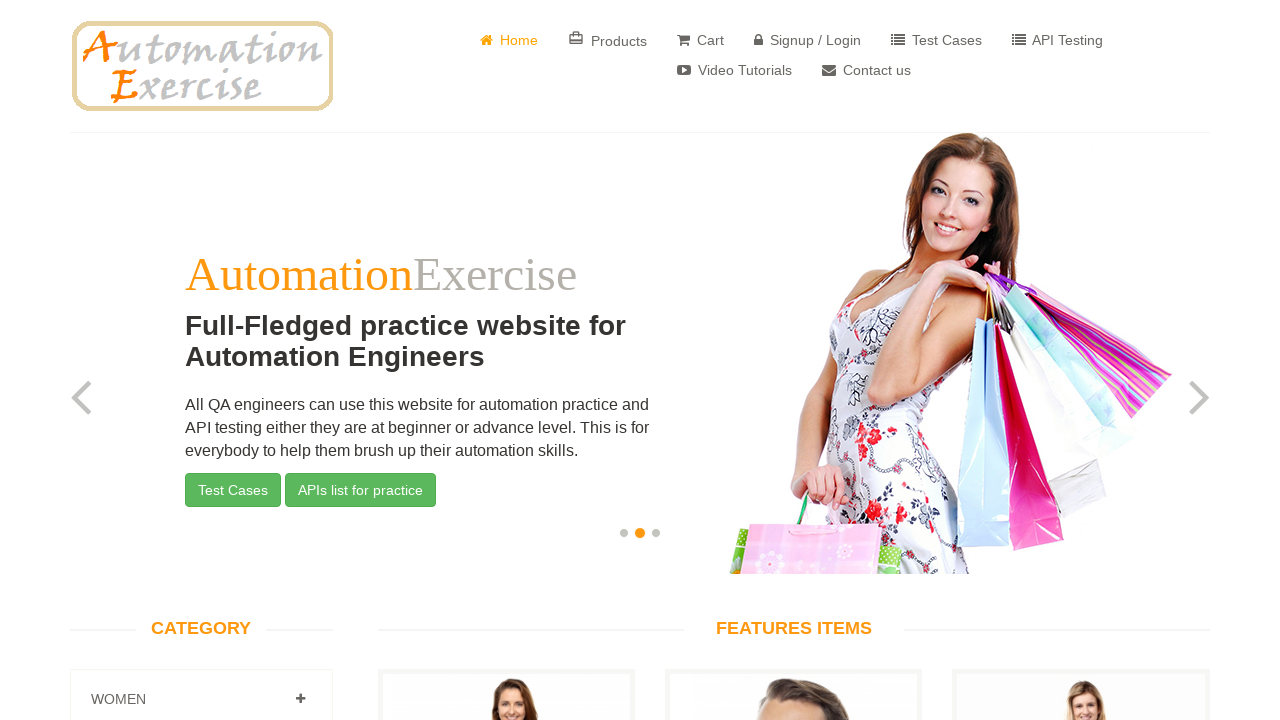

Got href attribute from link: None
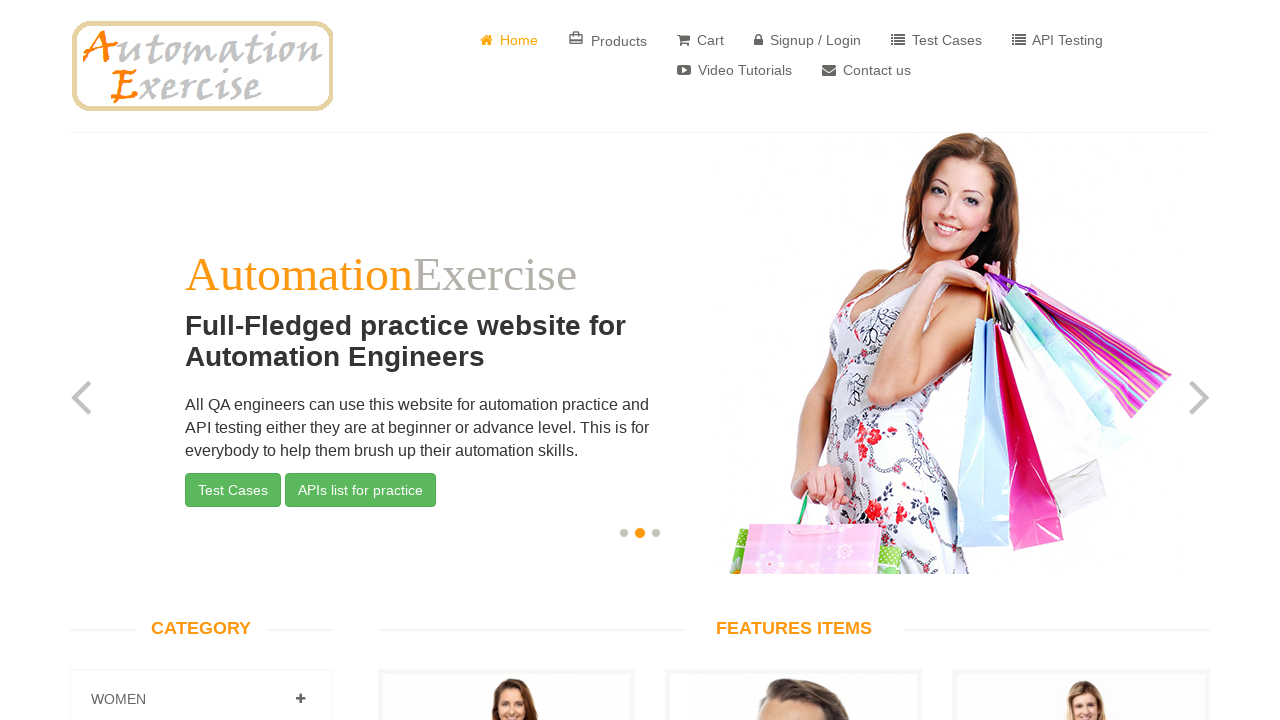

Got href attribute from link: None
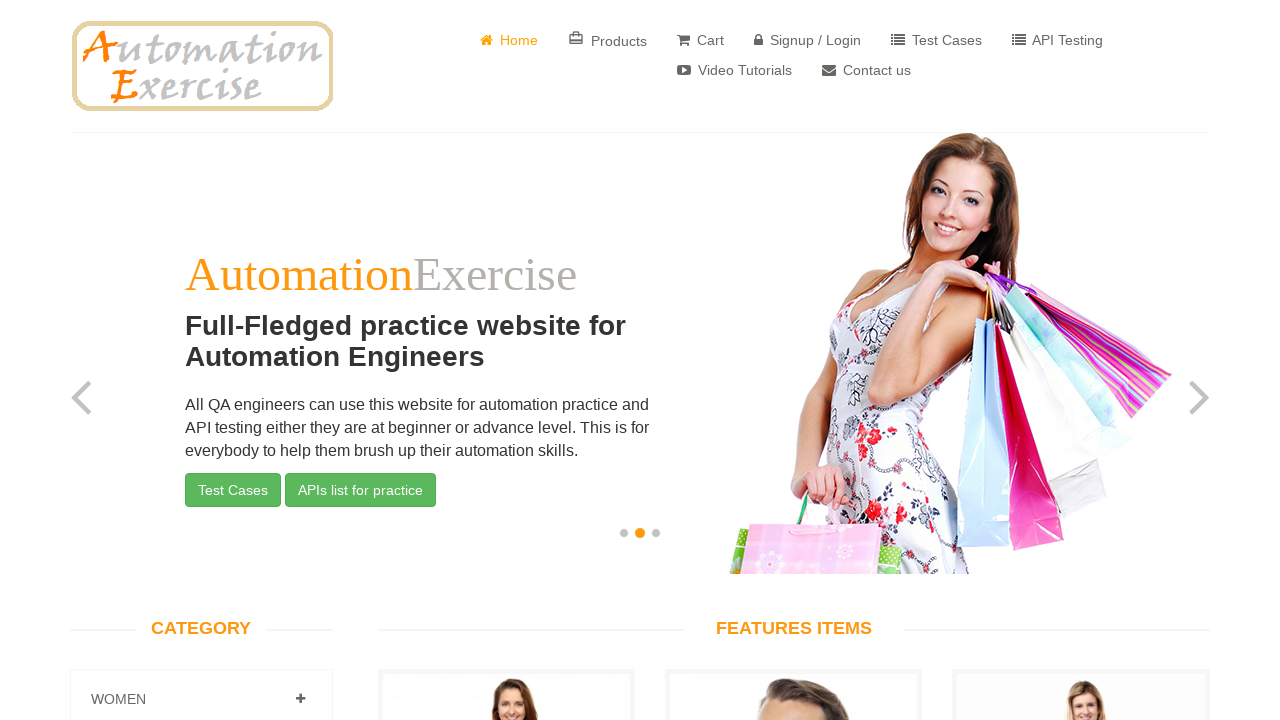

Got href attribute from link: /product_details/8
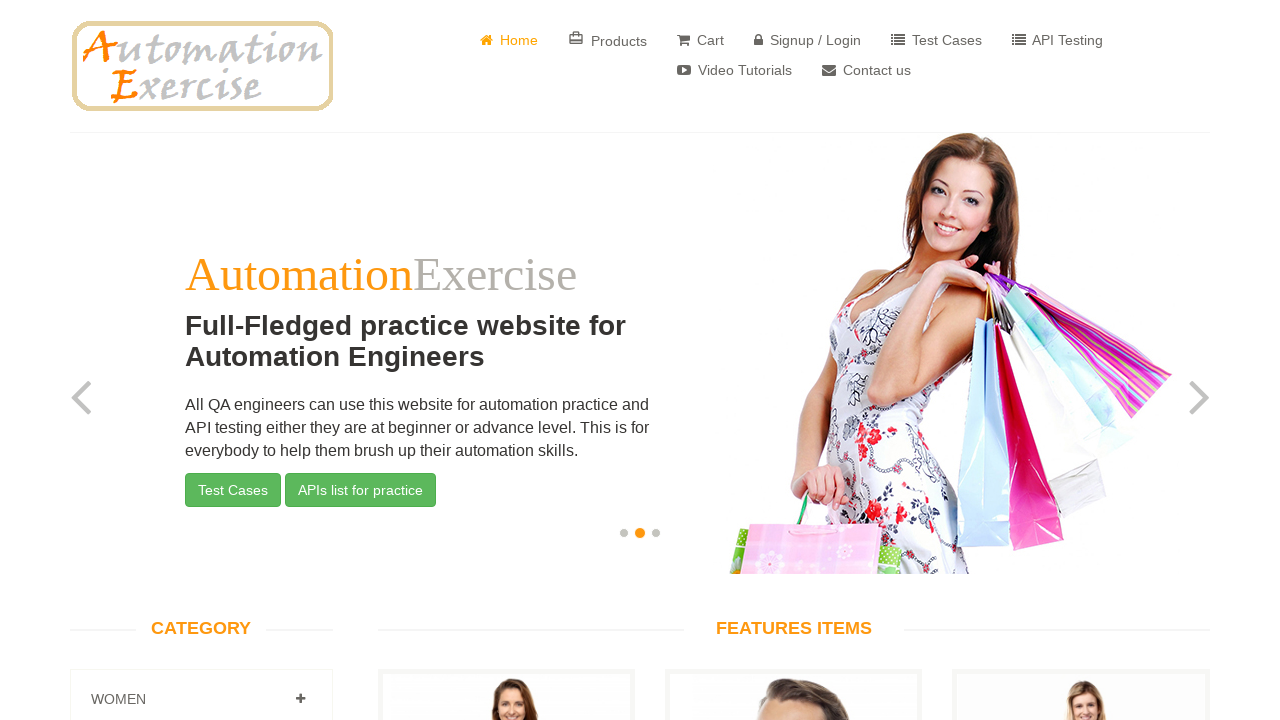

Failed to verify link: /product_details/8
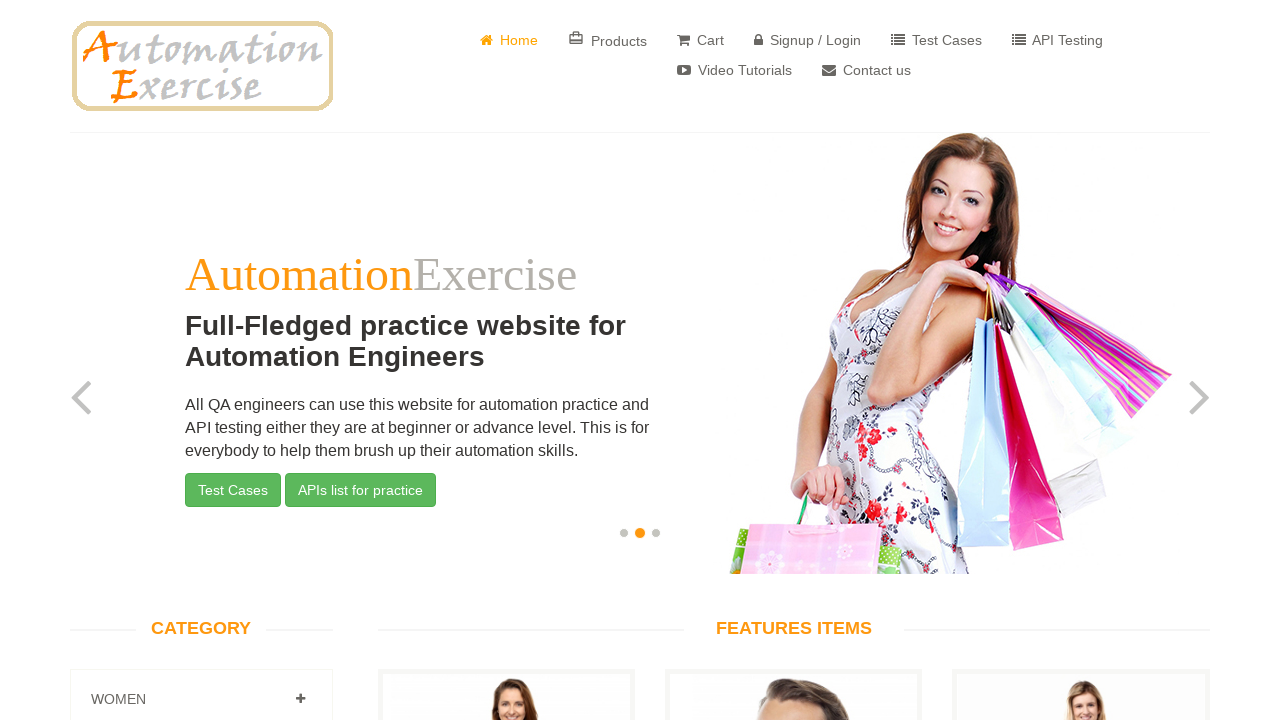

Got href attribute from link: None
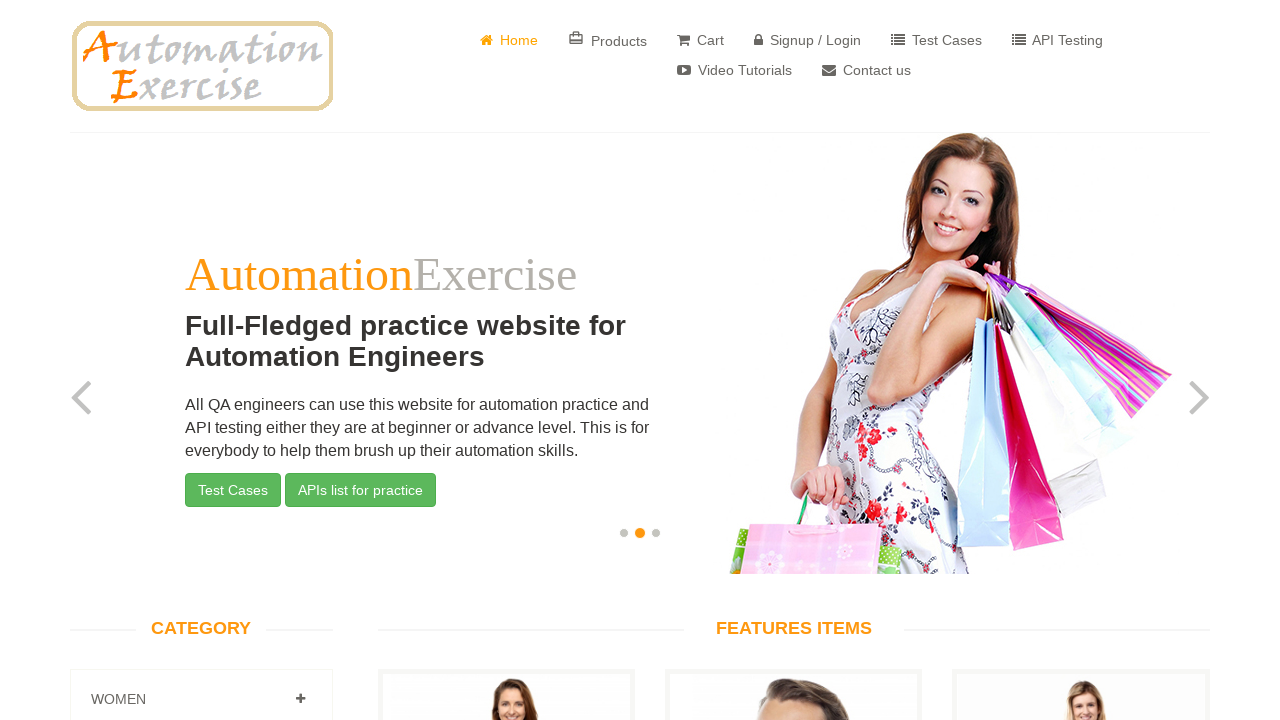

Got href attribute from link: None
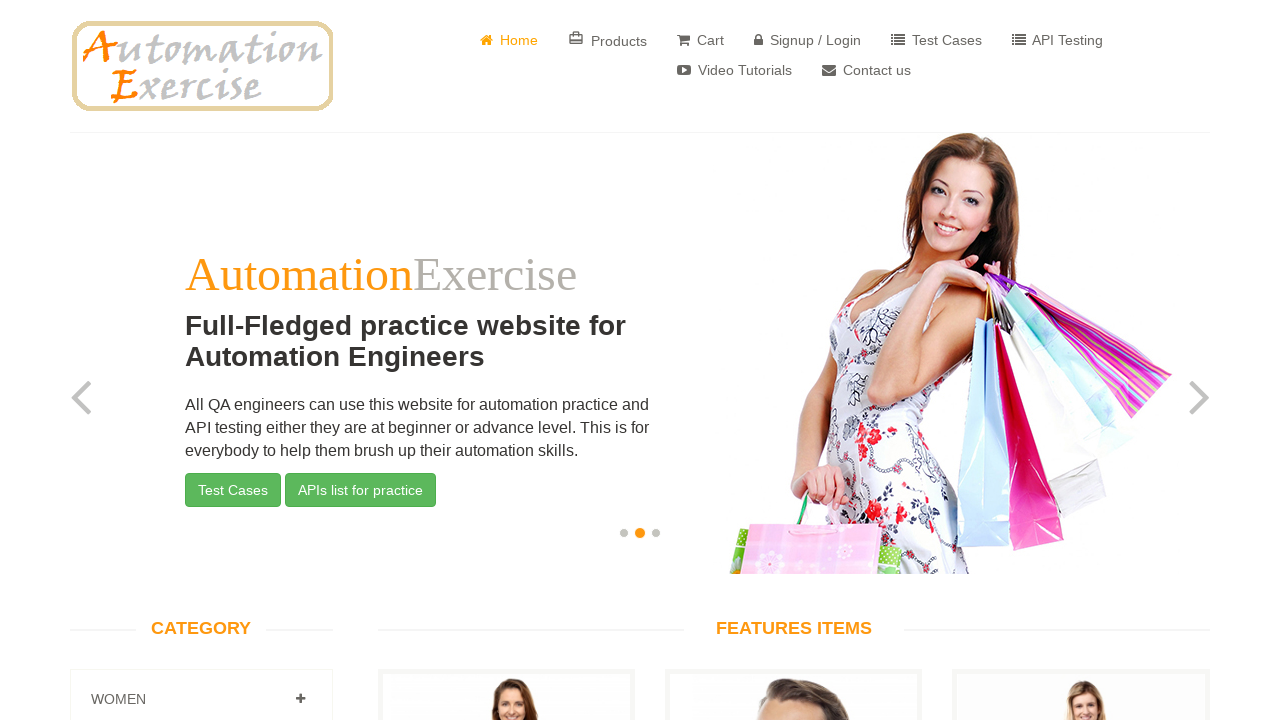

Got href attribute from link: /product_details/11
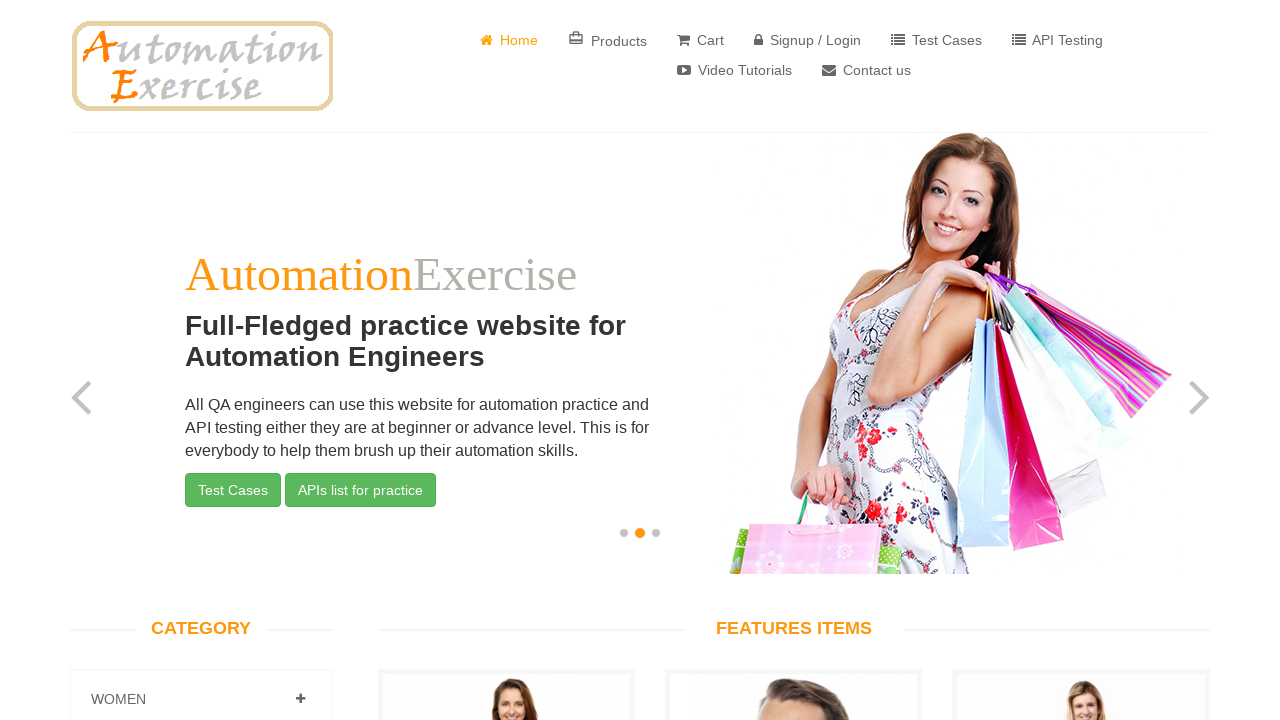

Failed to verify link: /product_details/11
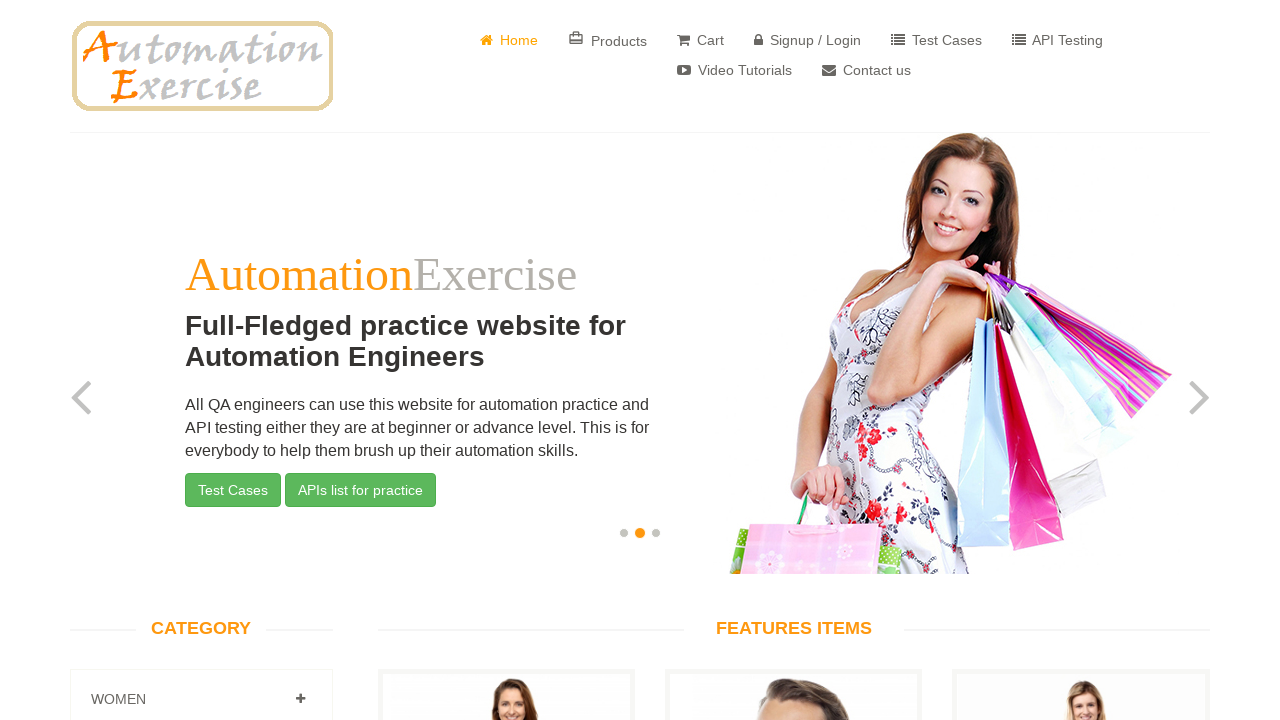

Got href attribute from link: None
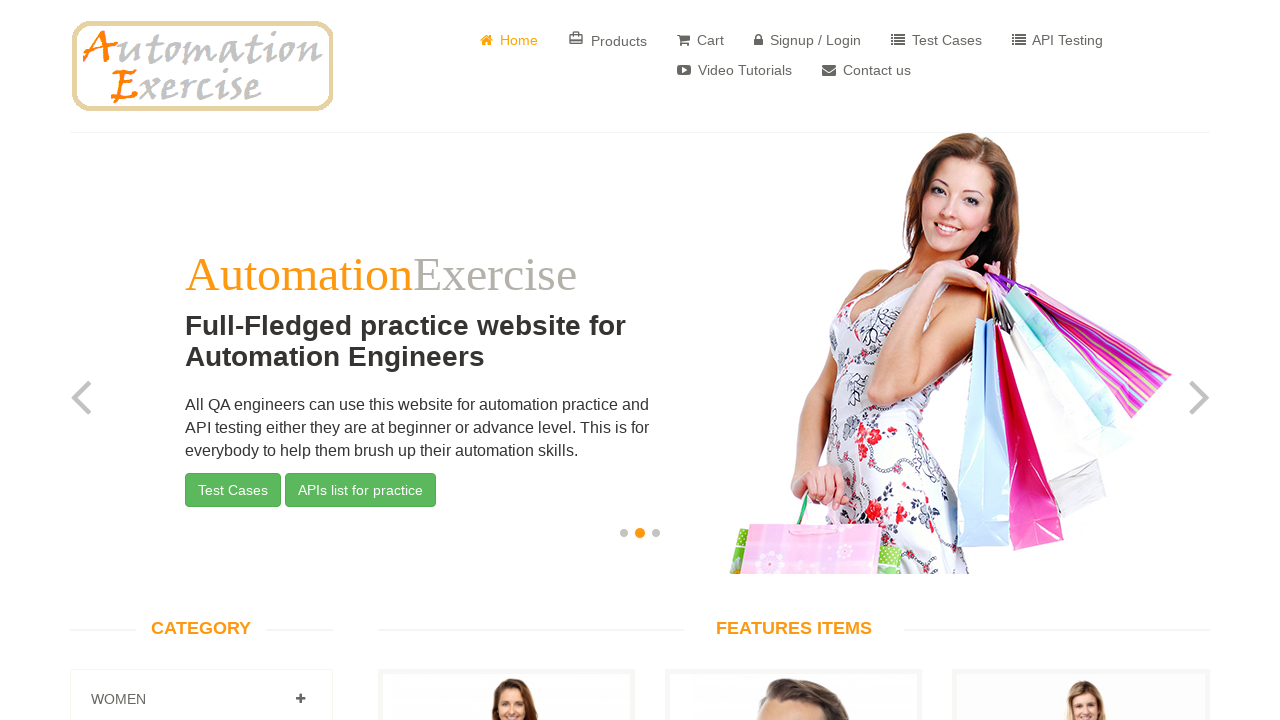

Got href attribute from link: None
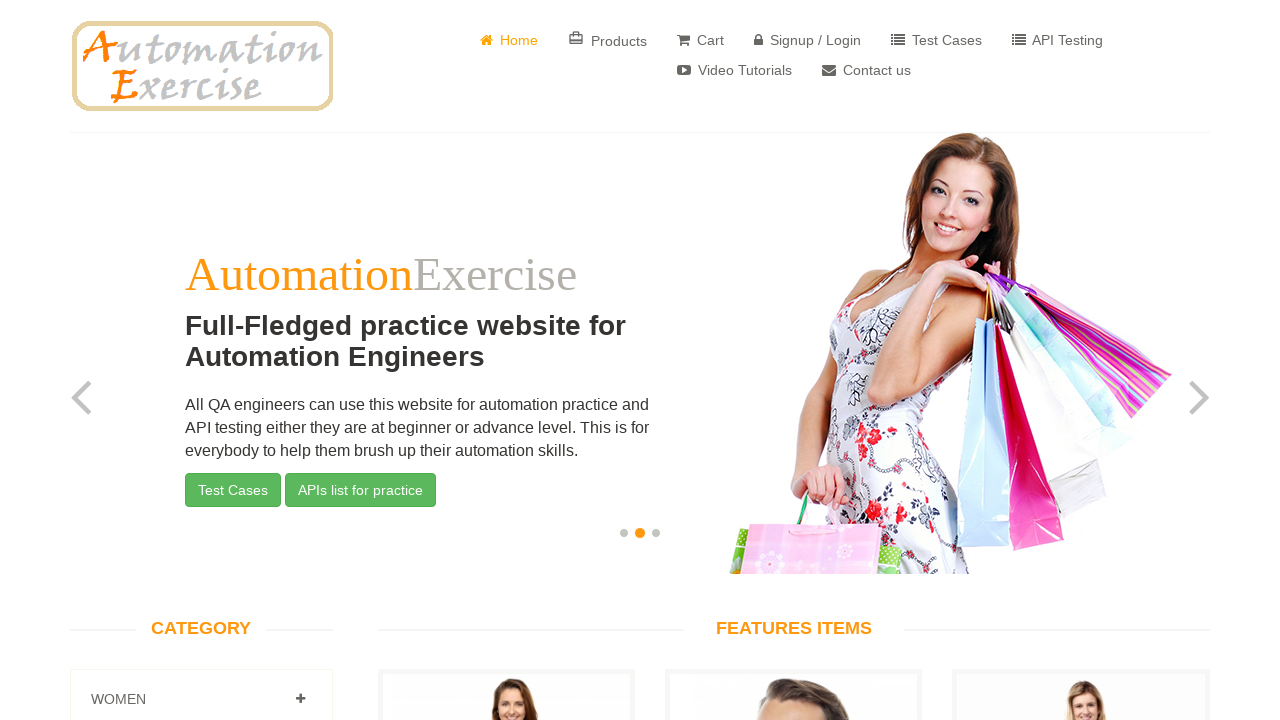

Got href attribute from link: /product_details/12
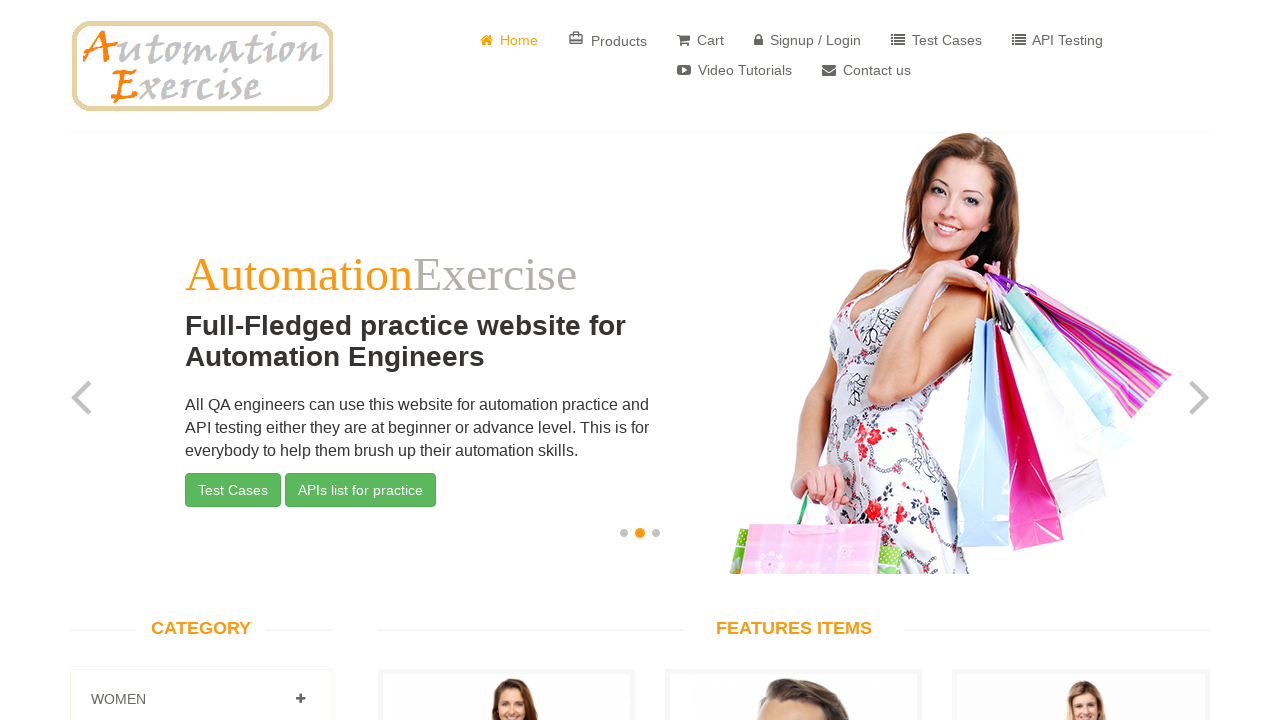

Failed to verify link: /product_details/12
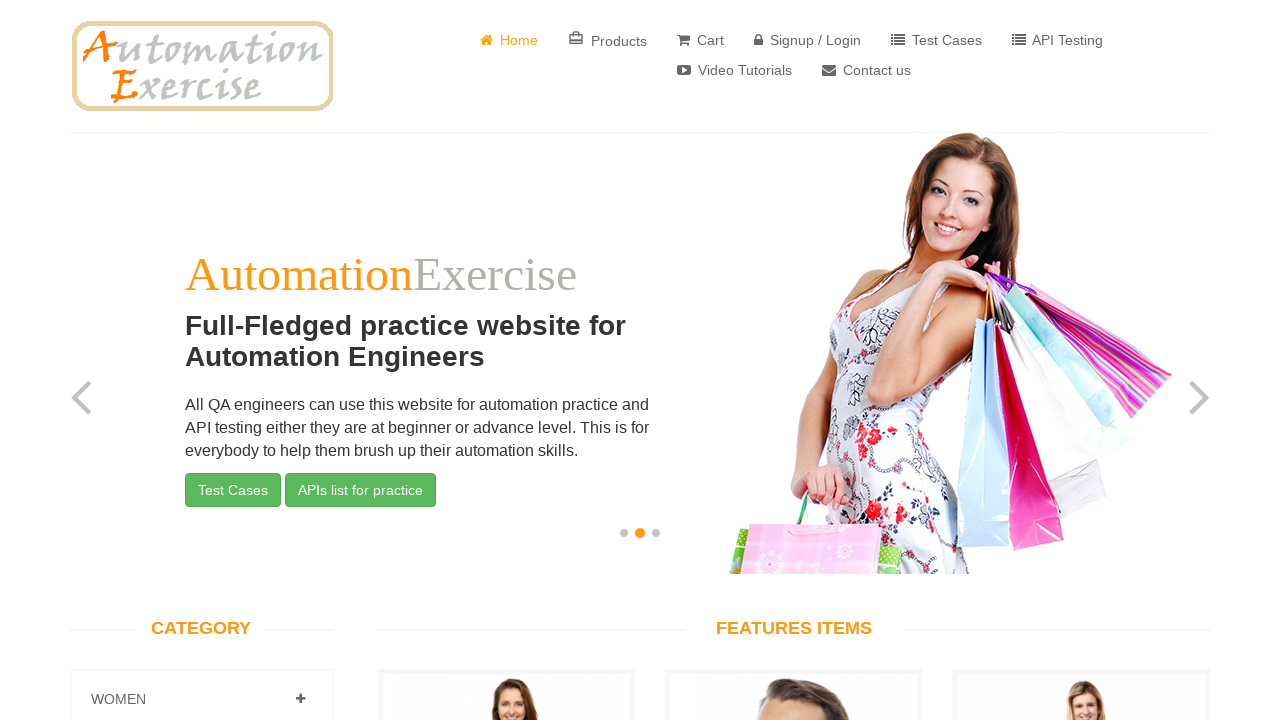

Got href attribute from link: None
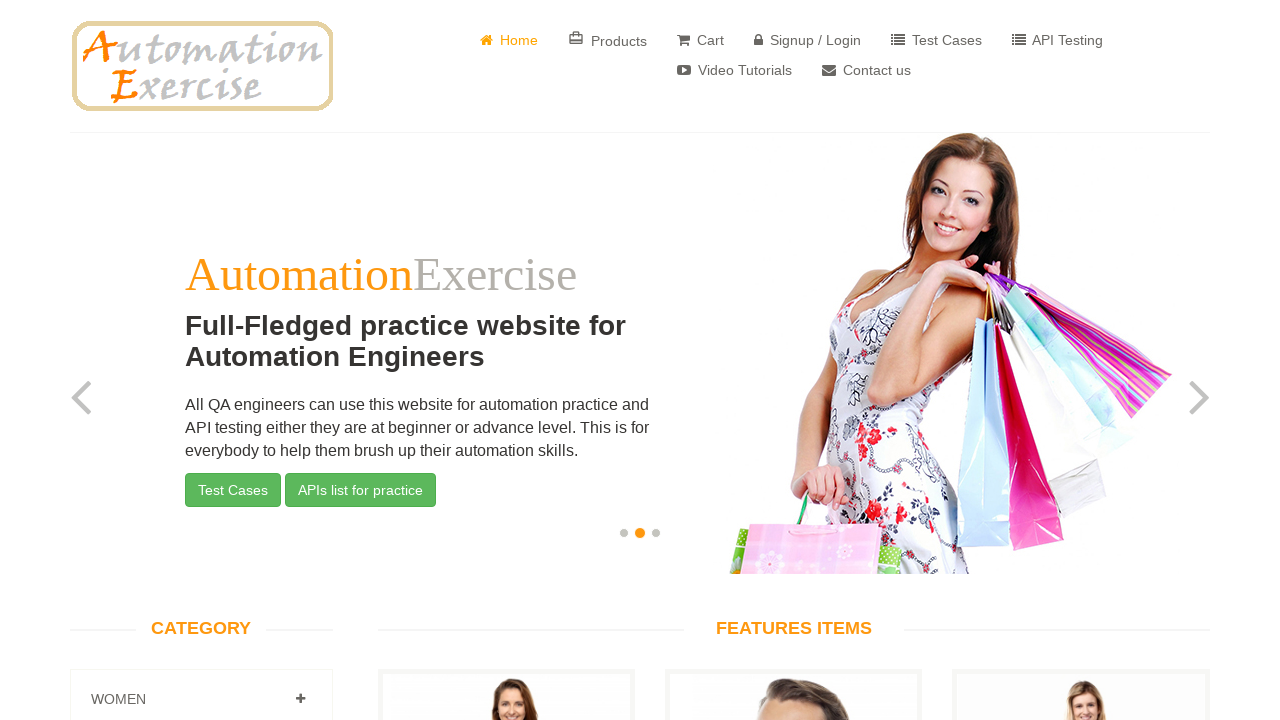

Got href attribute from link: None
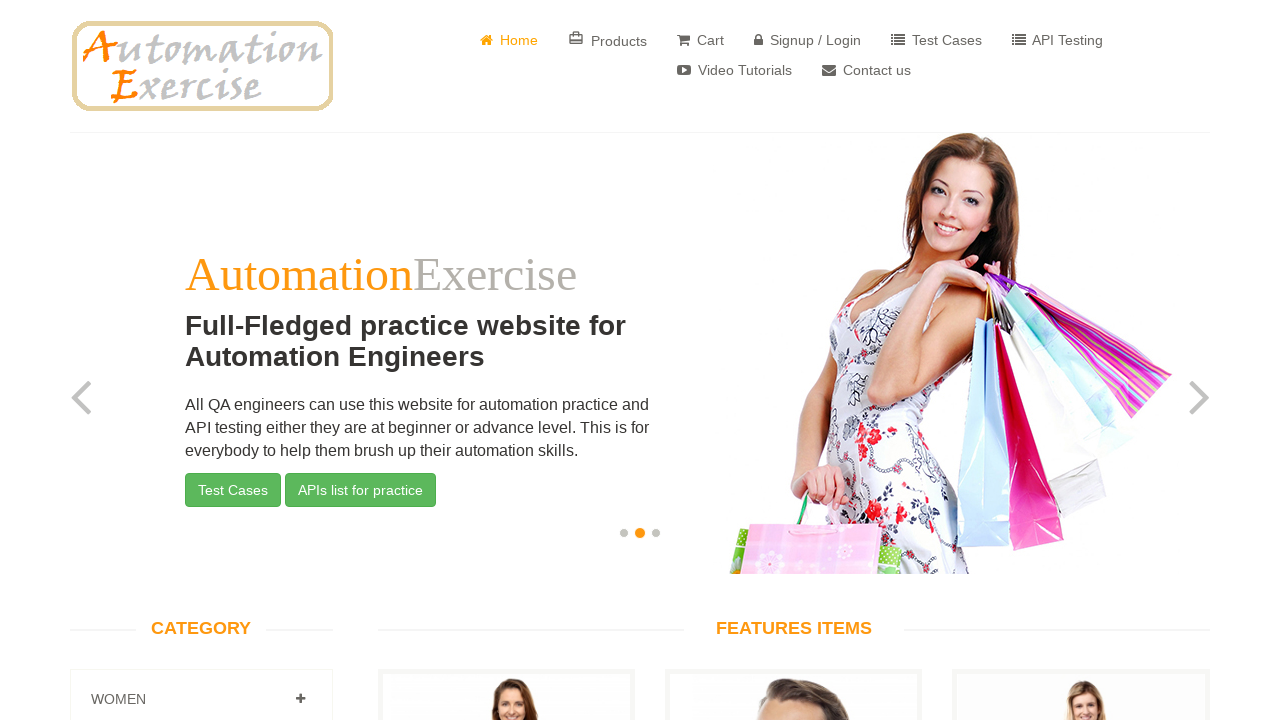

Got href attribute from link: /product_details/13
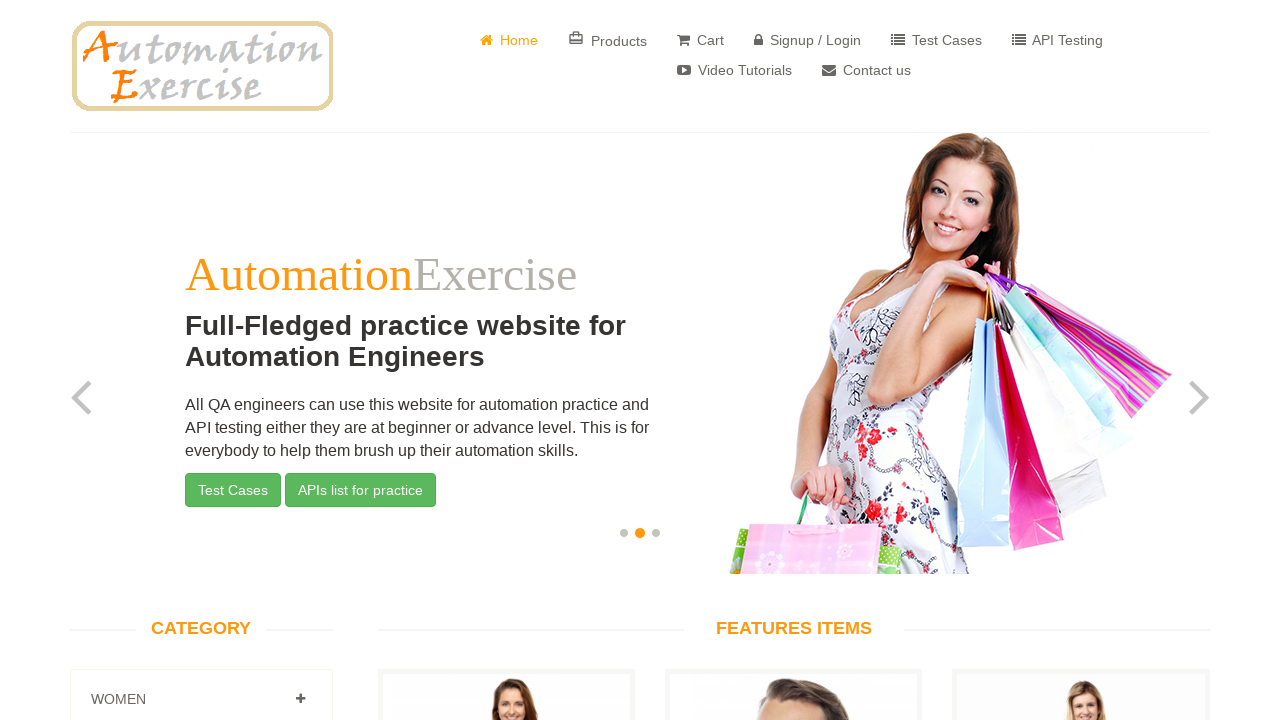

Failed to verify link: /product_details/13
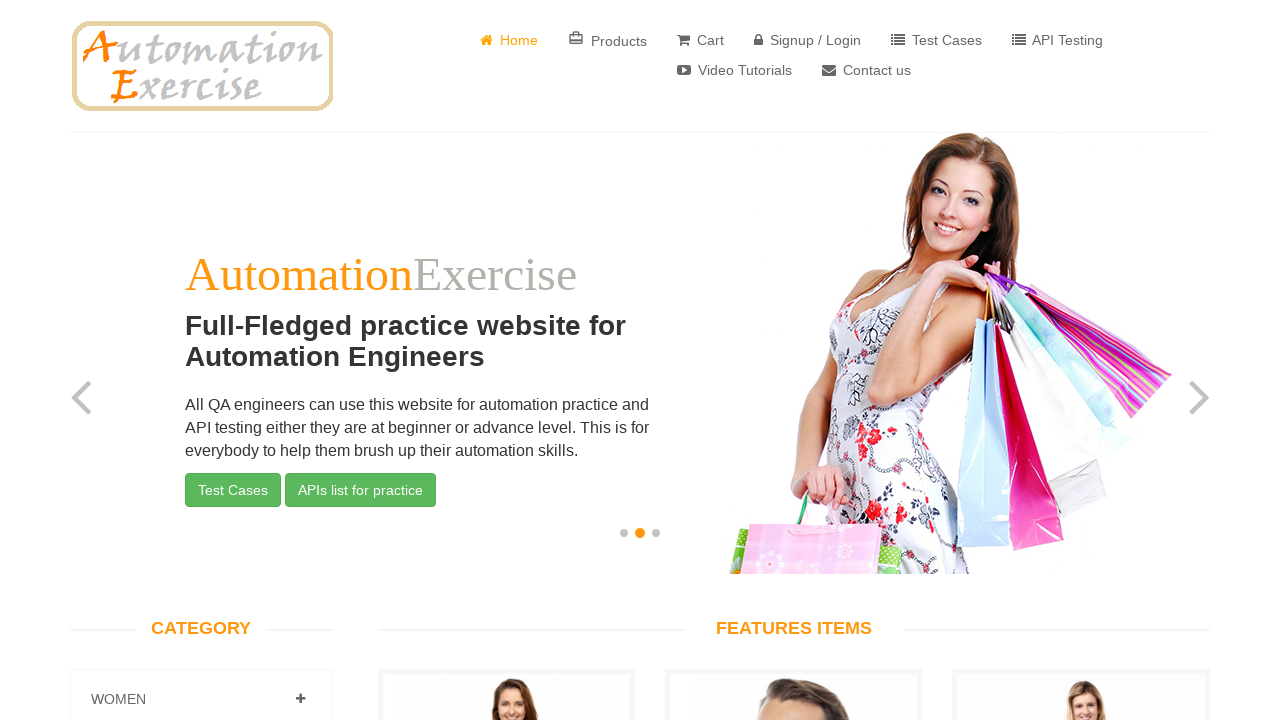

Got href attribute from link: None
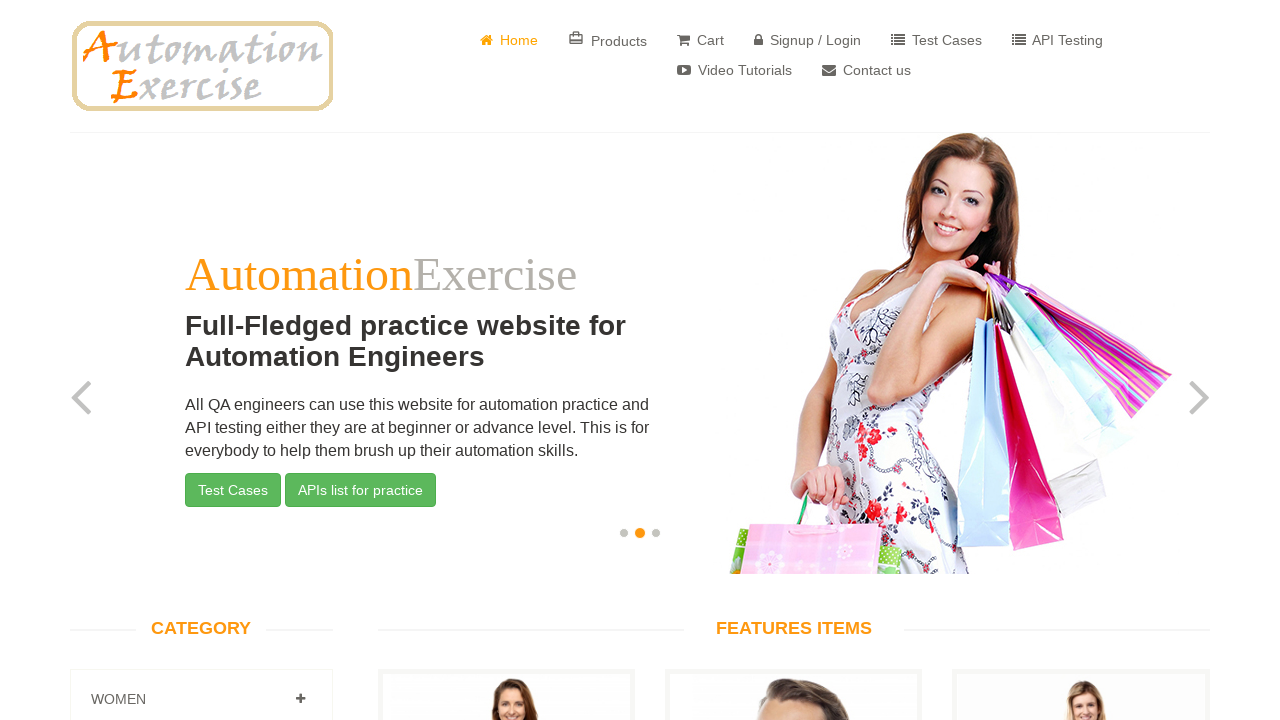

Got href attribute from link: None
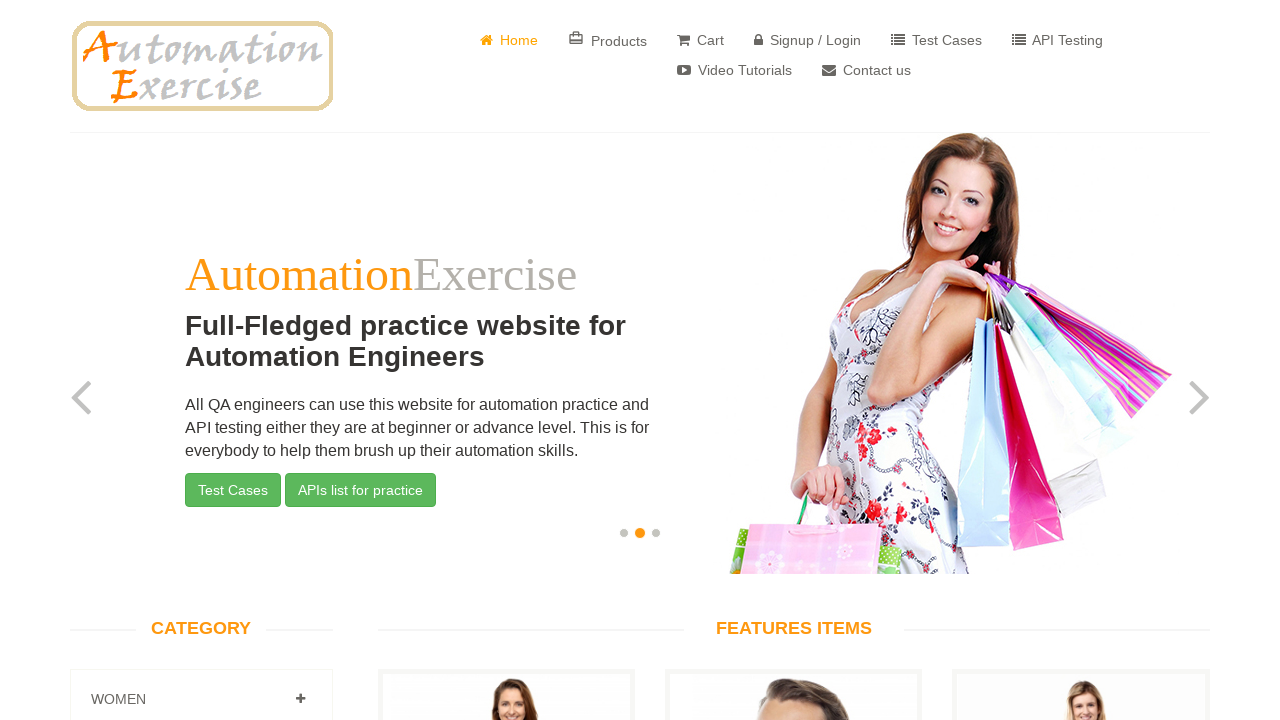

Got href attribute from link: /product_details/14
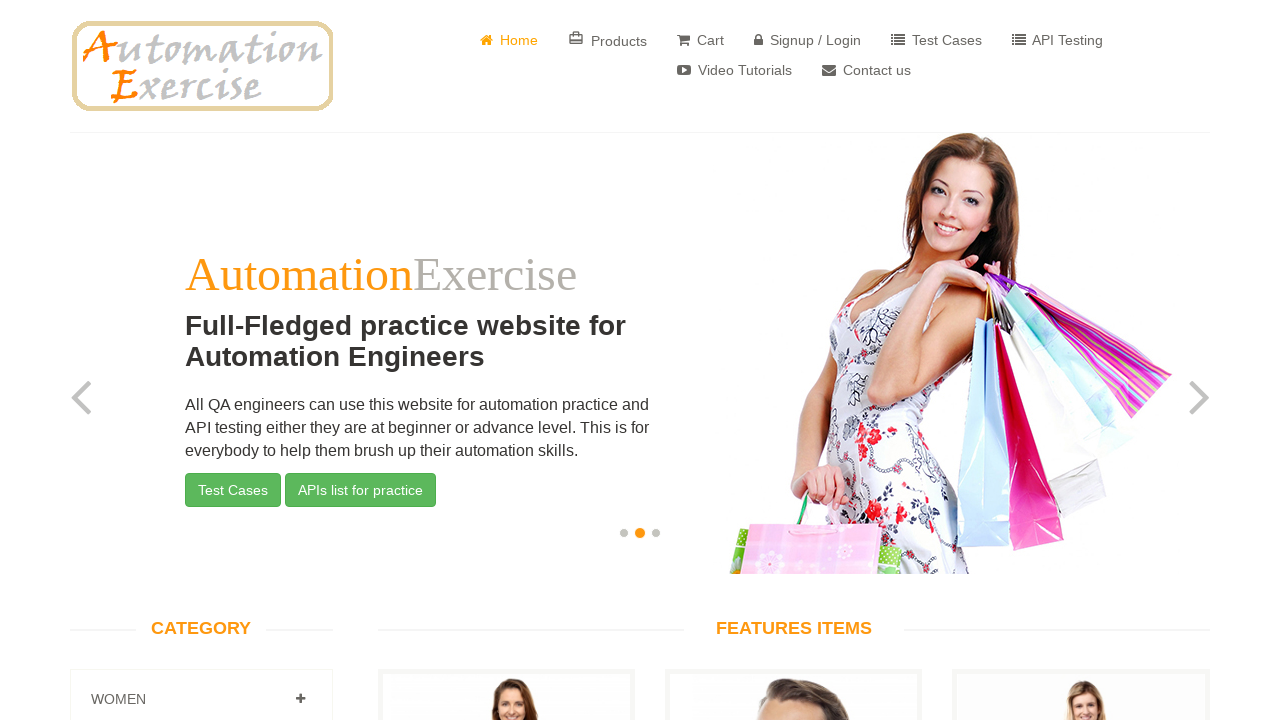

Failed to verify link: /product_details/14
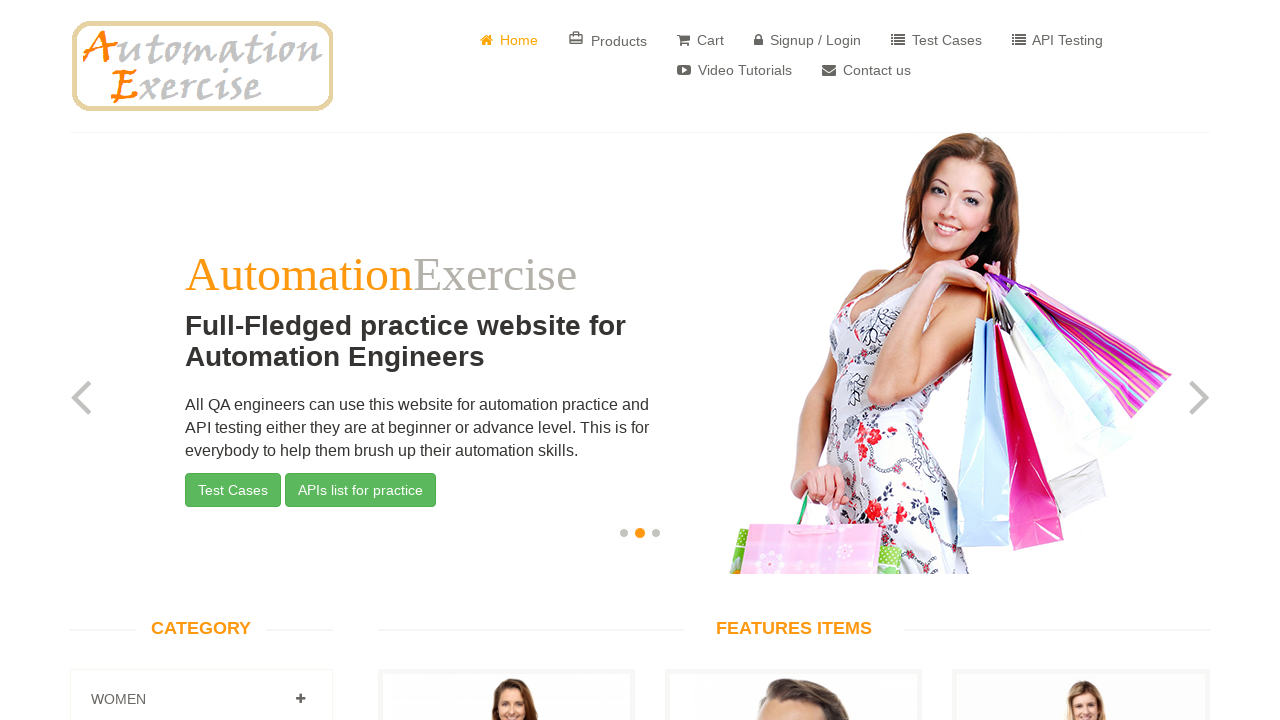

Got href attribute from link: None
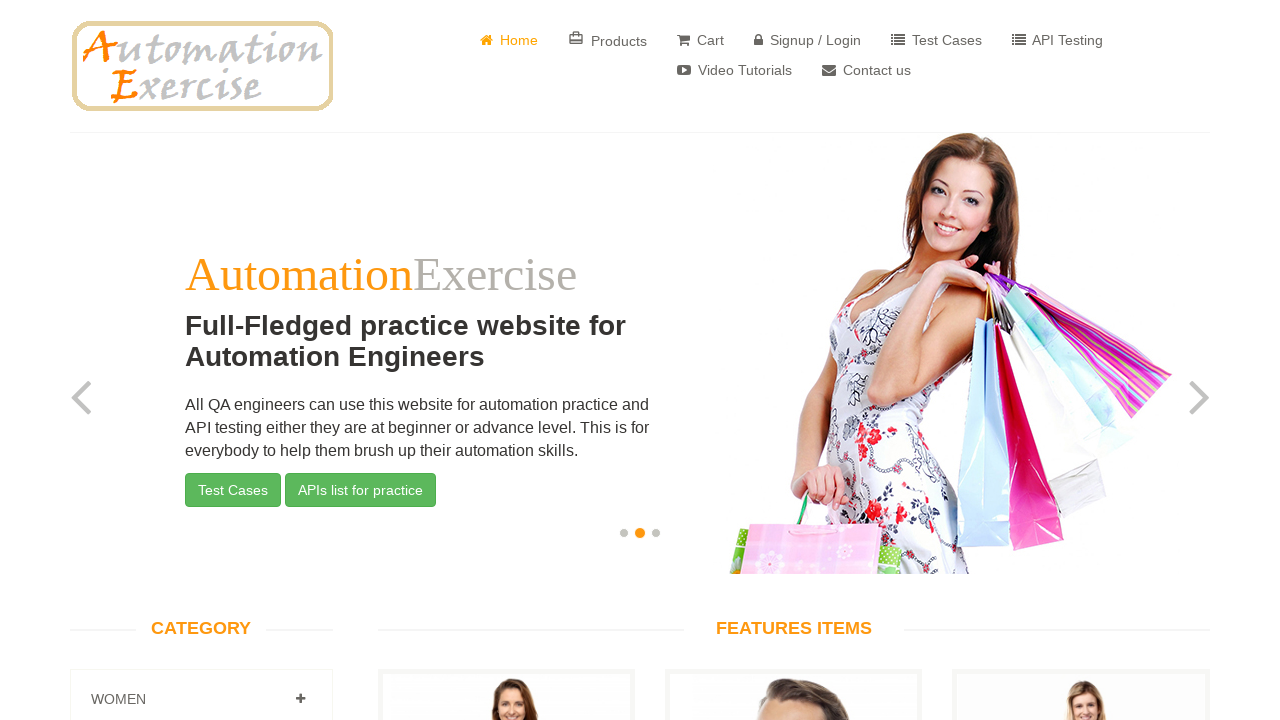

Got href attribute from link: None
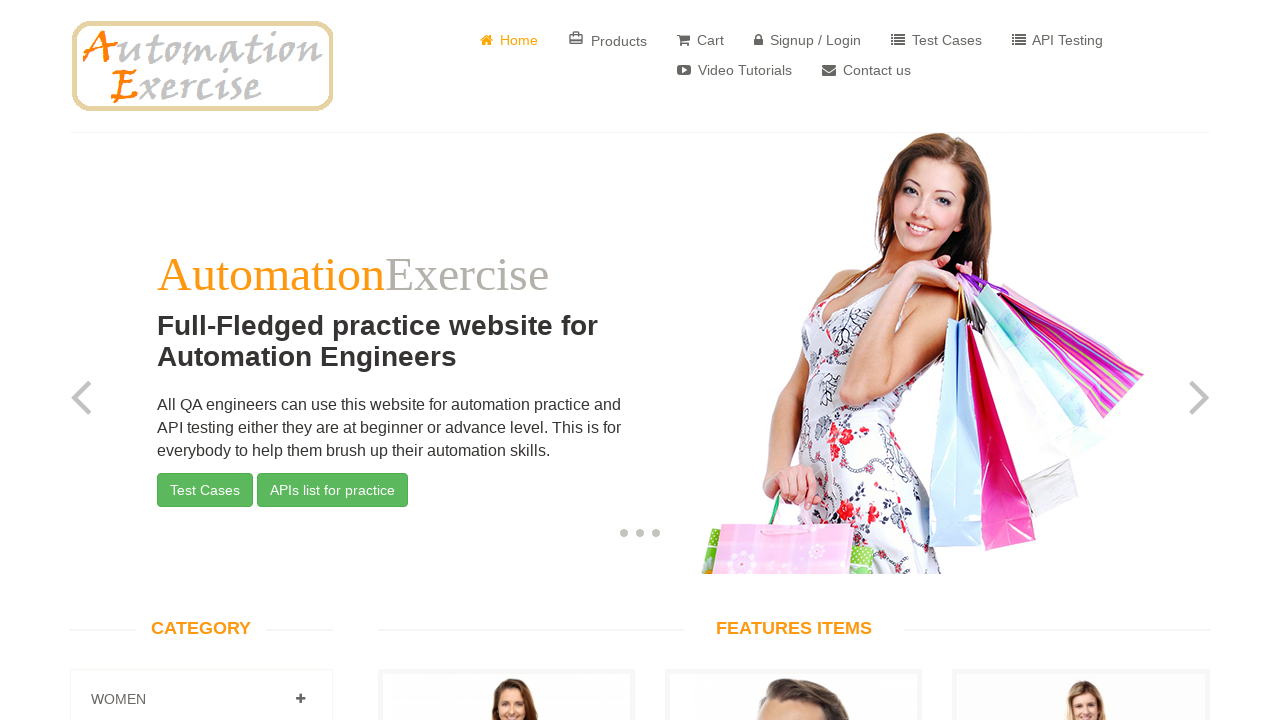

Got href attribute from link: /product_details/15
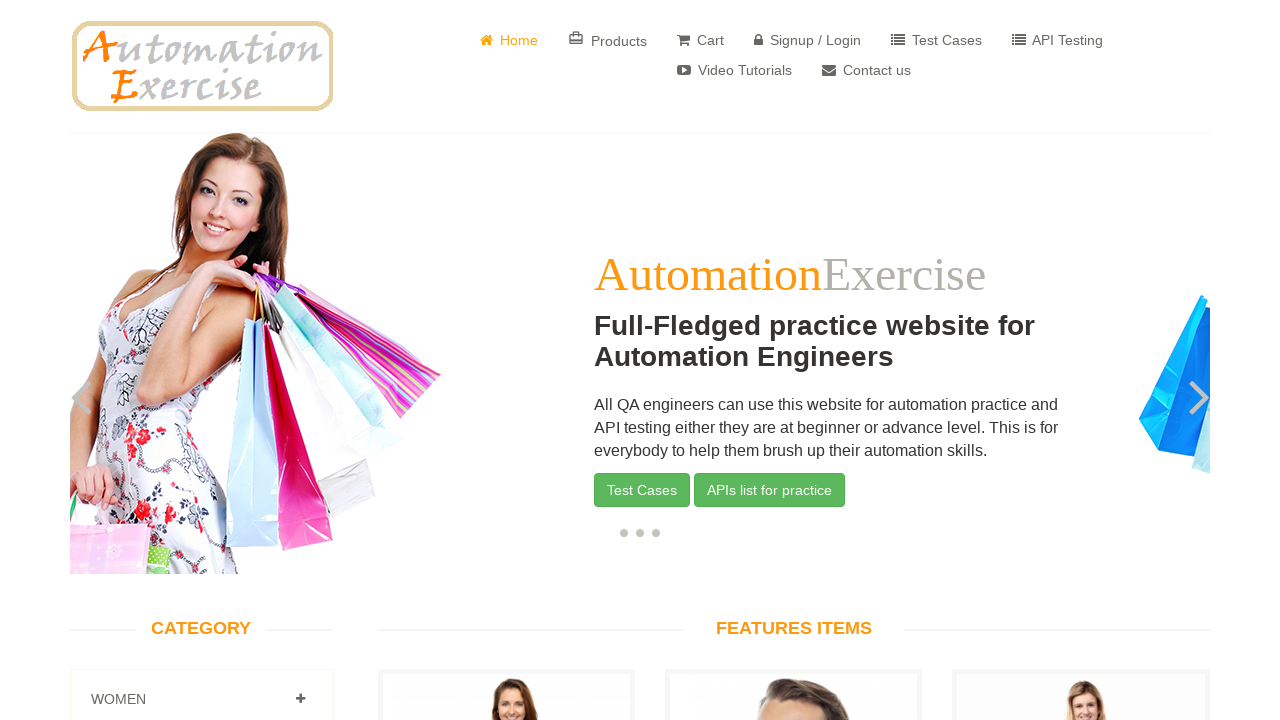

Failed to verify link: /product_details/15
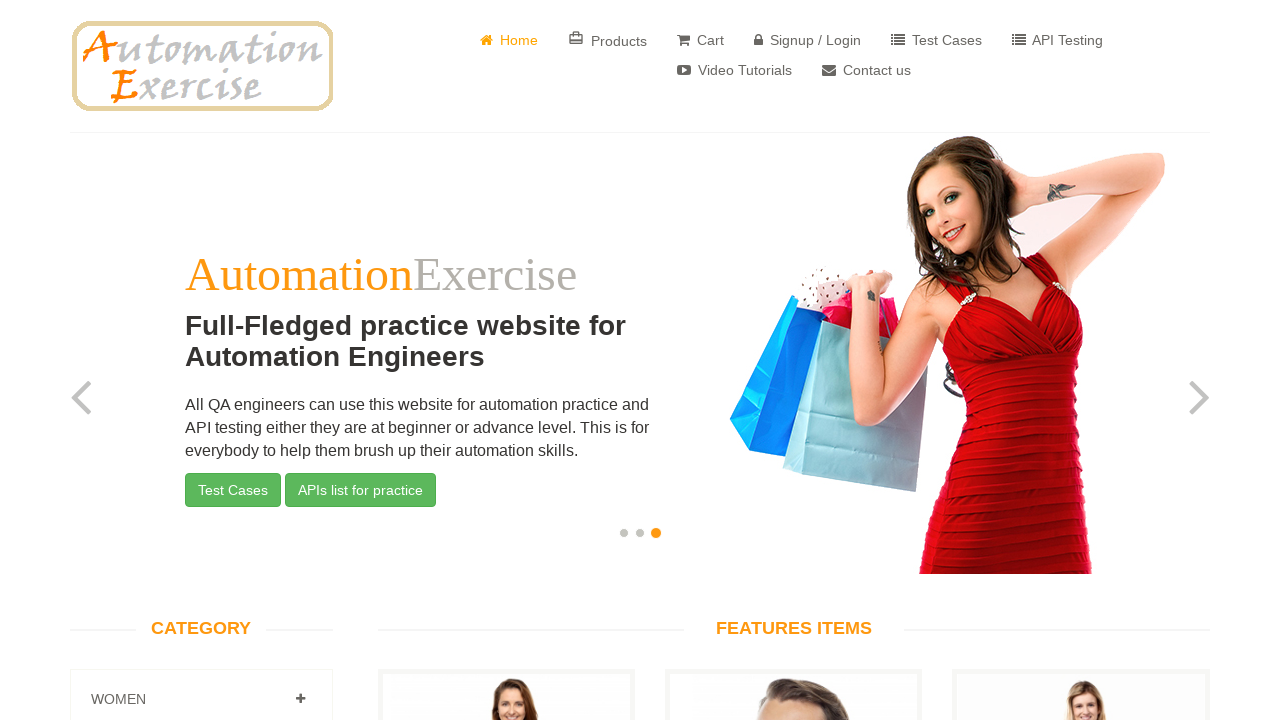

Got href attribute from link: None
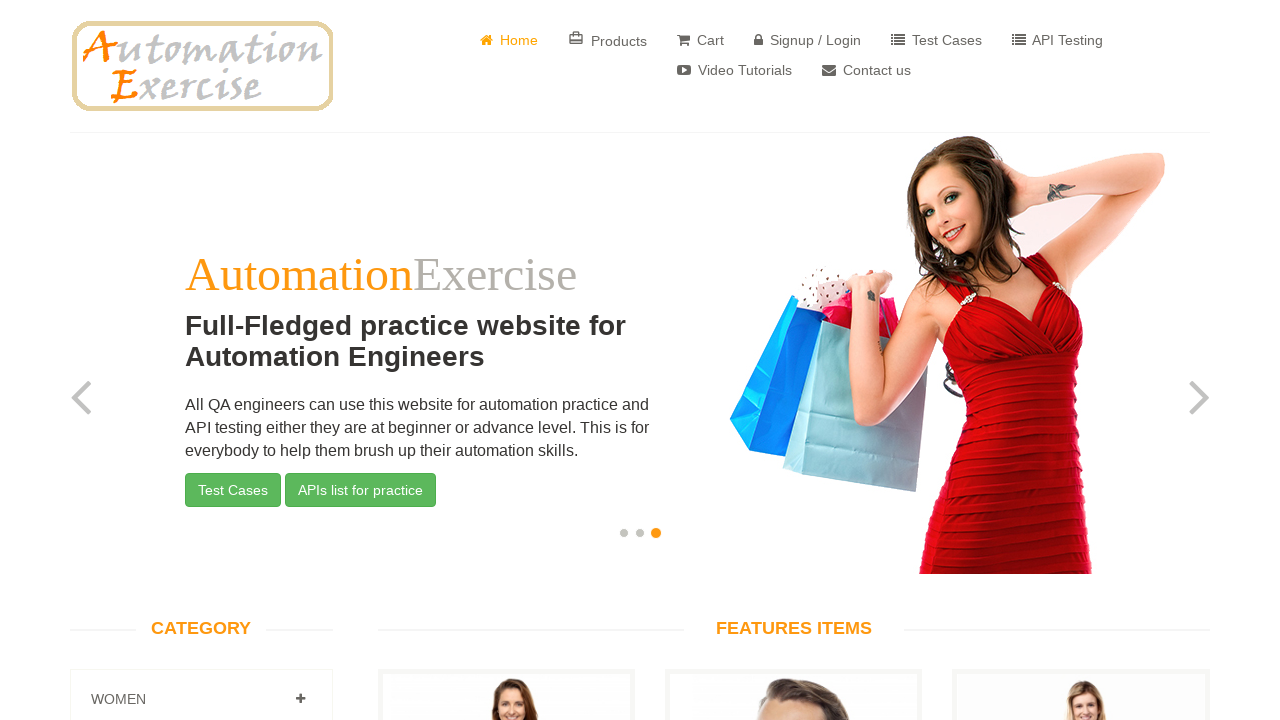

Got href attribute from link: None
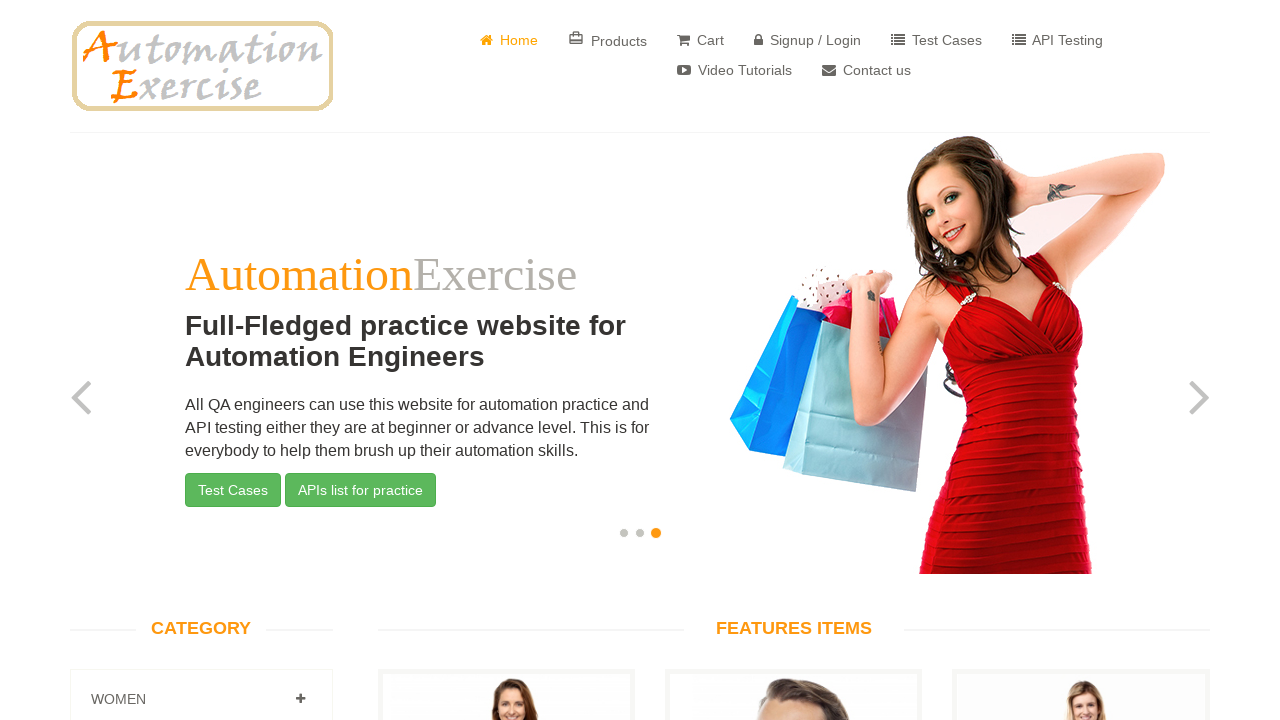

Got href attribute from link: /product_details/16
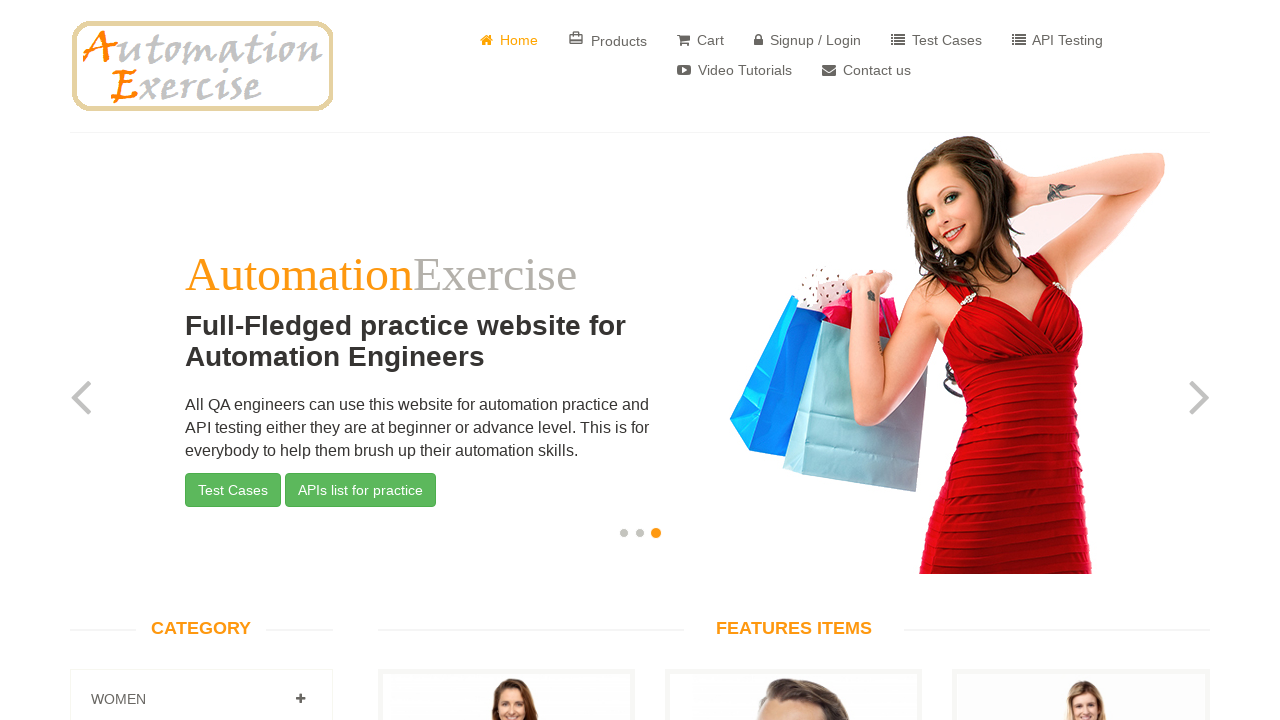

Failed to verify link: /product_details/16
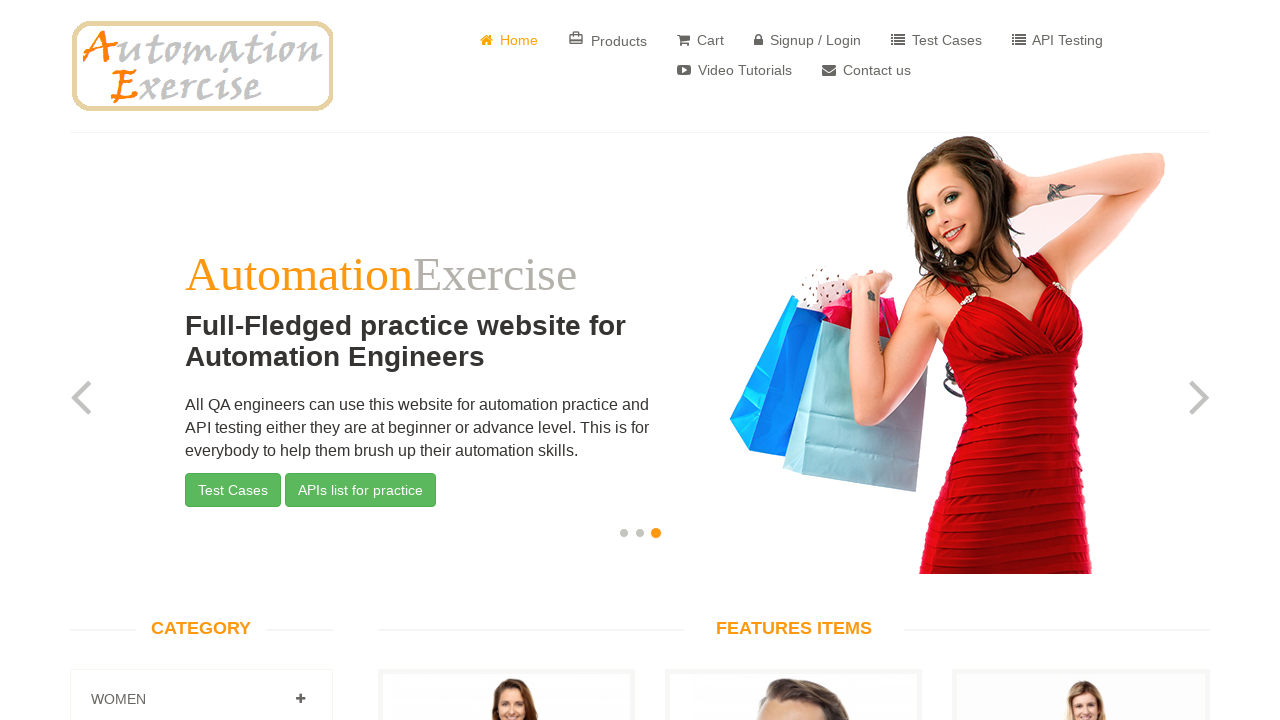

Got href attribute from link: None
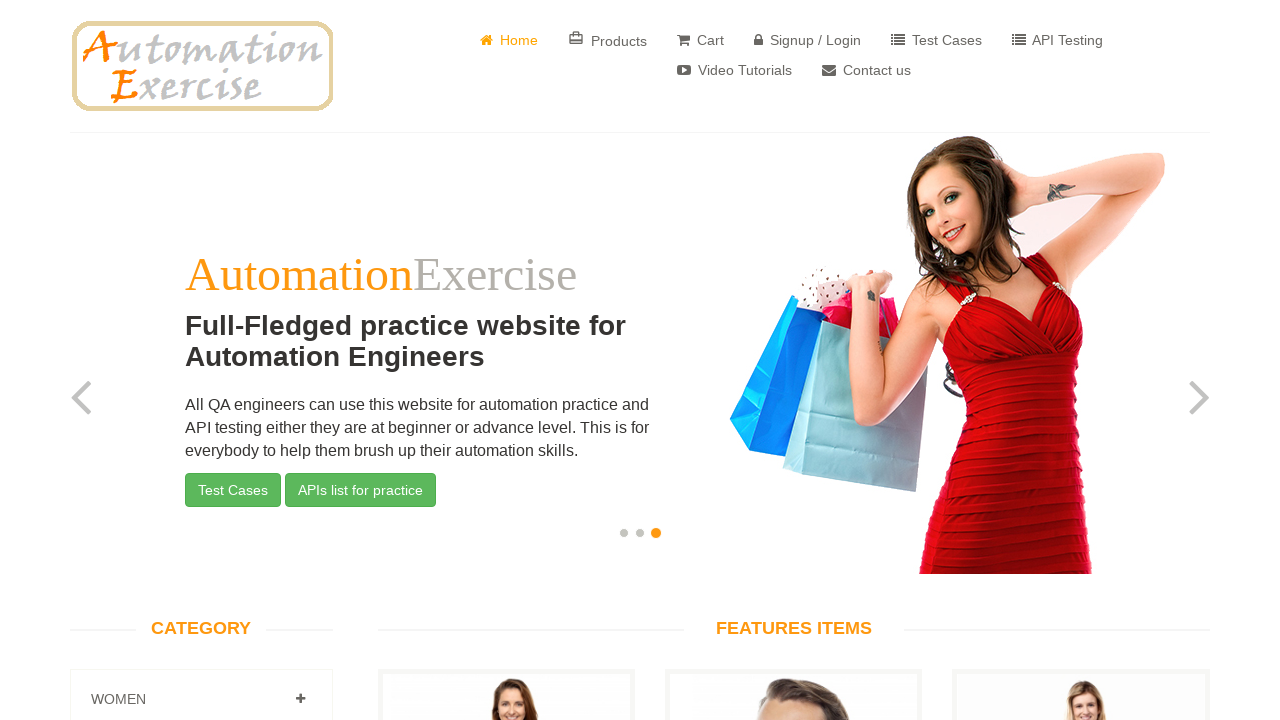

Got href attribute from link: None
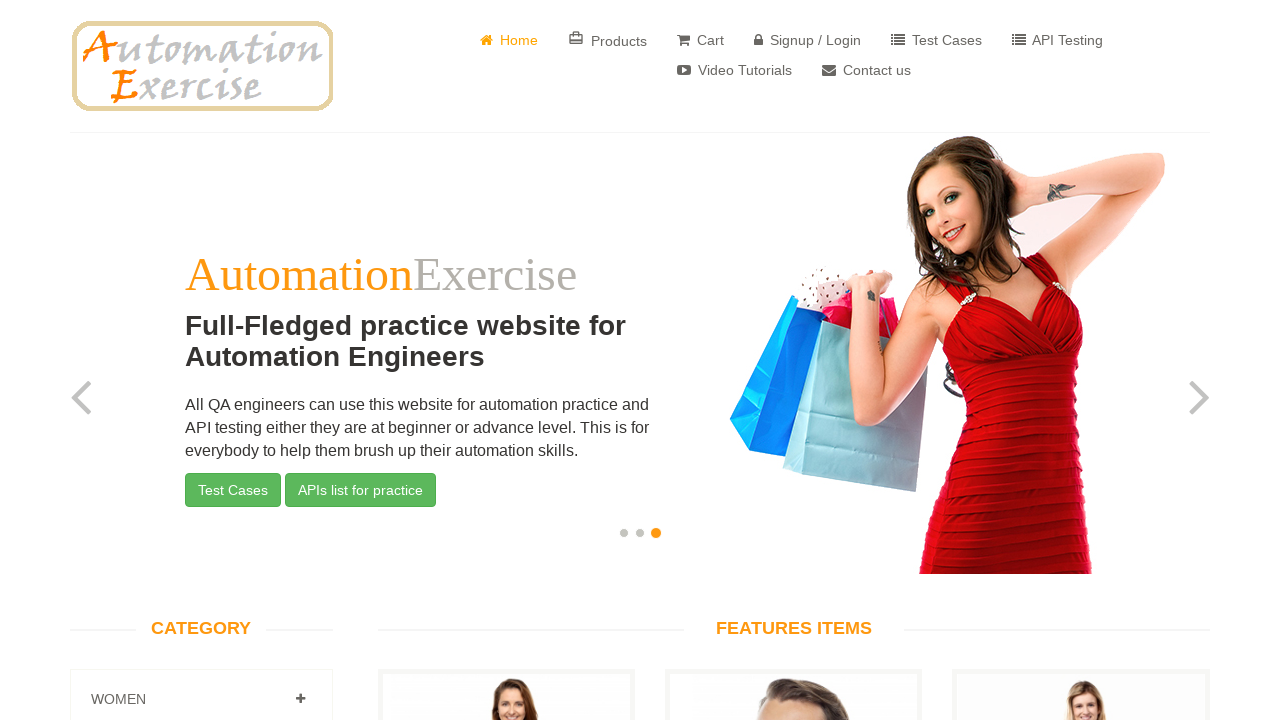

Got href attribute from link: /product_details/18
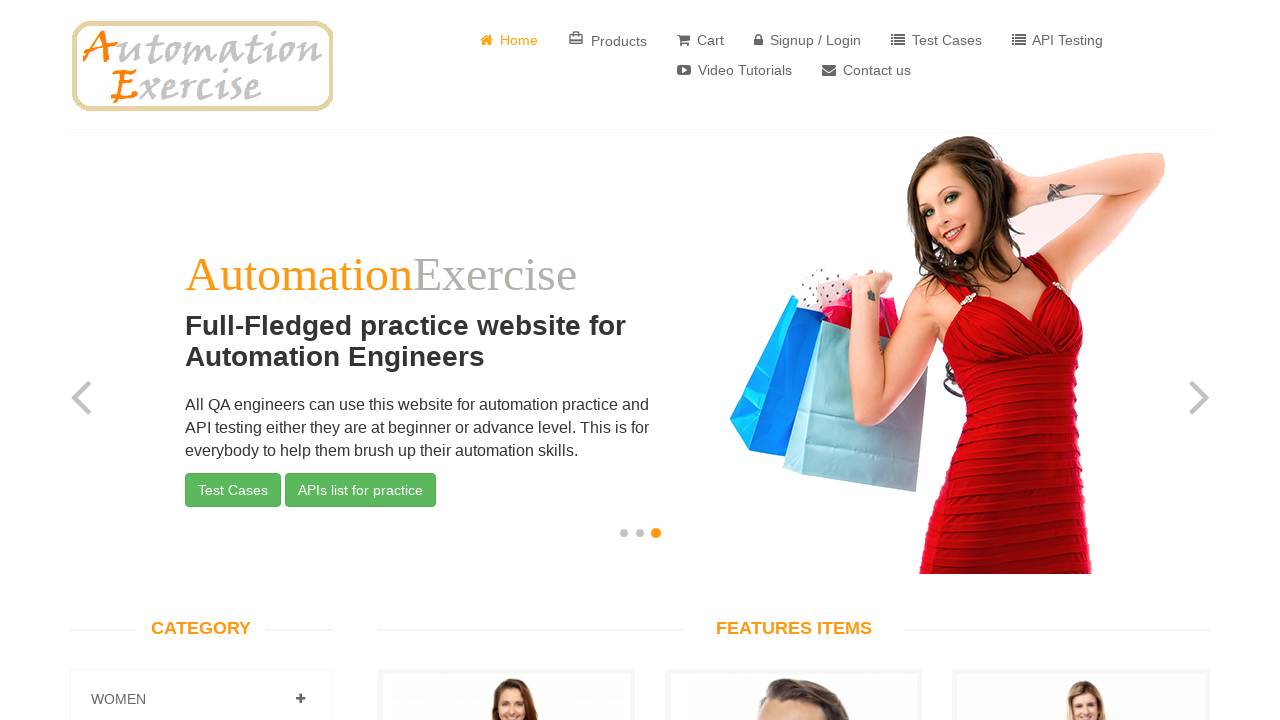

Failed to verify link: /product_details/18
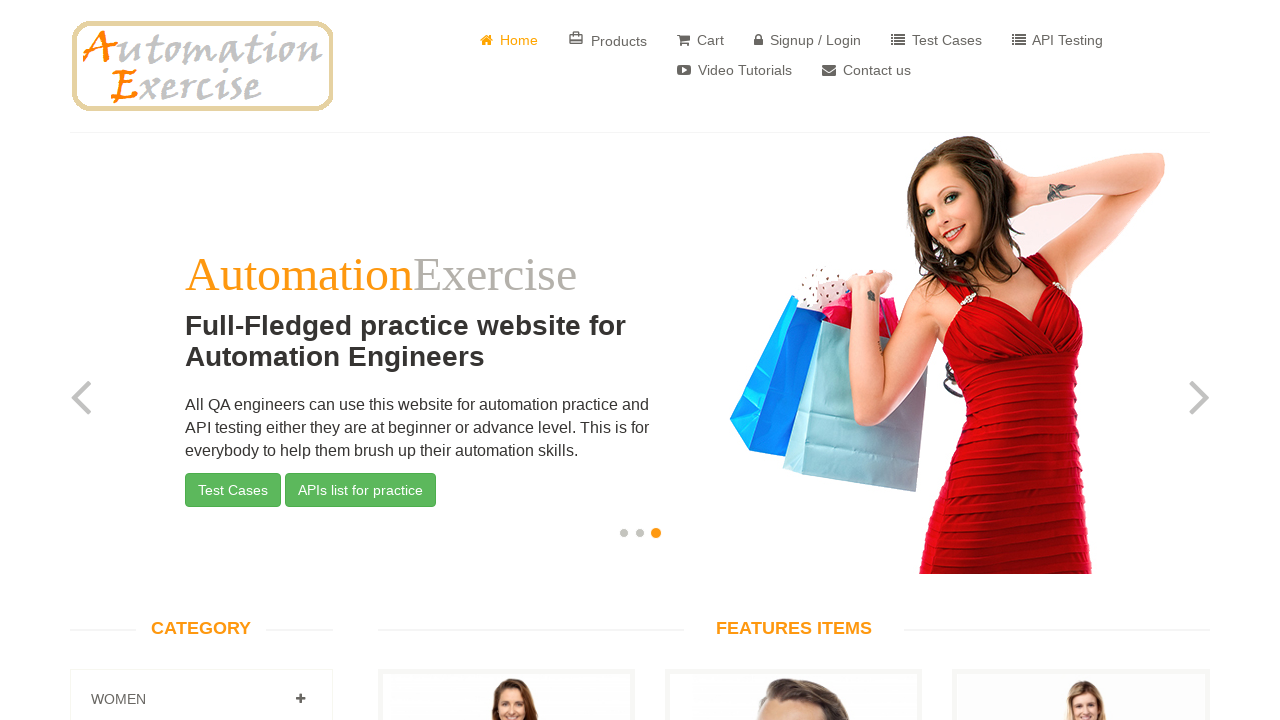

Got href attribute from link: None
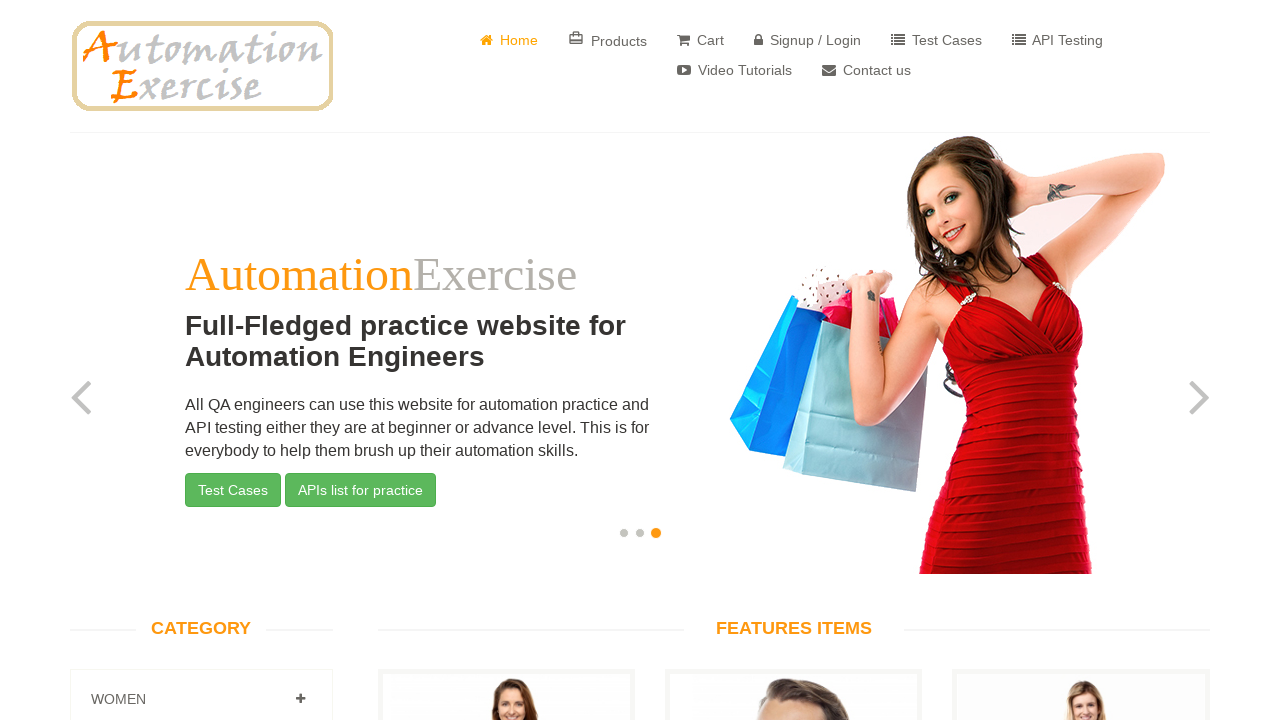

Got href attribute from link: None
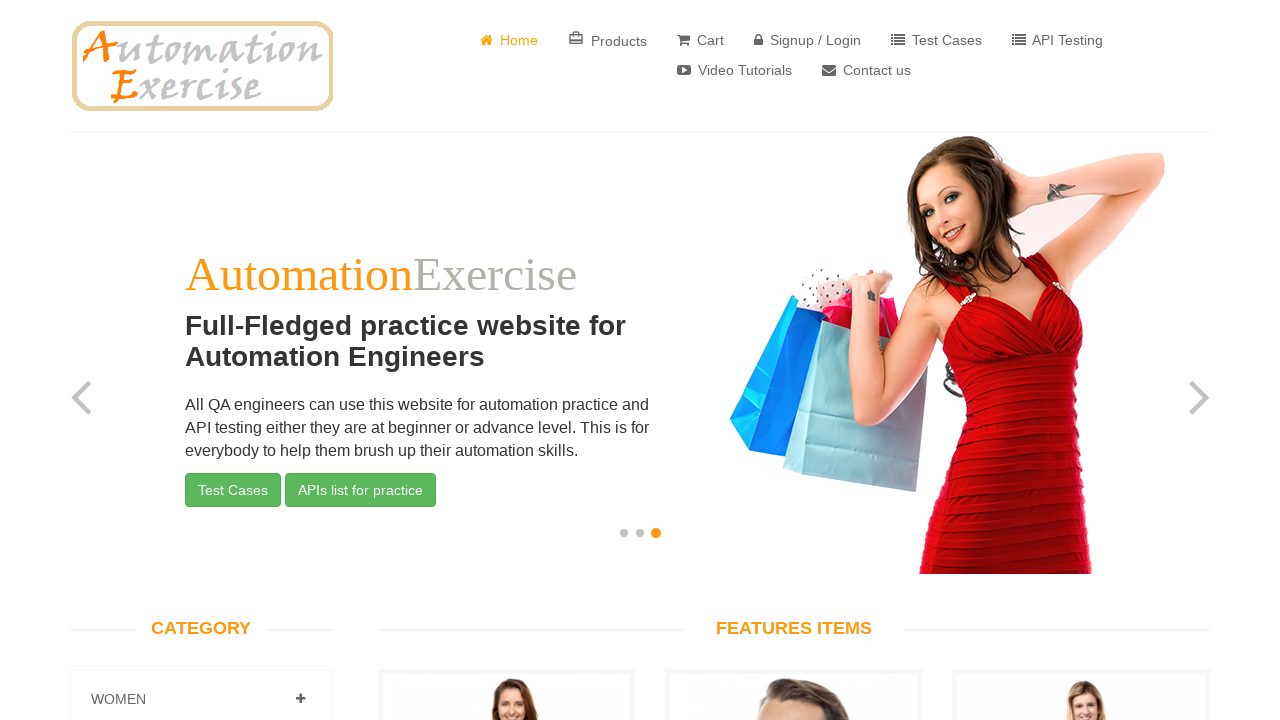

Got href attribute from link: /product_details/19
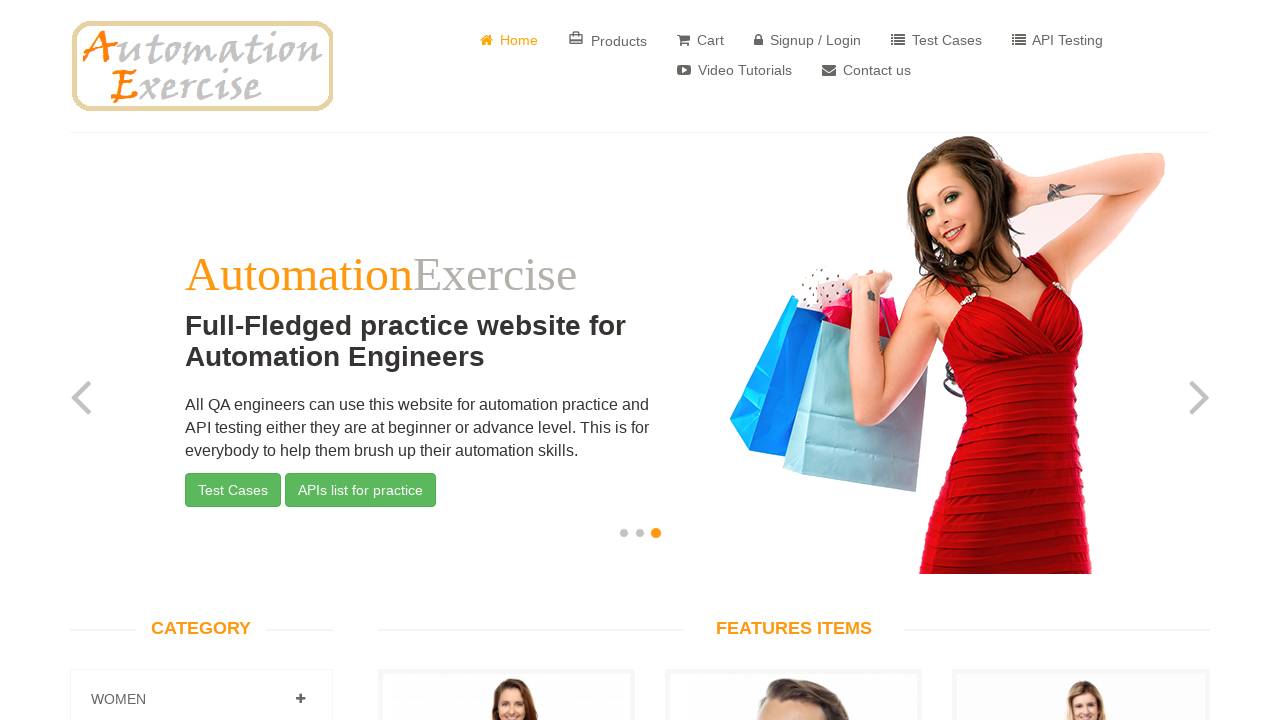

Failed to verify link: /product_details/19
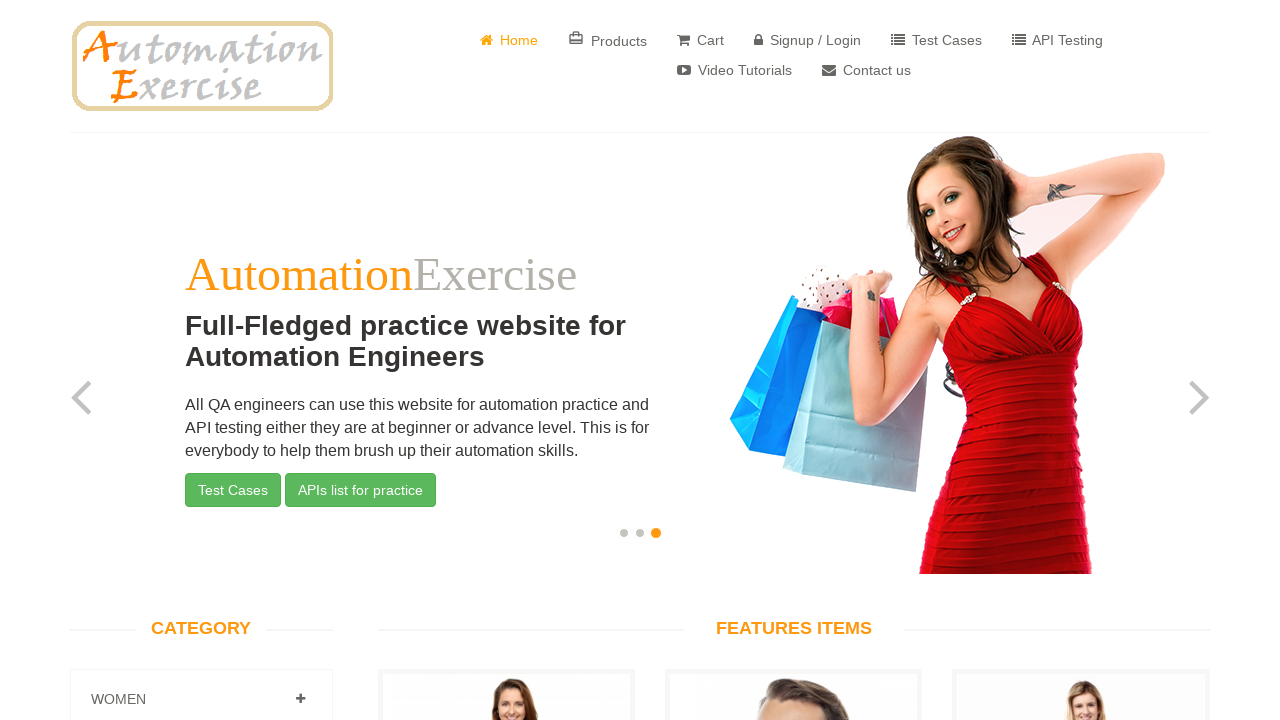

Got href attribute from link: None
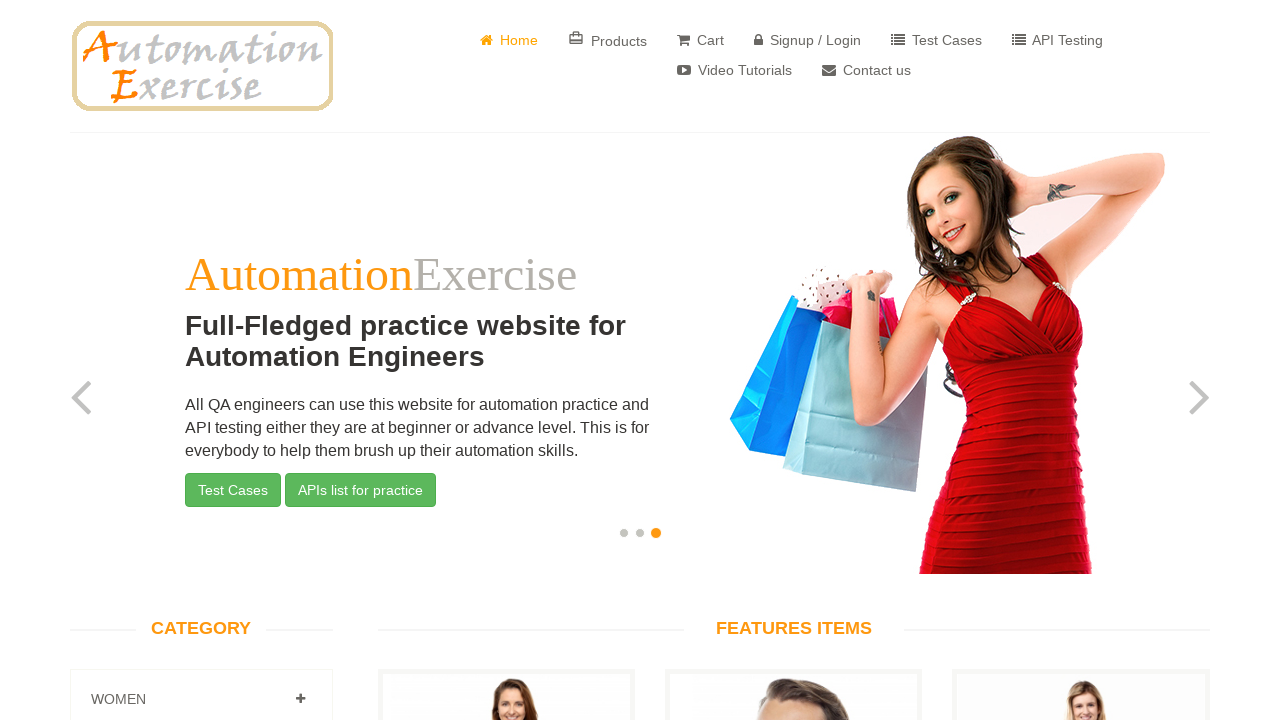

Got href attribute from link: None
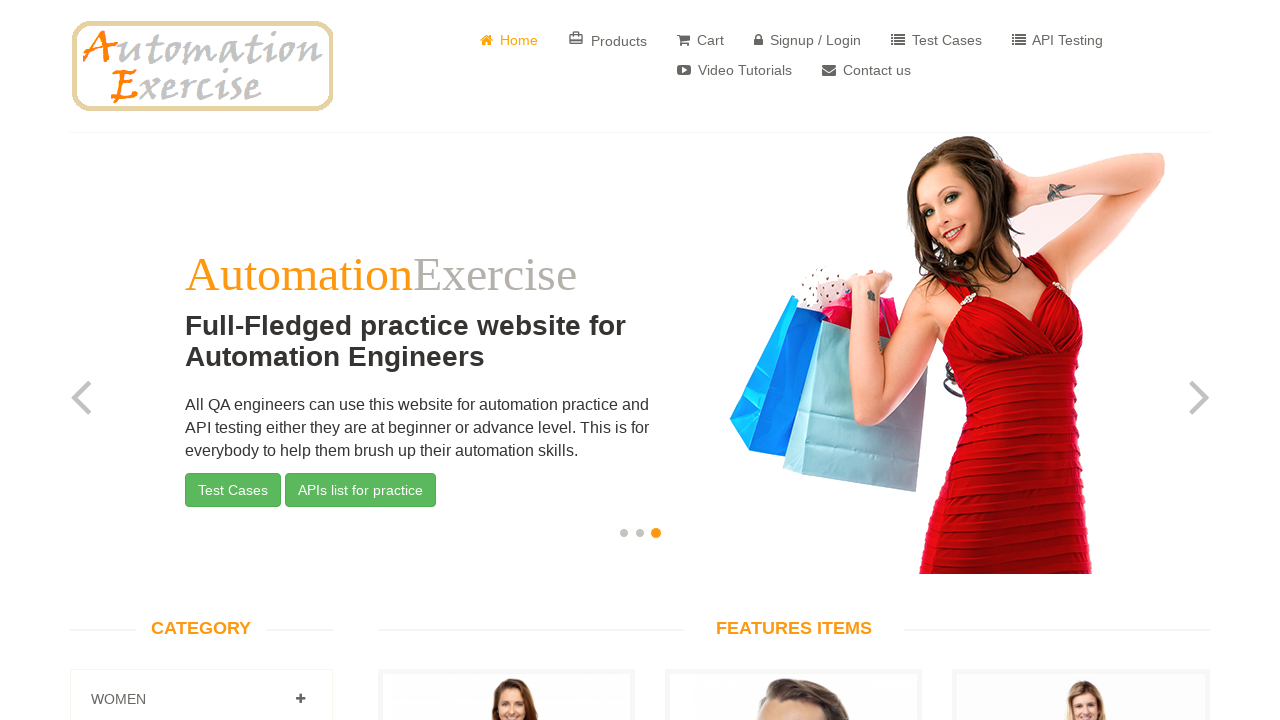

Got href attribute from link: /product_details/20
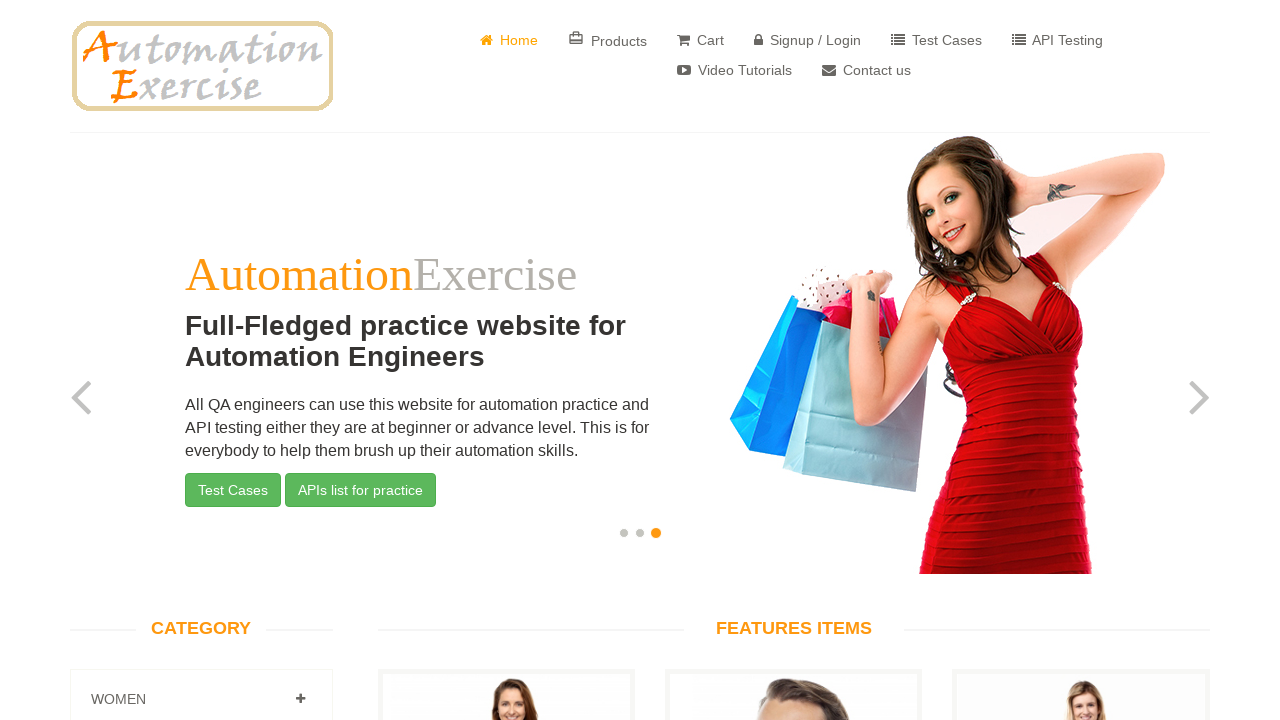

Failed to verify link: /product_details/20
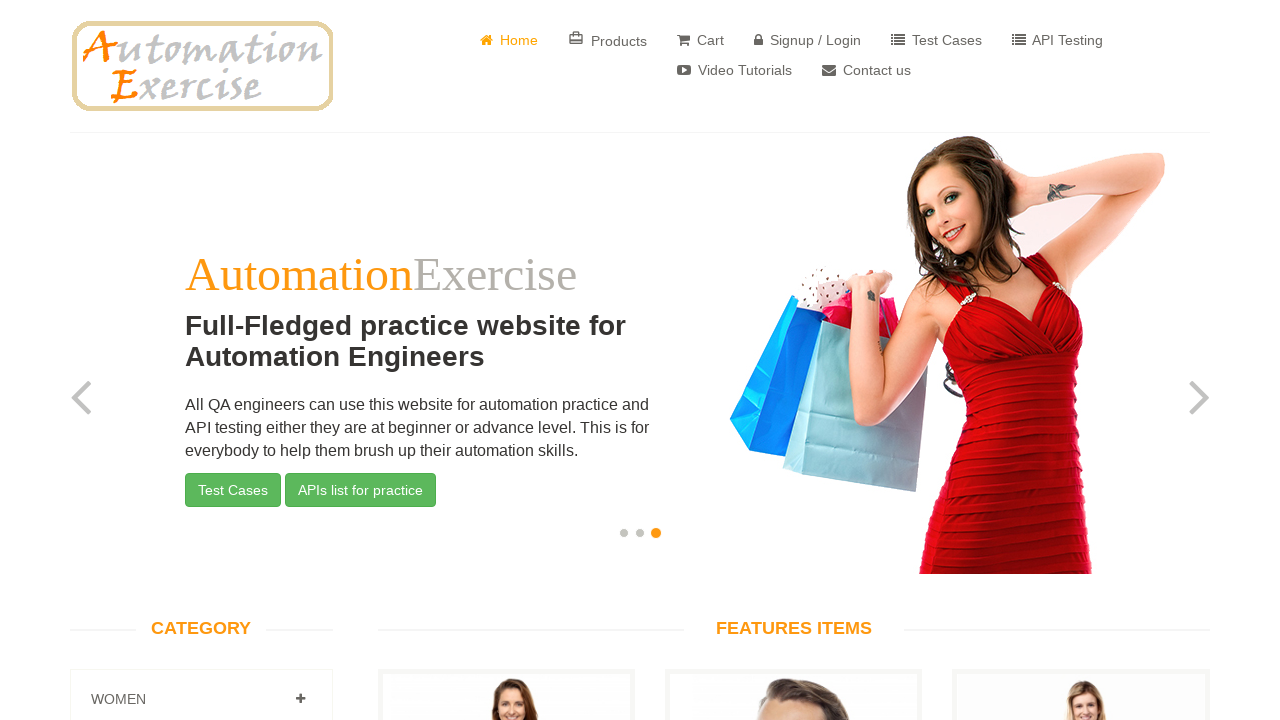

Got href attribute from link: None
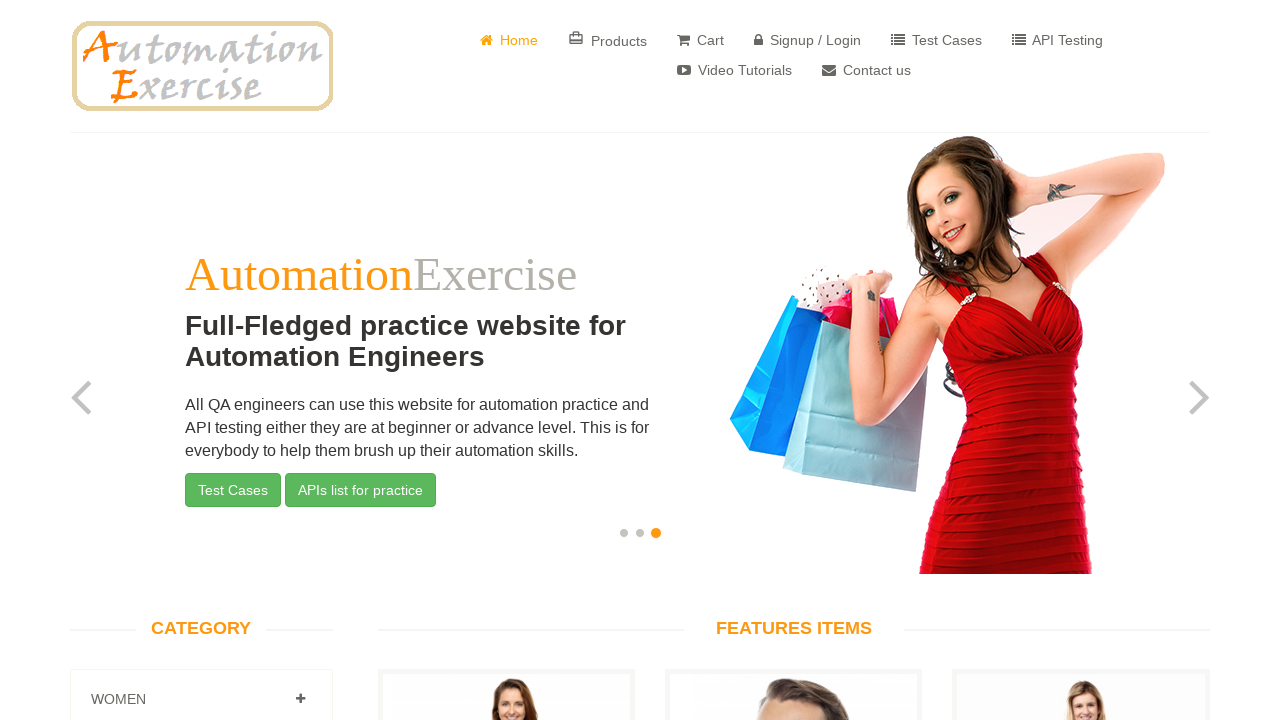

Got href attribute from link: None
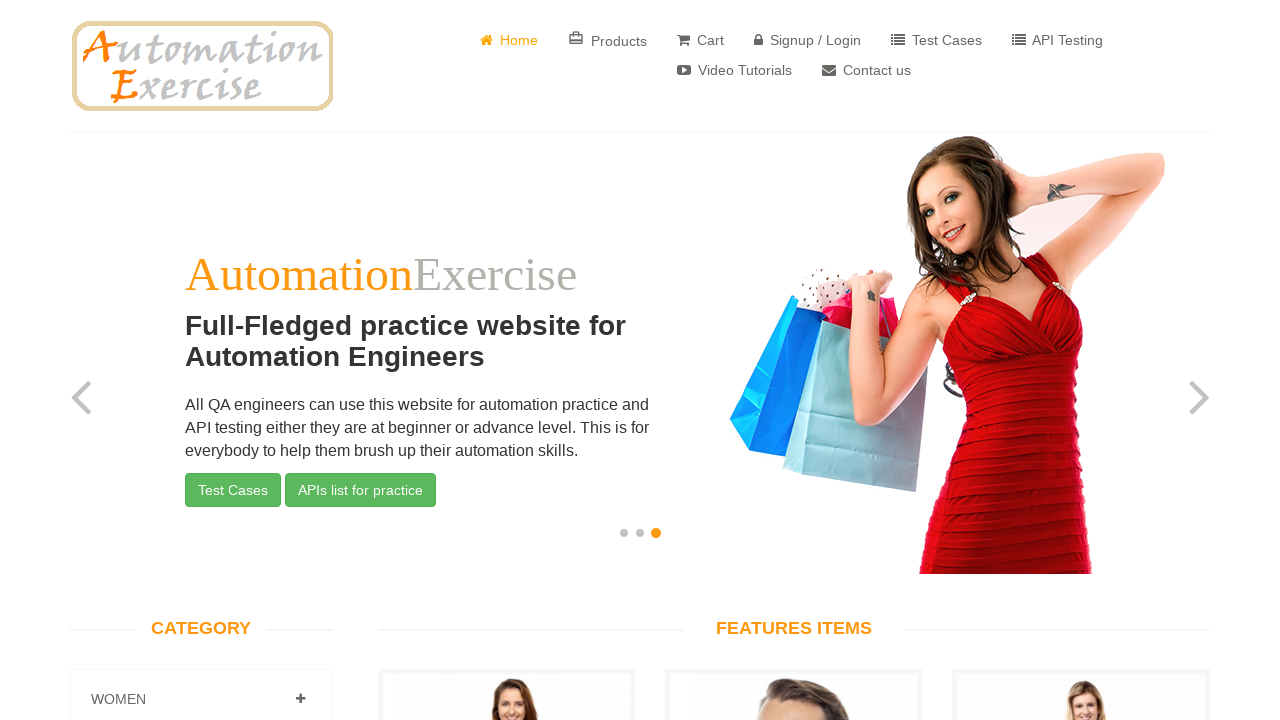

Got href attribute from link: /product_details/21
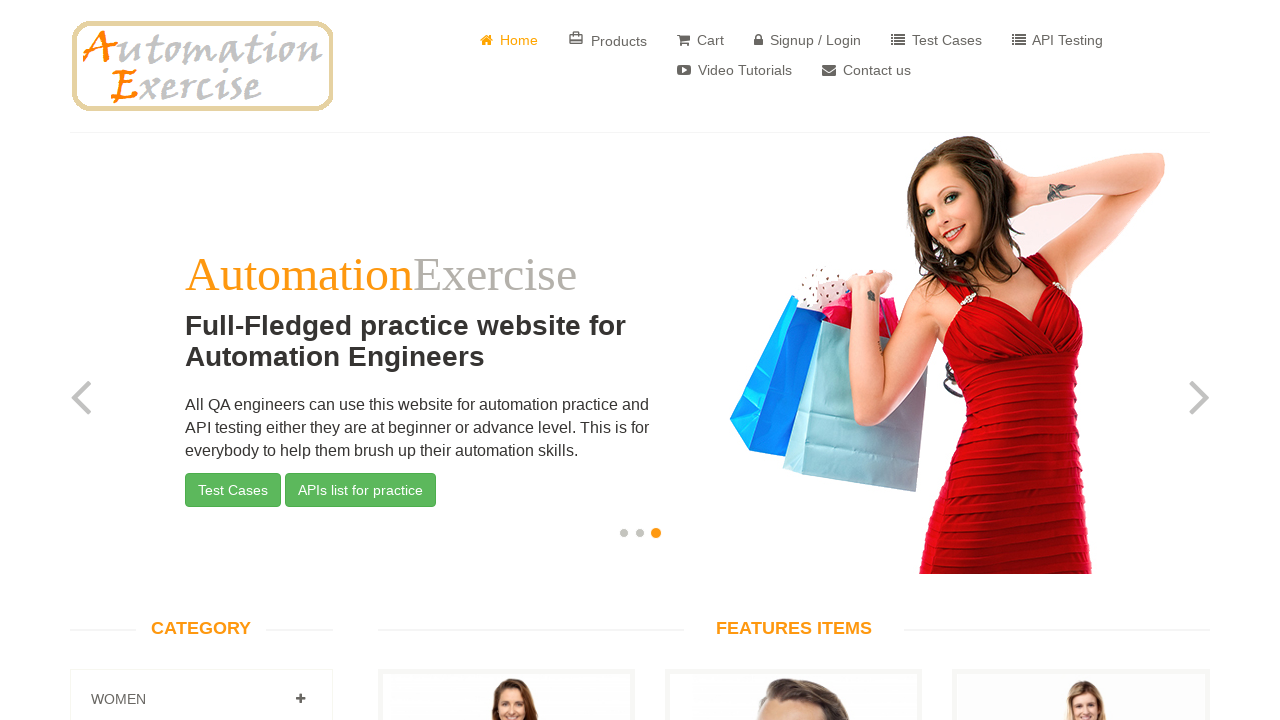

Failed to verify link: /product_details/21
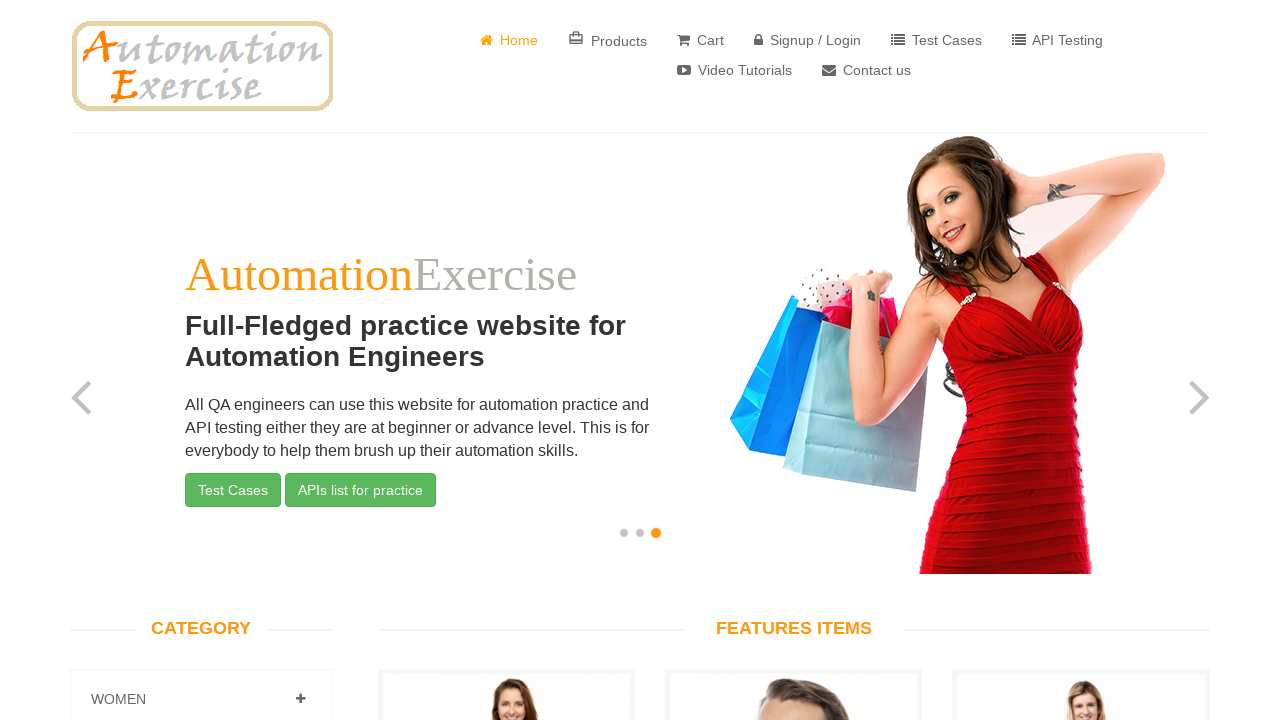

Got href attribute from link: None
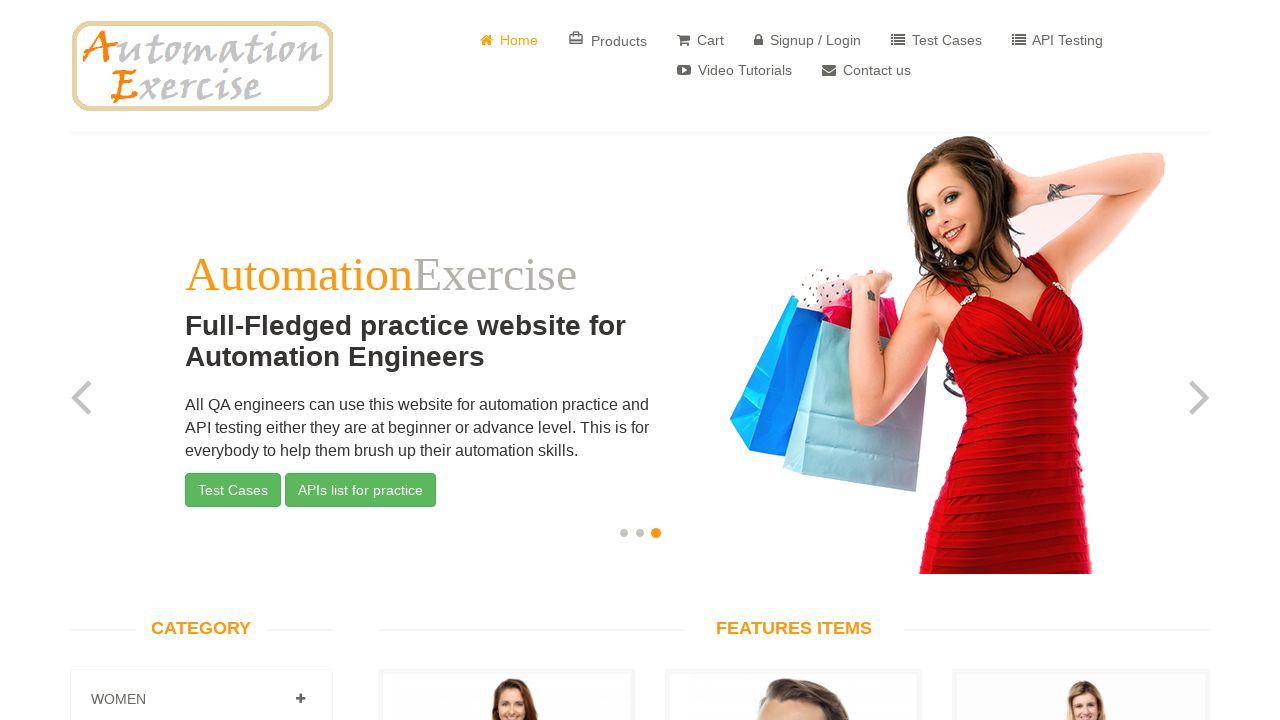

Got href attribute from link: None
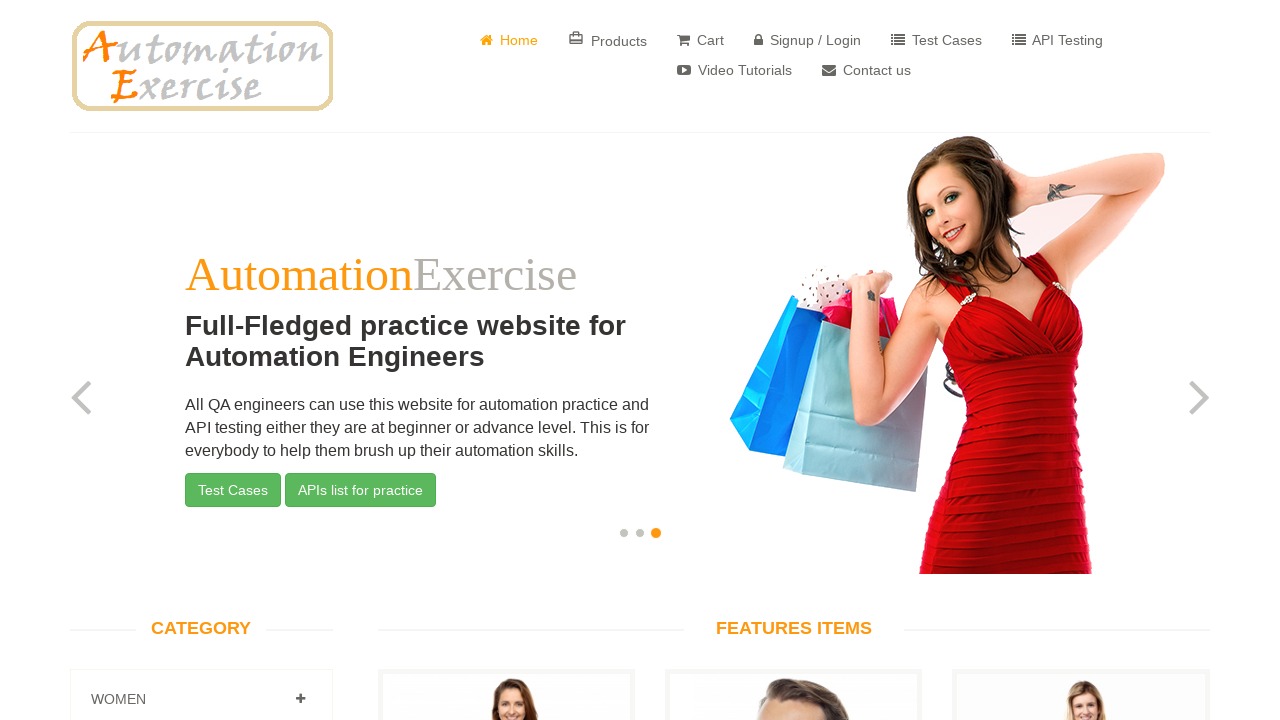

Got href attribute from link: /product_details/22
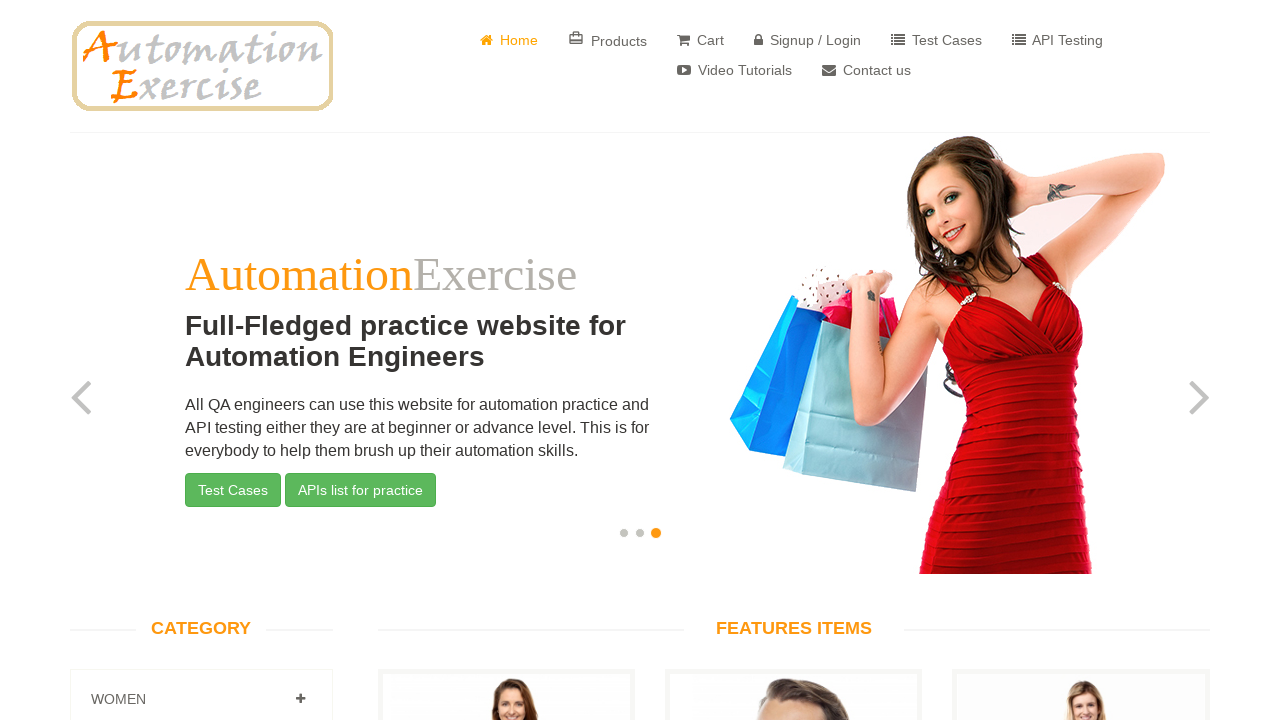

Failed to verify link: /product_details/22
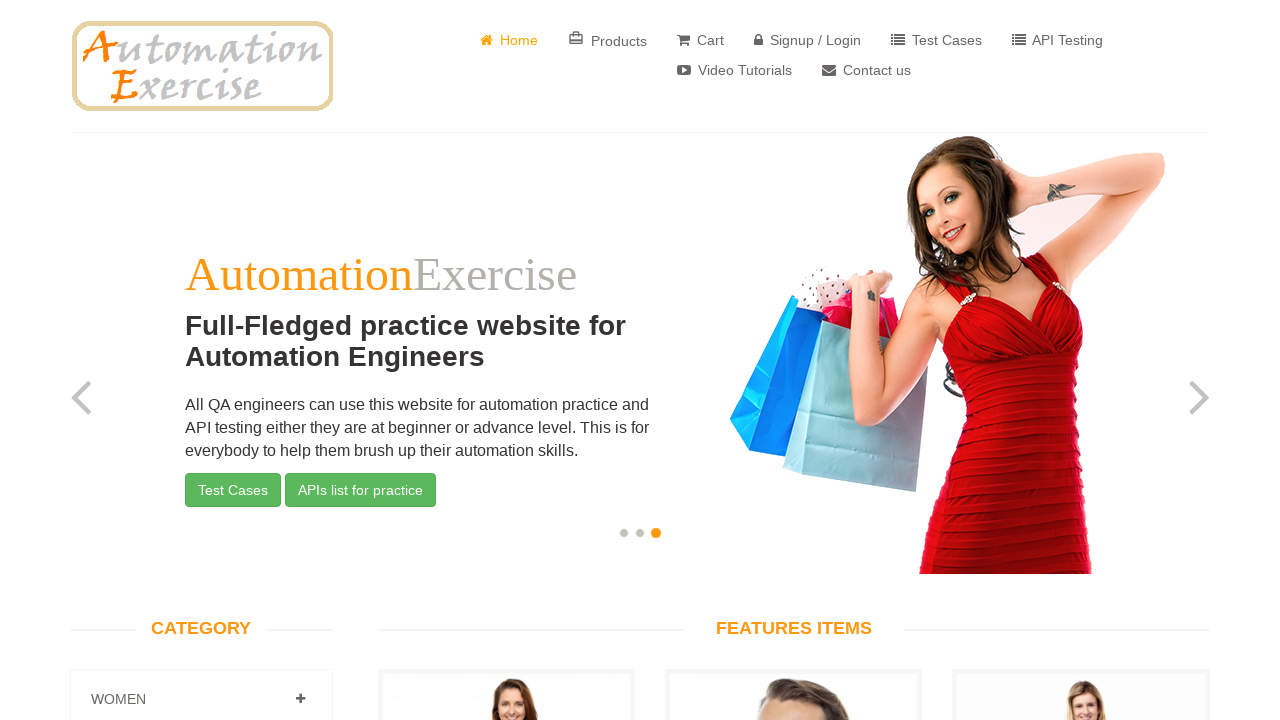

Got href attribute from link: None
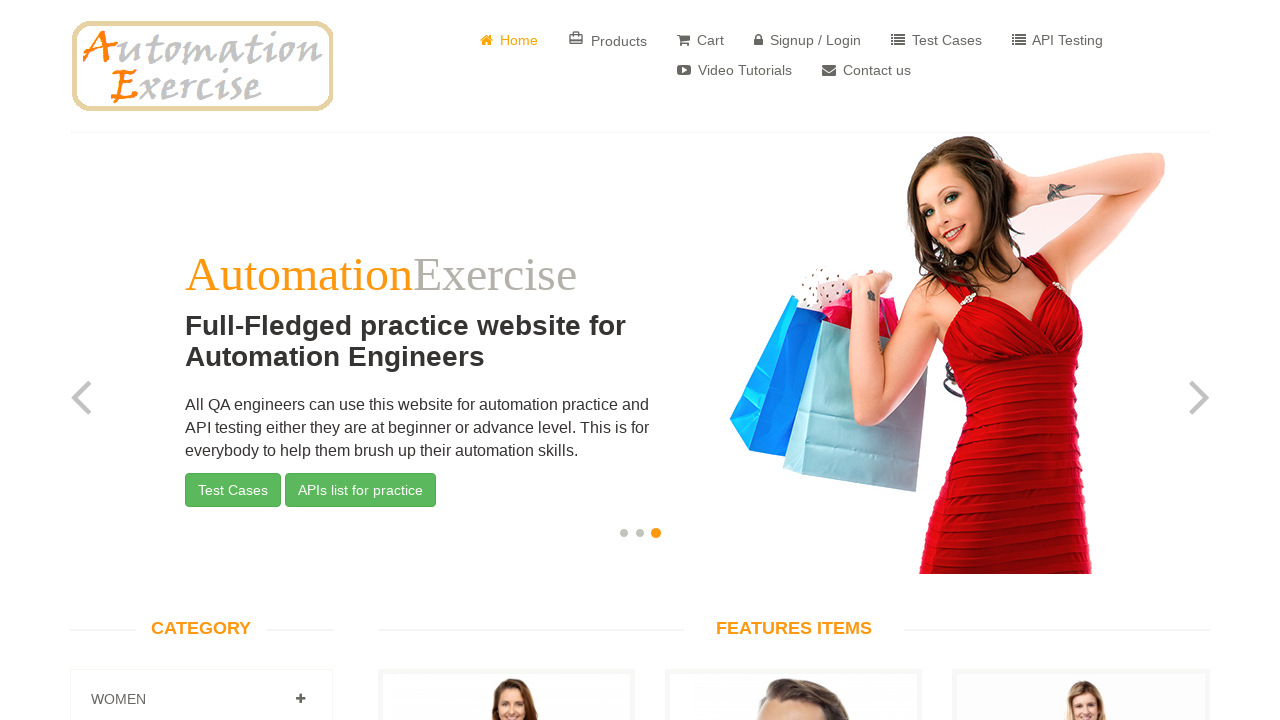

Got href attribute from link: None
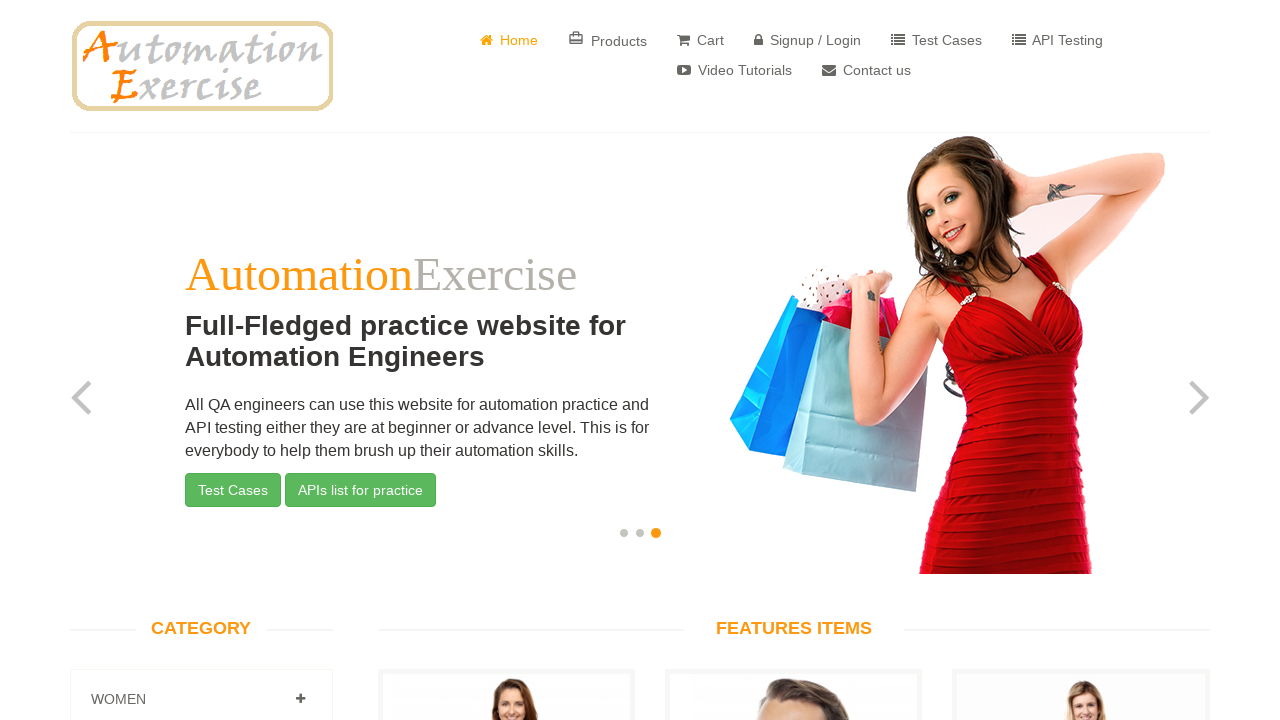

Got href attribute from link: /product_details/23
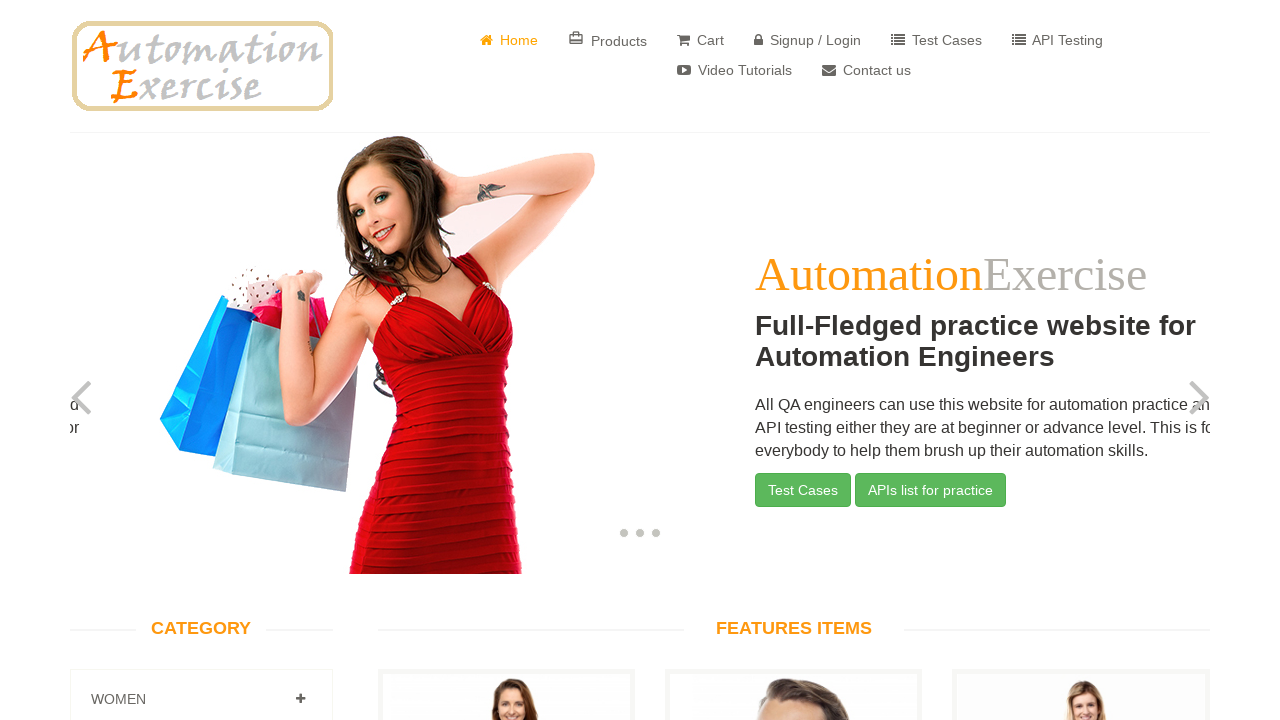

Failed to verify link: /product_details/23
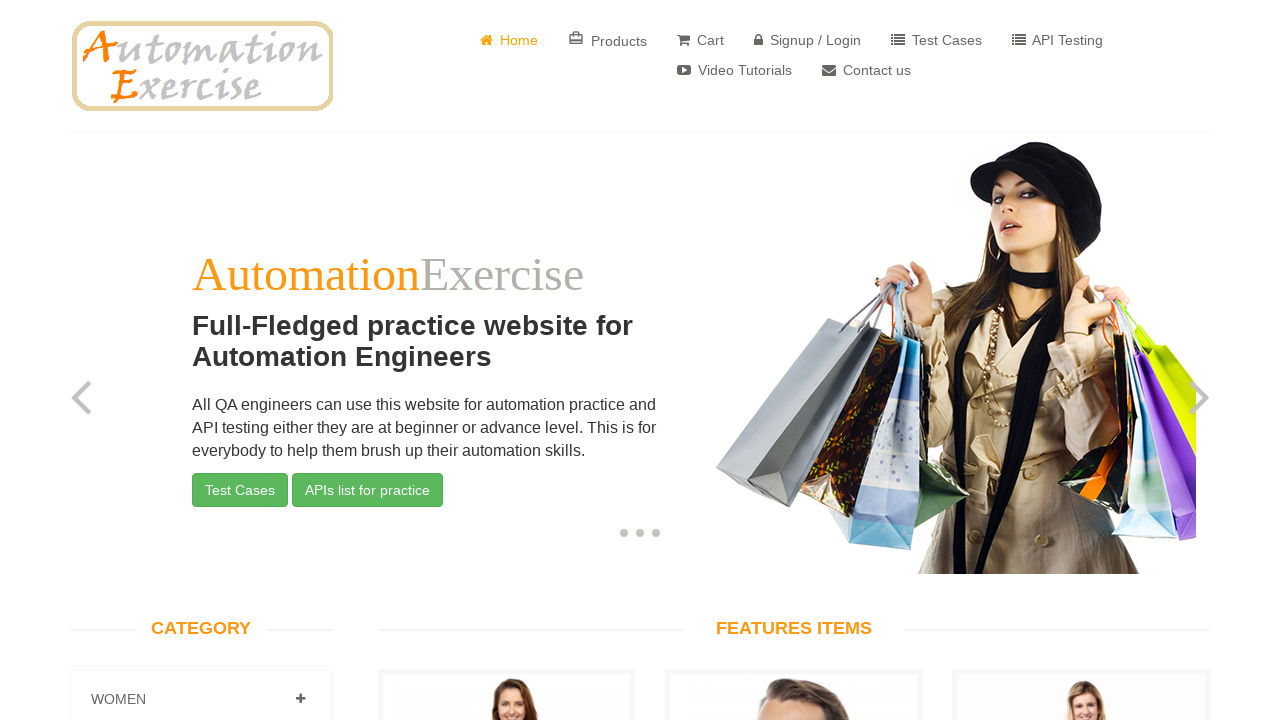

Got href attribute from link: None
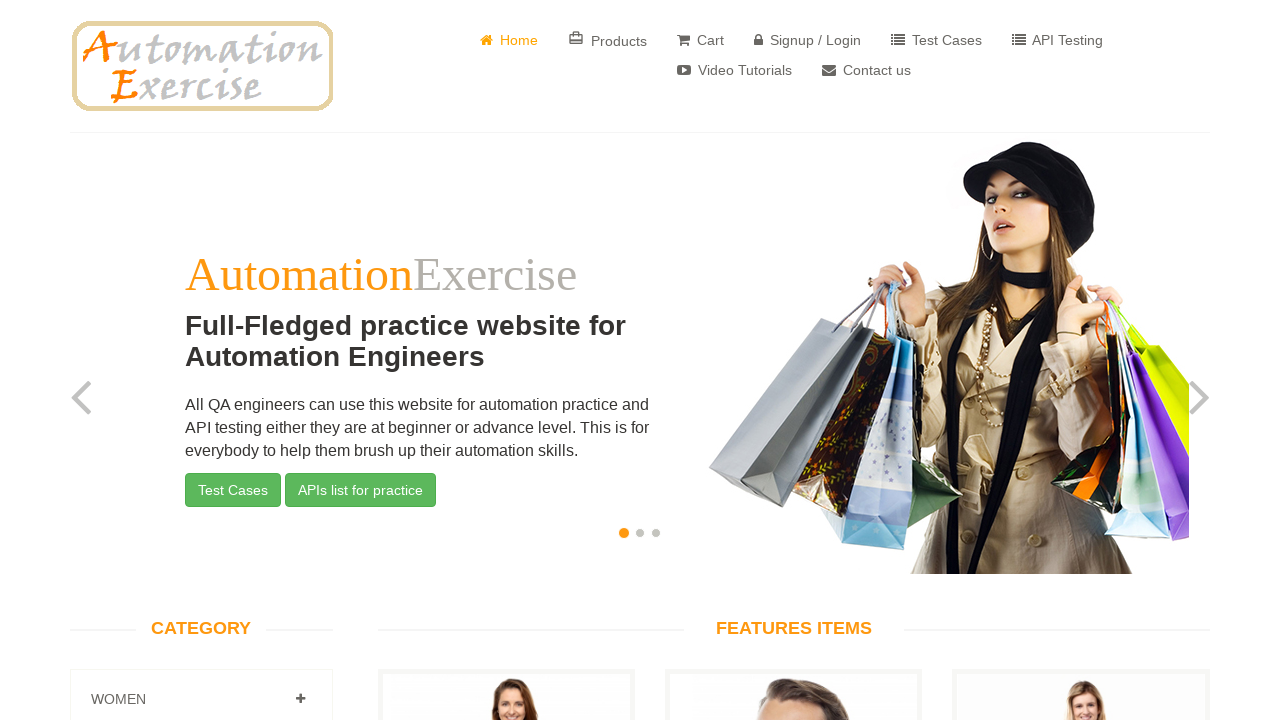

Got href attribute from link: None
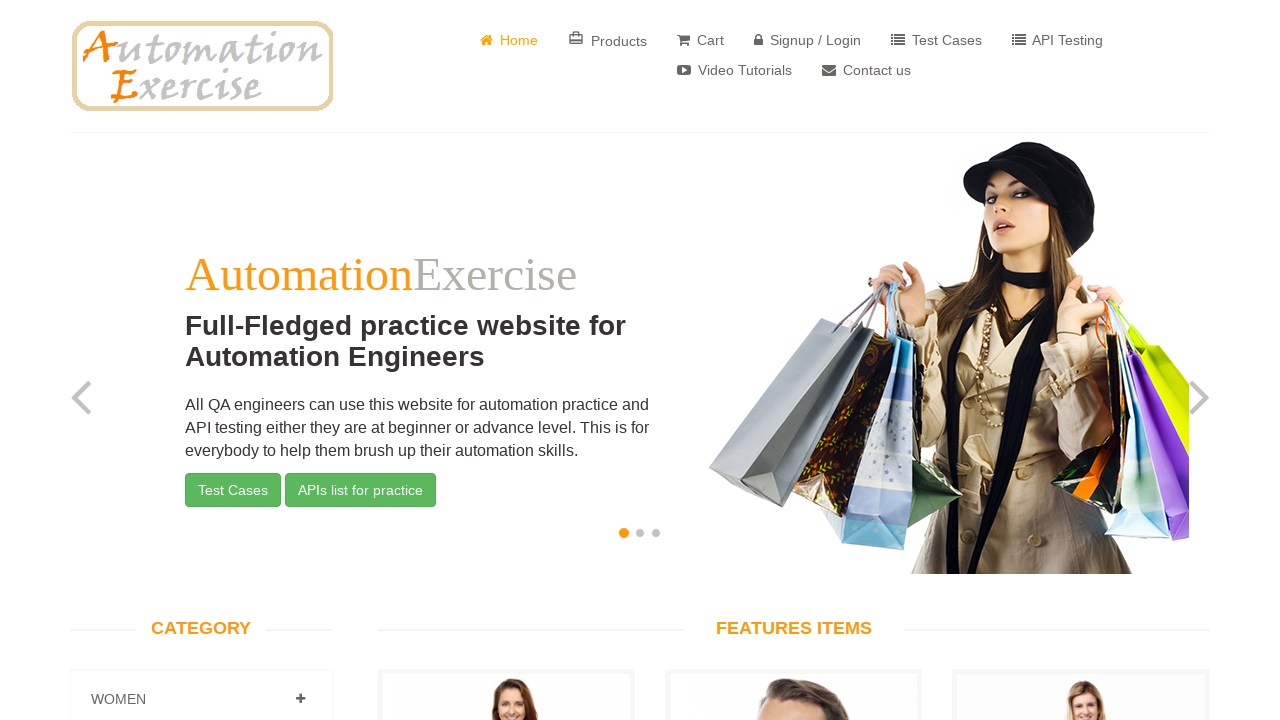

Got href attribute from link: /product_details/24
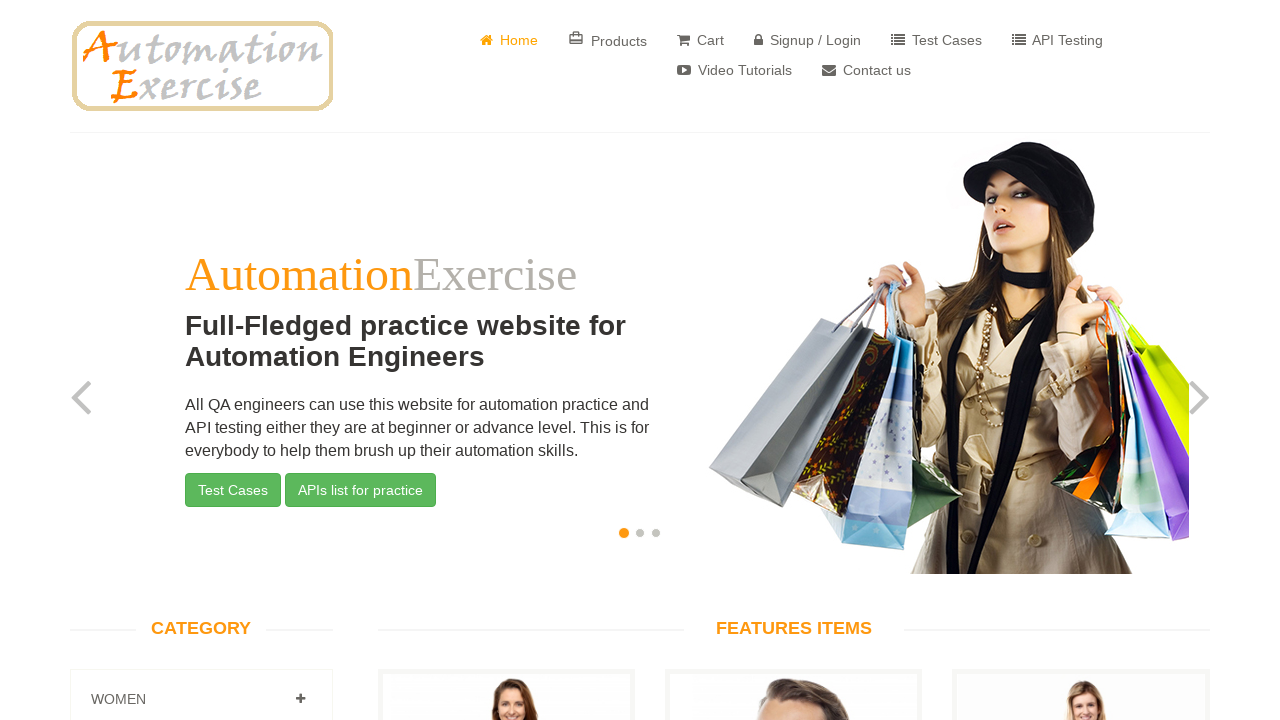

Failed to verify link: /product_details/24
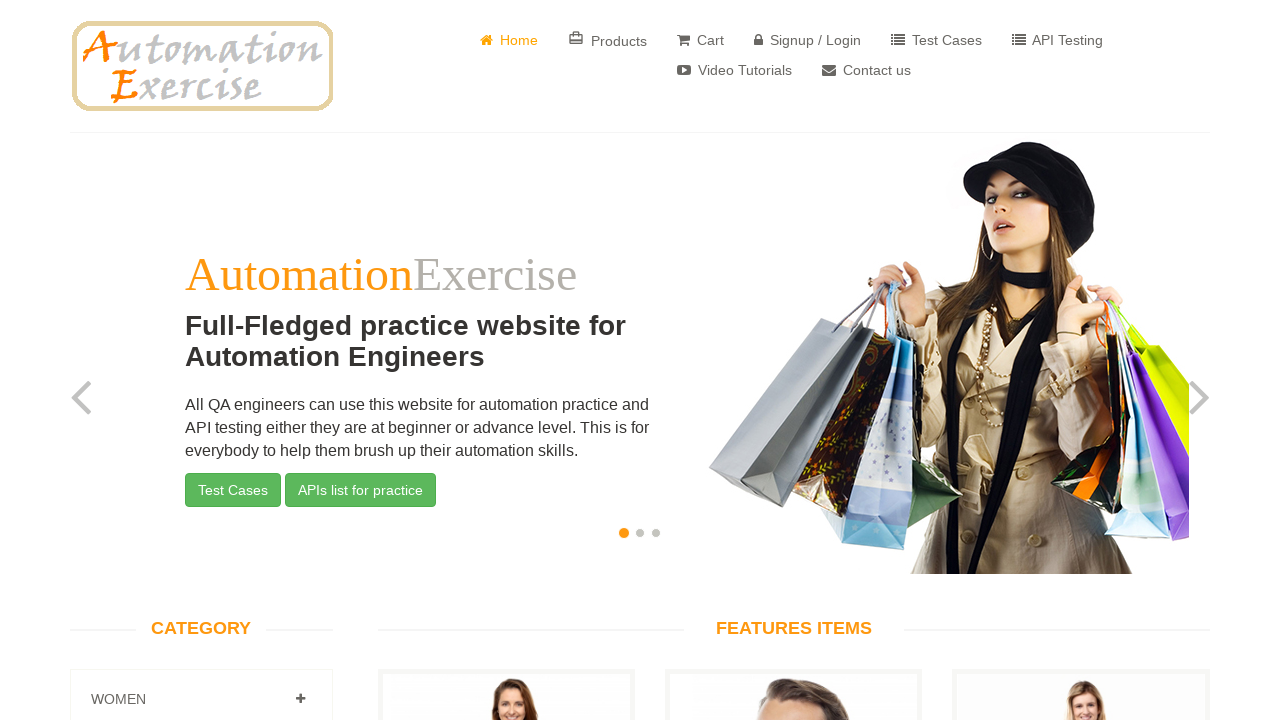

Got href attribute from link: None
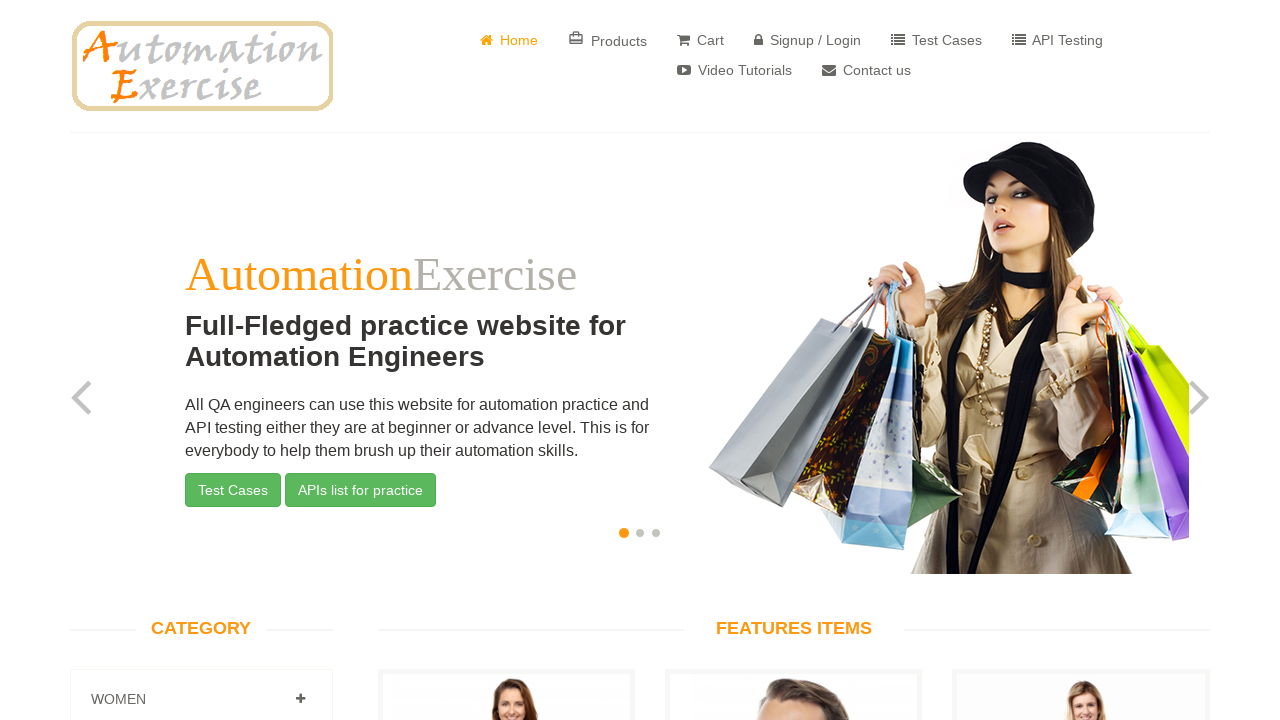

Got href attribute from link: None
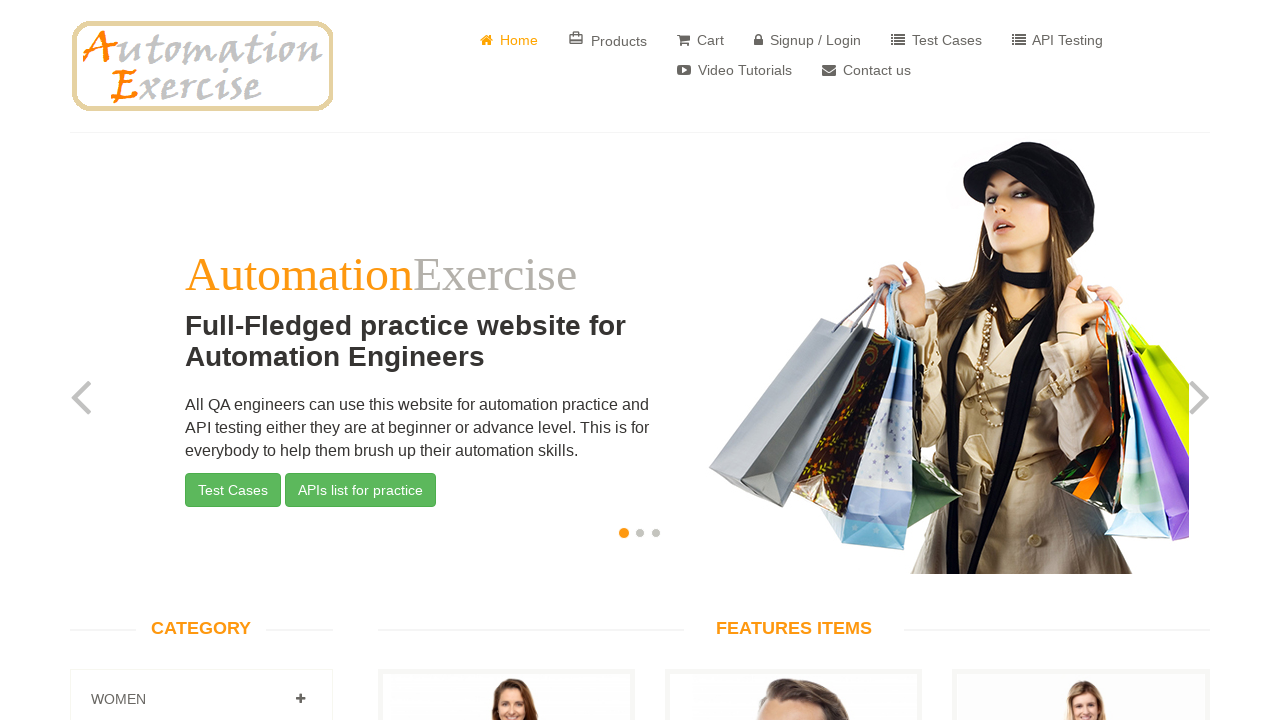

Got href attribute from link: /product_details/28
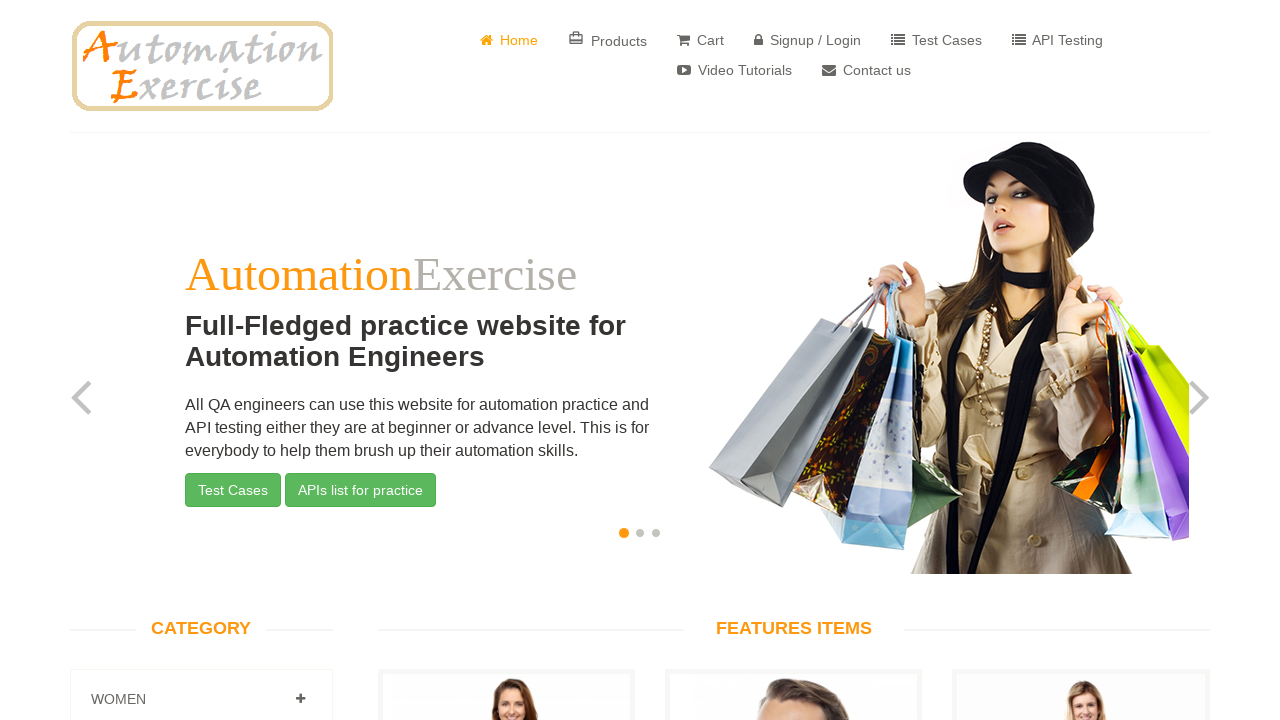

Failed to verify link: /product_details/28
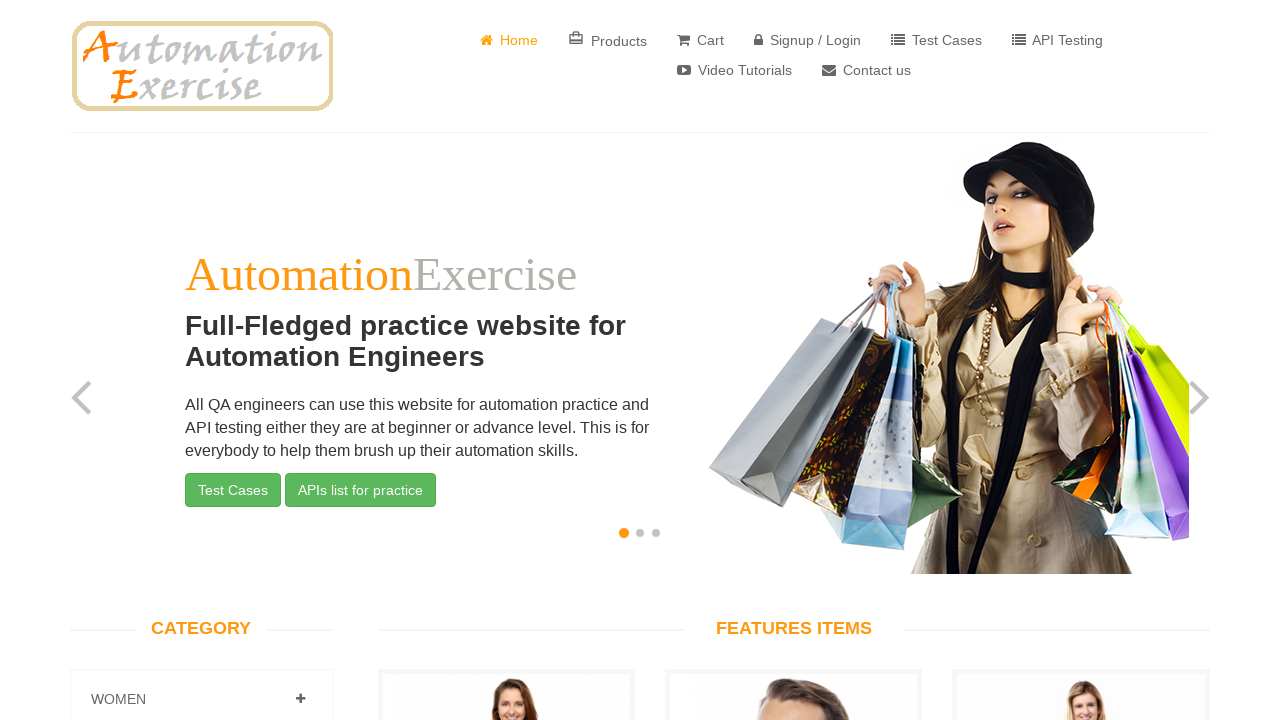

Got href attribute from link: None
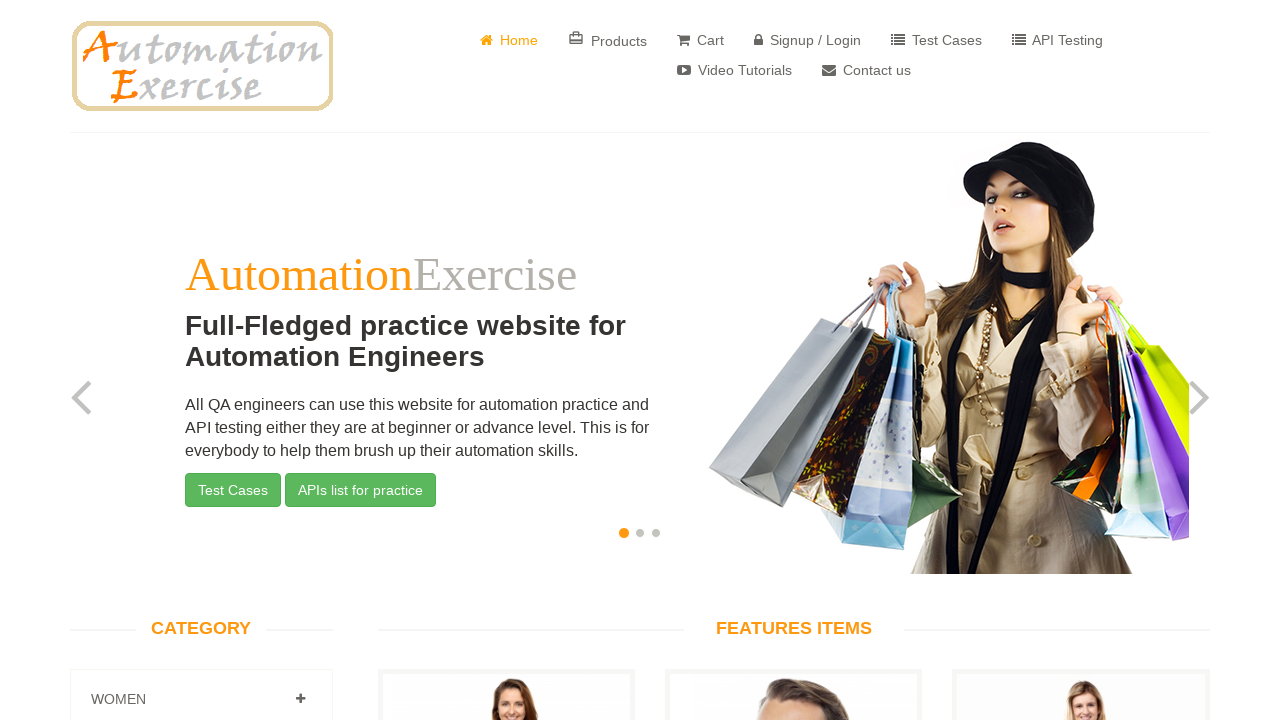

Got href attribute from link: None
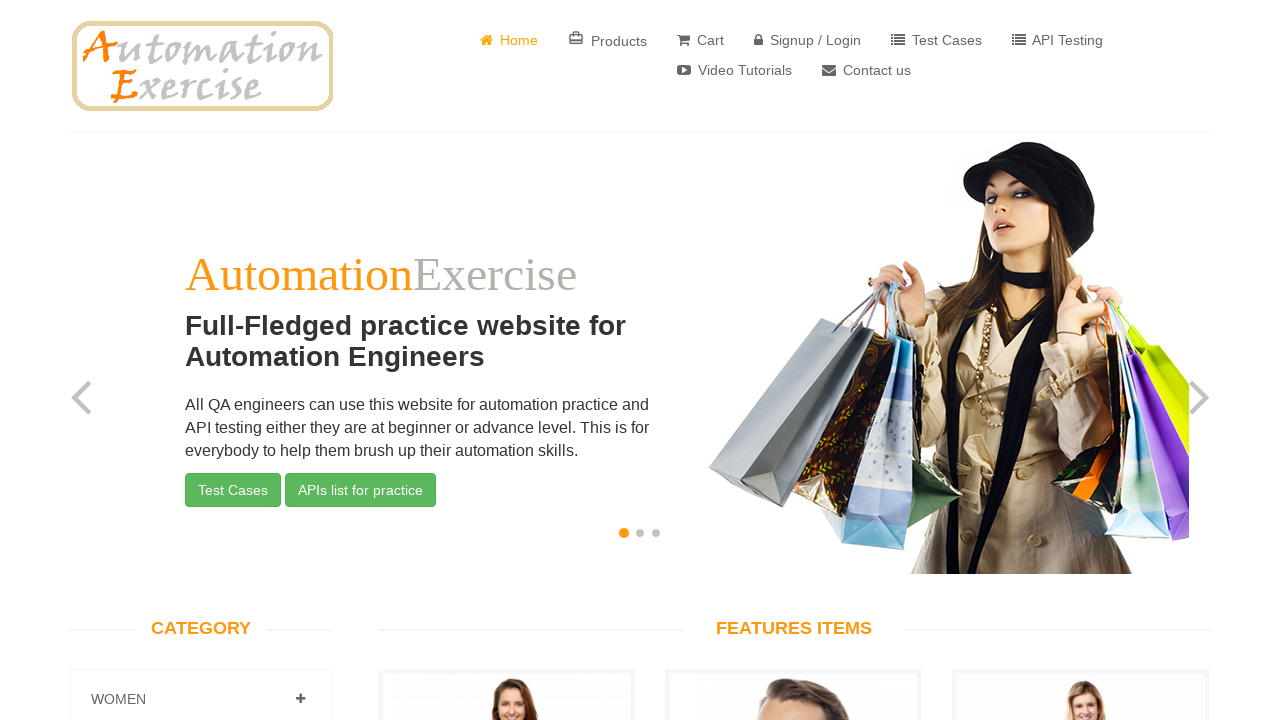

Got href attribute from link: /product_details/29
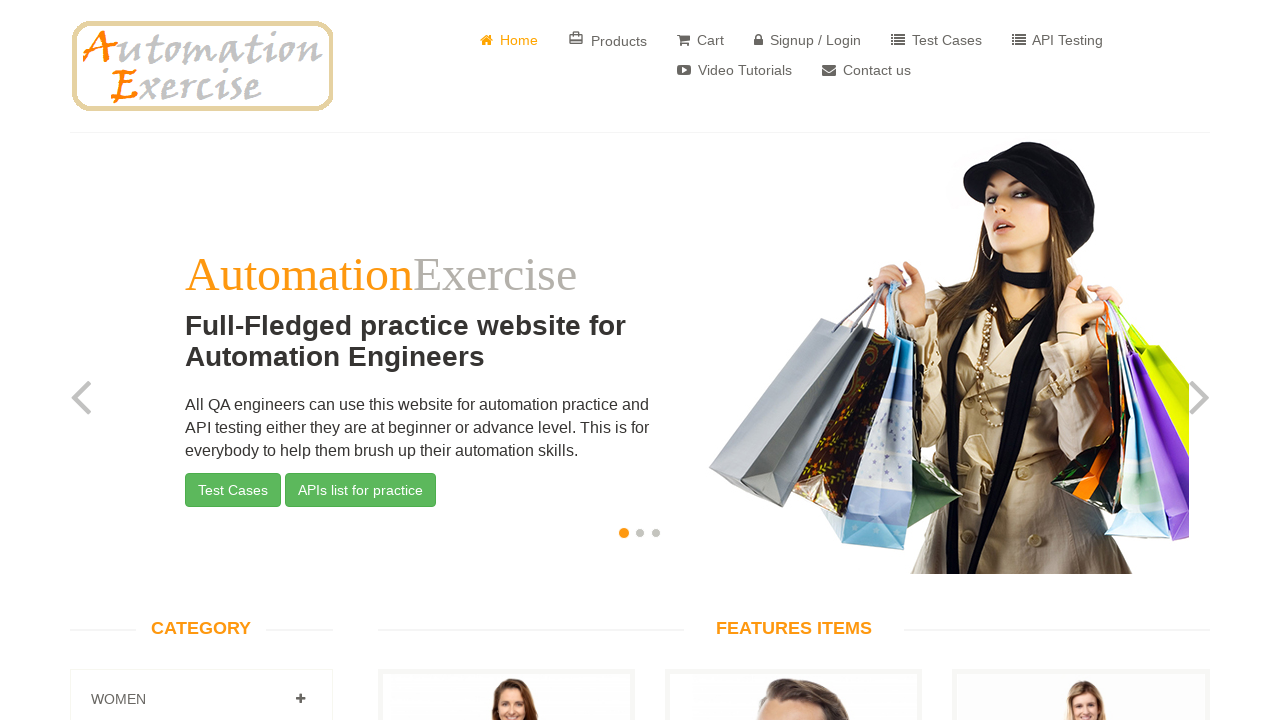

Failed to verify link: /product_details/29
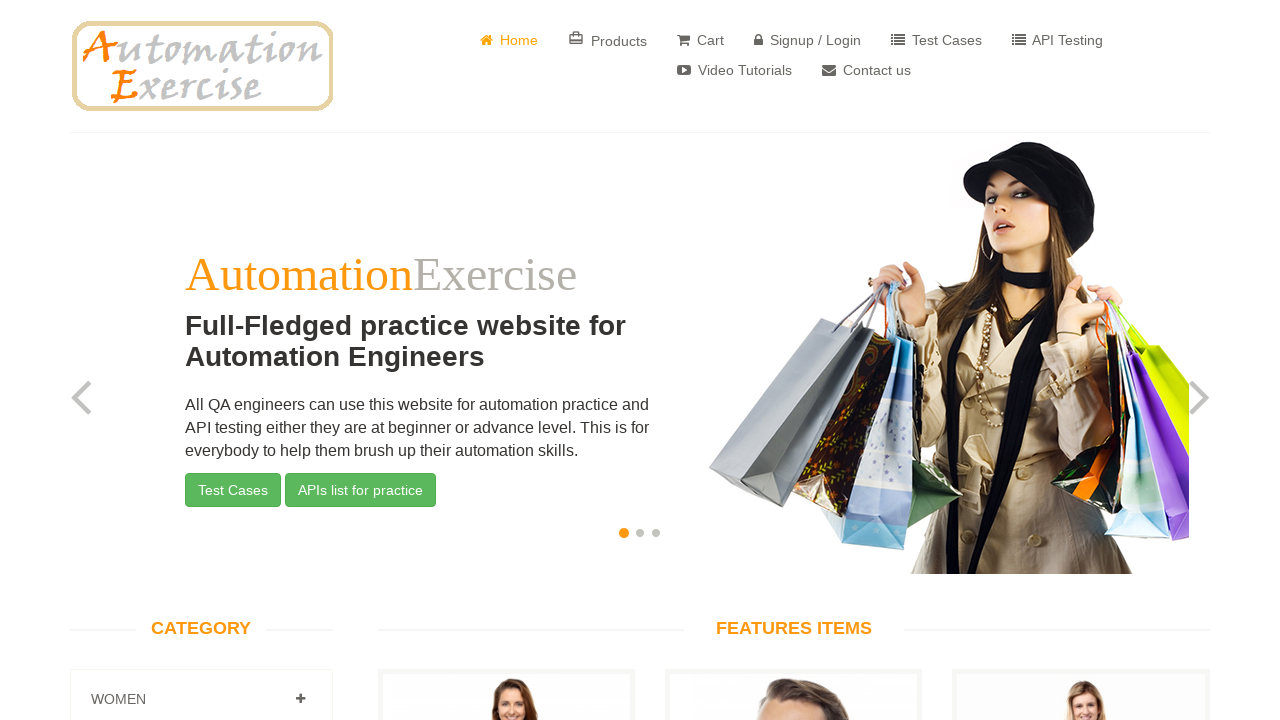

Got href attribute from link: None
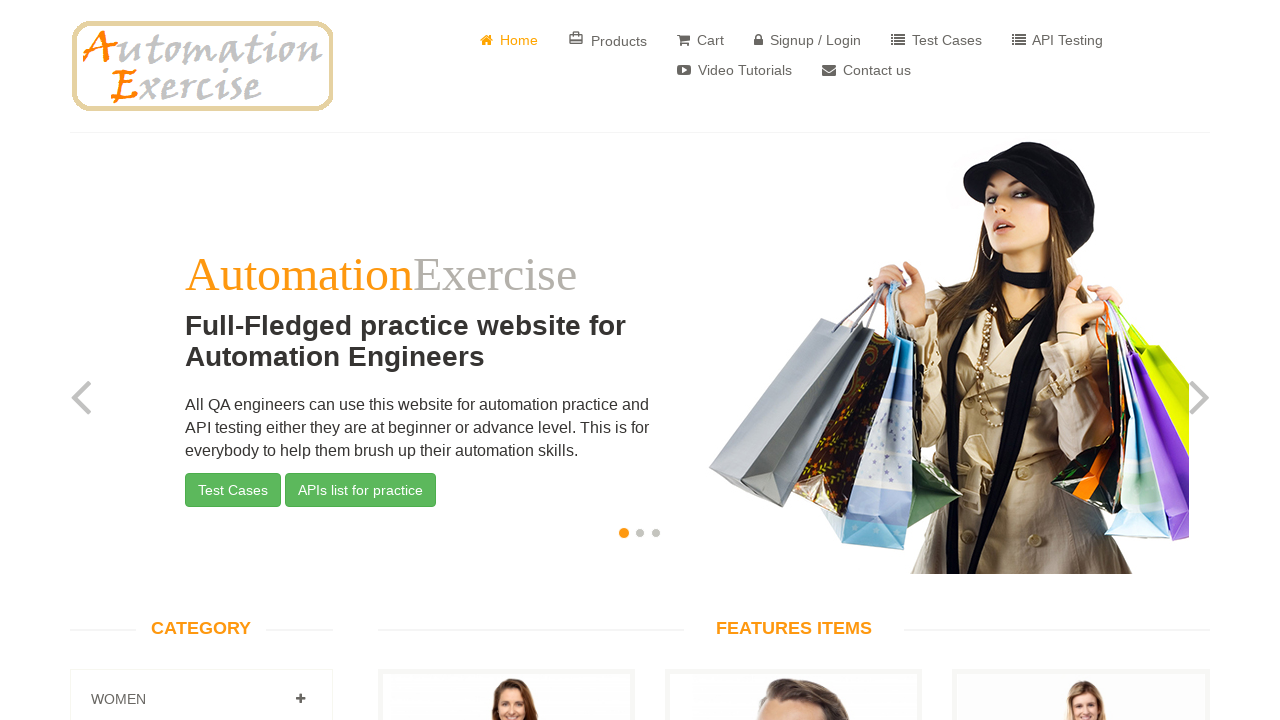

Got href attribute from link: None
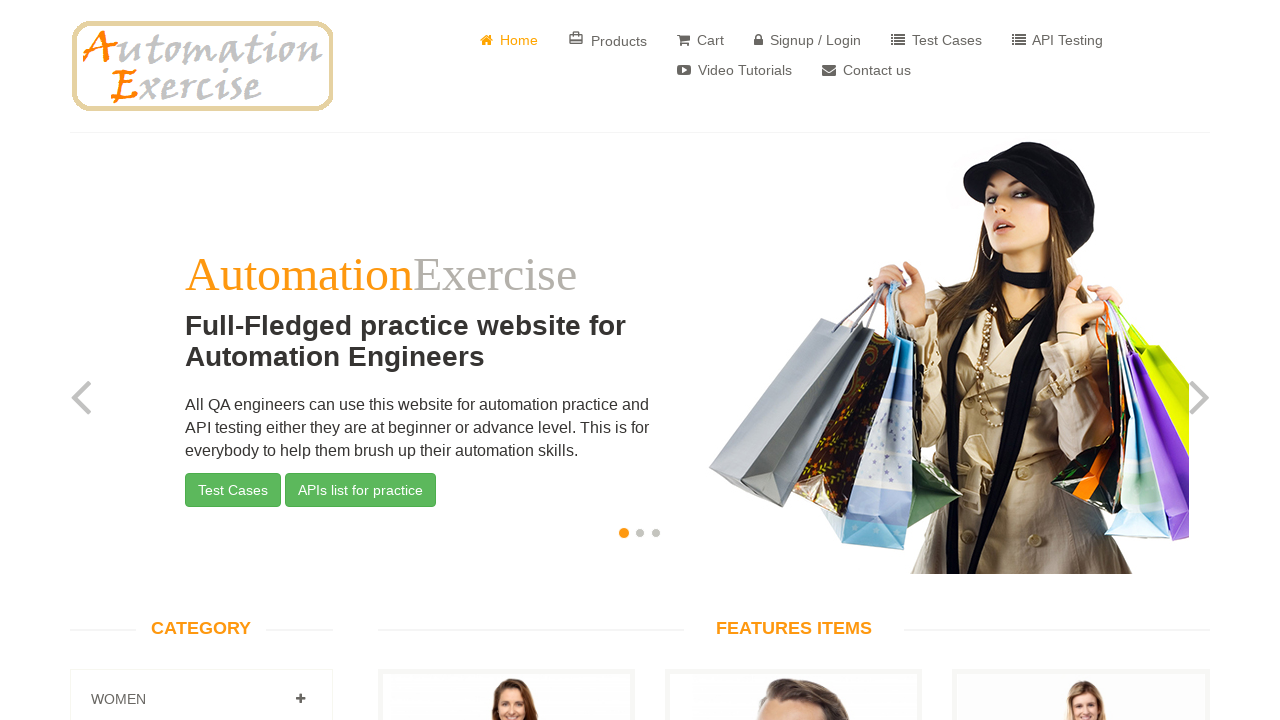

Got href attribute from link: /product_details/30
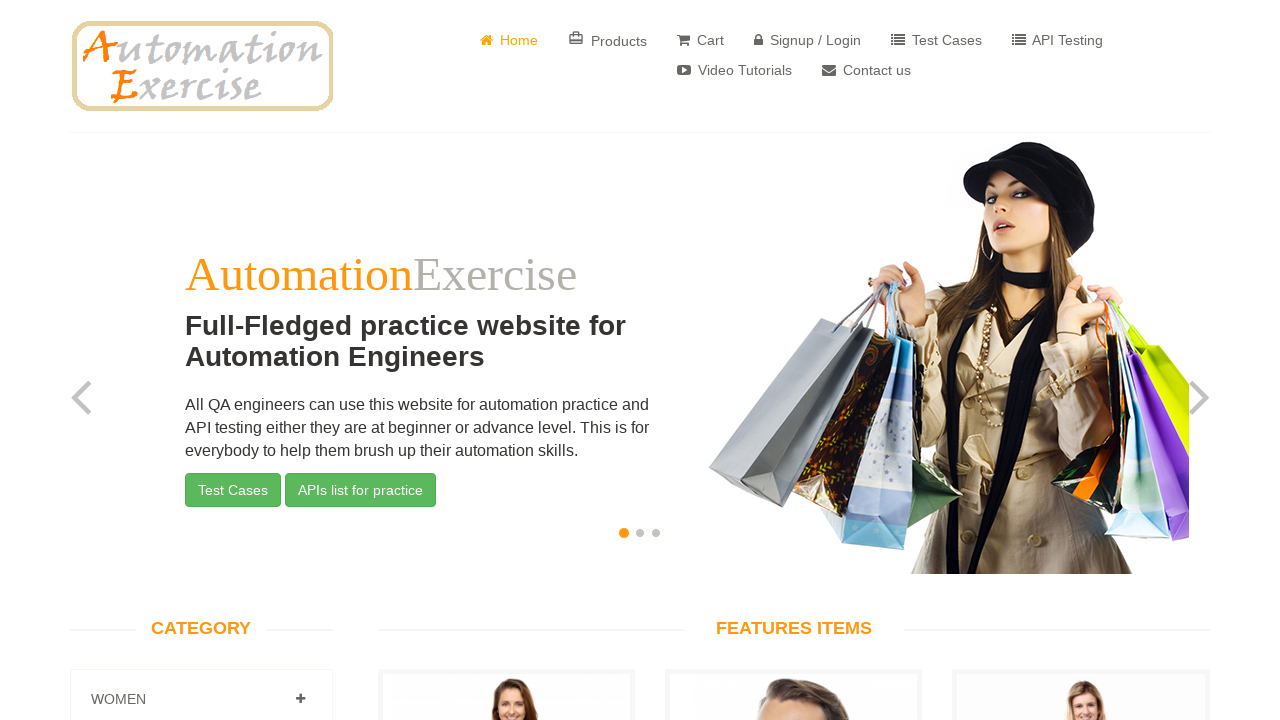

Failed to verify link: /product_details/30
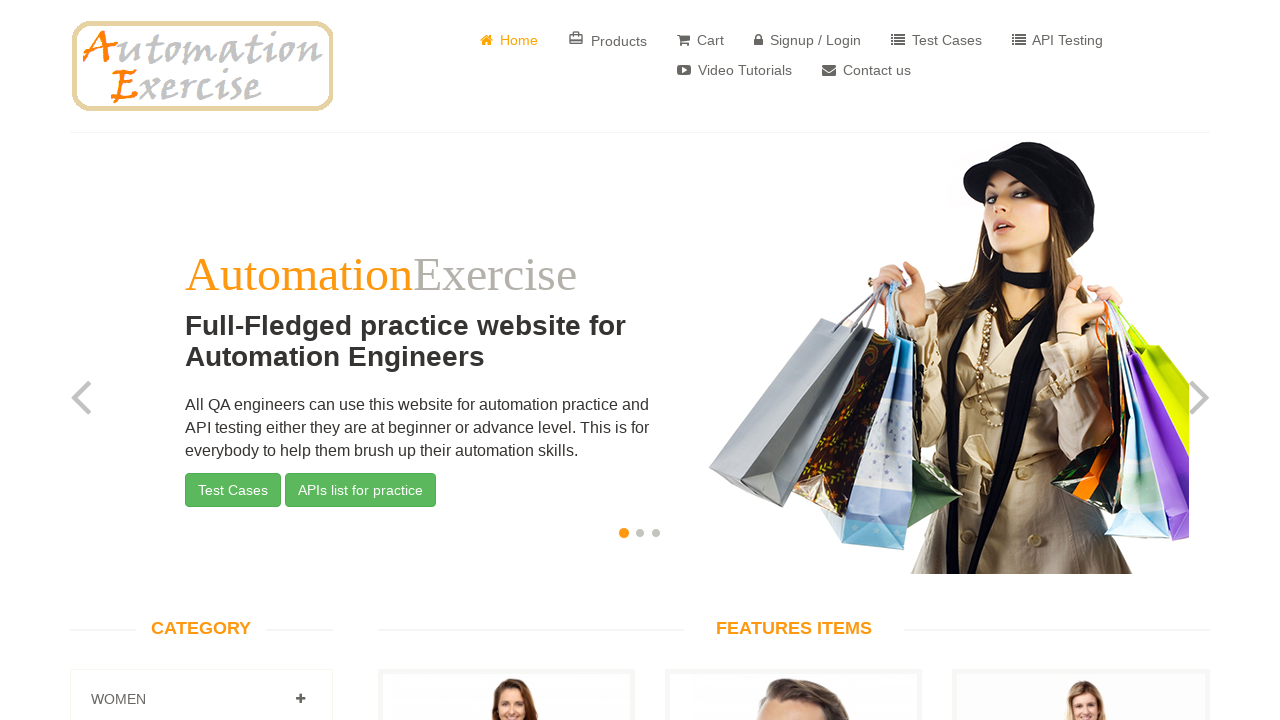

Got href attribute from link: None
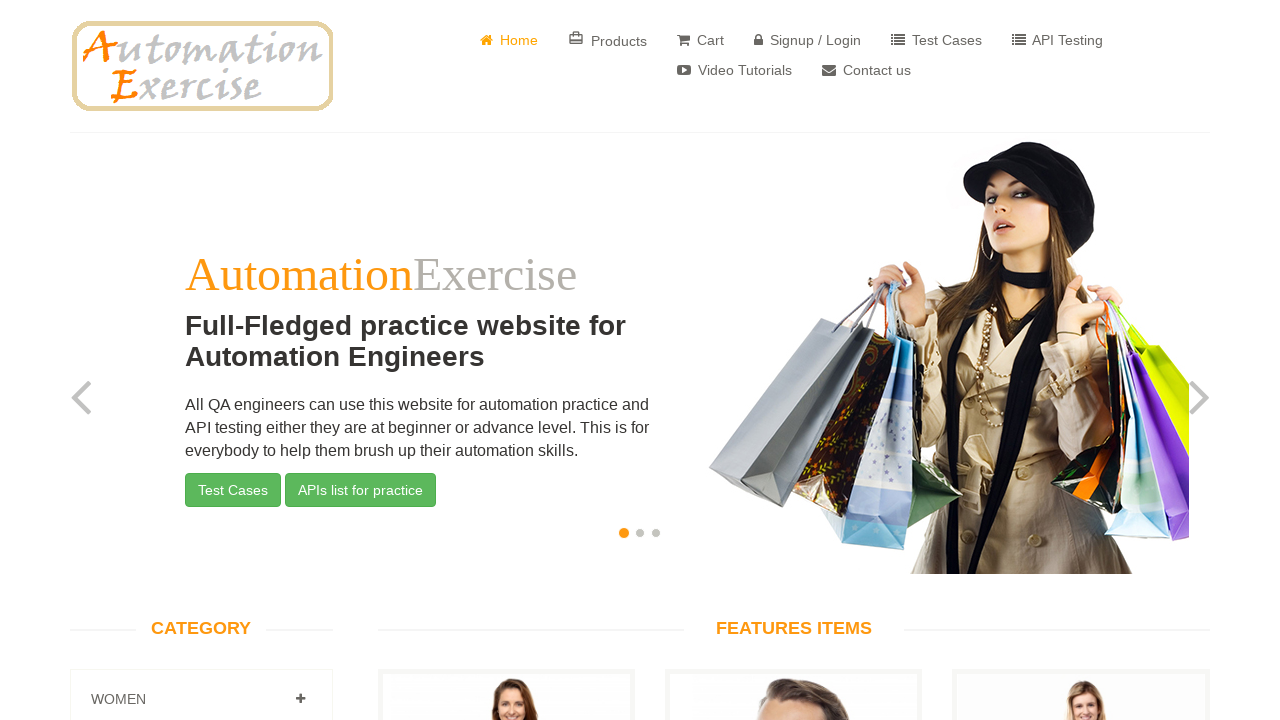

Got href attribute from link: None
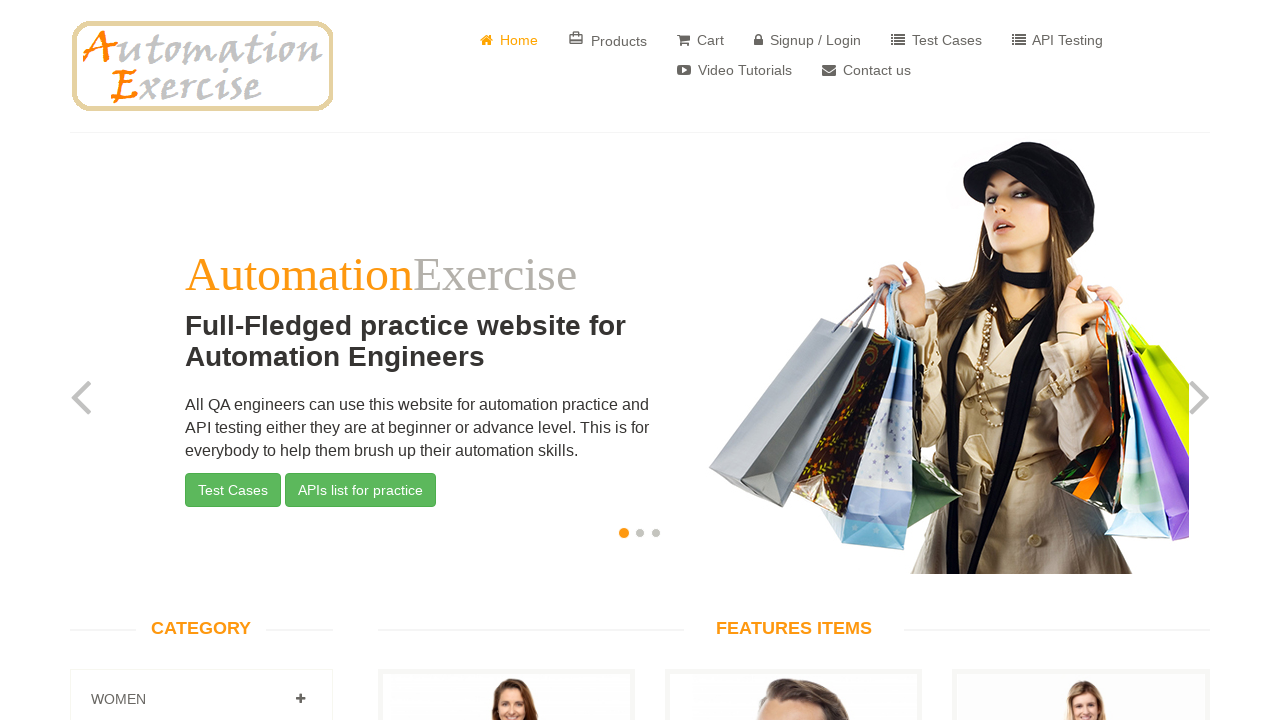

Got href attribute from link: /product_details/31
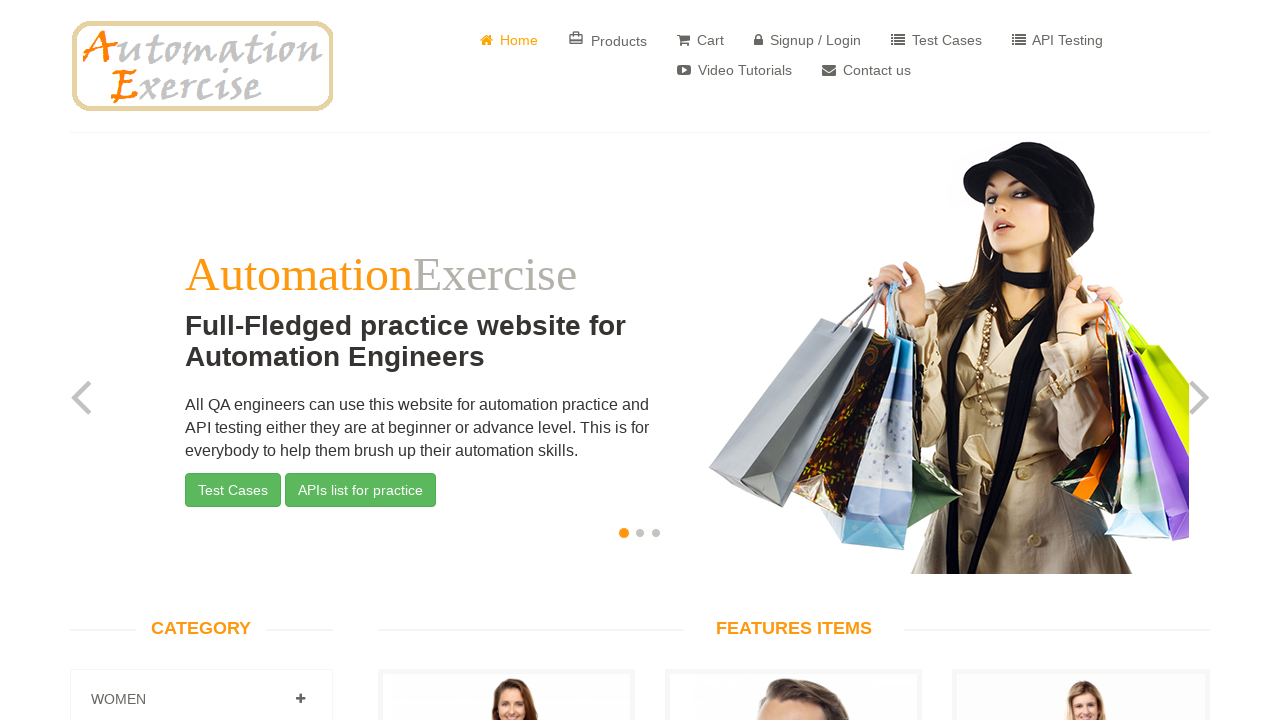

Failed to verify link: /product_details/31
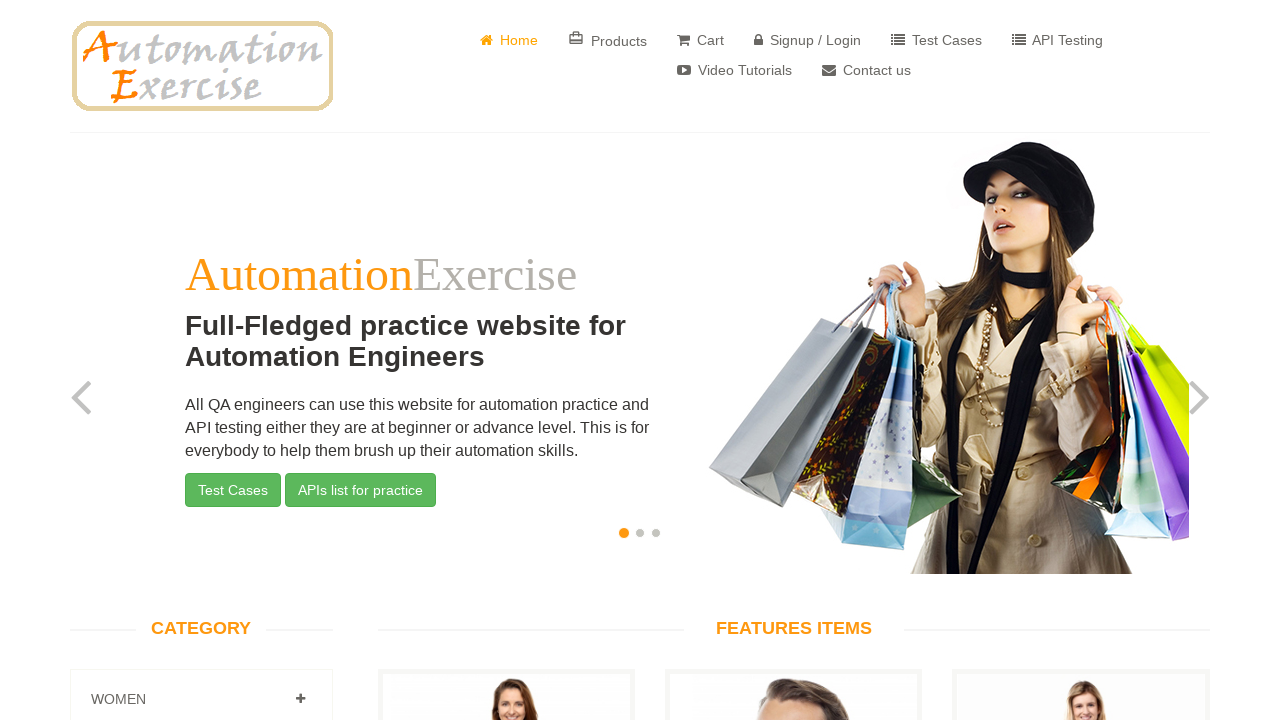

Got href attribute from link: None
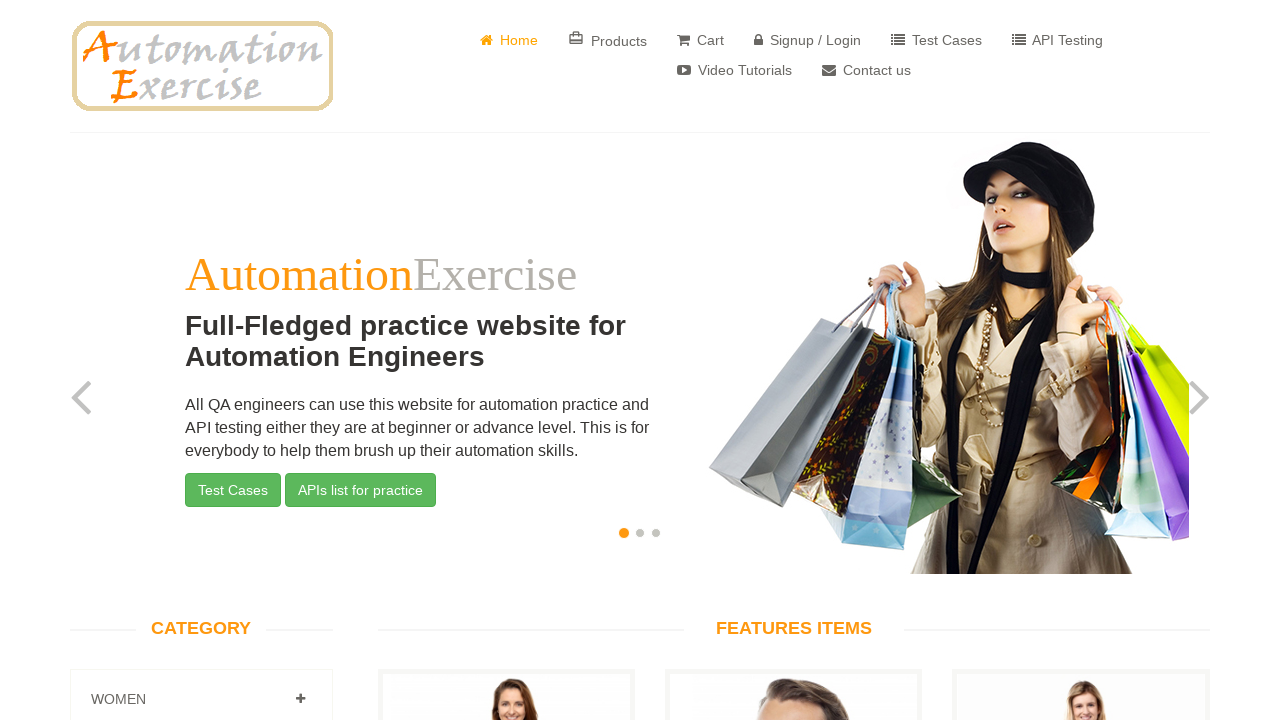

Got href attribute from link: None
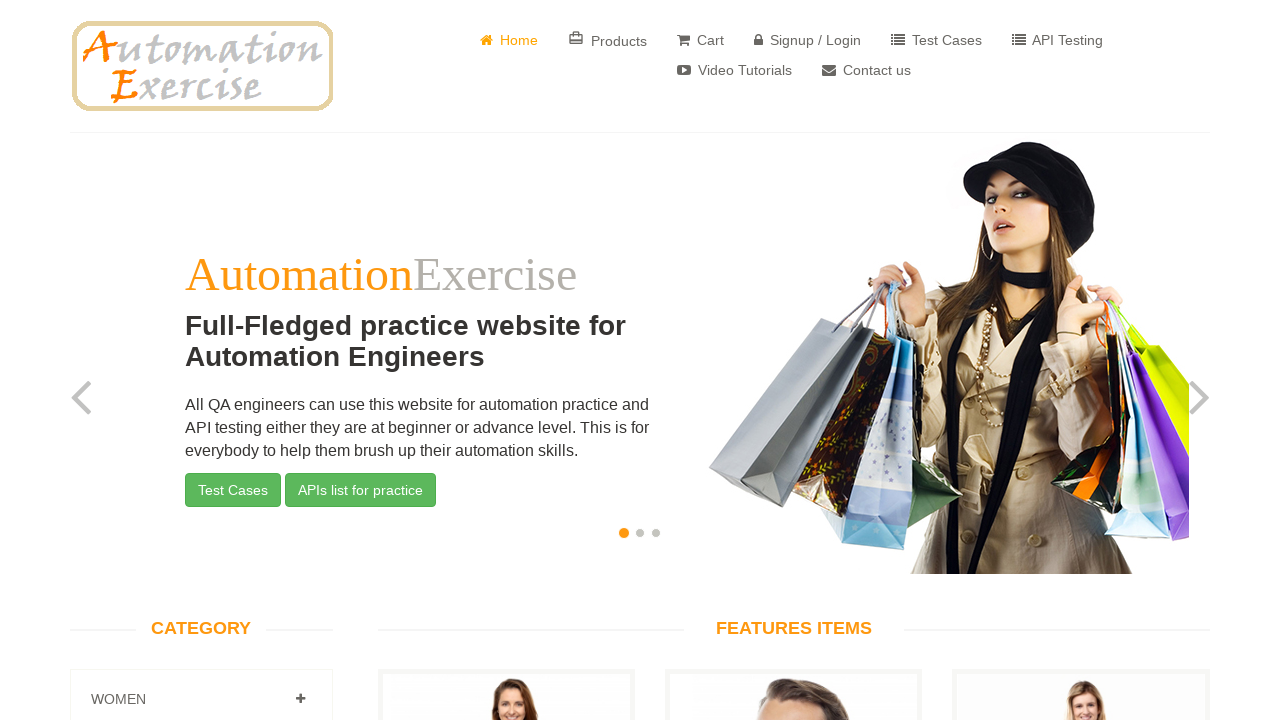

Got href attribute from link: /product_details/33
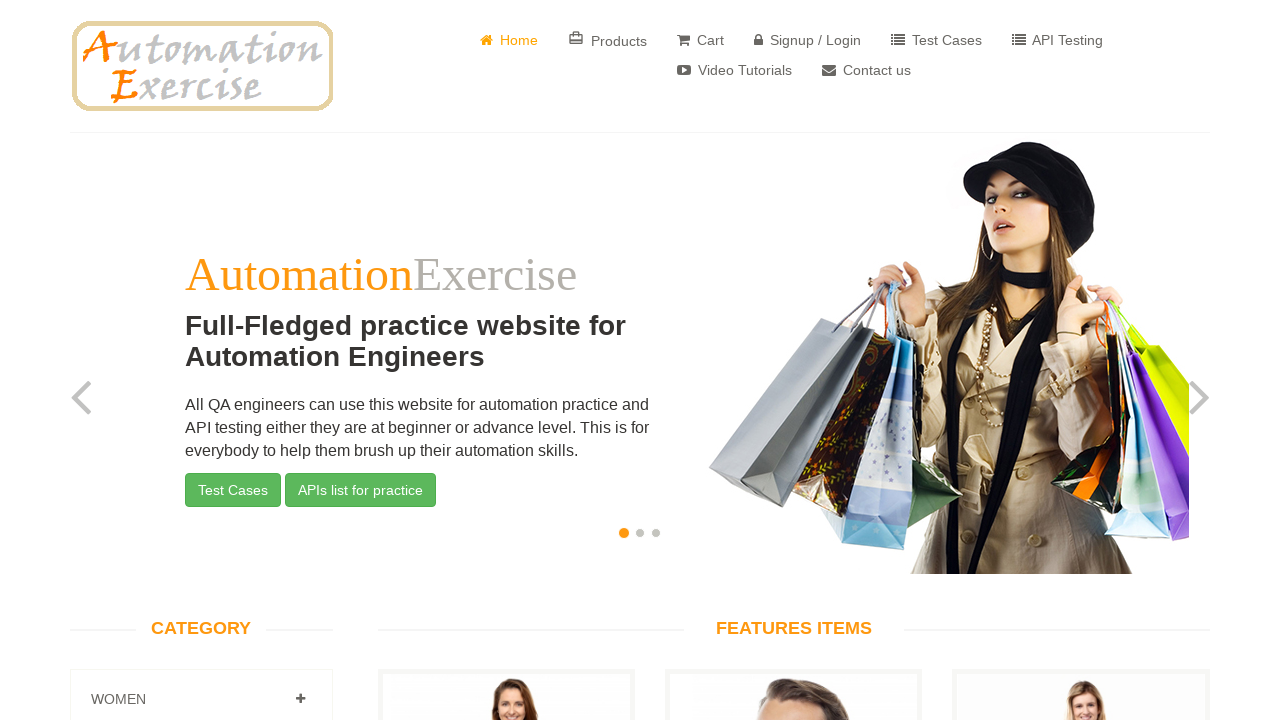

Failed to verify link: /product_details/33
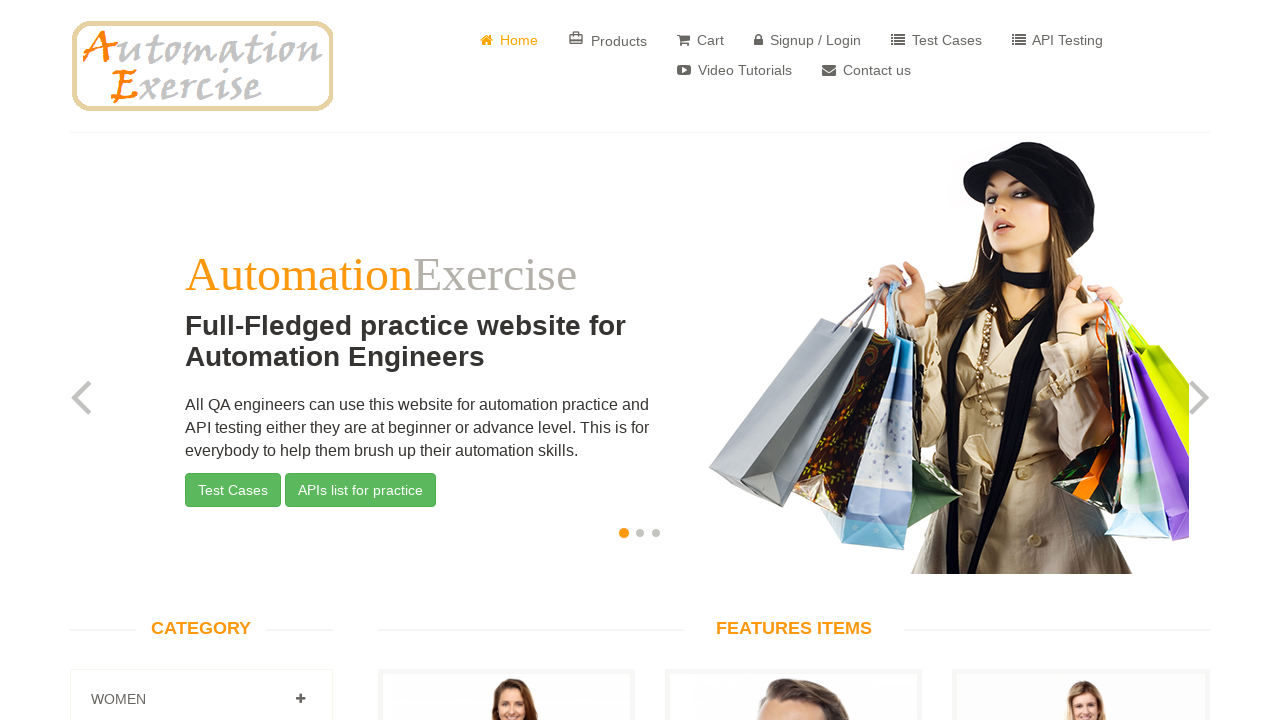

Got href attribute from link: None
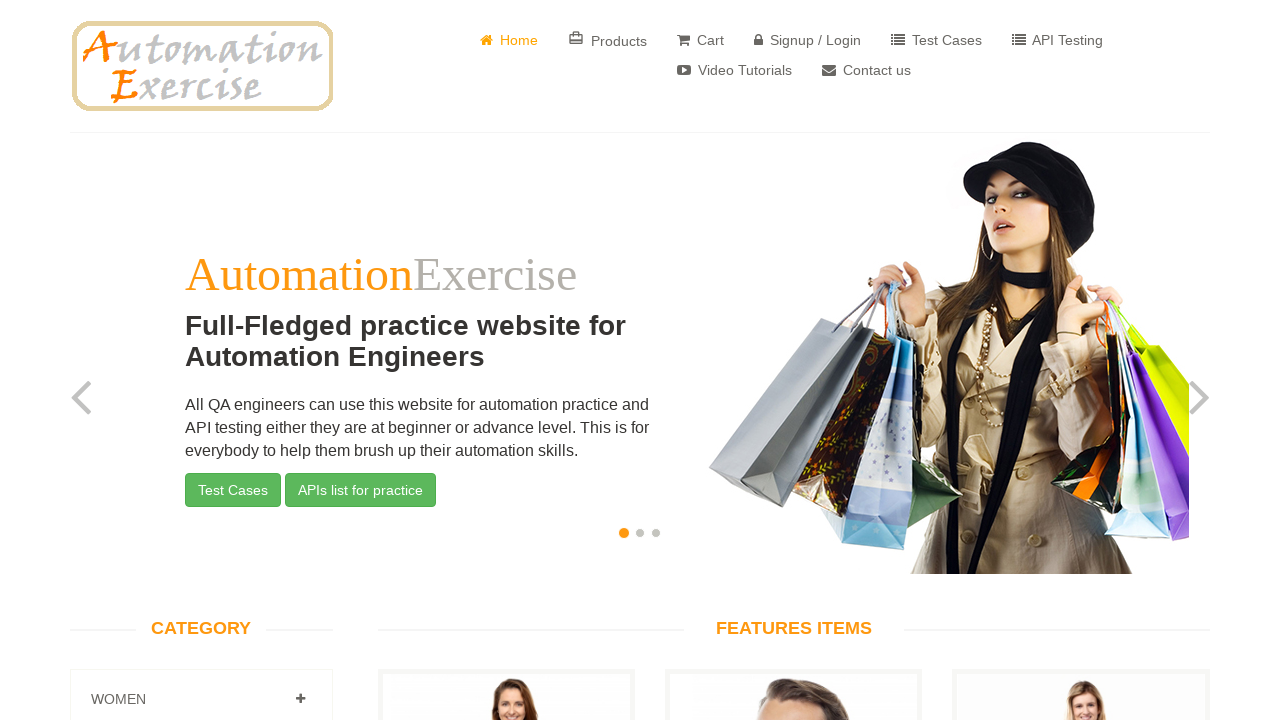

Got href attribute from link: None
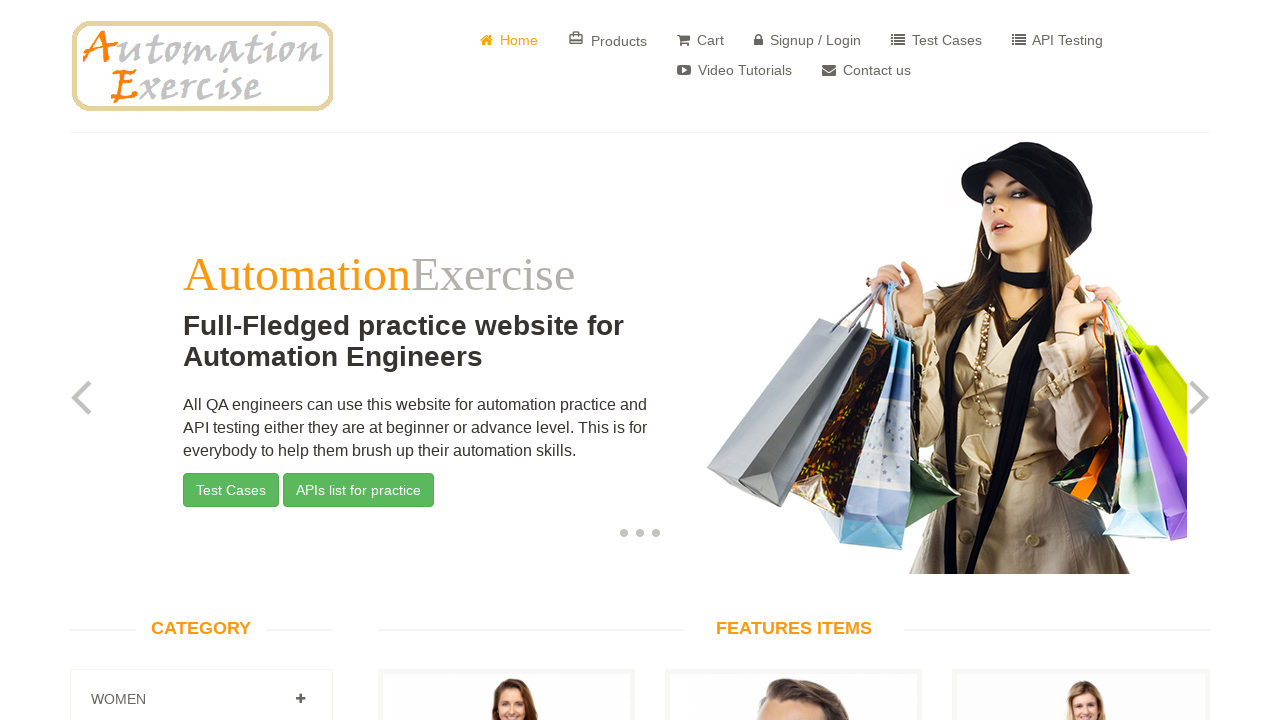

Got href attribute from link: /product_details/35
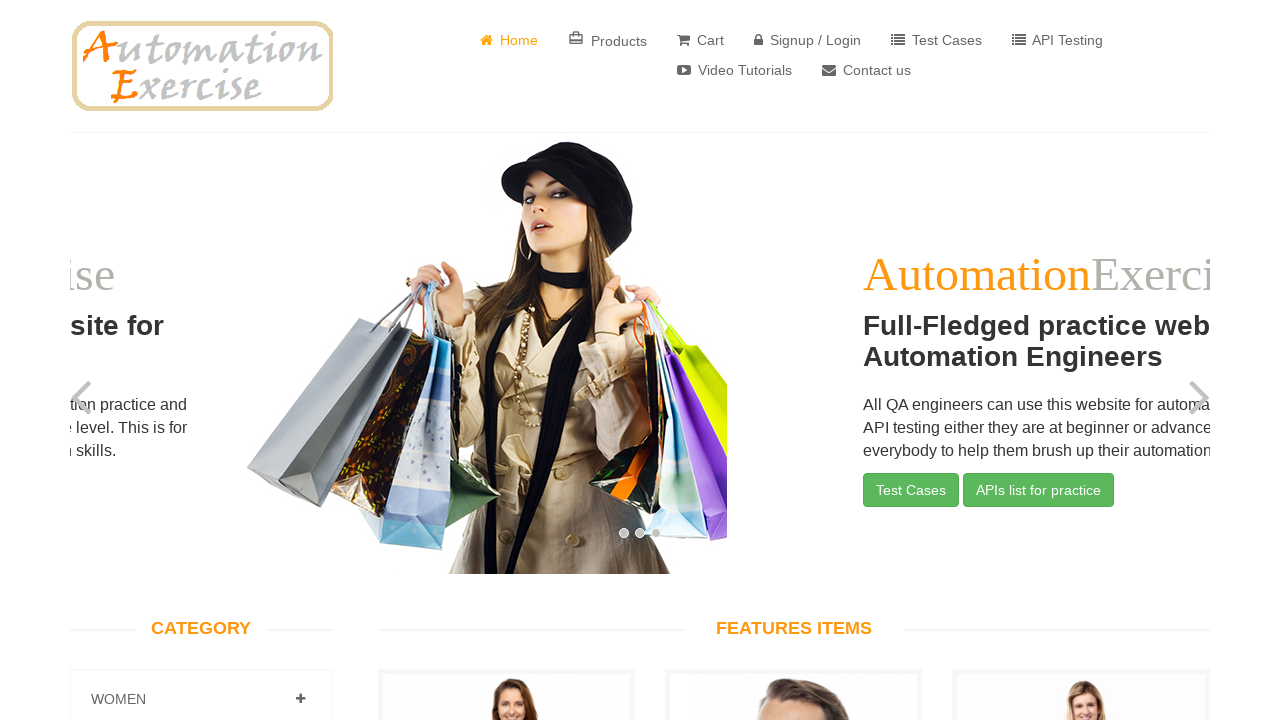

Failed to verify link: /product_details/35
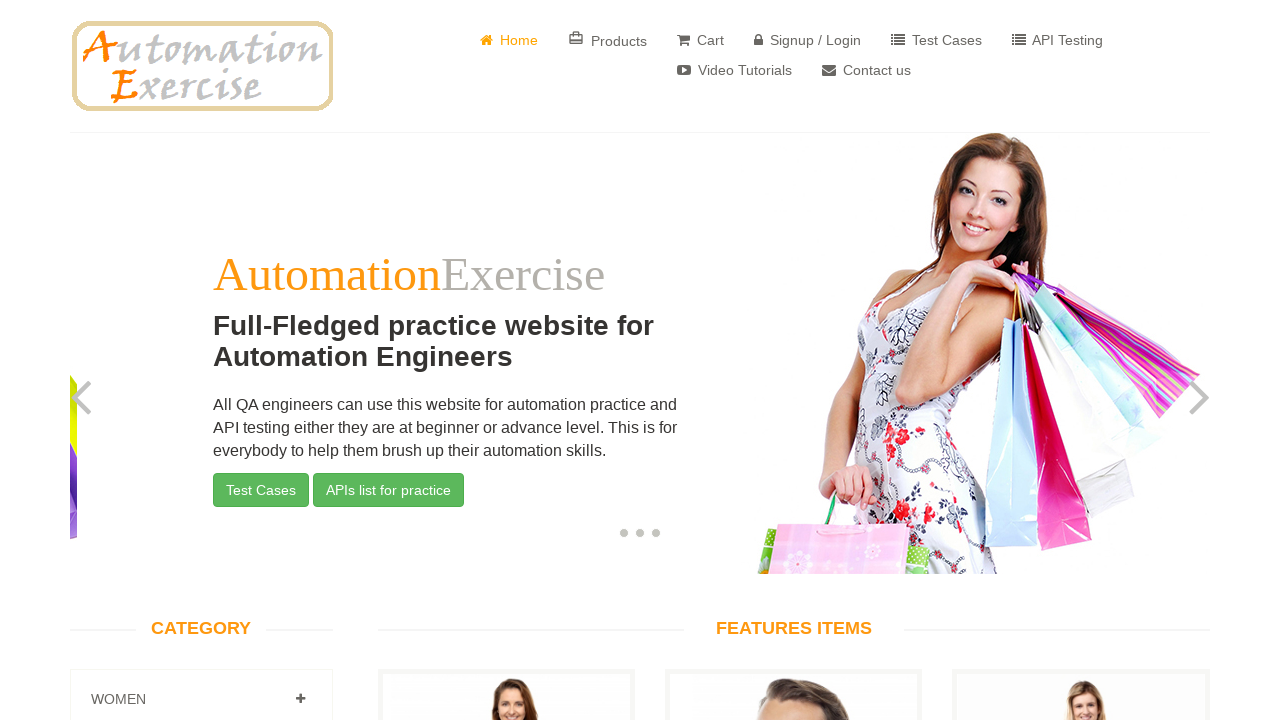

Got href attribute from link: None
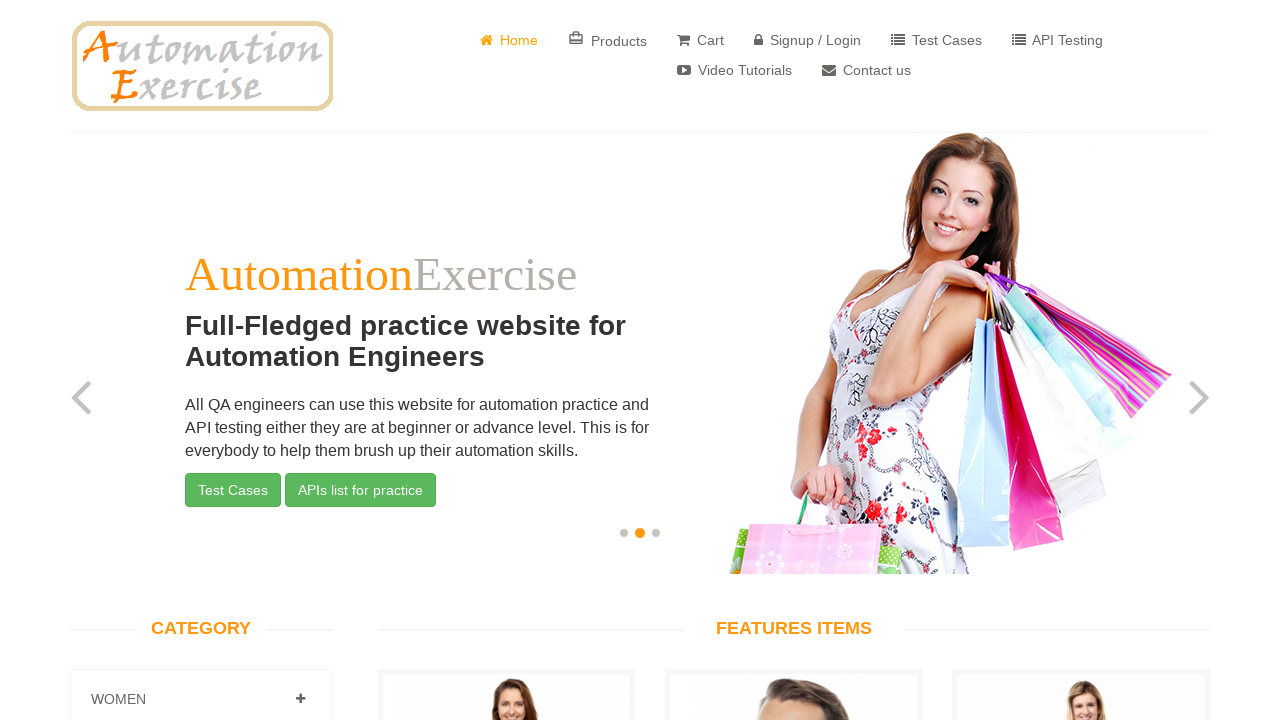

Got href attribute from link: None
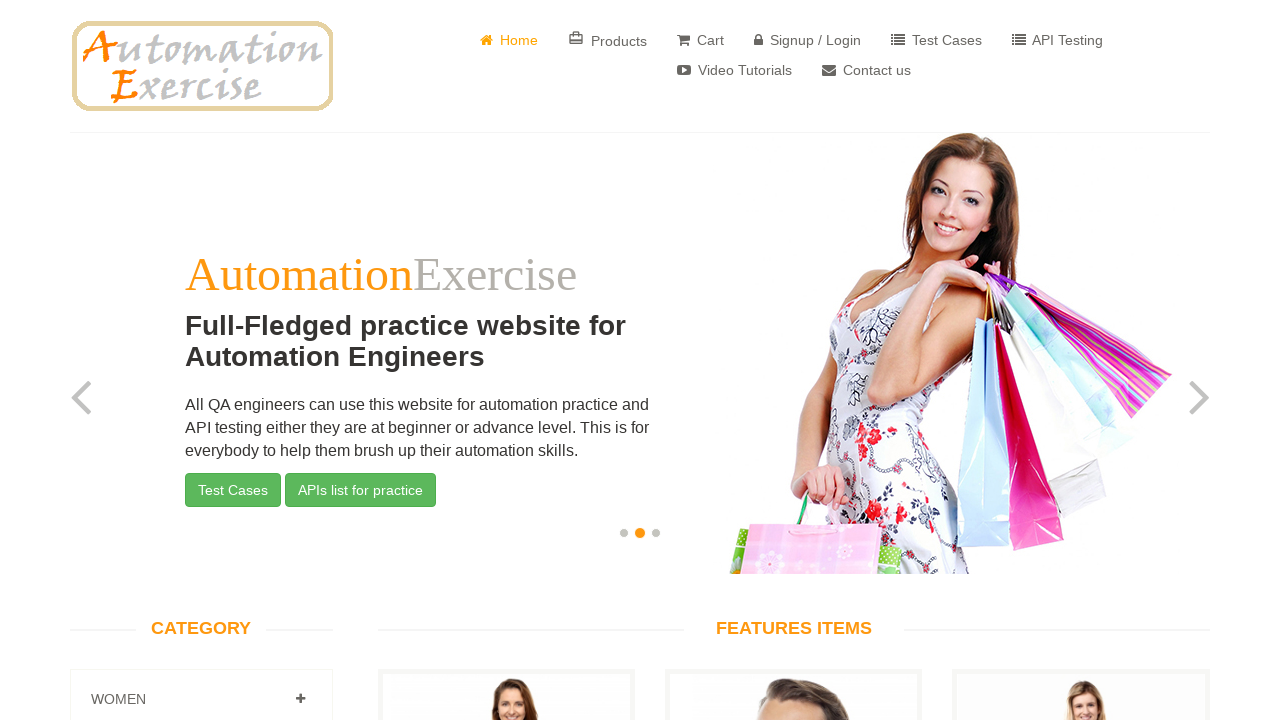

Got href attribute from link: /product_details/37
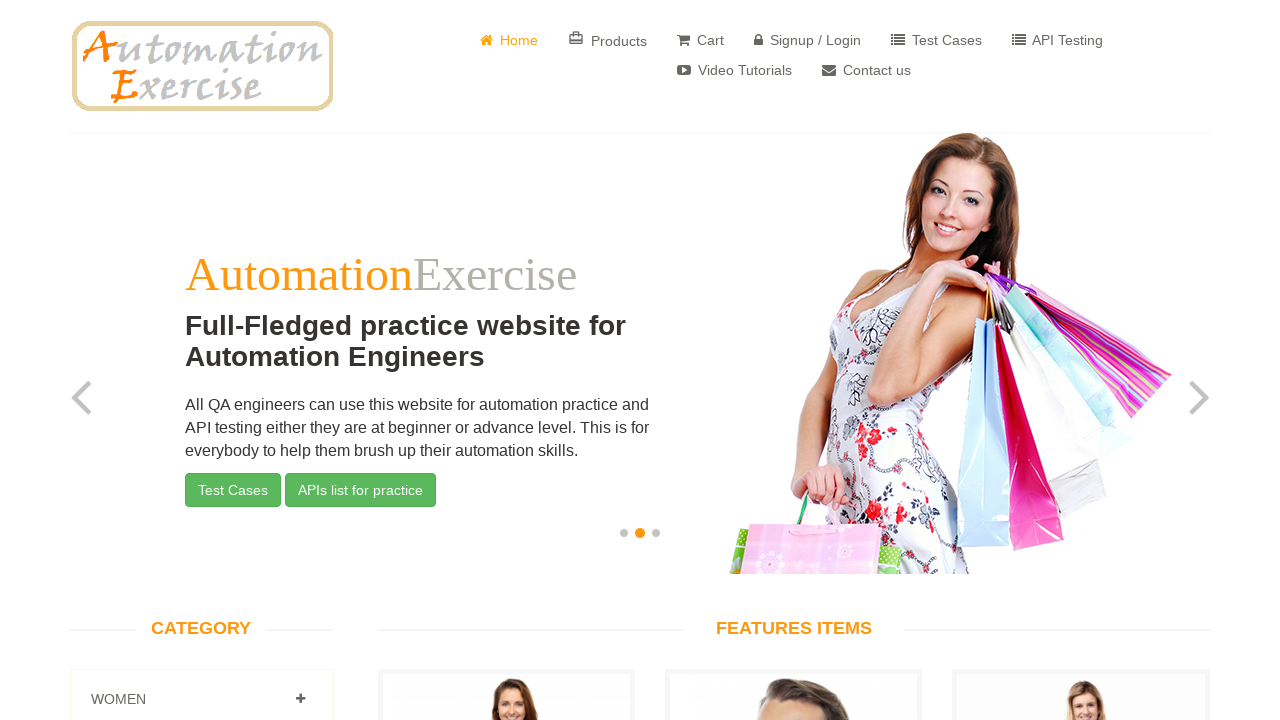

Failed to verify link: /product_details/37
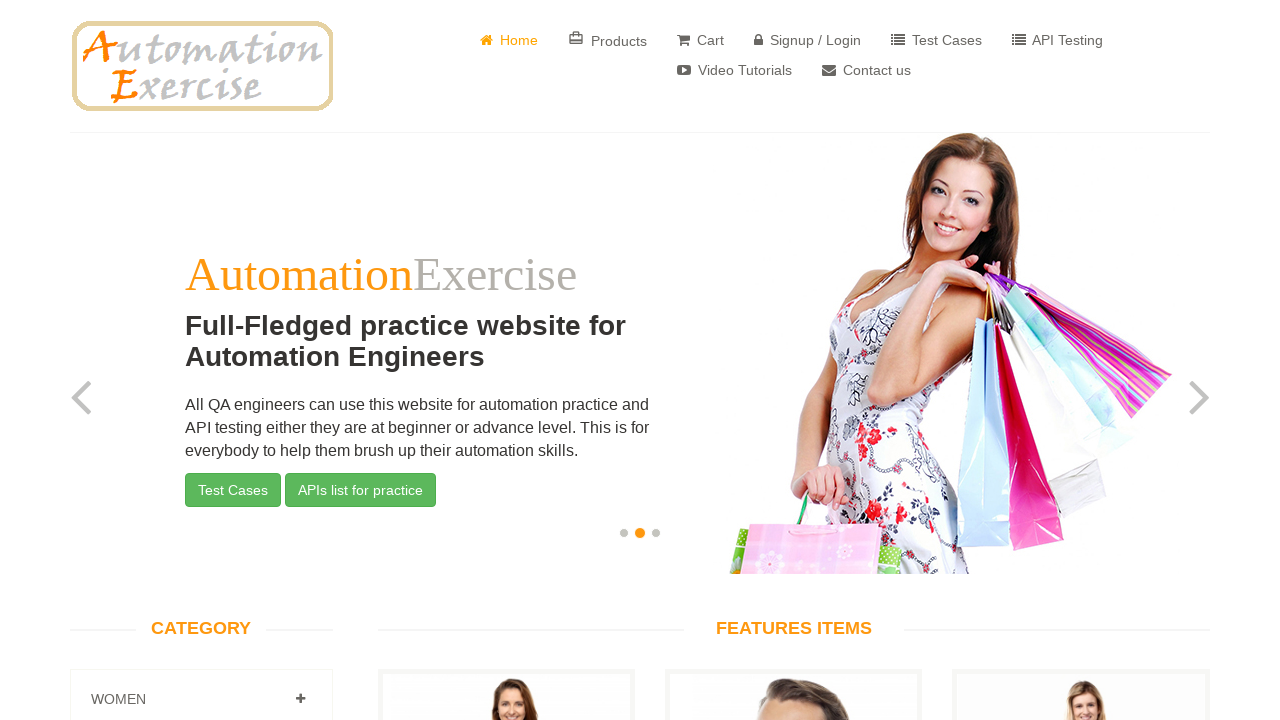

Got href attribute from link: None
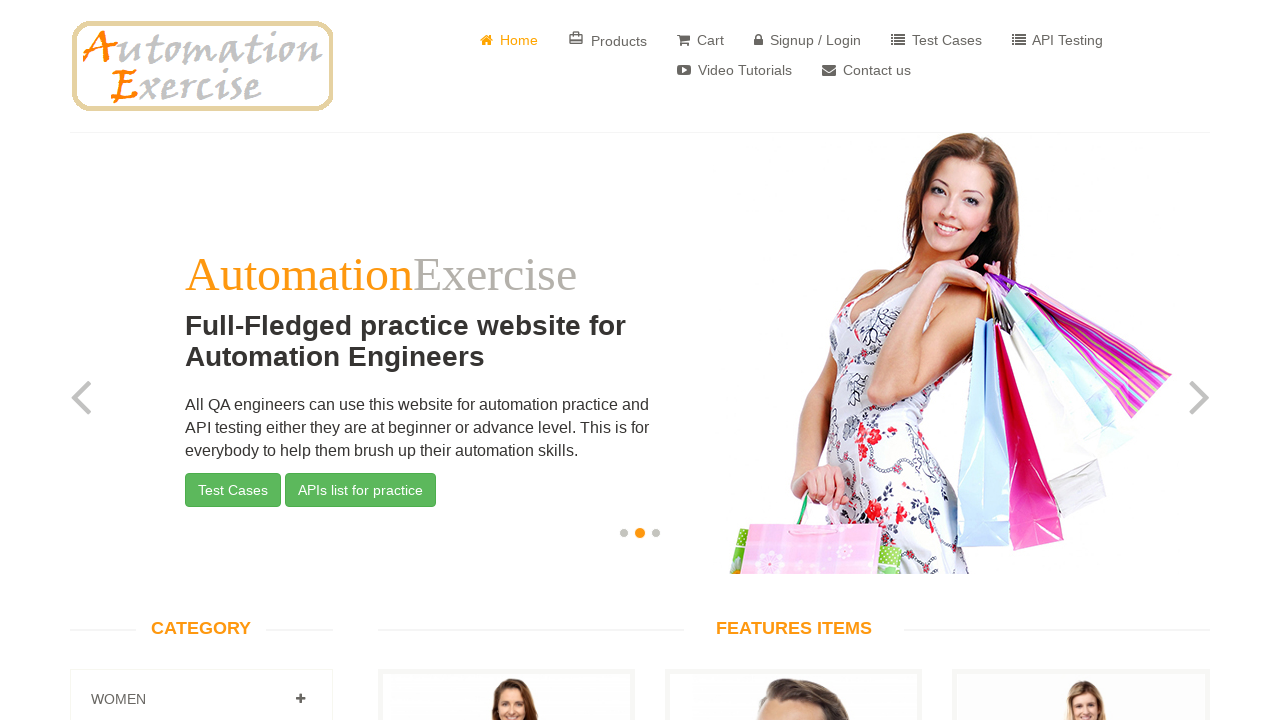

Got href attribute from link: None
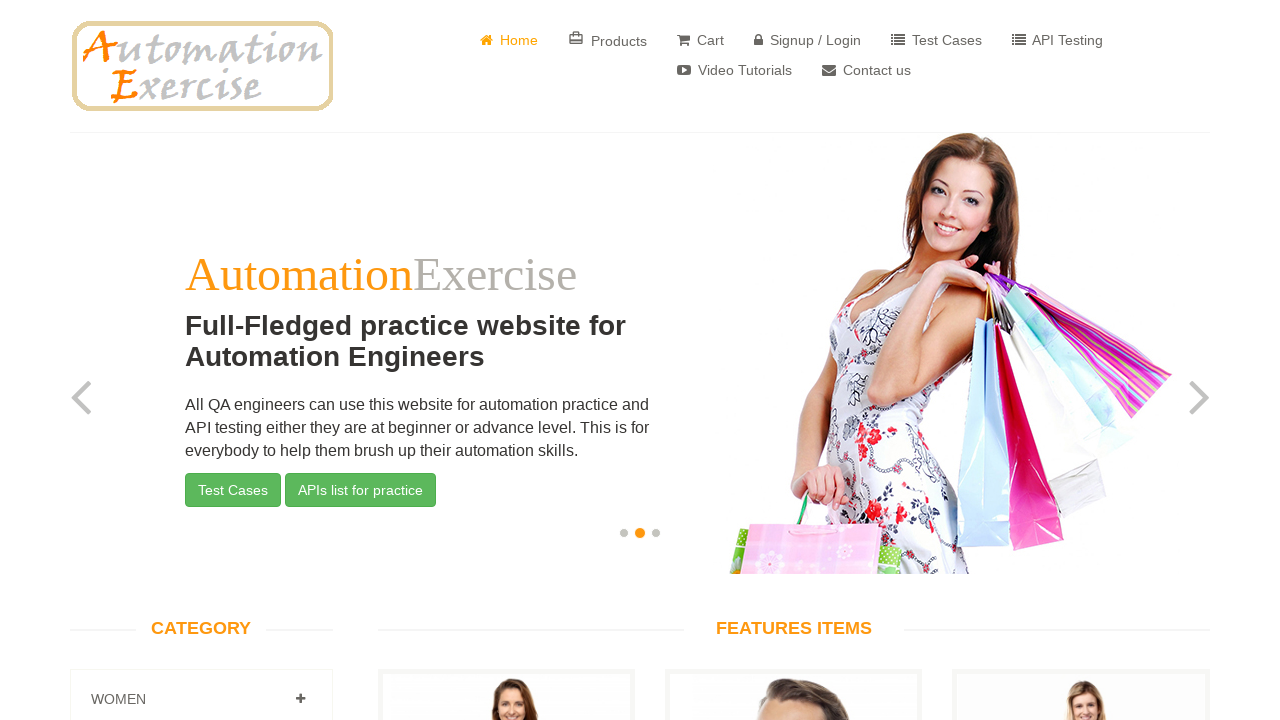

Got href attribute from link: /product_details/38
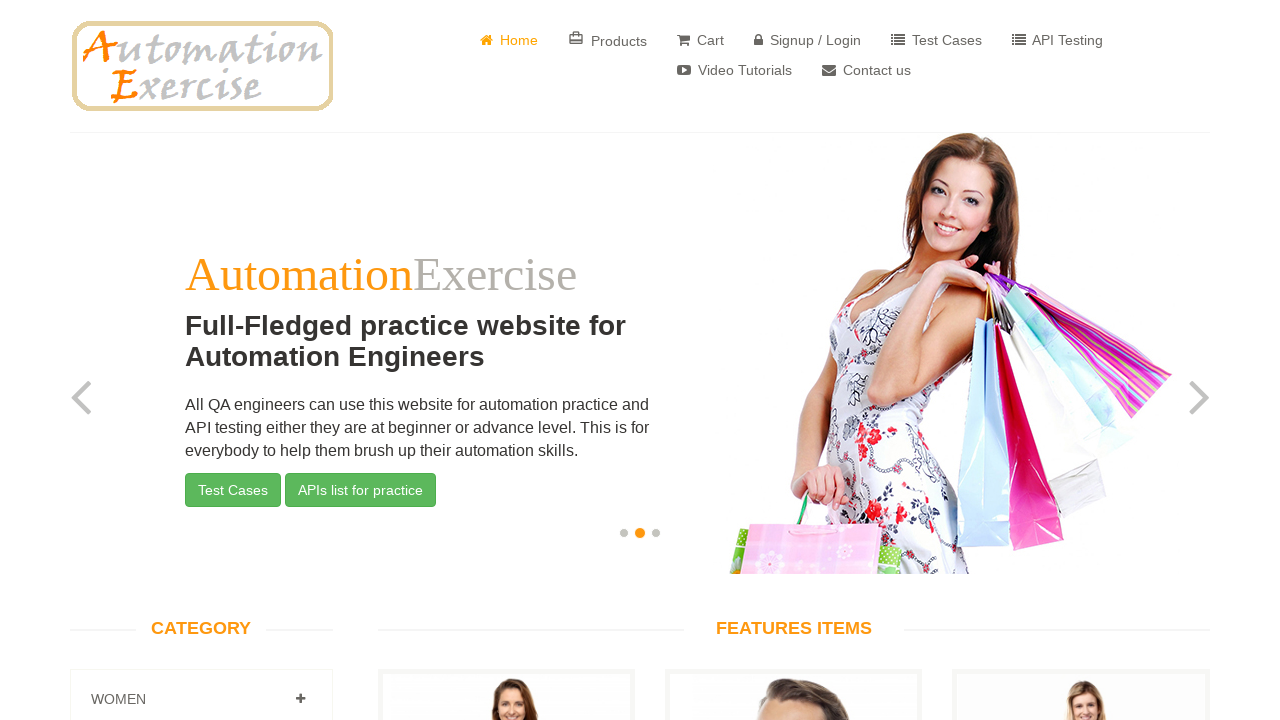

Failed to verify link: /product_details/38
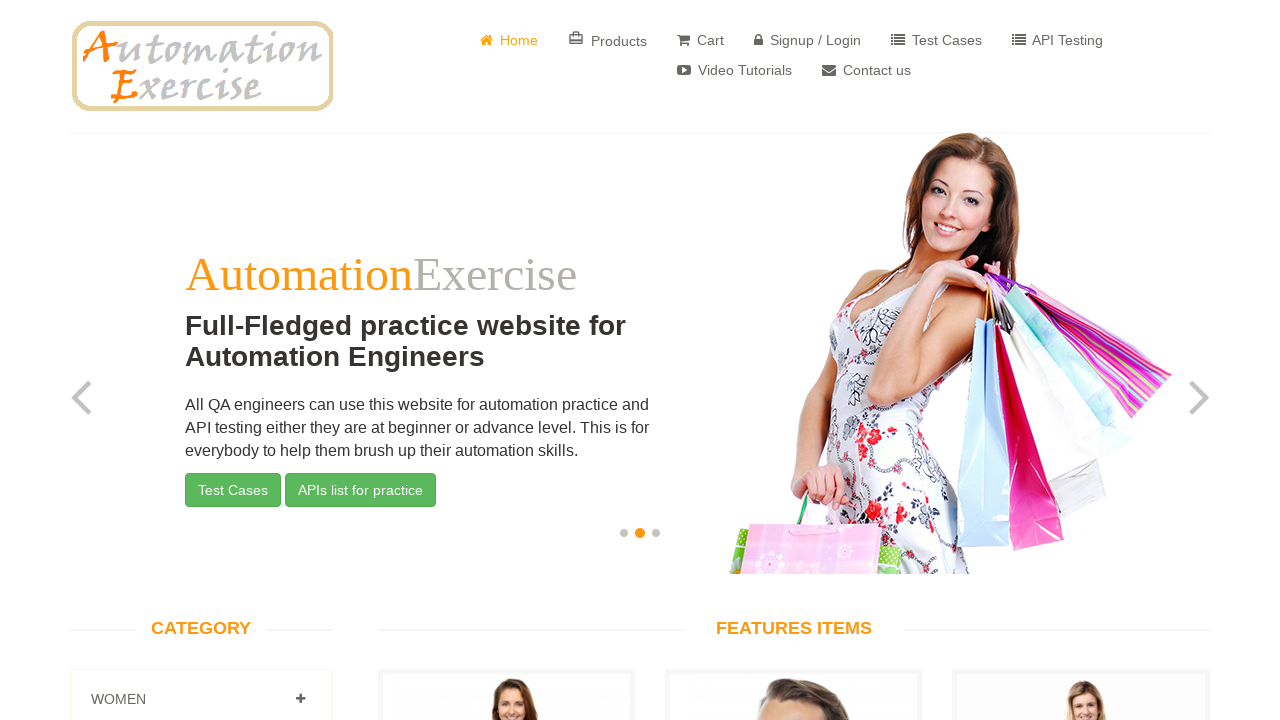

Got href attribute from link: None
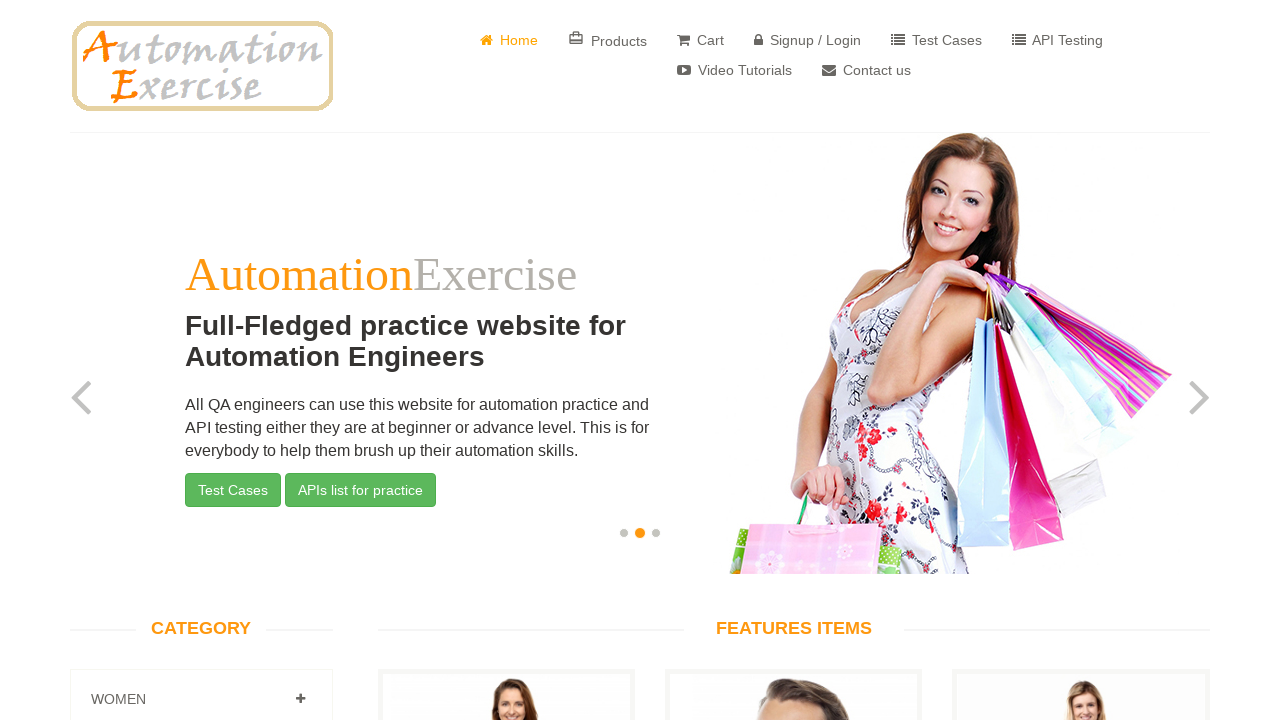

Got href attribute from link: None
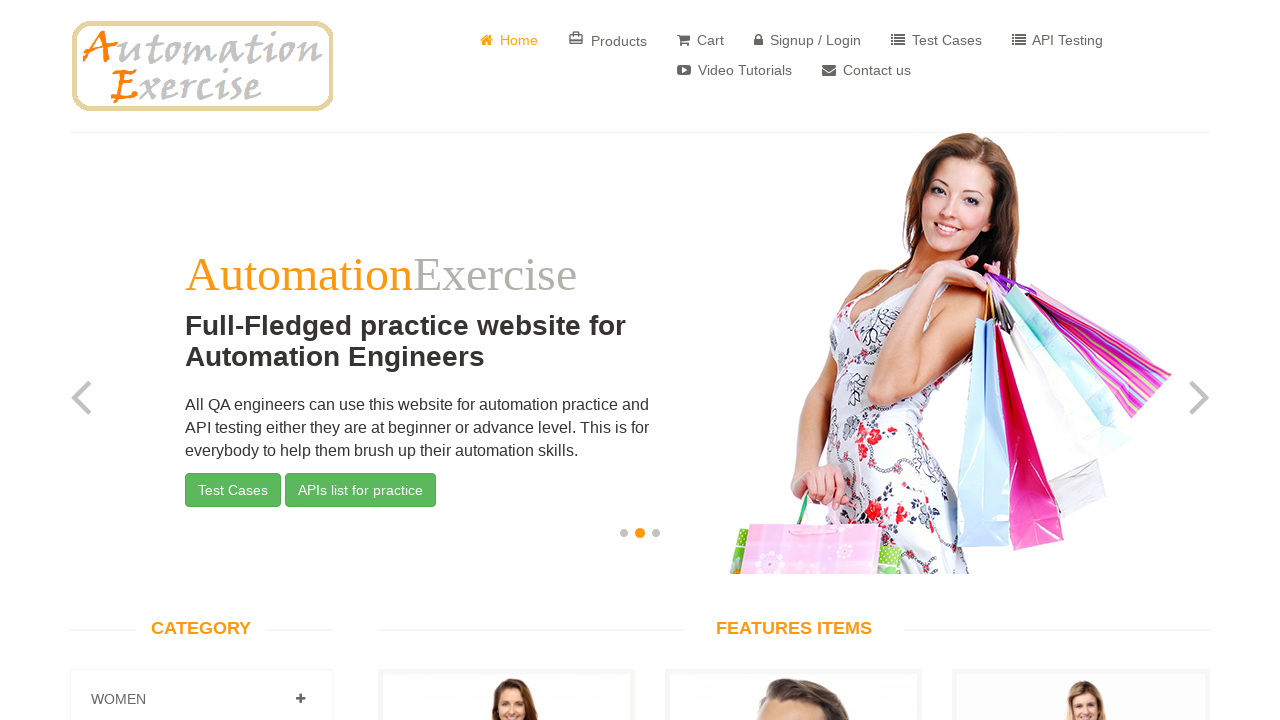

Got href attribute from link: /product_details/39
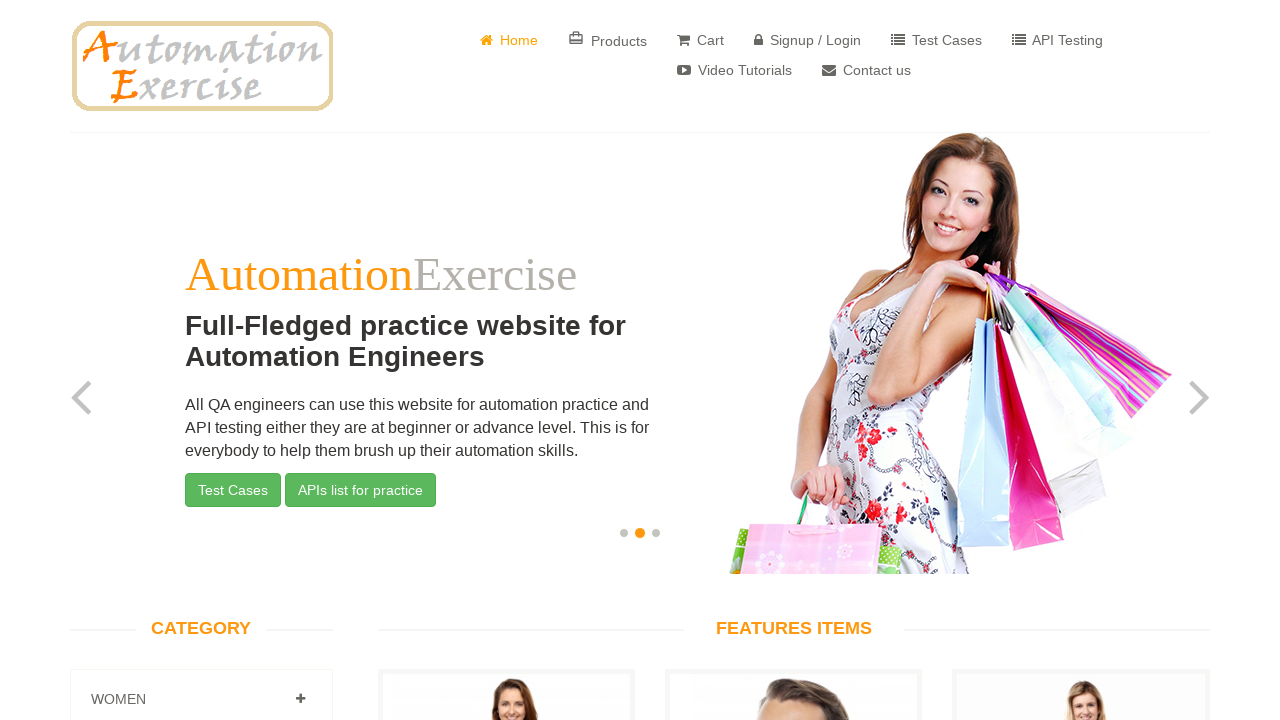

Failed to verify link: /product_details/39
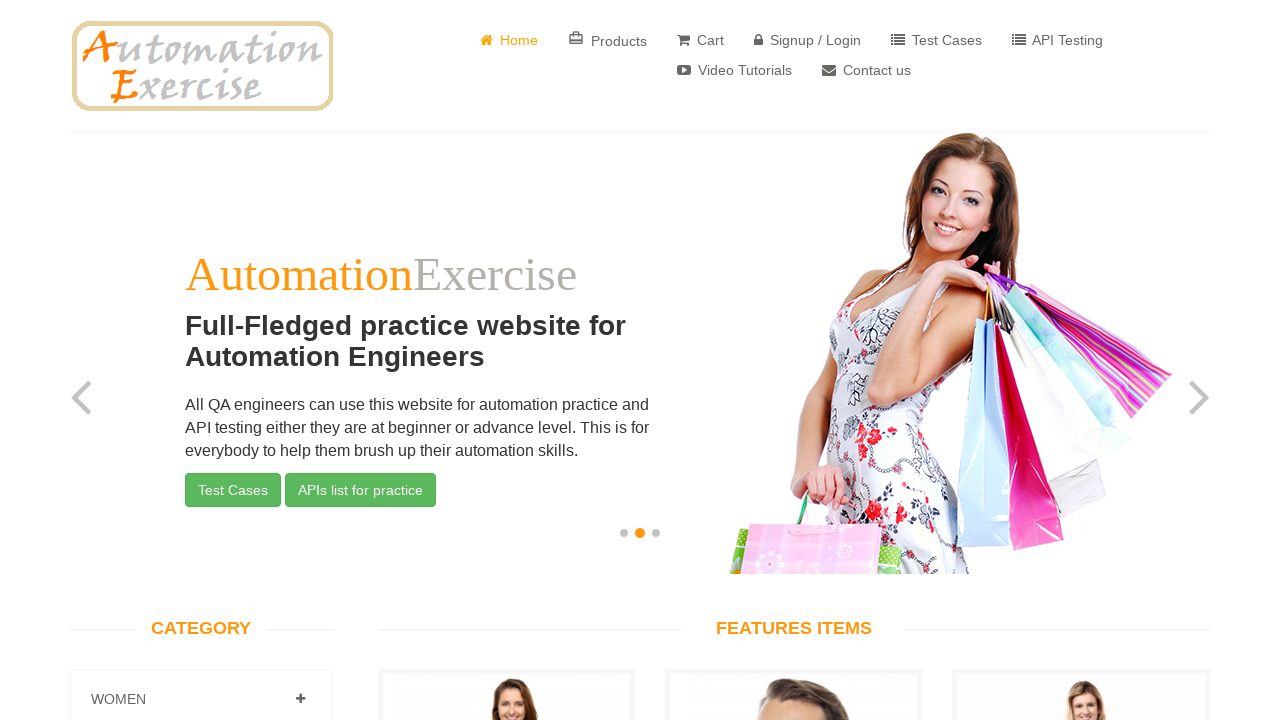

Got href attribute from link: None
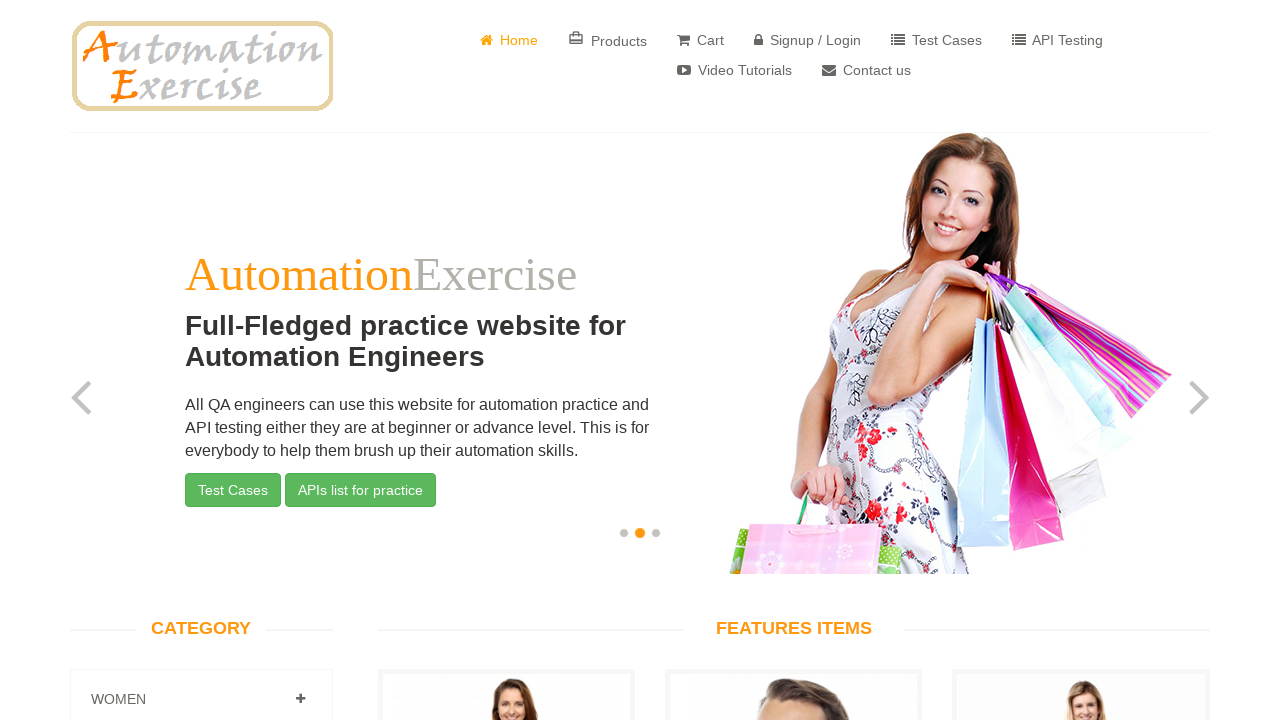

Got href attribute from link: None
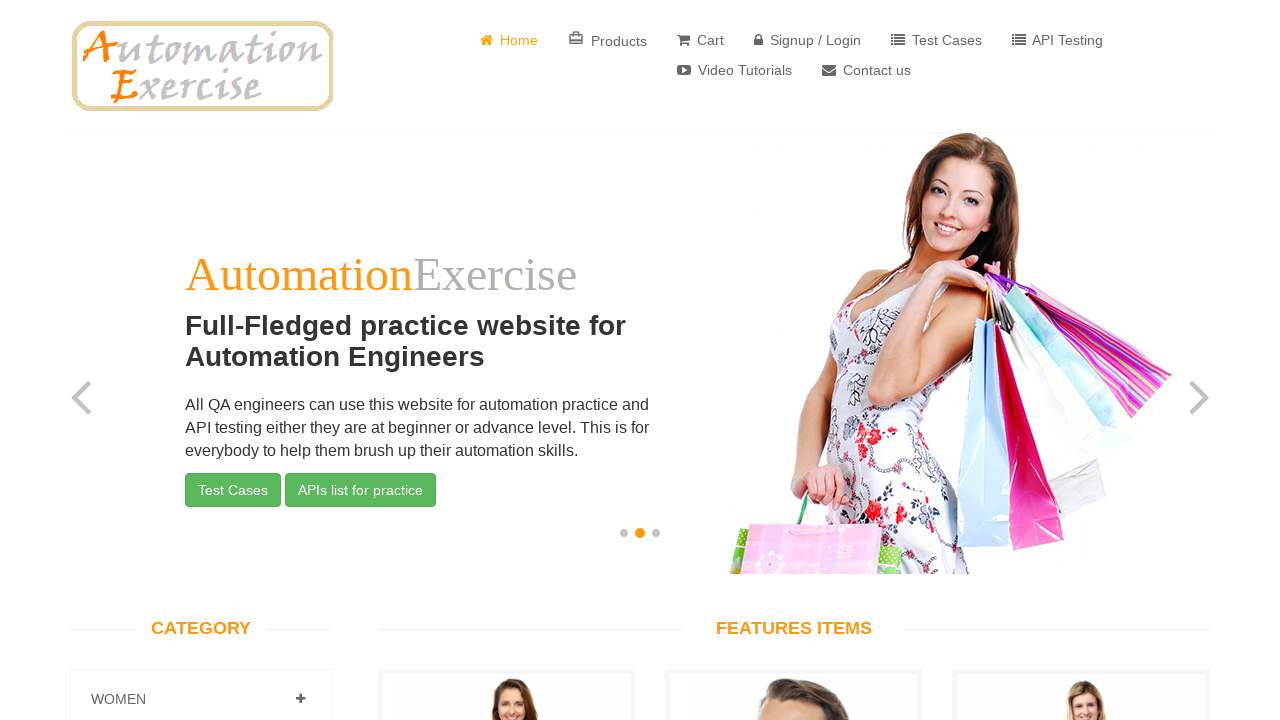

Got href attribute from link: /product_details/40
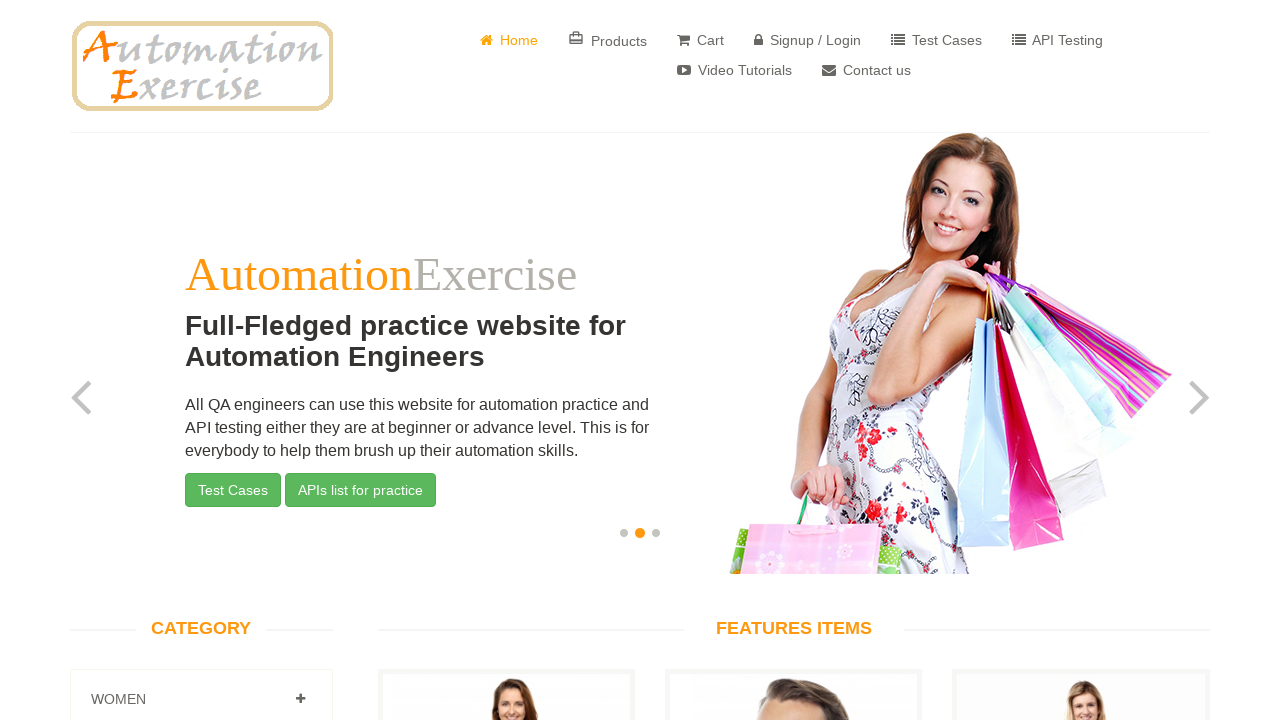

Failed to verify link: /product_details/40
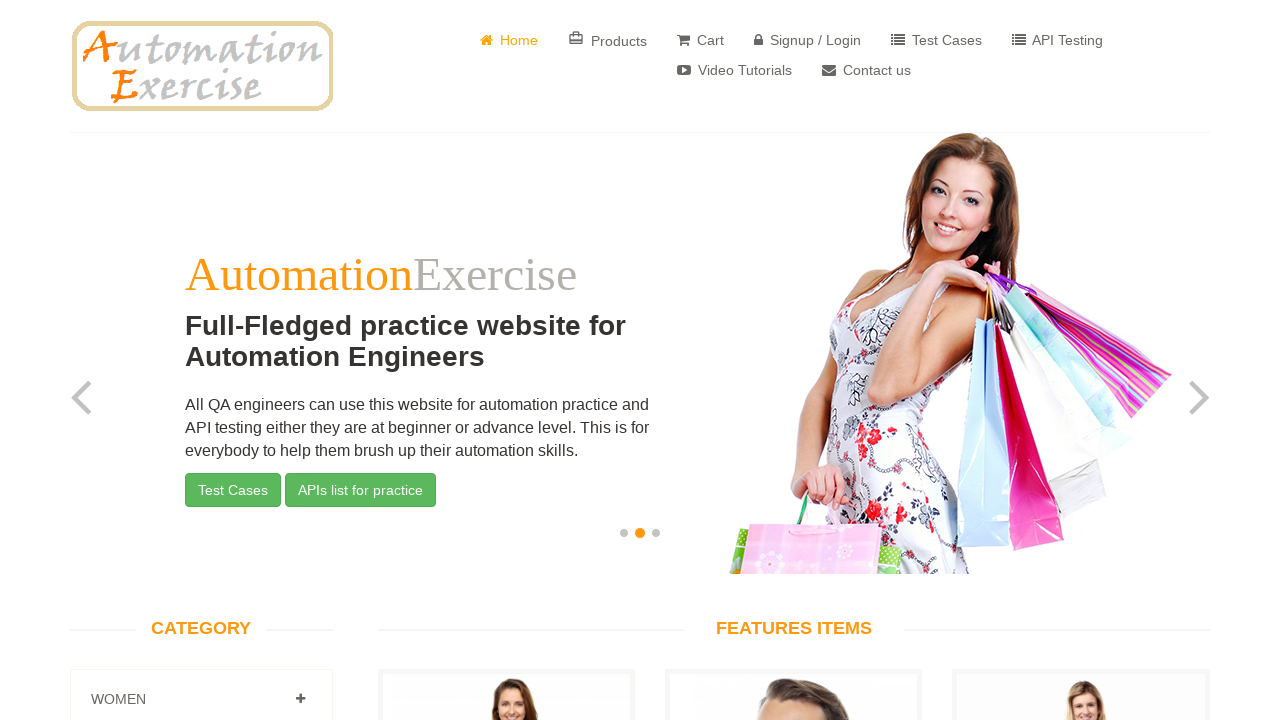

Got href attribute from link: None
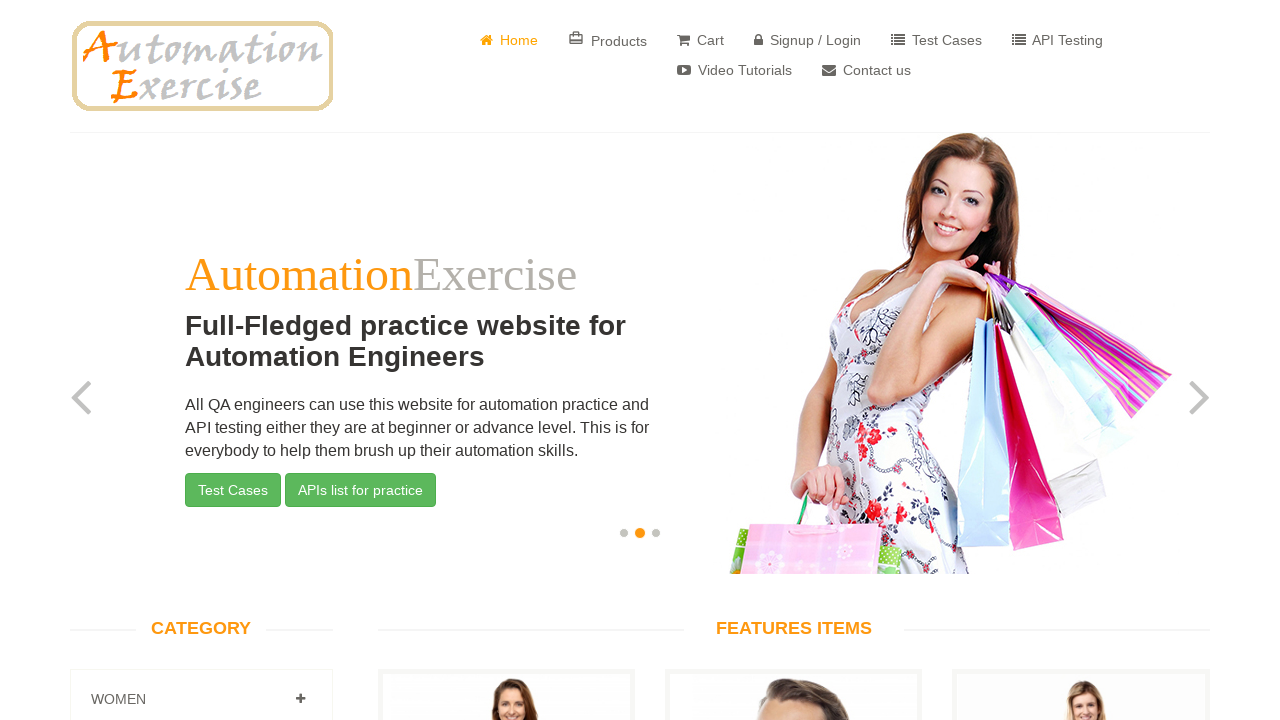

Got href attribute from link: None
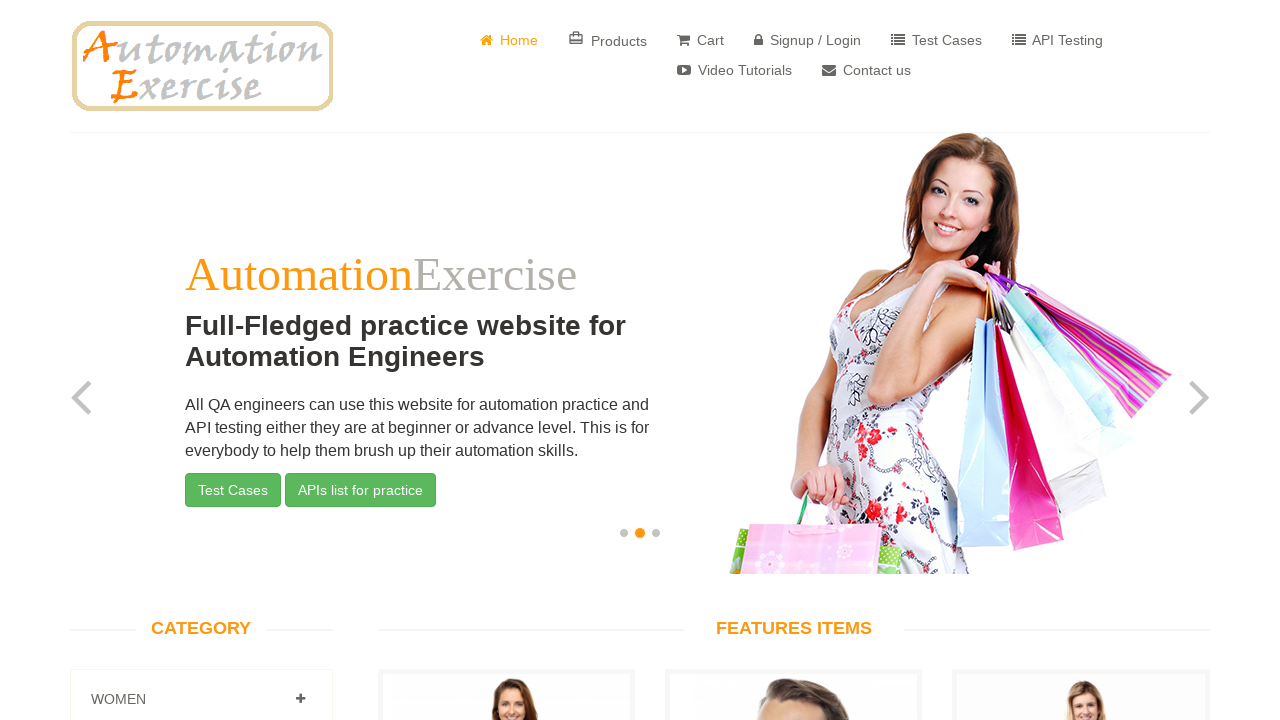

Got href attribute from link: /product_details/41
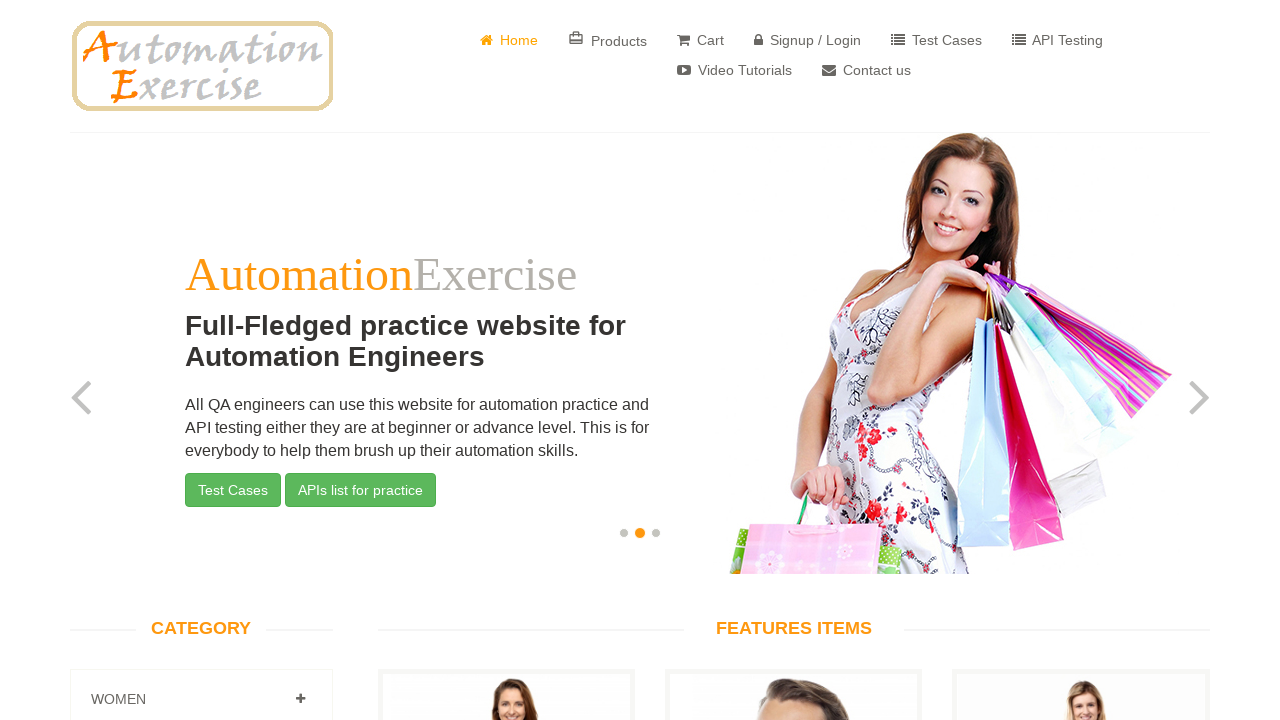

Failed to verify link: /product_details/41
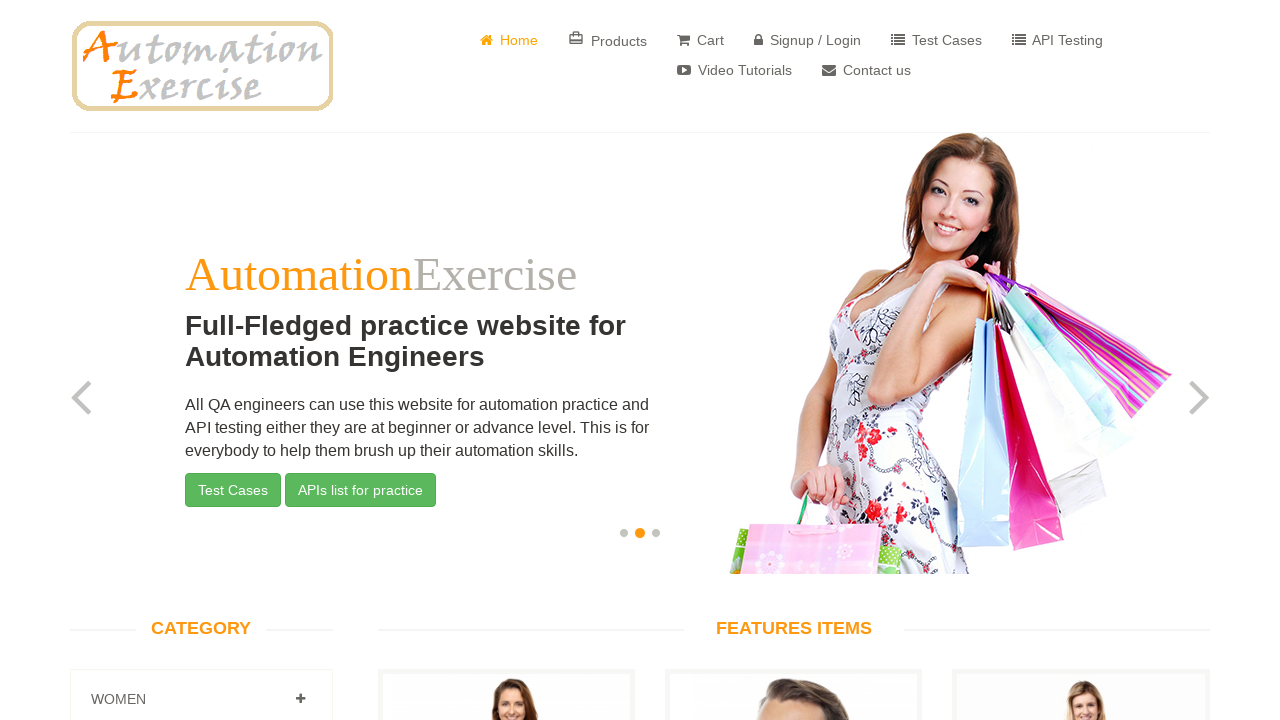

Got href attribute from link: None
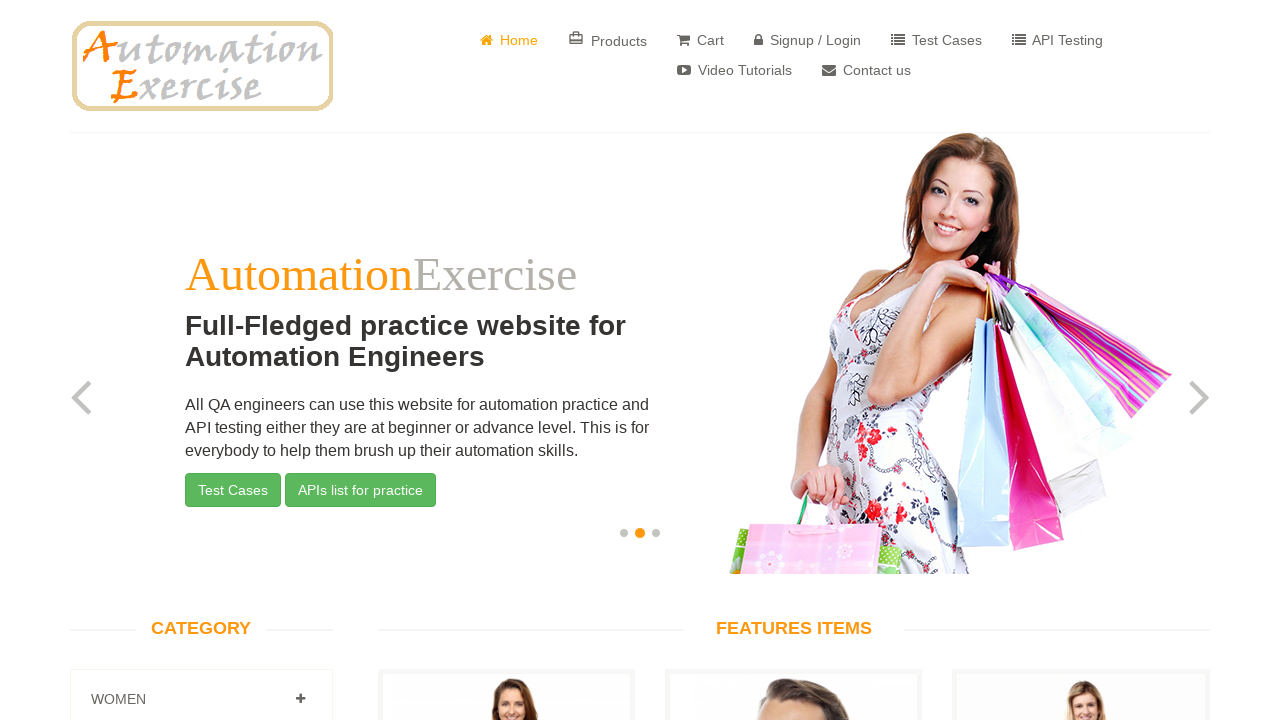

Got href attribute from link: None
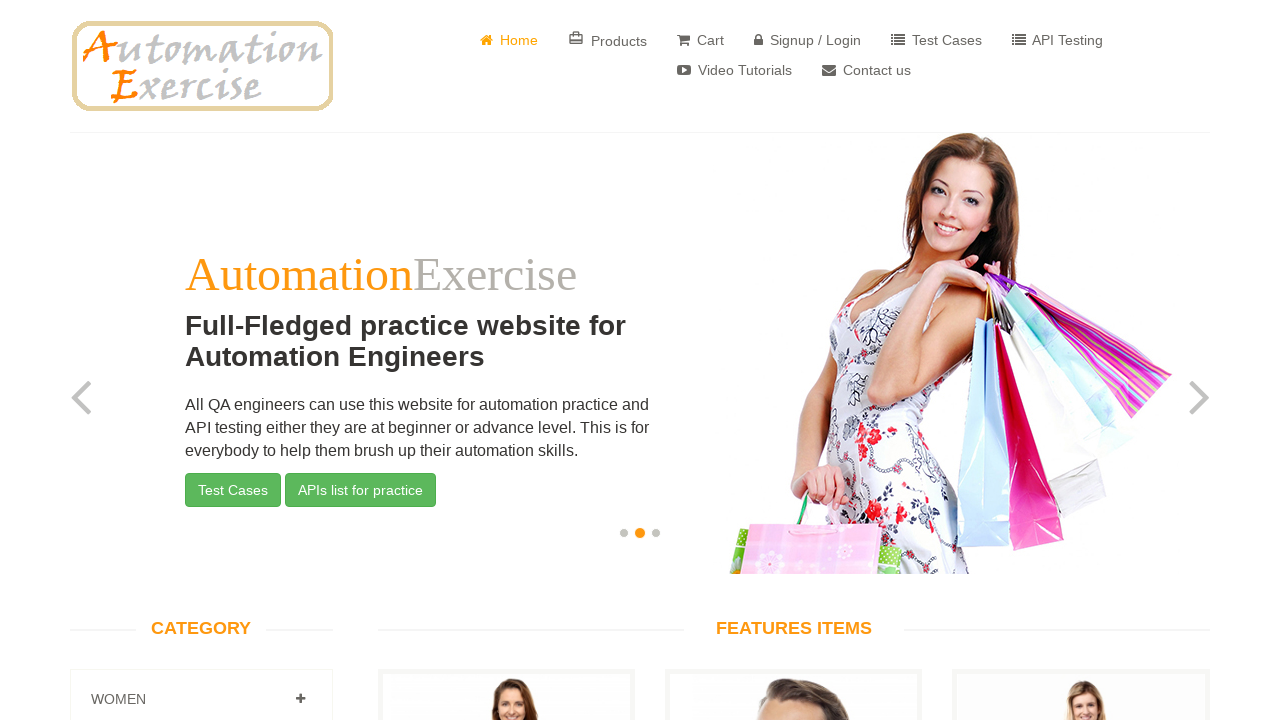

Got href attribute from link: /product_details/42
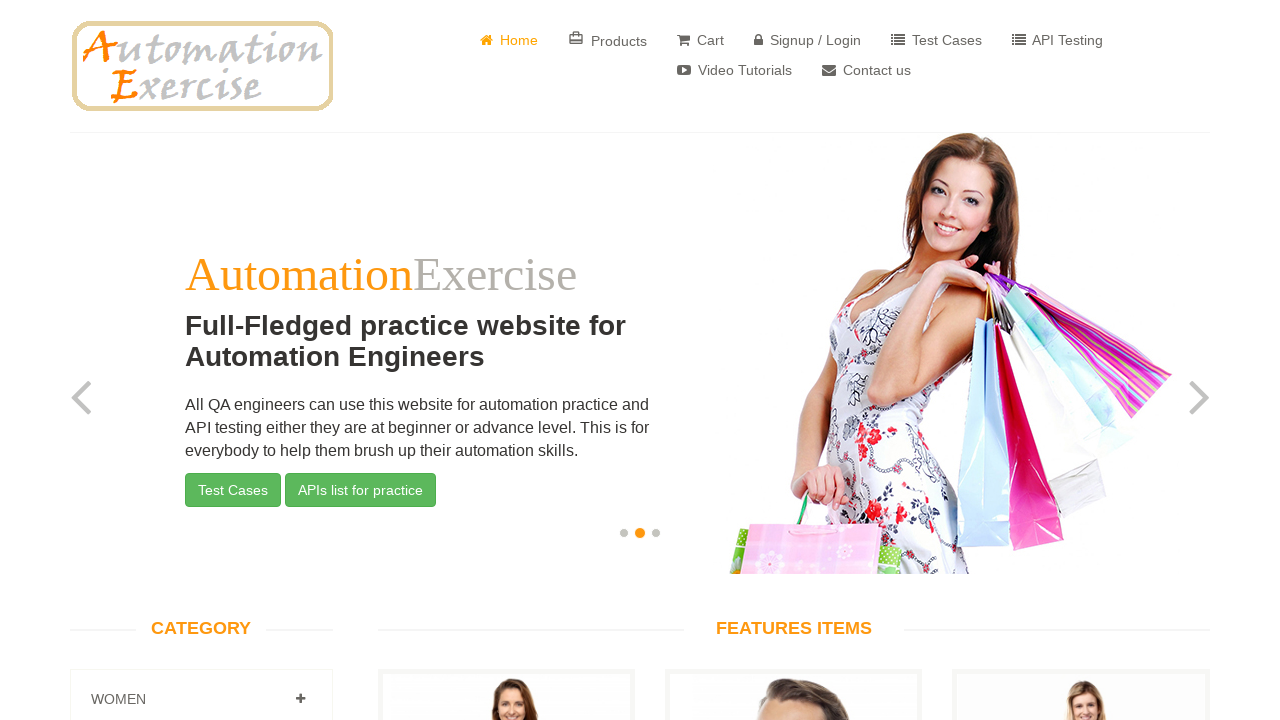

Failed to verify link: /product_details/42
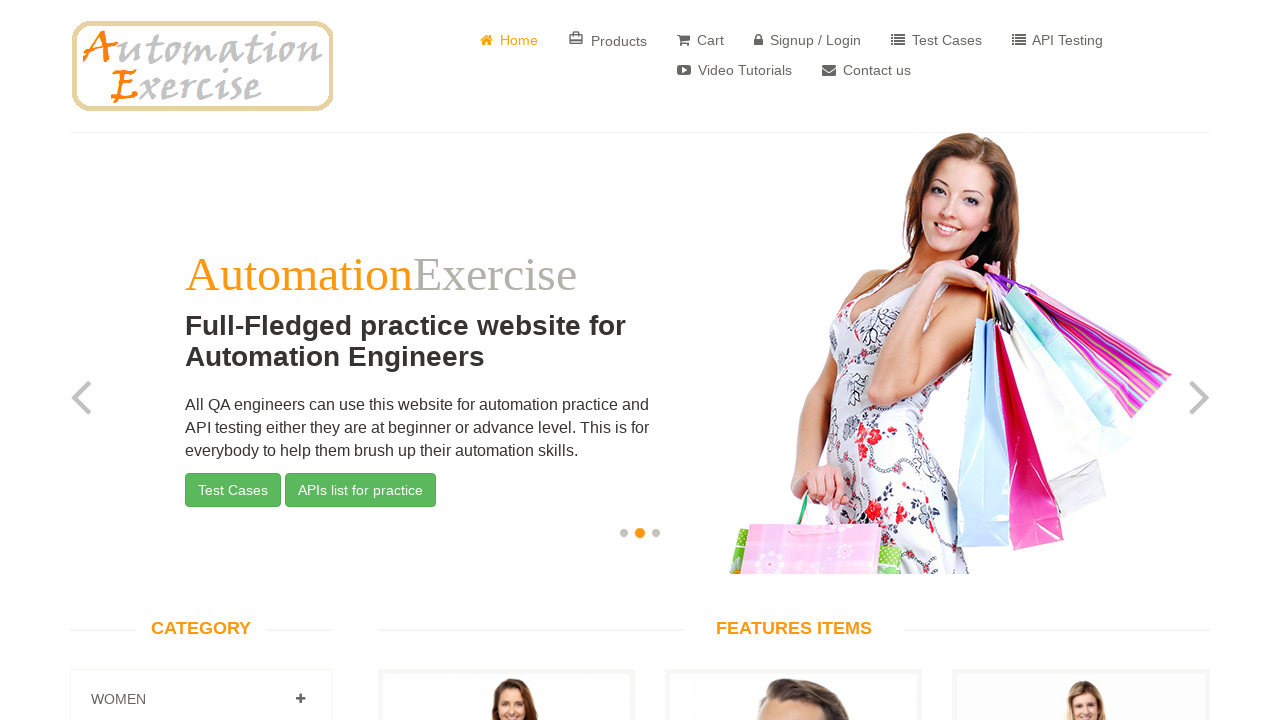

Got href attribute from link: None
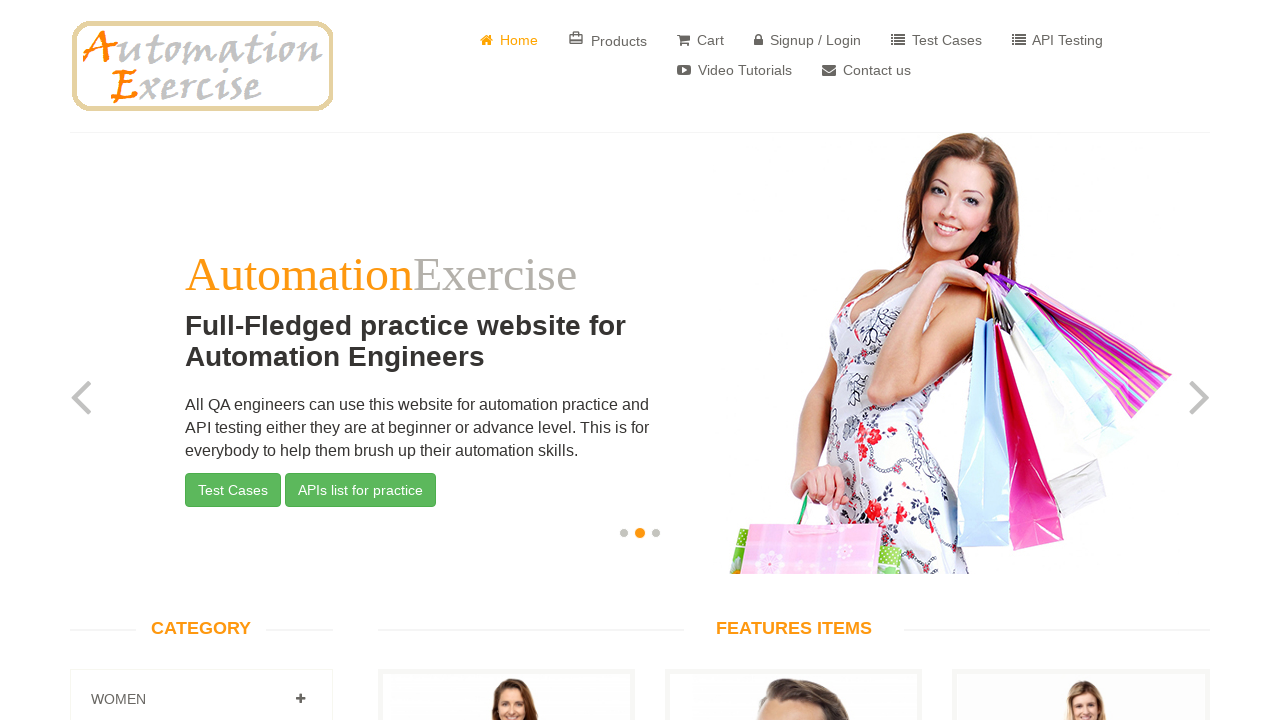

Got href attribute from link: None
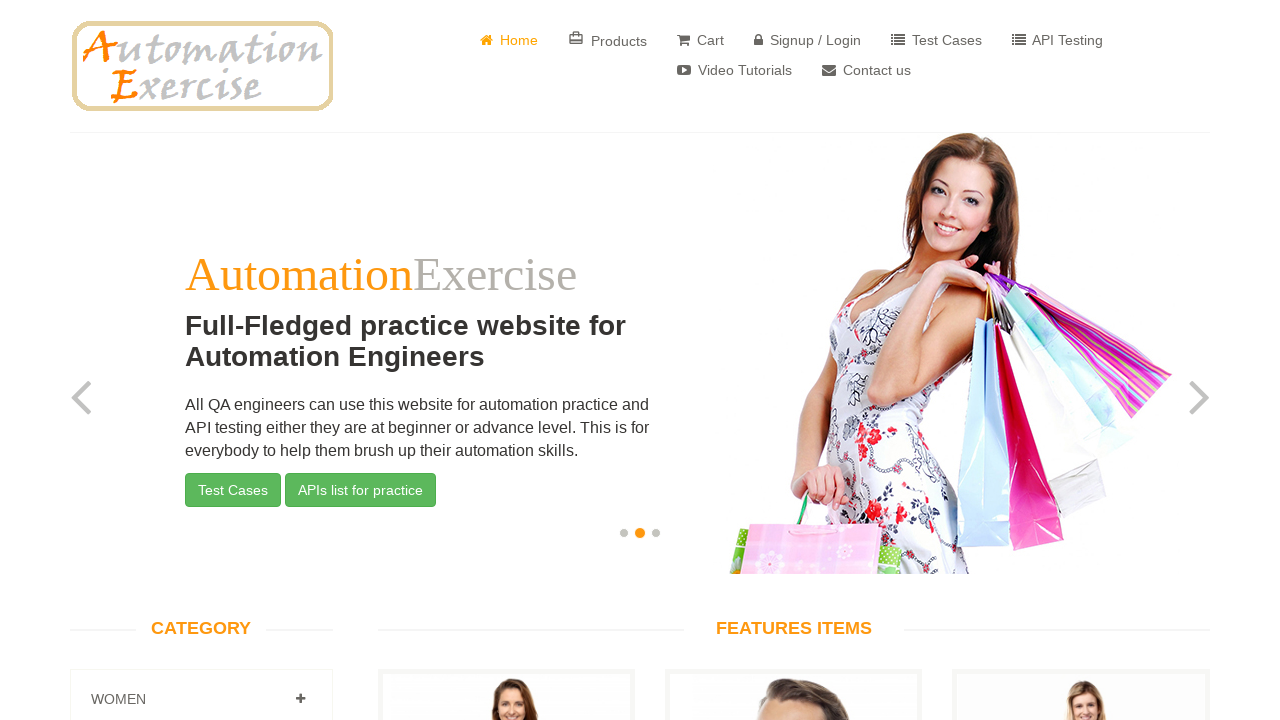

Got href attribute from link: /product_details/43
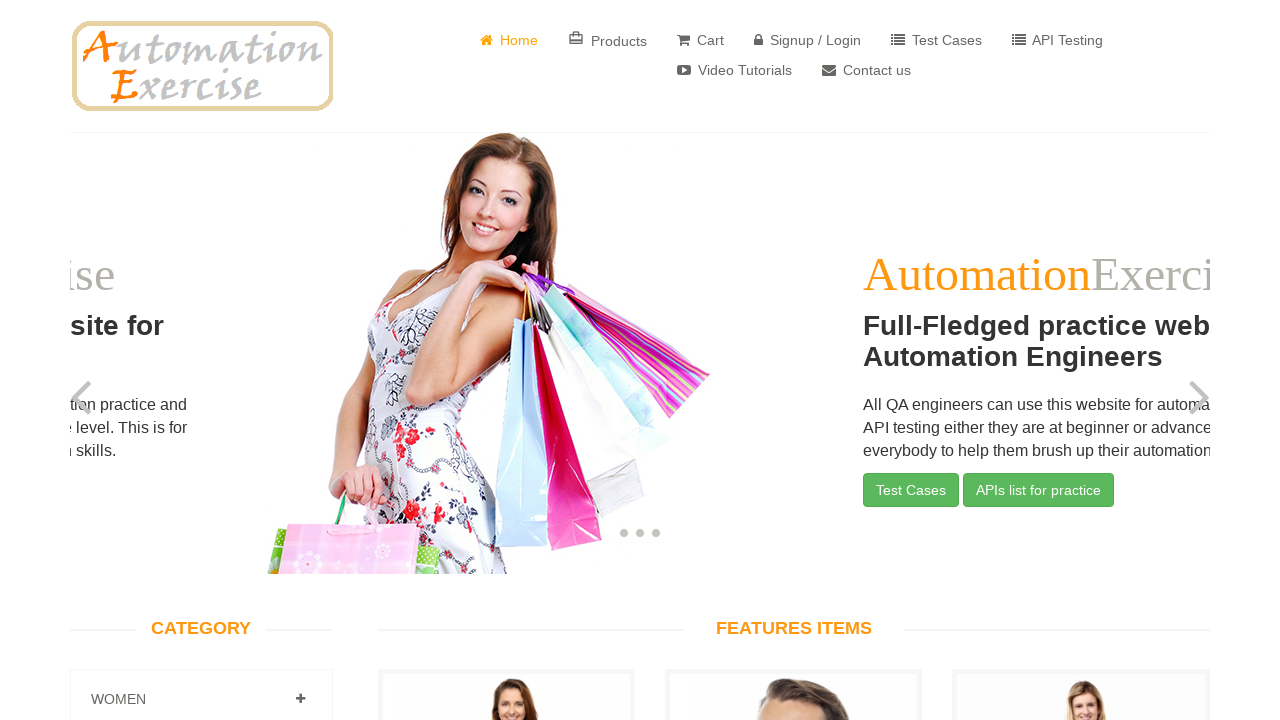

Failed to verify link: /product_details/43
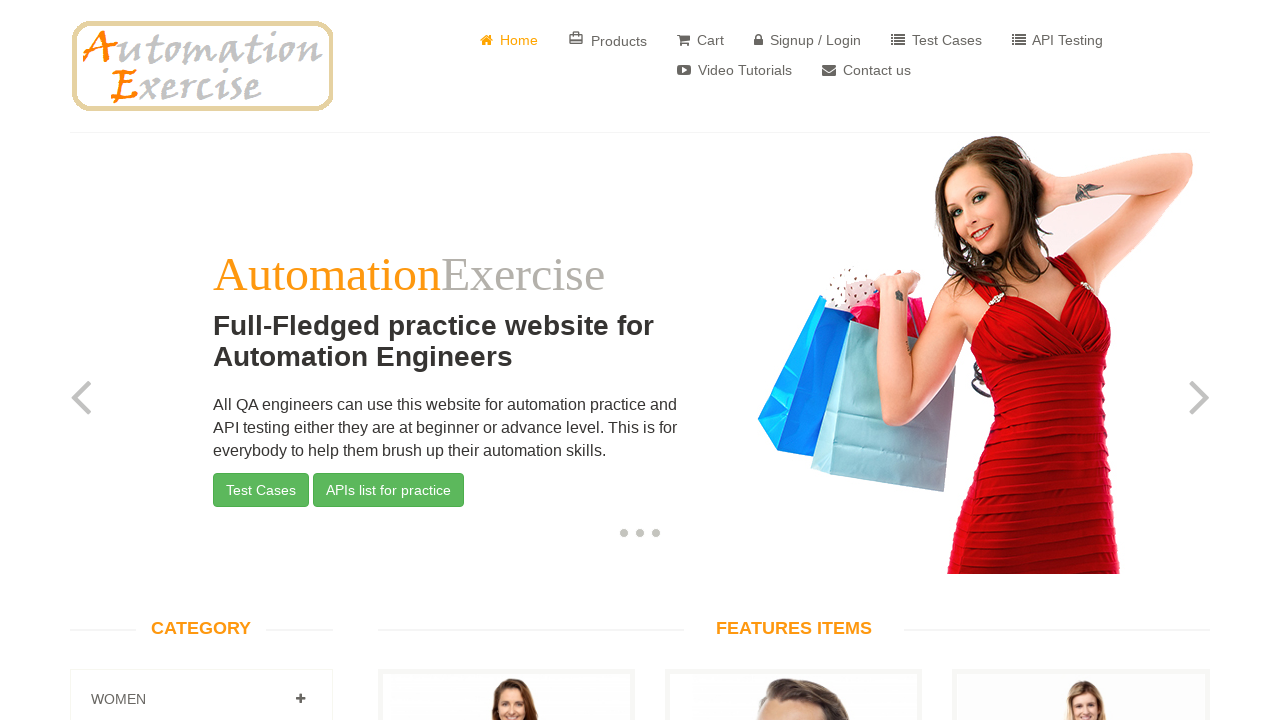

Got href attribute from link: None
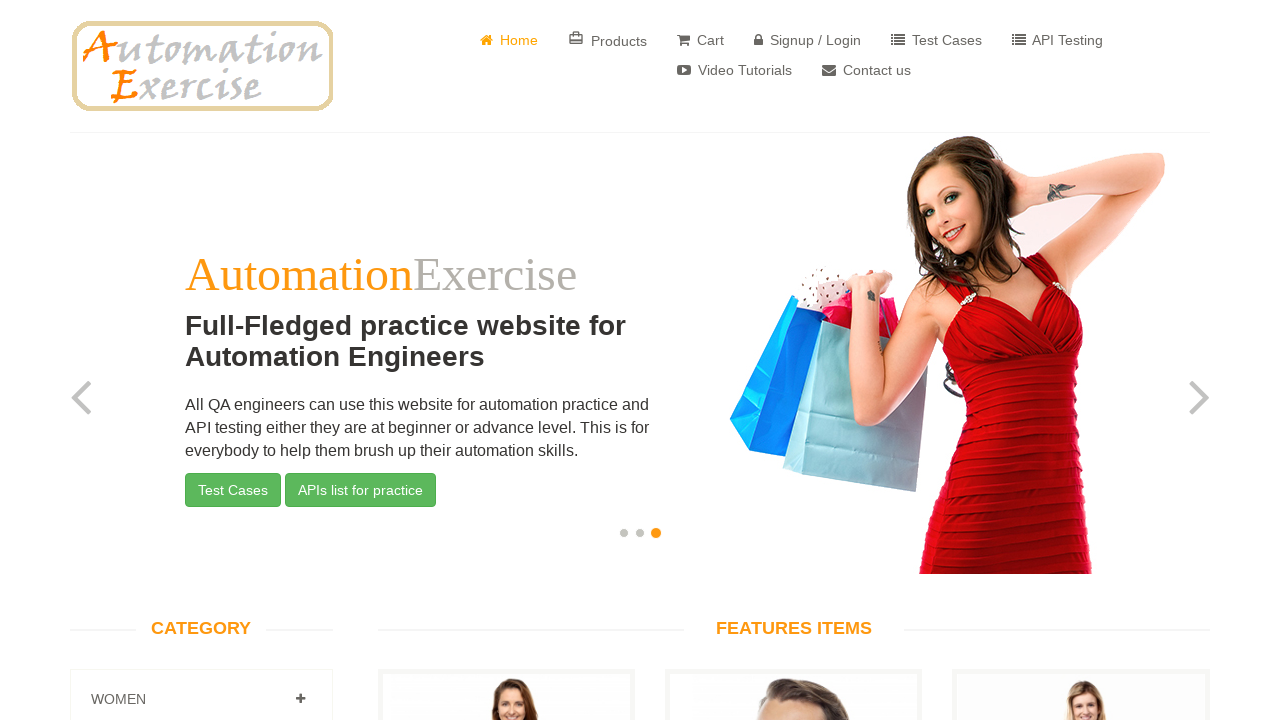

Got href attribute from link: None
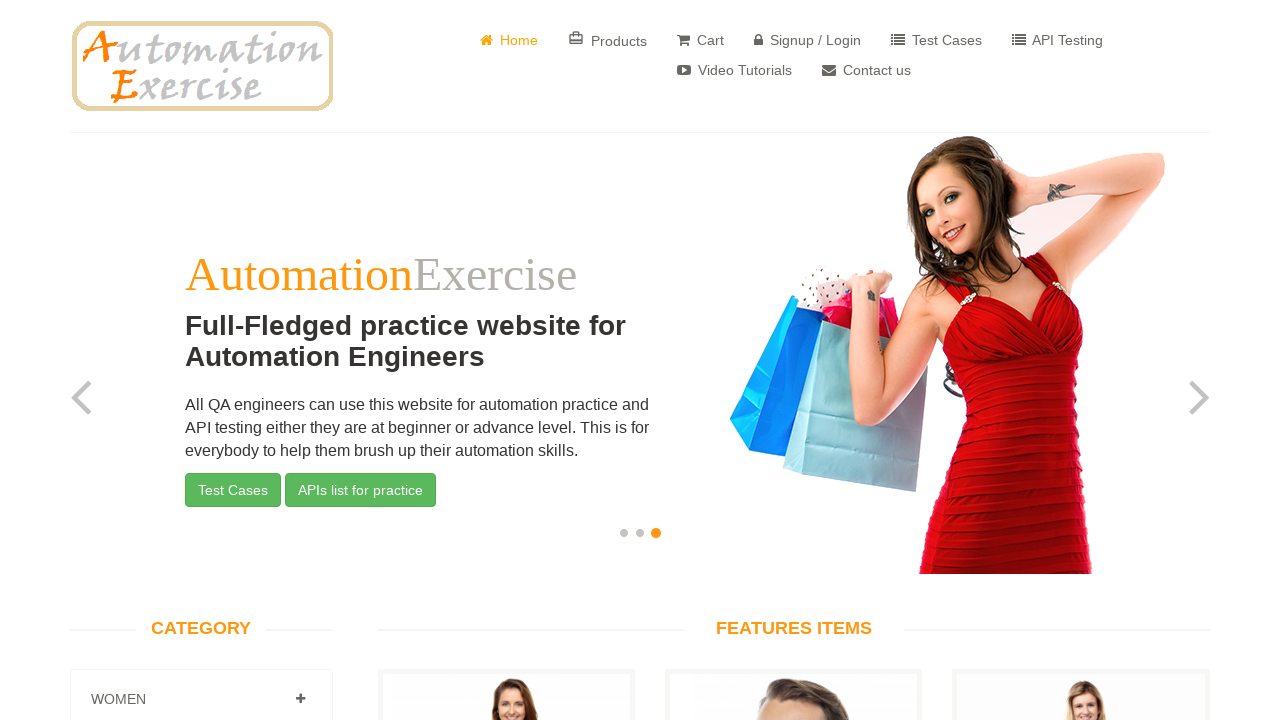

Got href attribute from link: None
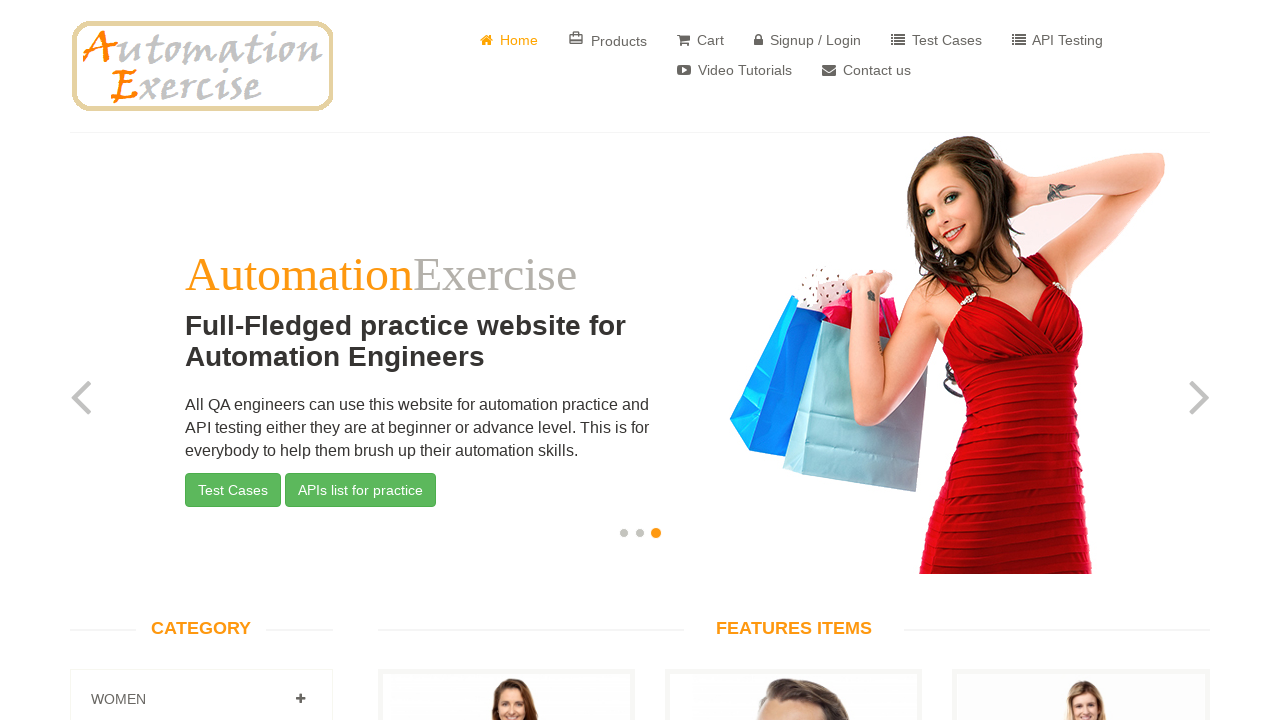

Got href attribute from link: None
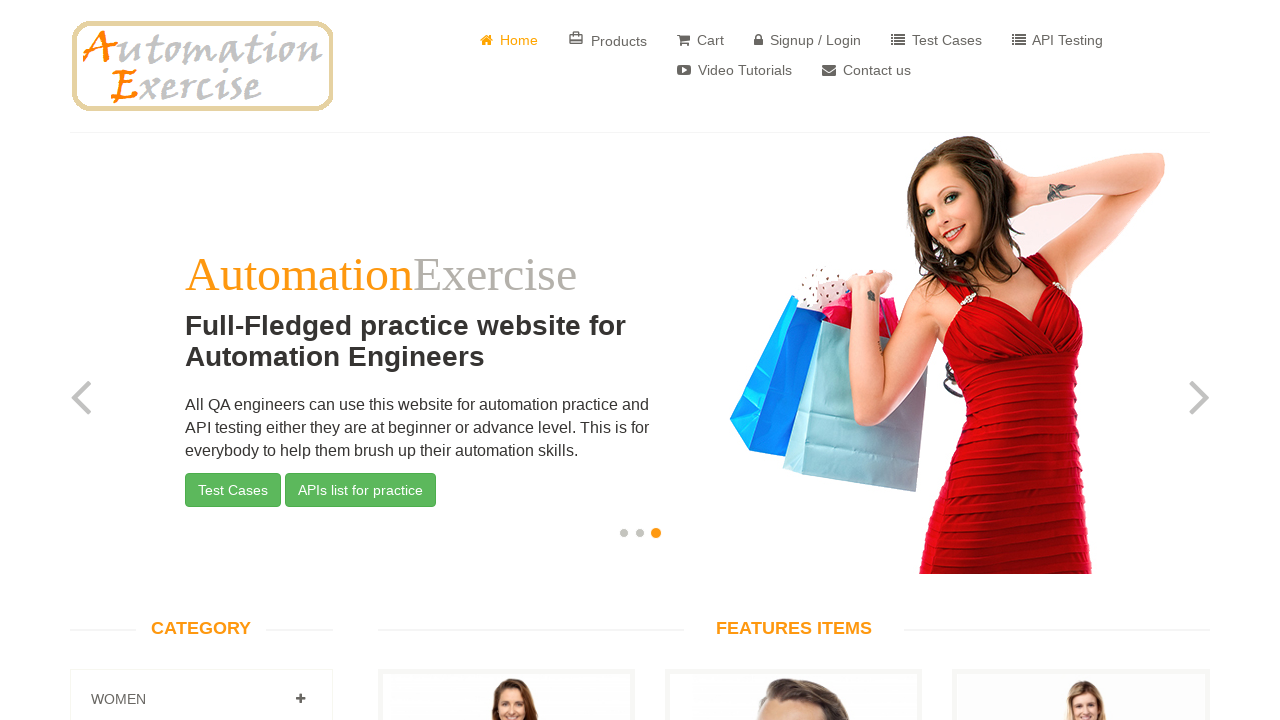

Got href attribute from link: None
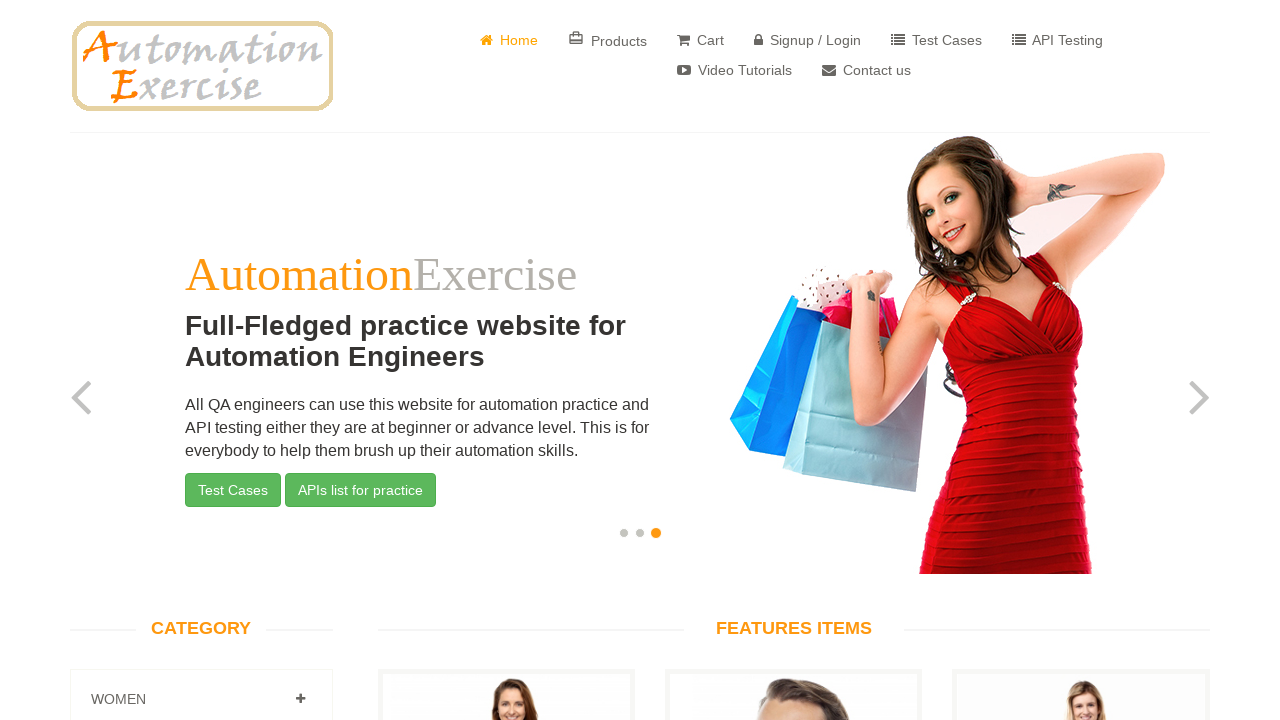

Got href attribute from link: None
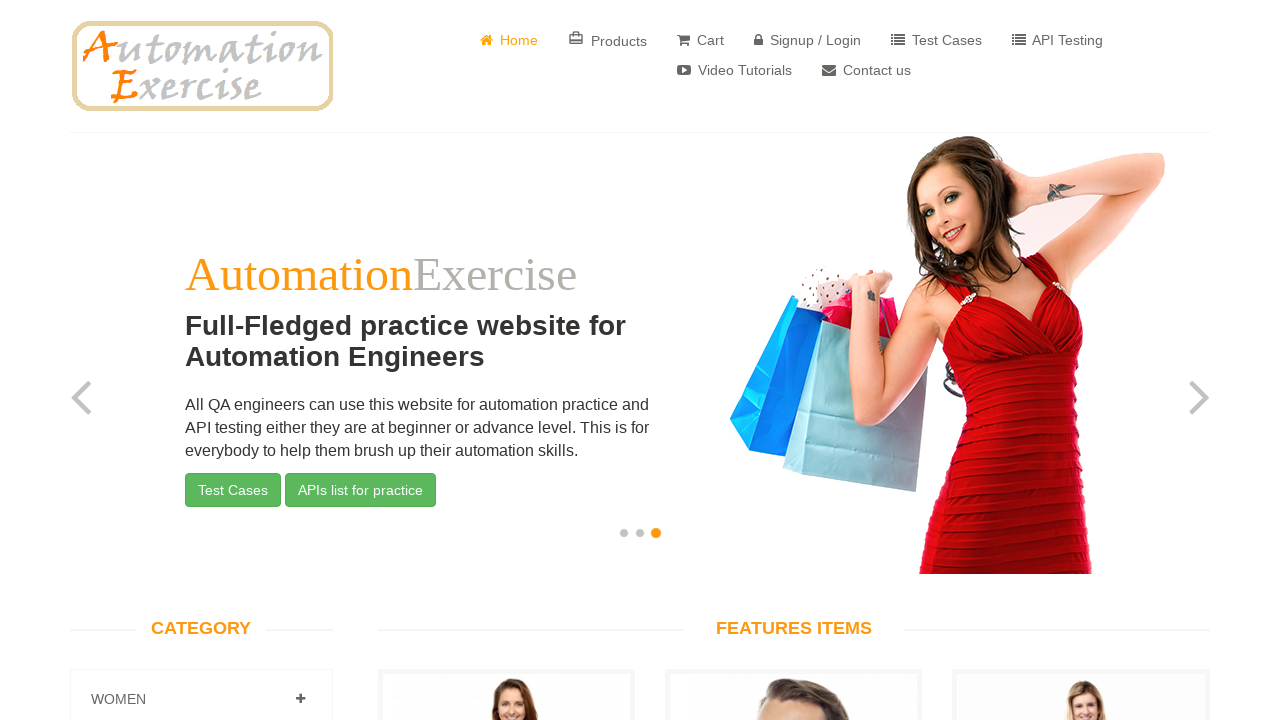

Got href attribute from link: #recommended-item-carousel
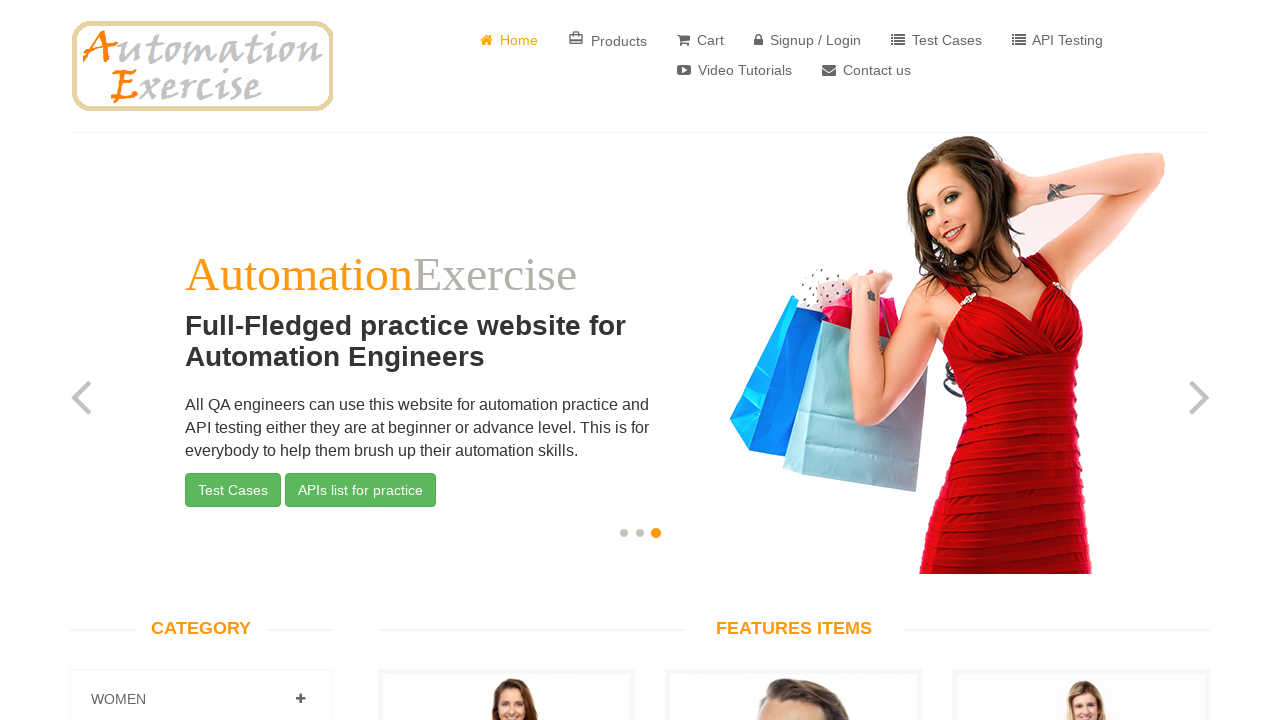

Failed to verify link: #recommended-item-carousel
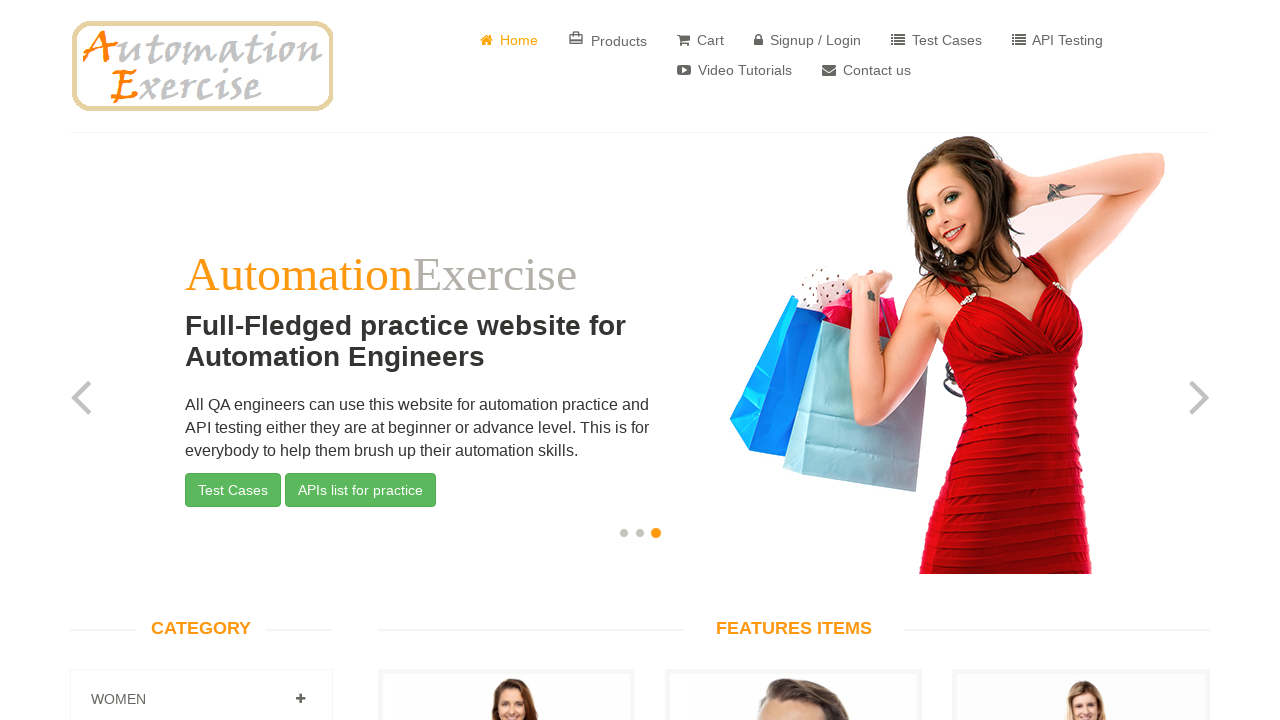

Got href attribute from link: #recommended-item-carousel
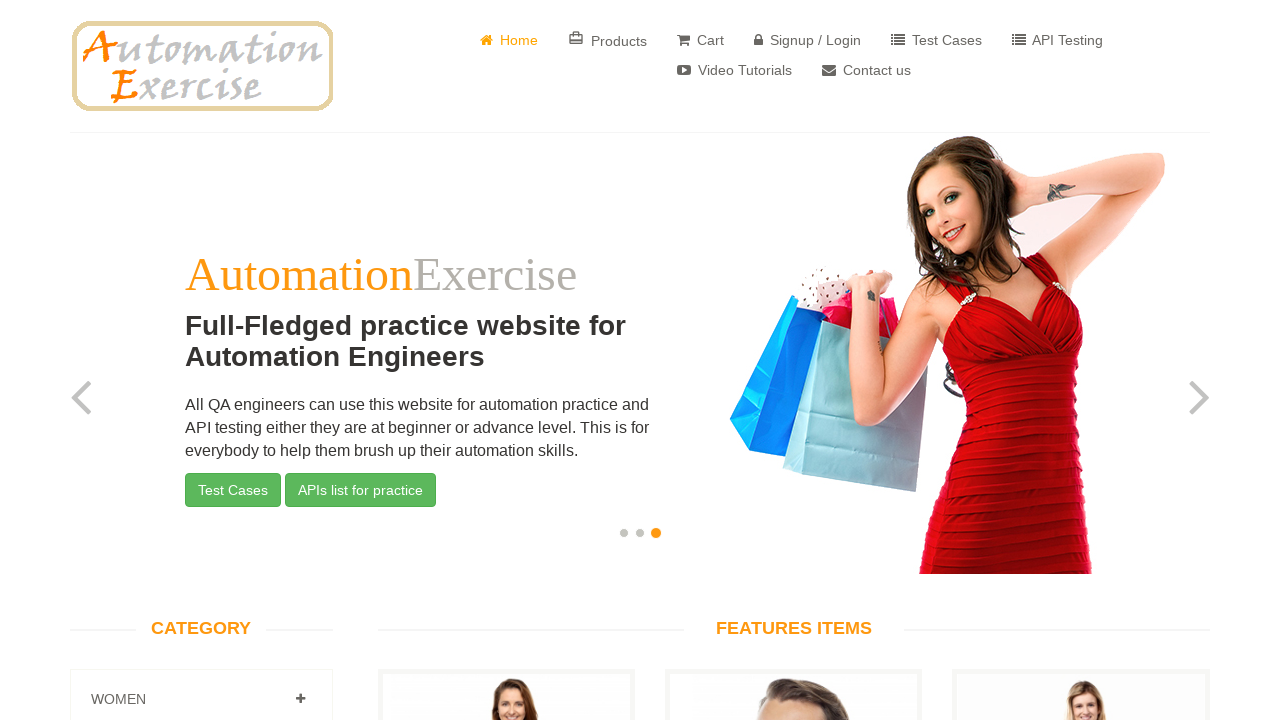

Failed to verify link: #recommended-item-carousel
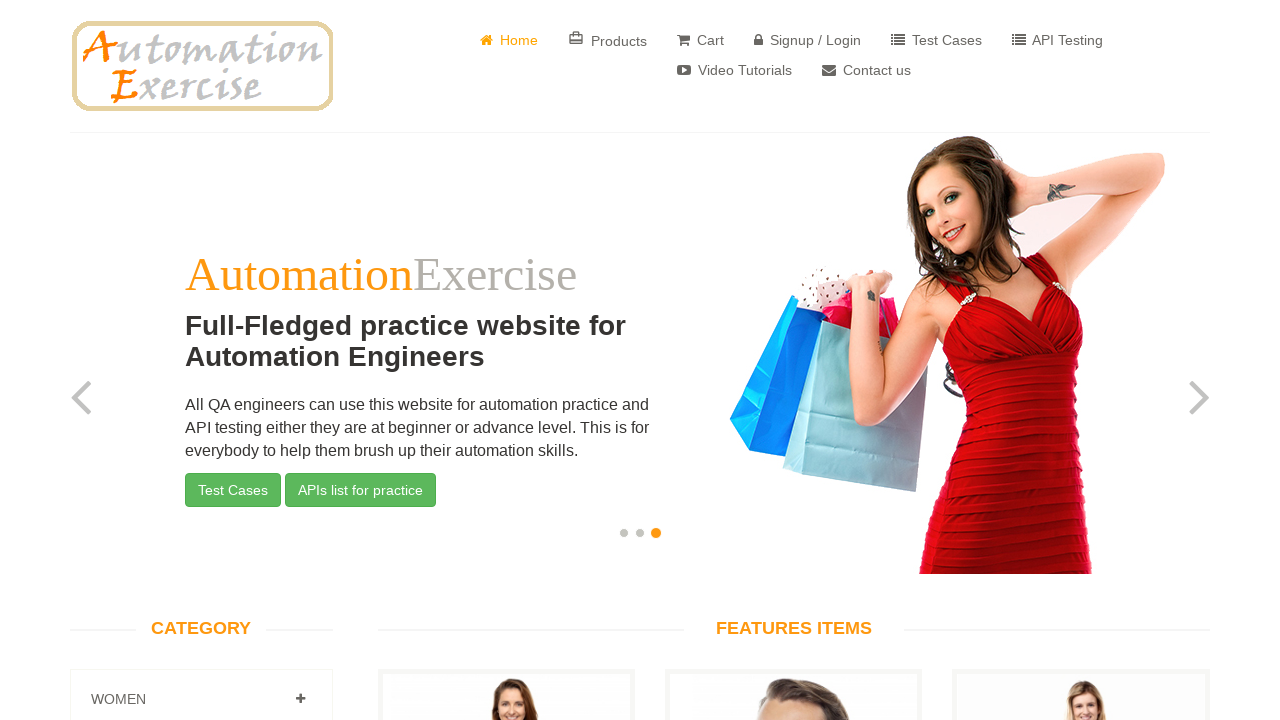

Got href attribute from link: #top
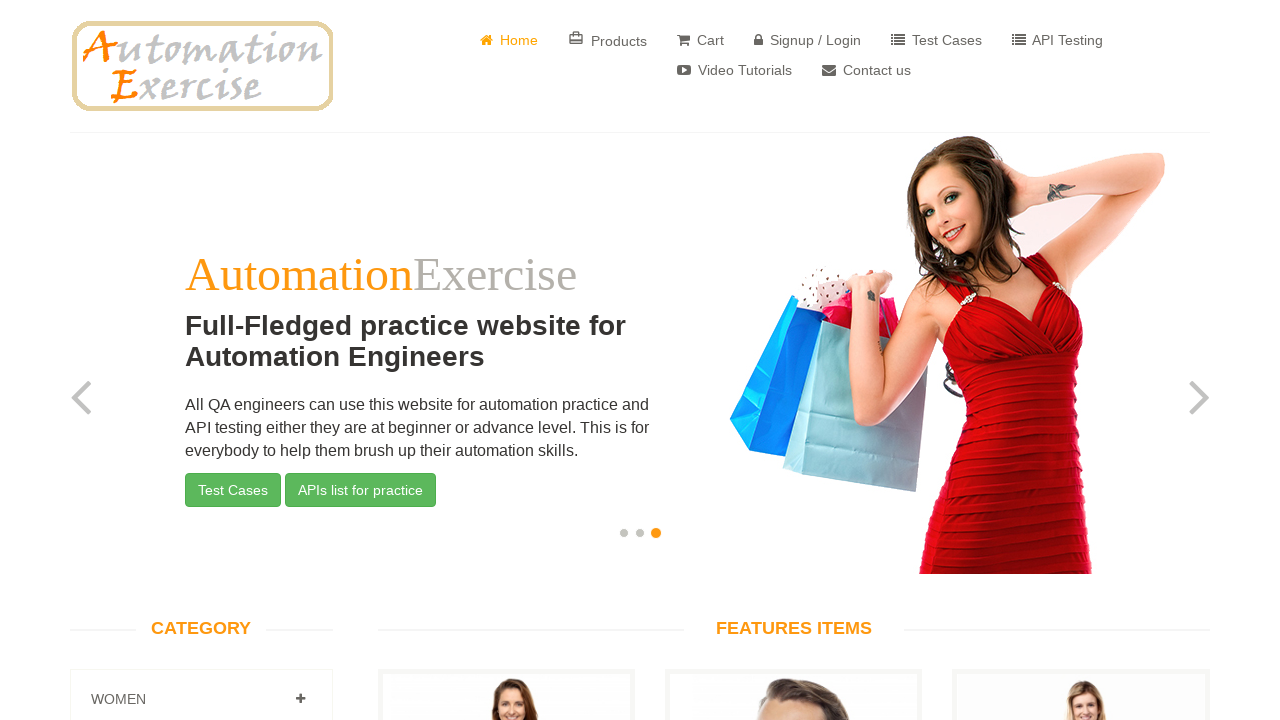

Failed to verify link: #top
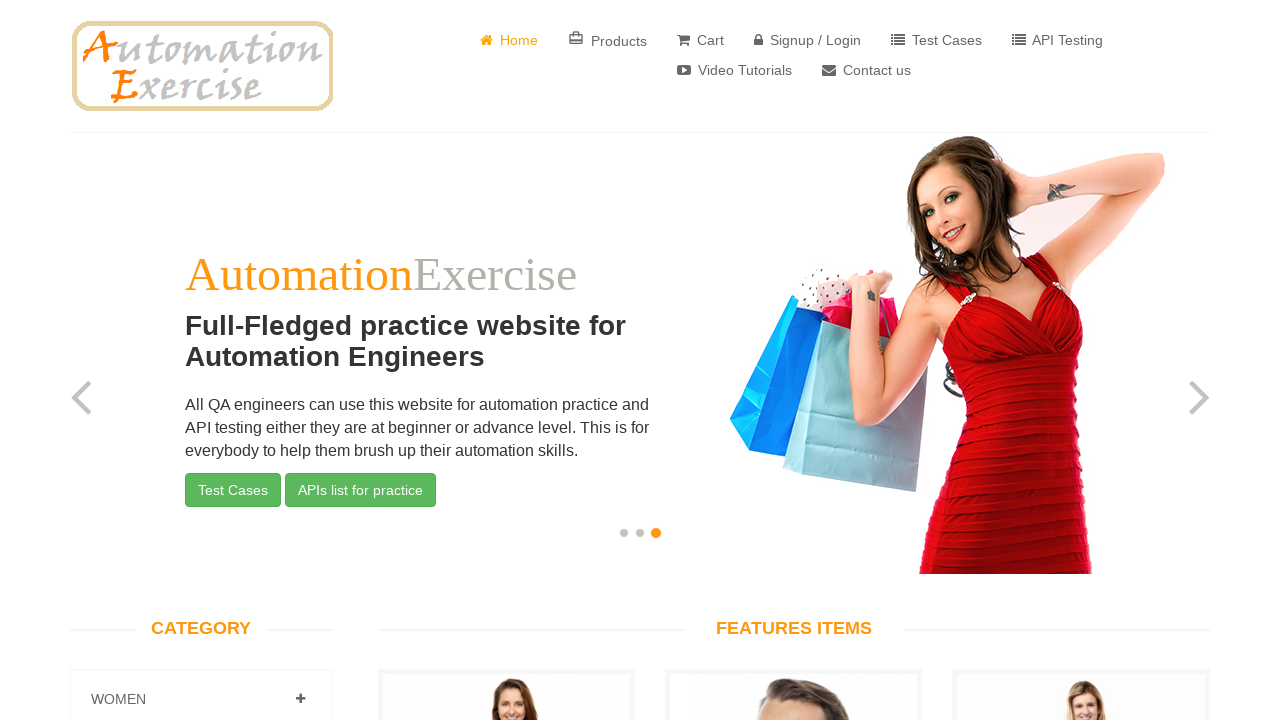

Verification complete - Total number of links = 147
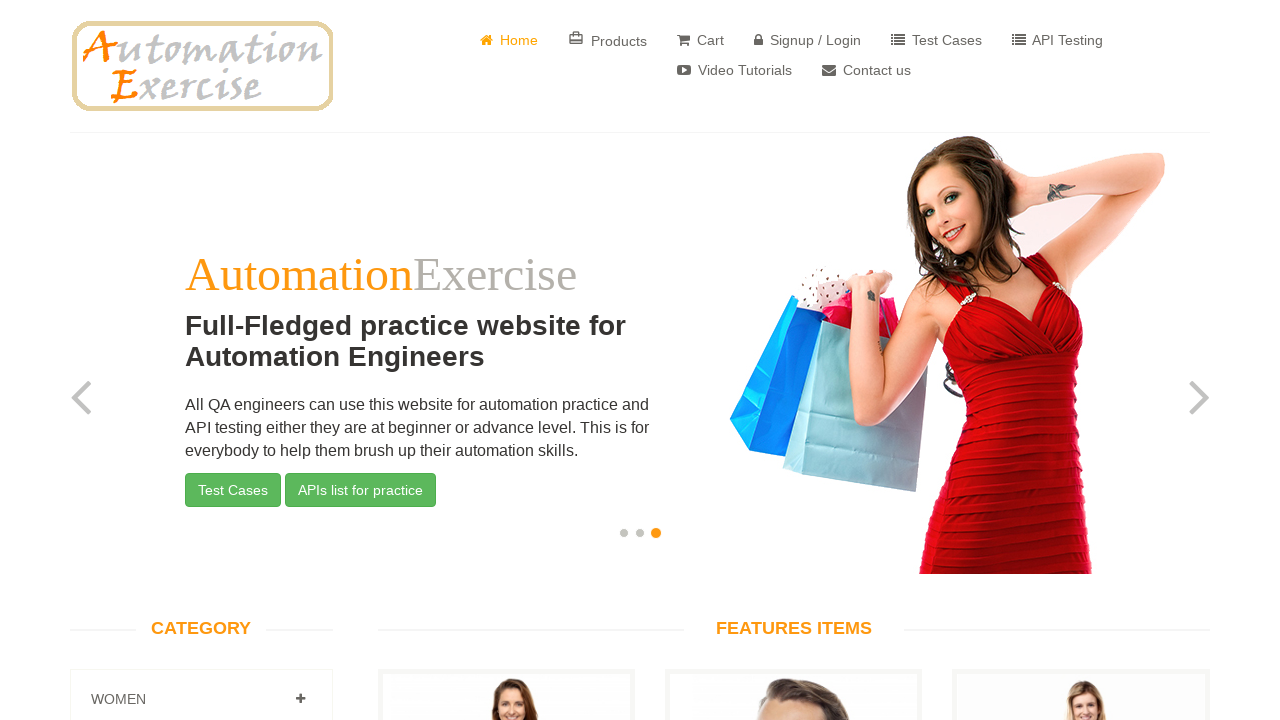

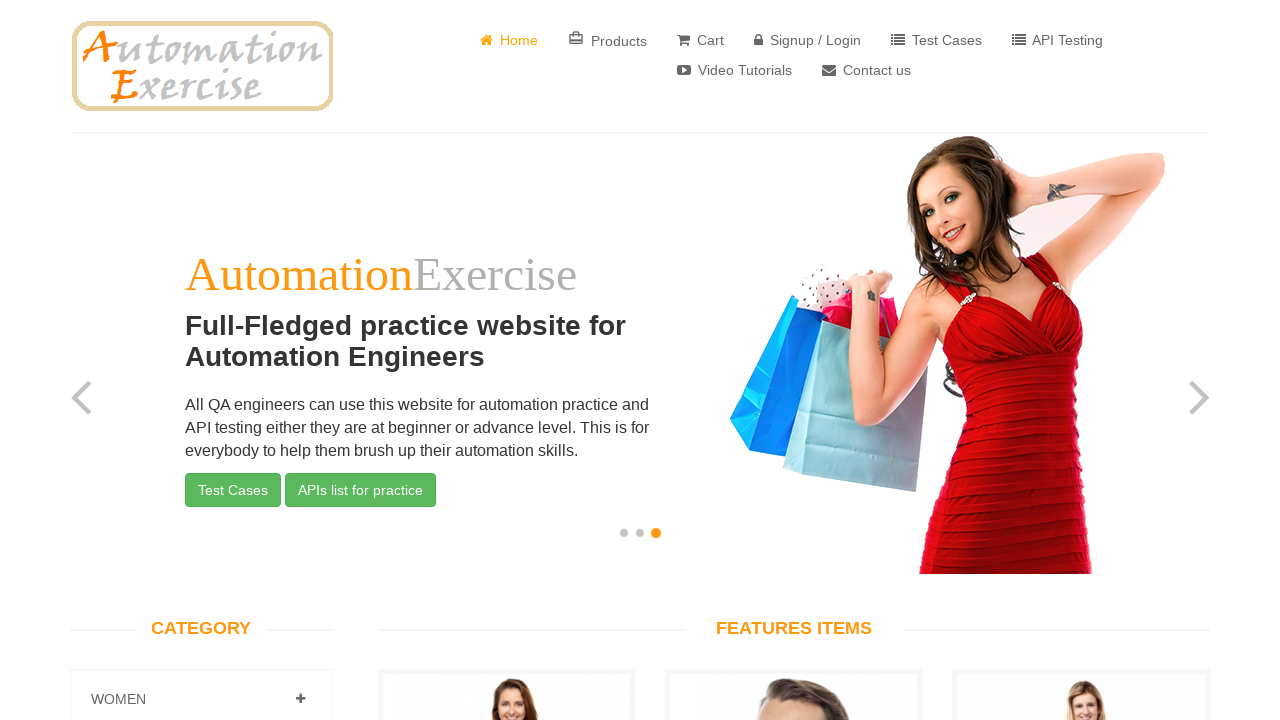